Automates playing the Universal Paperclips incremental game by clicking buttons to make paperclips, buying wire, purchasing auto-clippers, and managing pricing strategies

Starting URL: http://www.decisionproblem.com/paperclips/index2.html

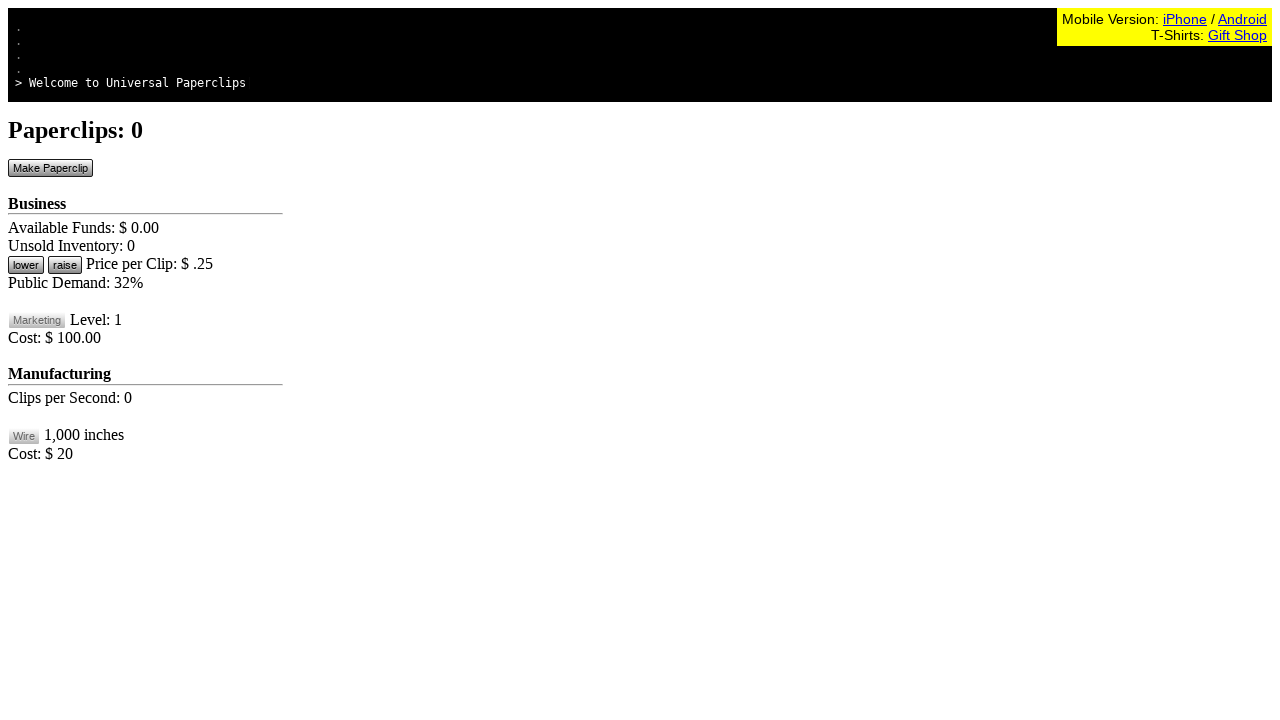

Clicked make paperclip button at (50, 168) on #btnMakePaperclip
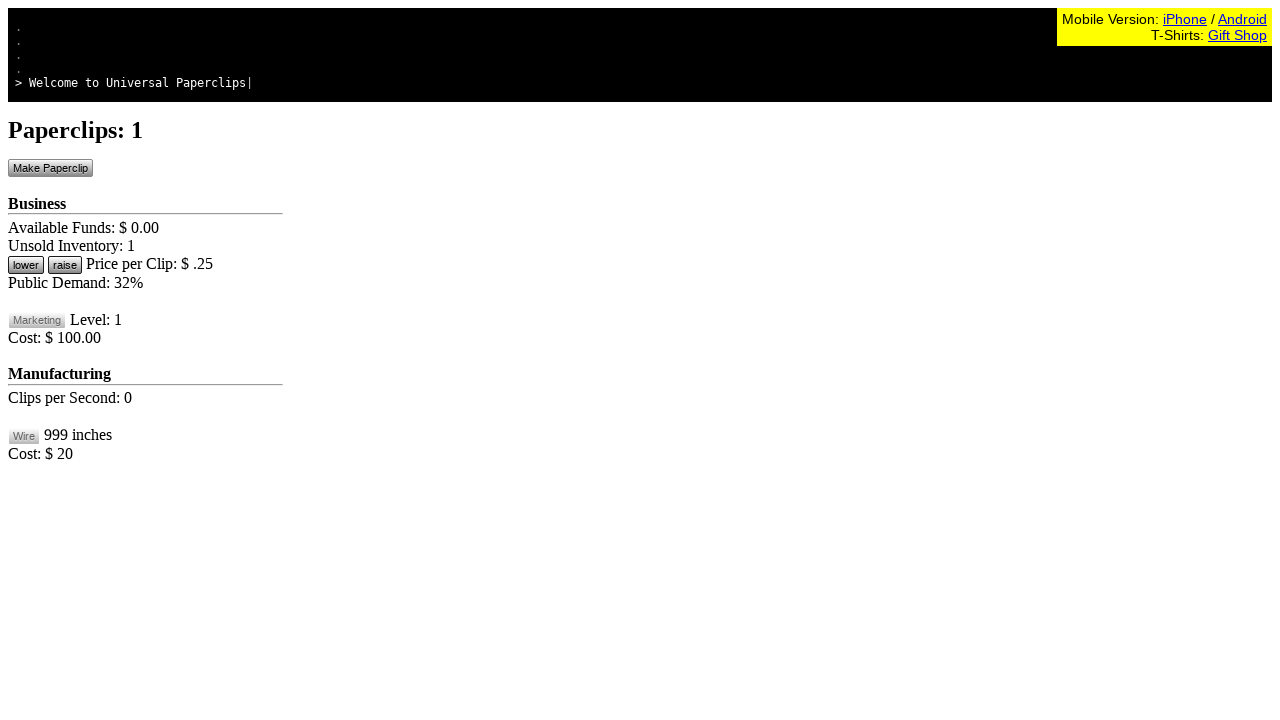

Clicked lower price button to reduce price towards $0.18 at (26, 265) on #btnLowerPrice
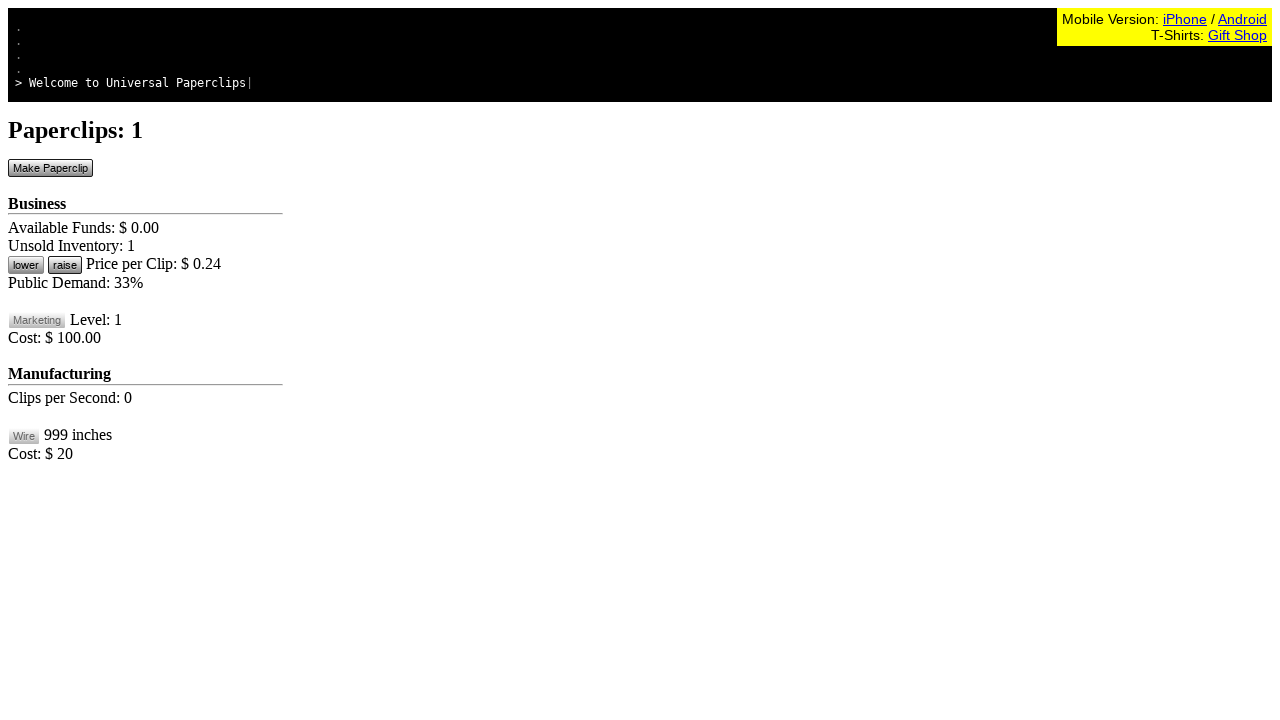

Clicked make paperclip button at (50, 168) on #btnMakePaperclip
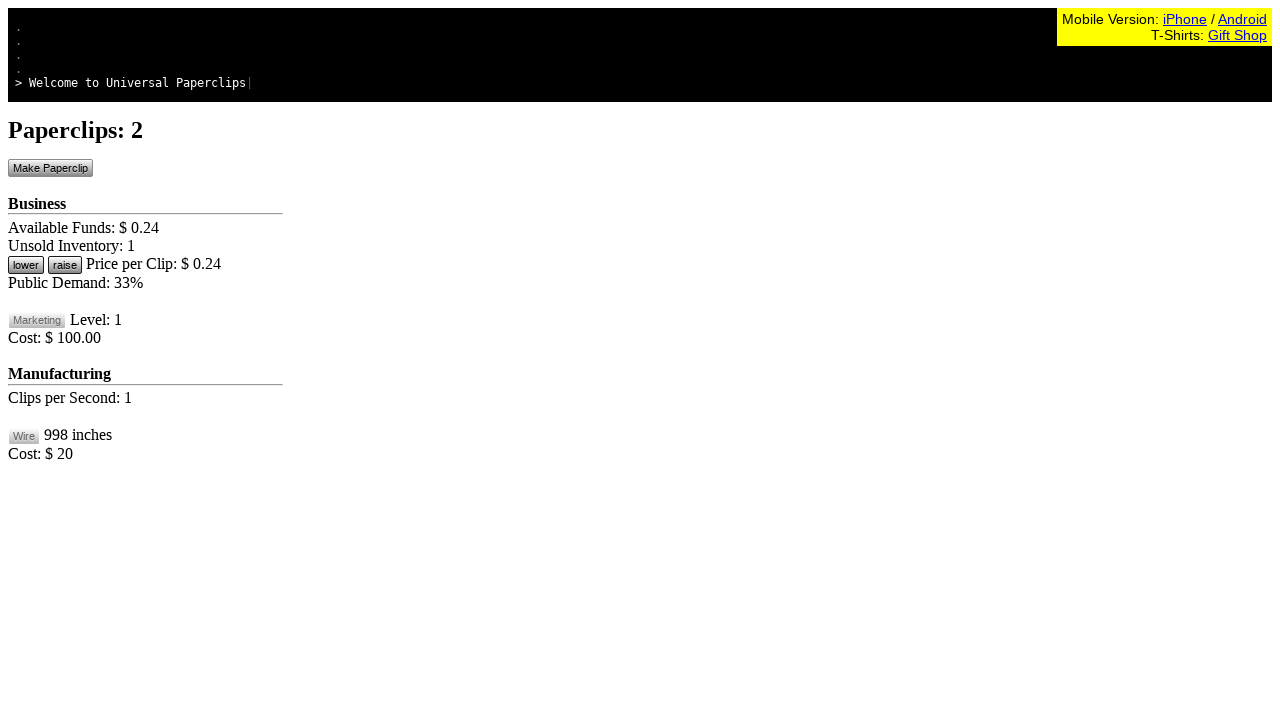

Clicked lower price button to reduce price towards $0.18 at (26, 265) on #btnLowerPrice
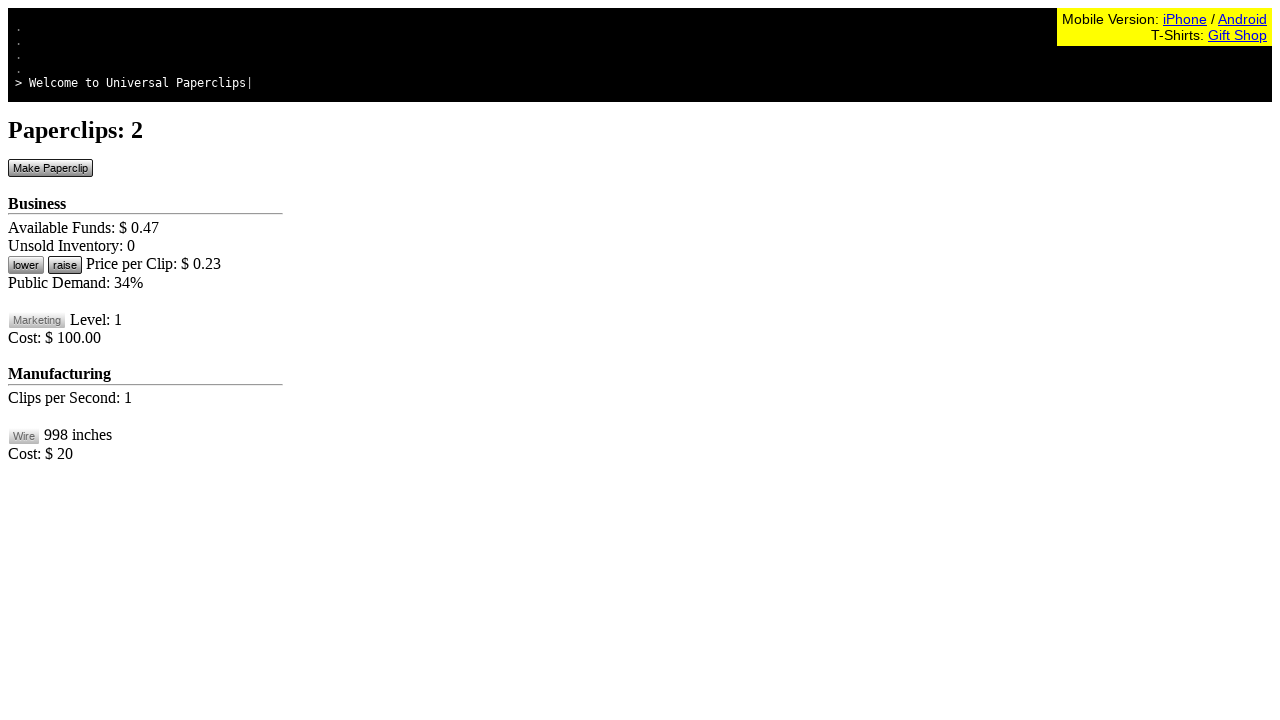

Clicked make paperclip button at (50, 168) on #btnMakePaperclip
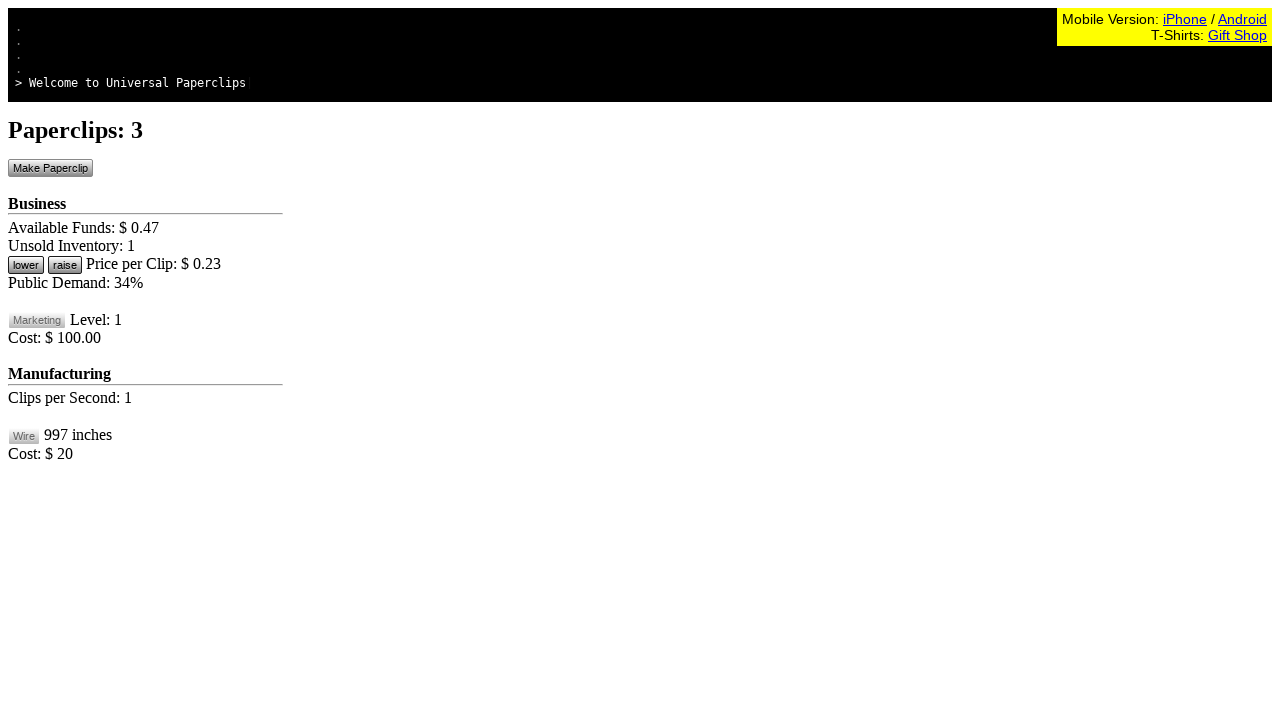

Clicked lower price button to reduce price towards $0.18 at (26, 265) on #btnLowerPrice
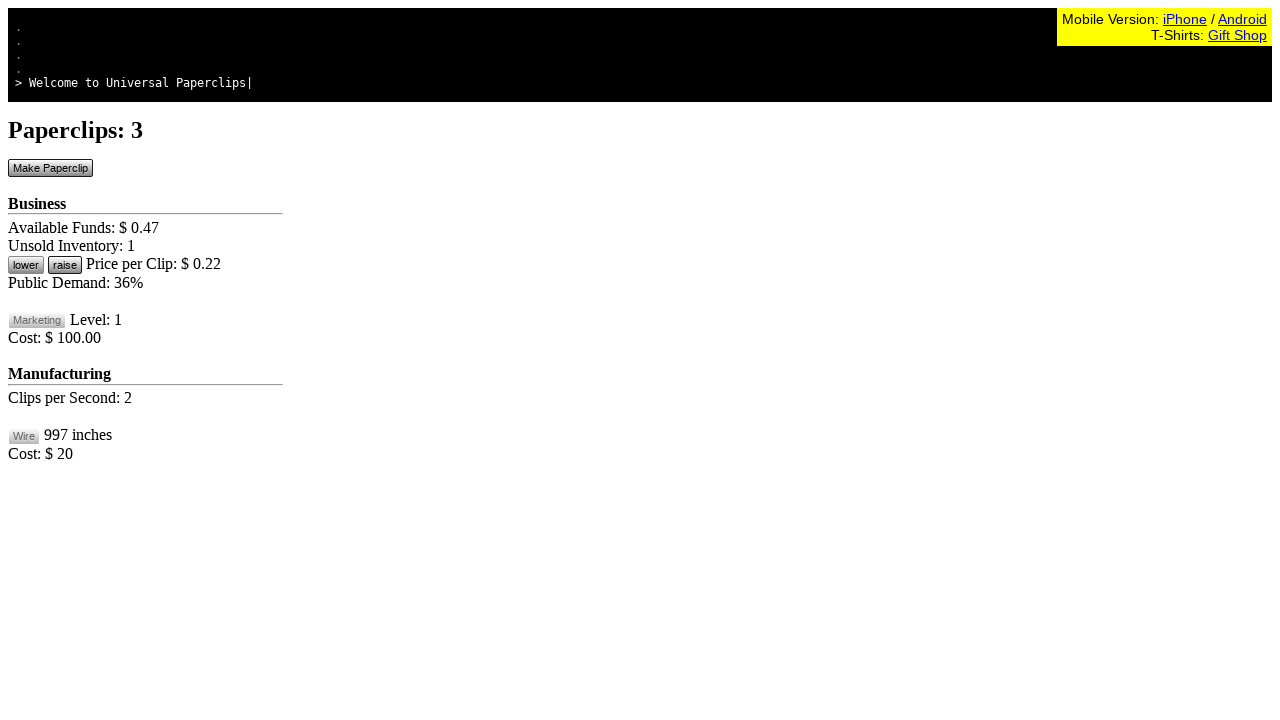

Clicked make paperclip button at (50, 168) on #btnMakePaperclip
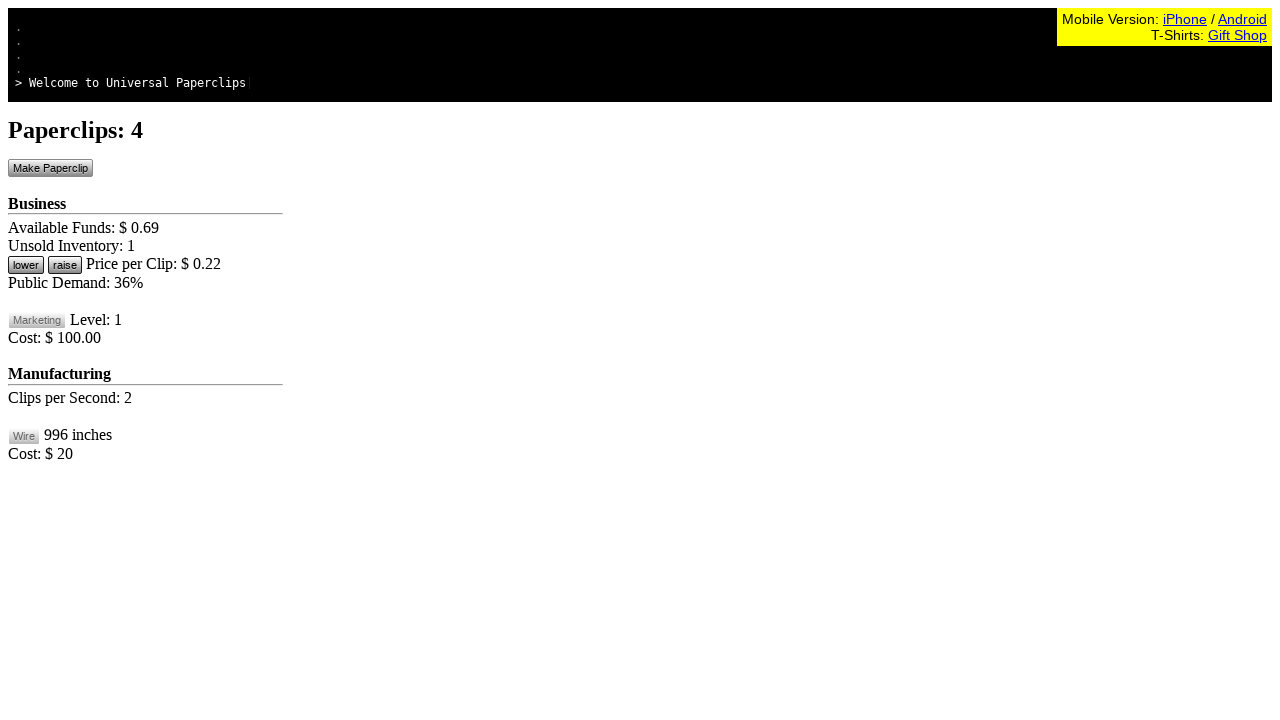

Clicked lower price button to reduce price towards $0.18 at (26, 265) on #btnLowerPrice
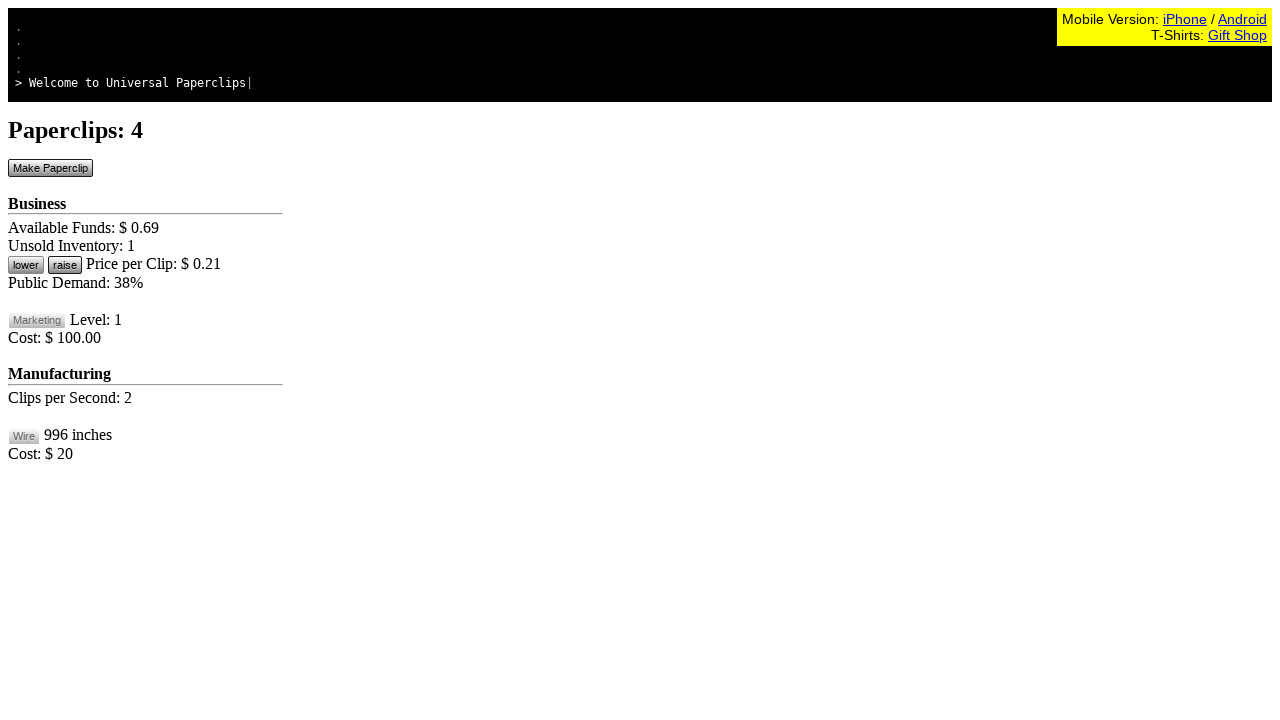

Clicked make paperclip button at (50, 168) on #btnMakePaperclip
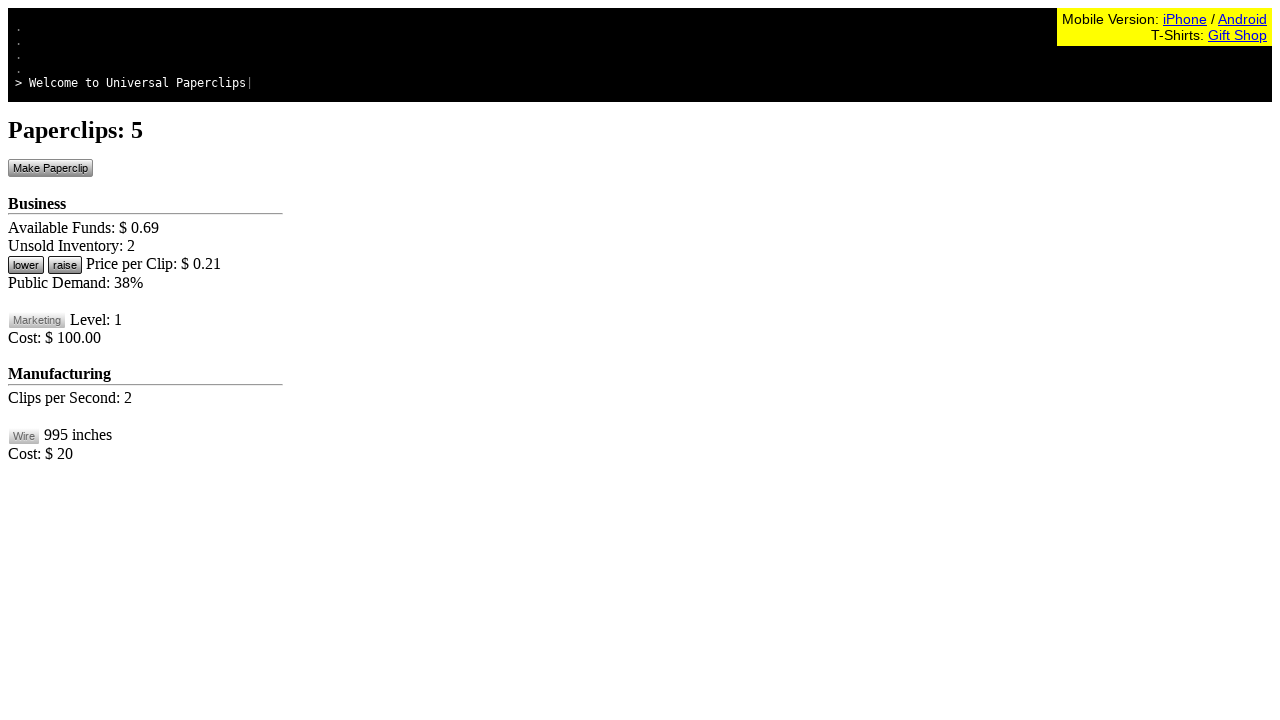

Clicked lower price button to reduce price towards $0.18 at (26, 265) on #btnLowerPrice
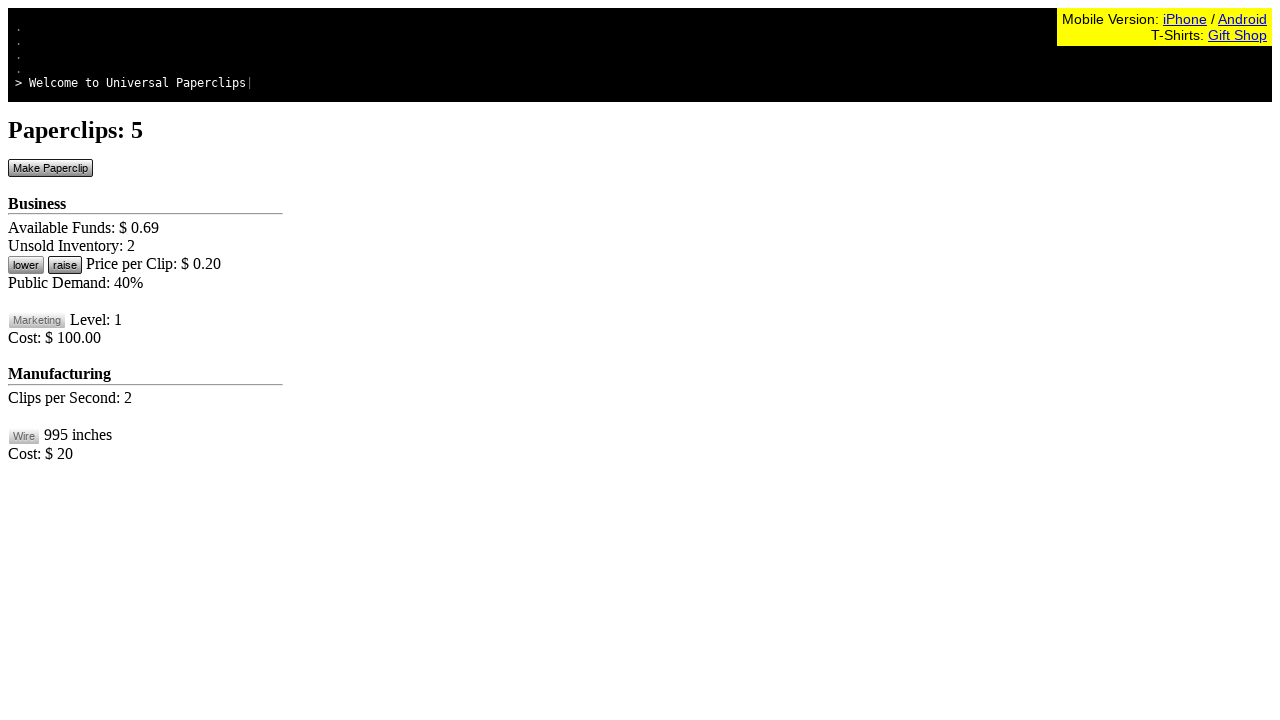

Clicked make paperclip button at (50, 168) on #btnMakePaperclip
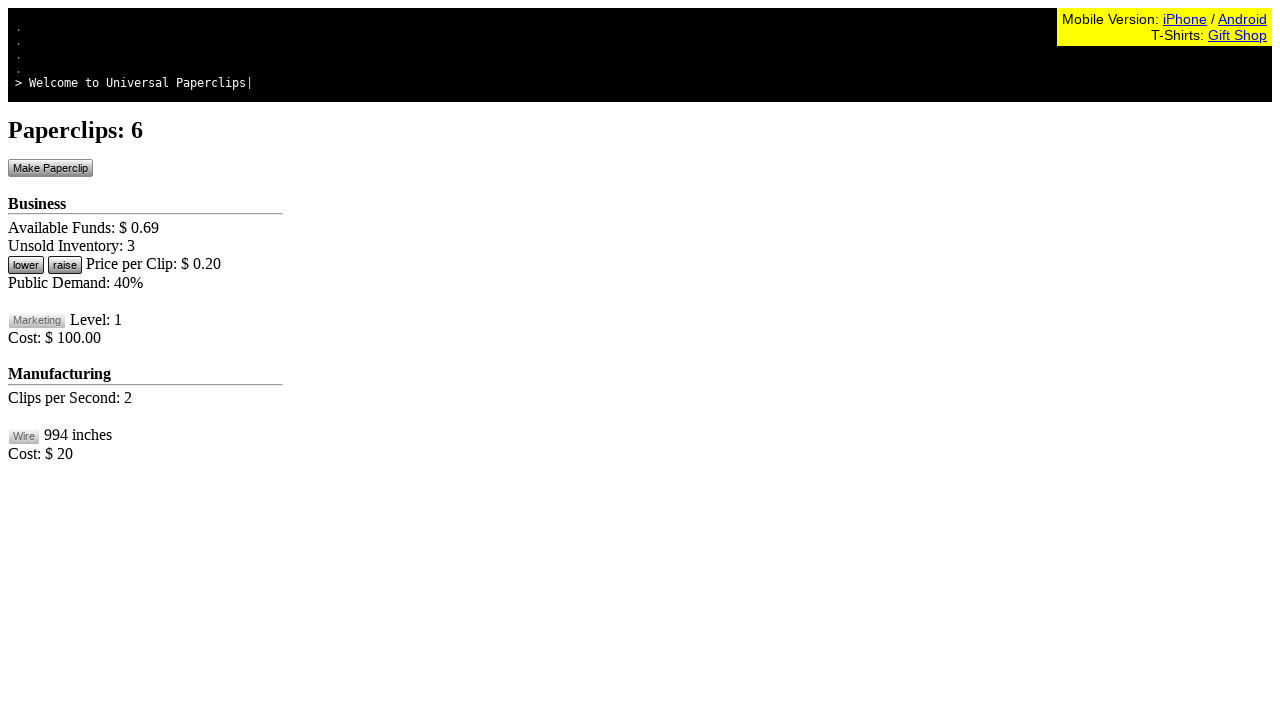

Clicked lower price button to reduce price towards $0.18 at (26, 265) on #btnLowerPrice
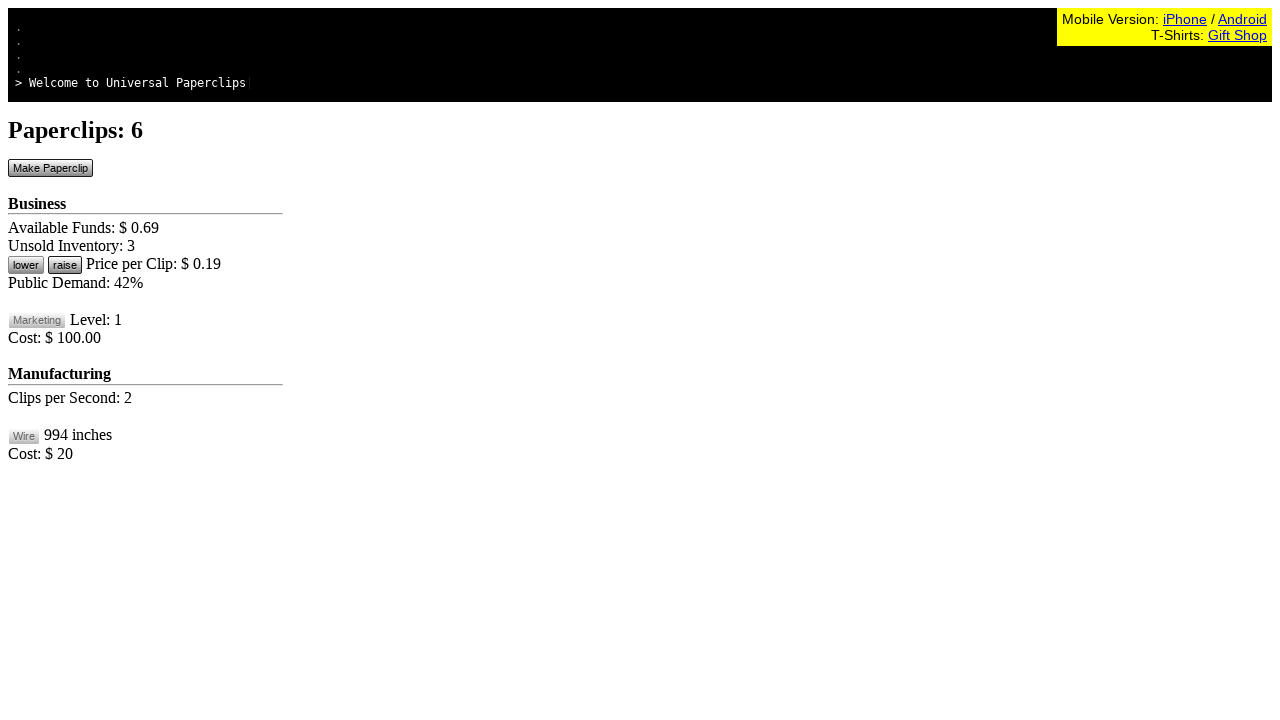

Clicked make paperclip button at (50, 168) on #btnMakePaperclip
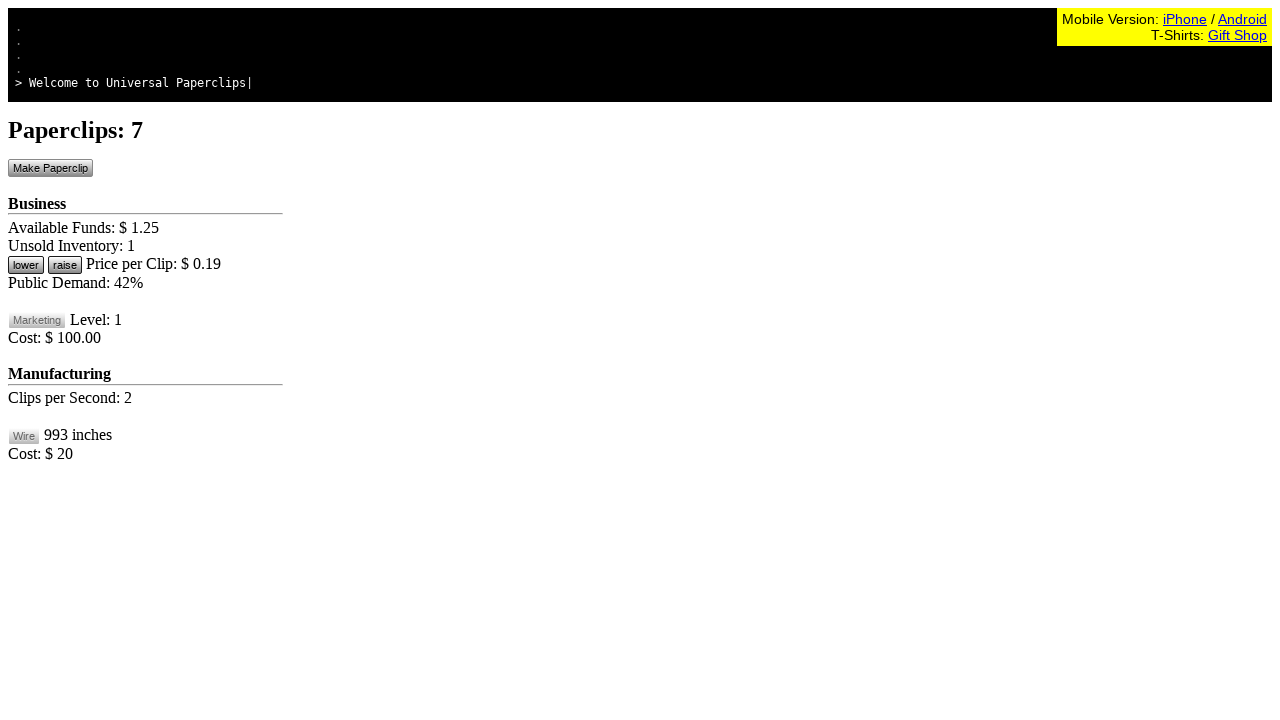

Clicked lower price button to reduce price towards $0.18 at (26, 265) on #btnLowerPrice
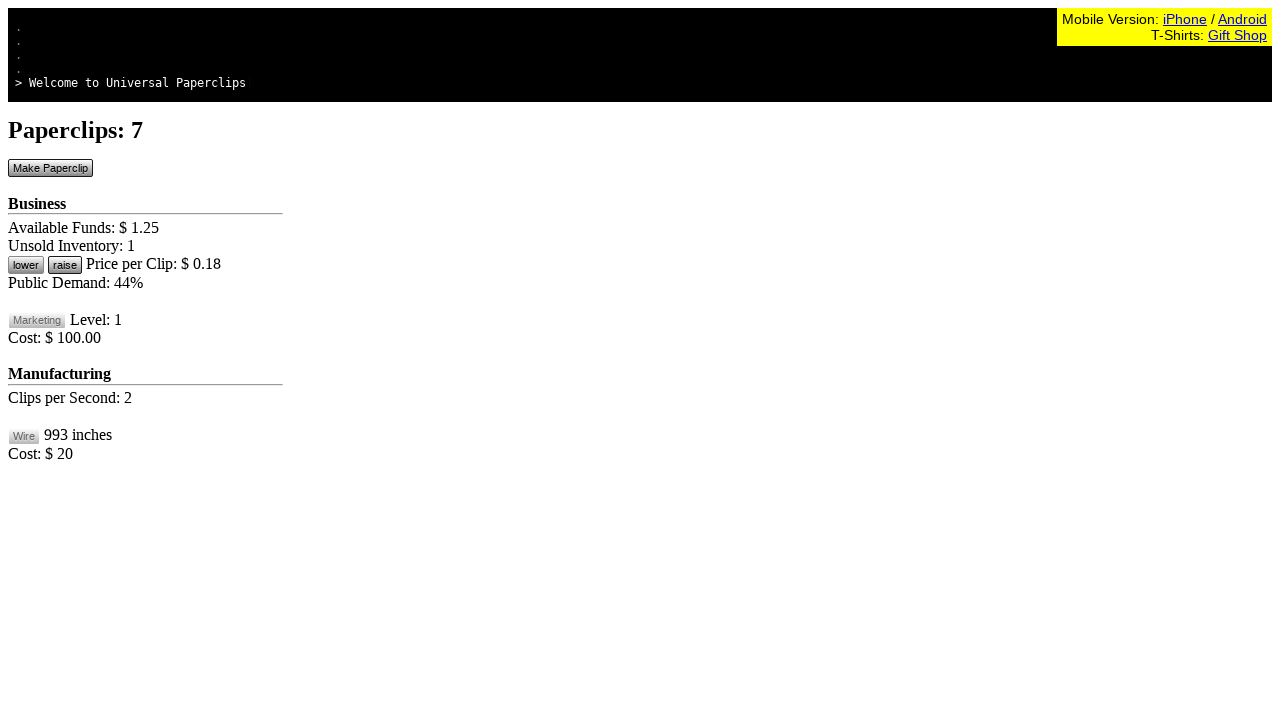

Clicked make paperclip button to generate initial clips at (50, 168) on #btnMakePaperclip
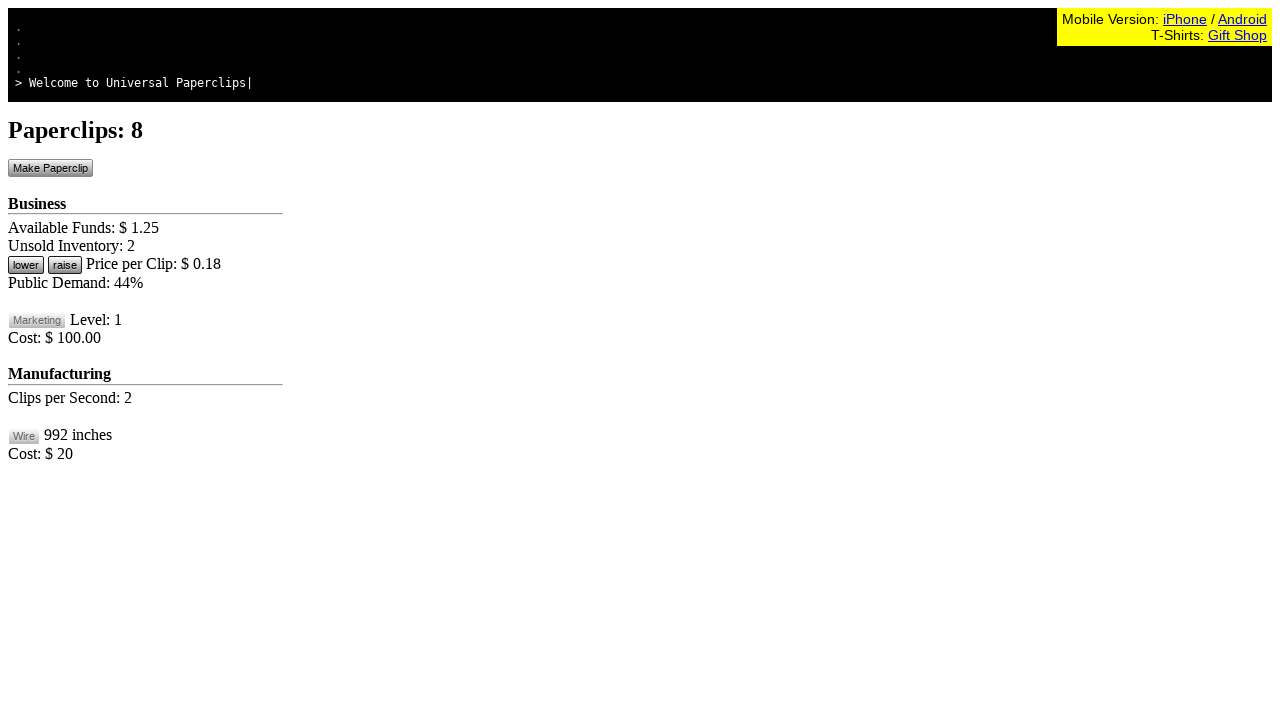

Retrieved current funds balance
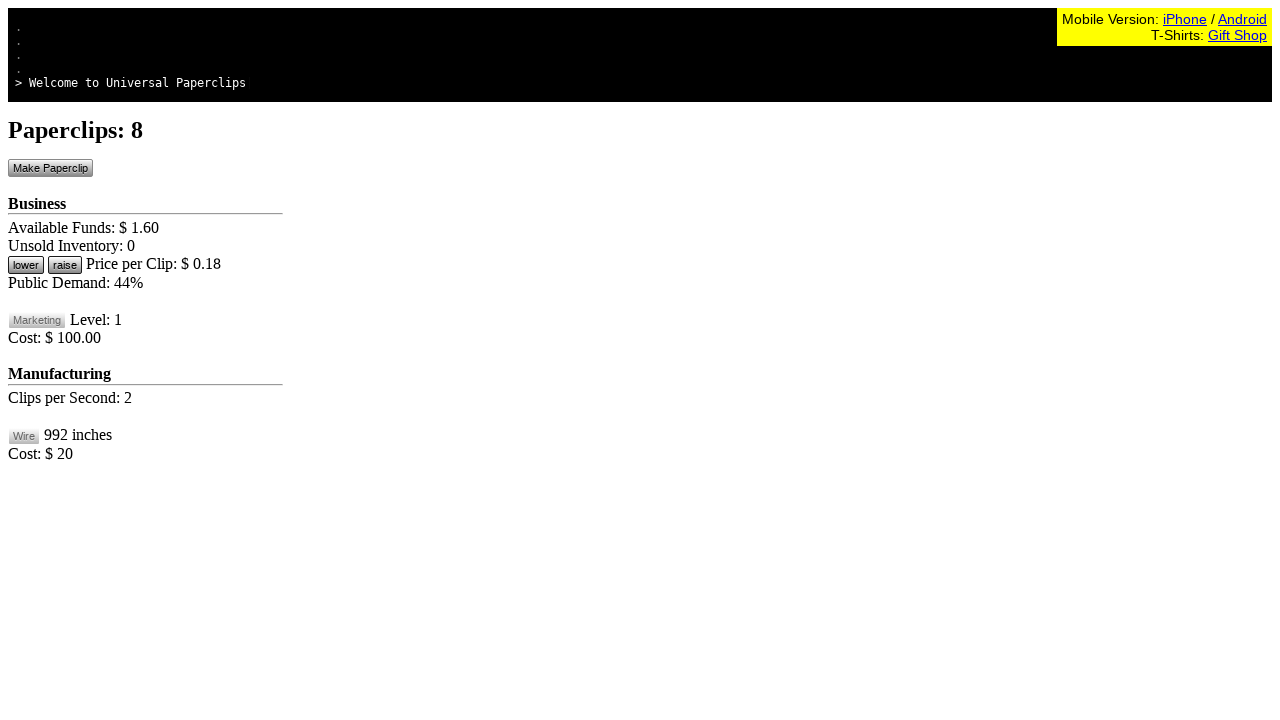

Clicked make paperclip button to generate initial clips at (50, 168) on #btnMakePaperclip
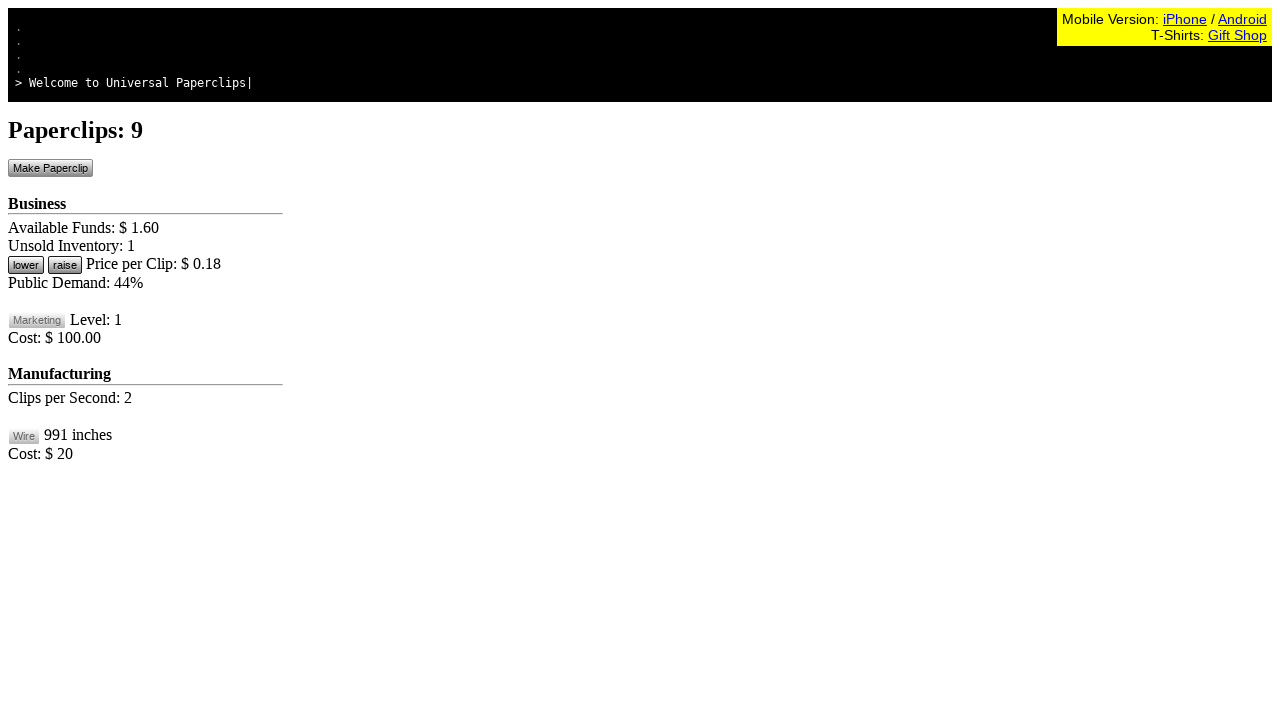

Retrieved current funds balance
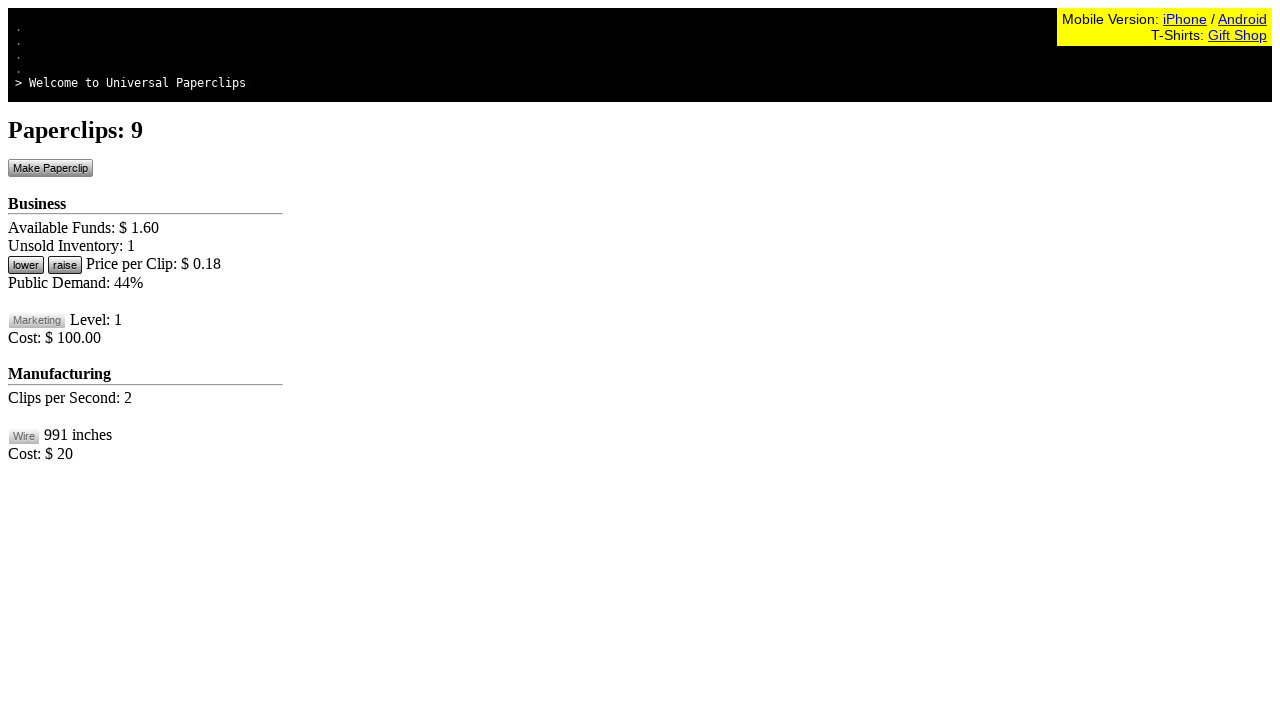

Clicked make paperclip button to generate initial clips at (50, 168) on #btnMakePaperclip
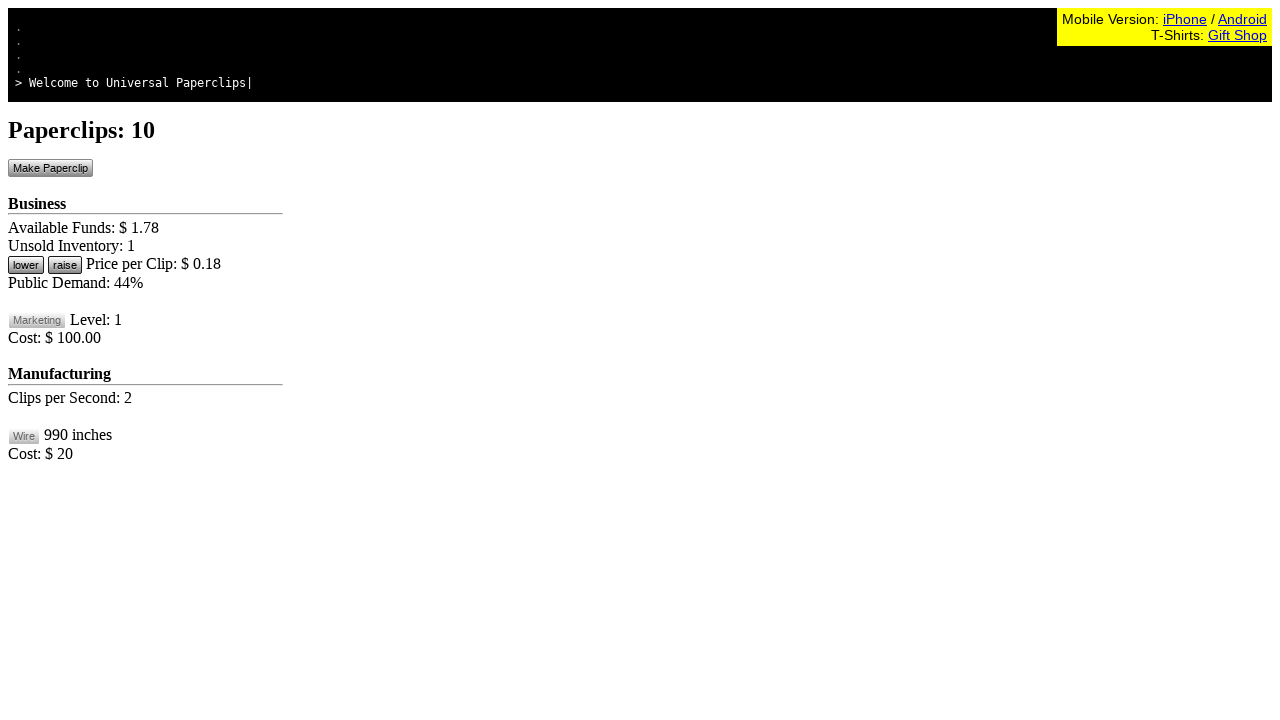

Retrieved current funds balance
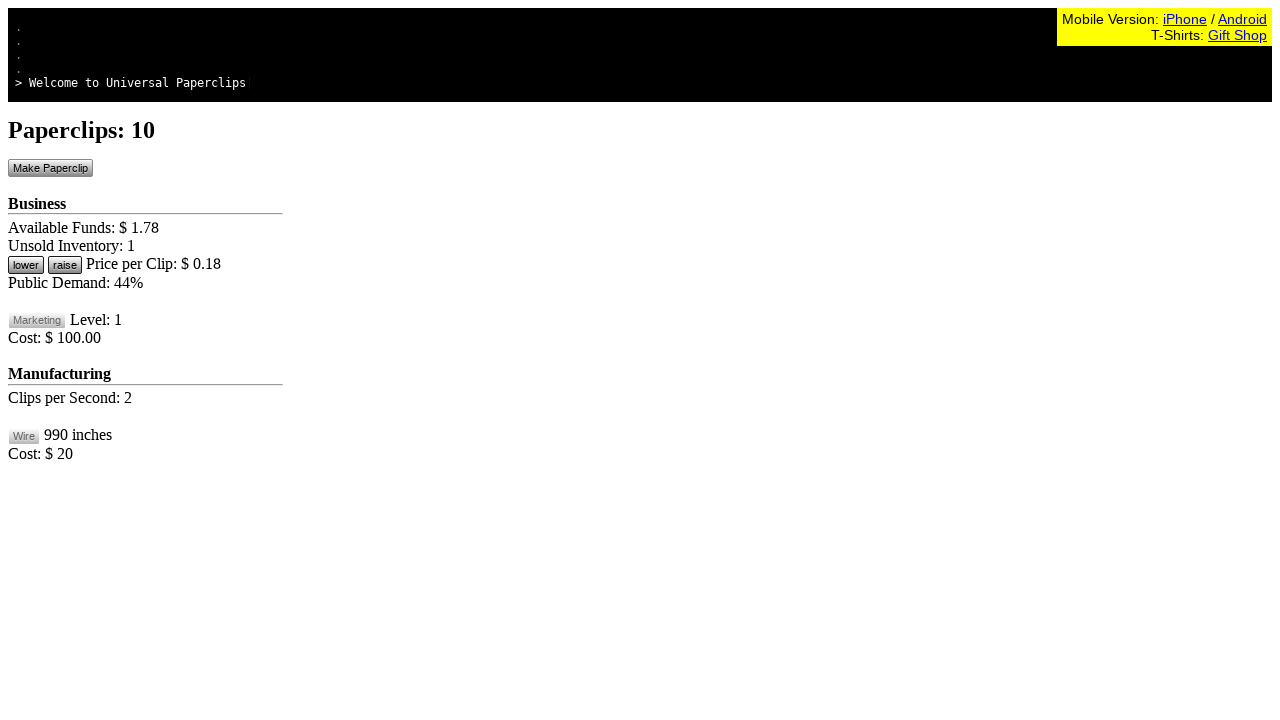

Clicked make paperclip button to generate initial clips at (50, 168) on #btnMakePaperclip
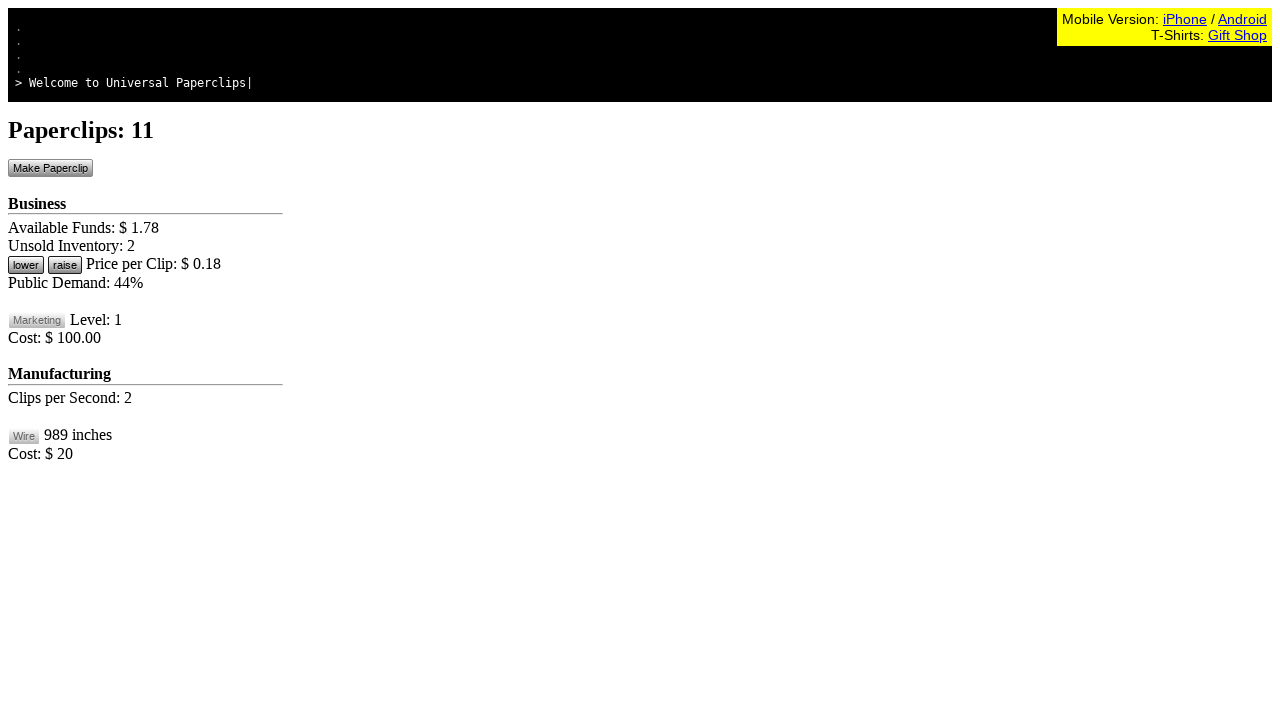

Retrieved current funds balance
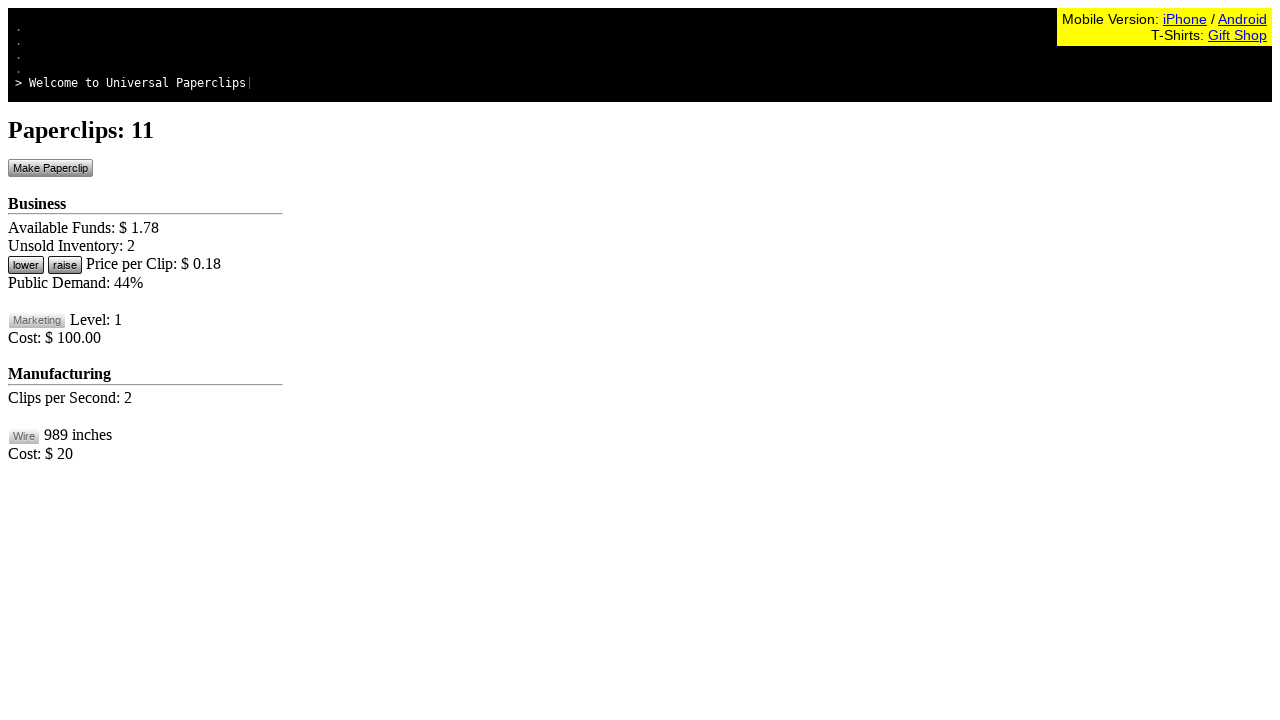

Clicked make paperclip button to generate initial clips at (50, 168) on #btnMakePaperclip
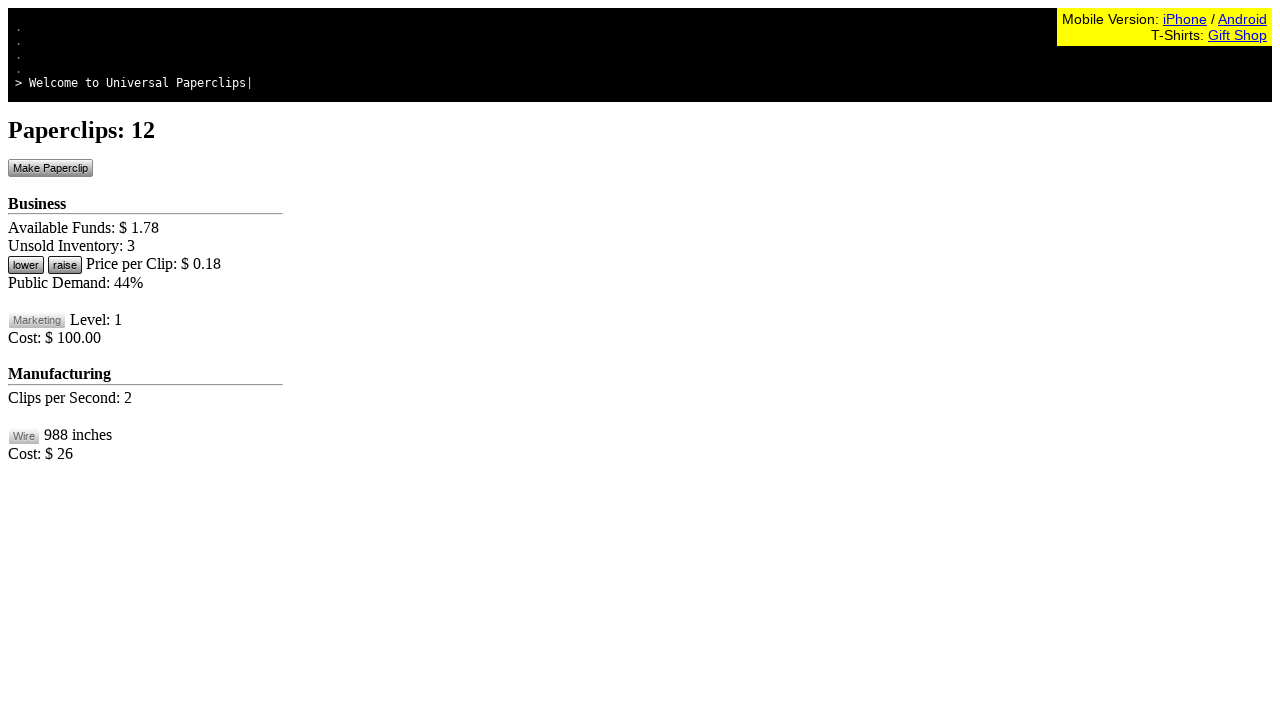

Retrieved current funds balance
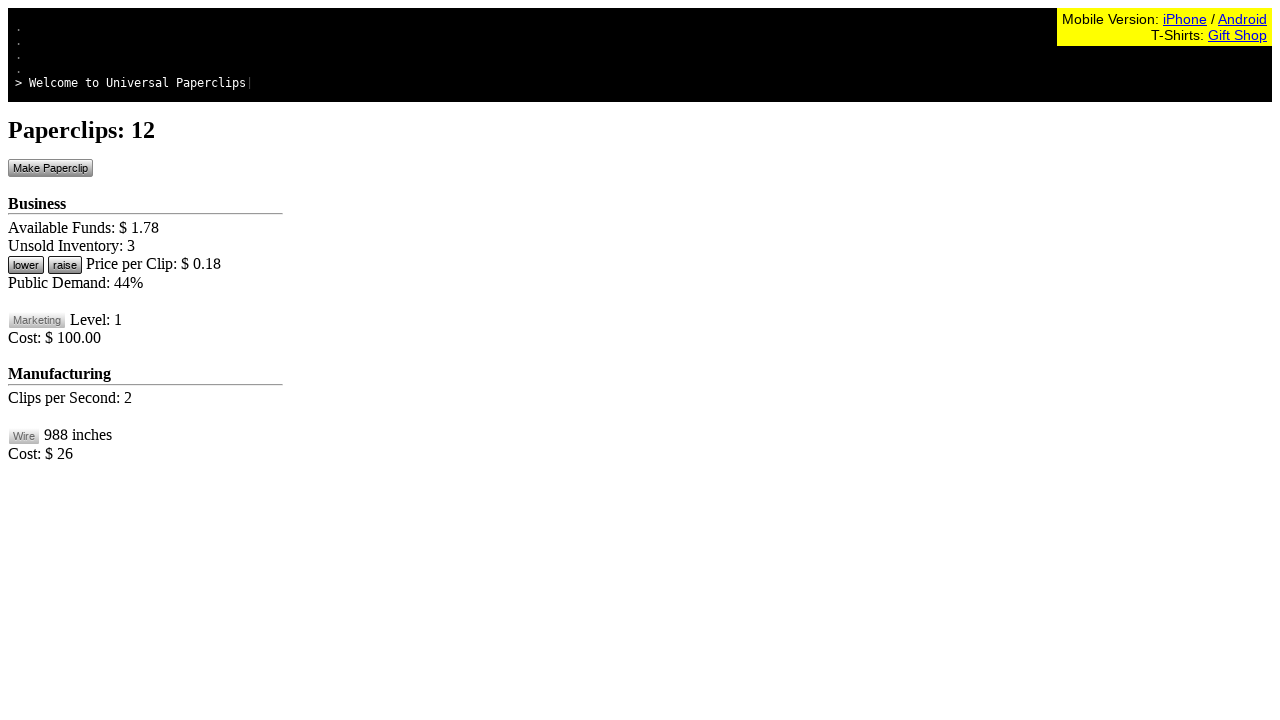

Clicked make paperclip button to generate initial clips at (50, 168) on #btnMakePaperclip
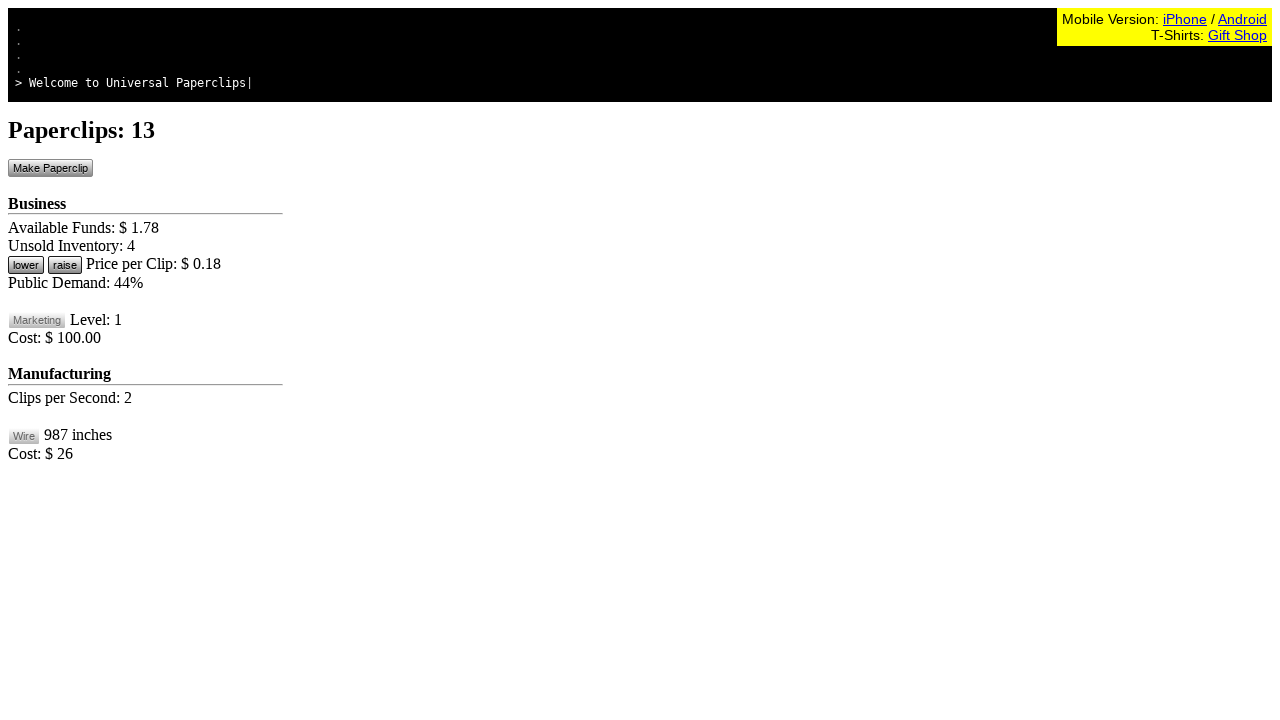

Retrieved current funds balance
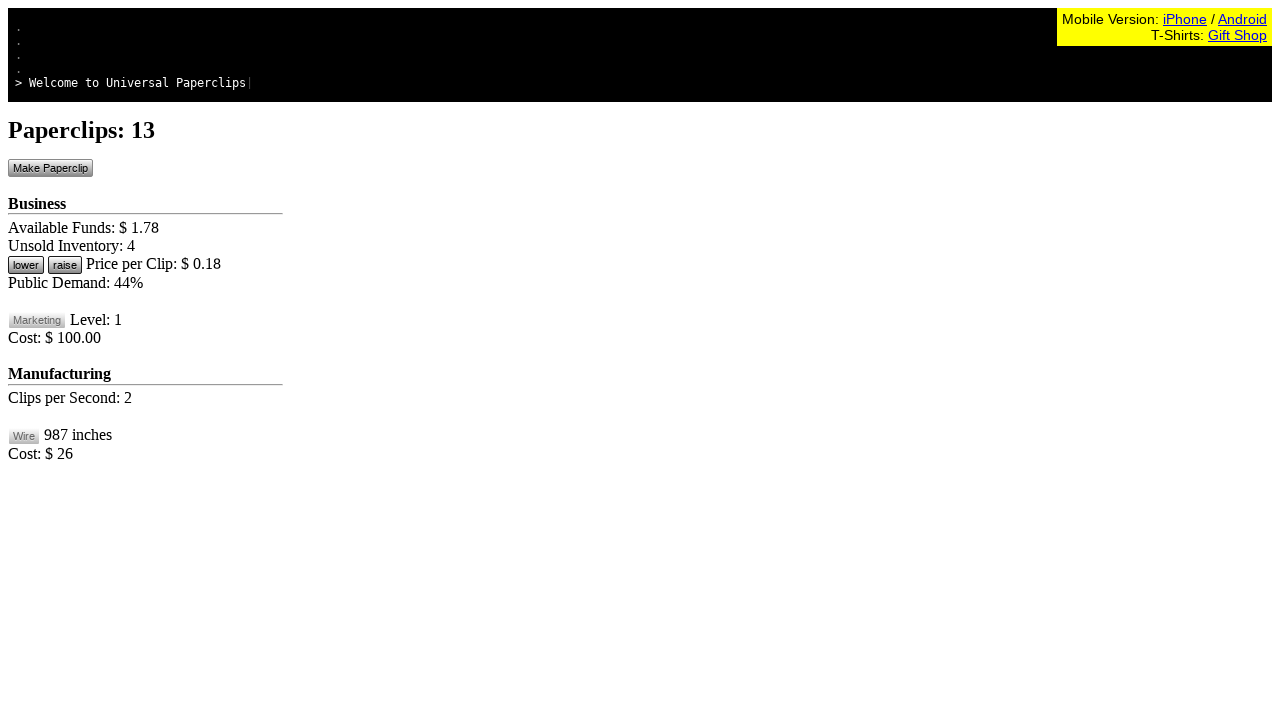

Clicked make paperclip button to generate initial clips at (50, 168) on #btnMakePaperclip
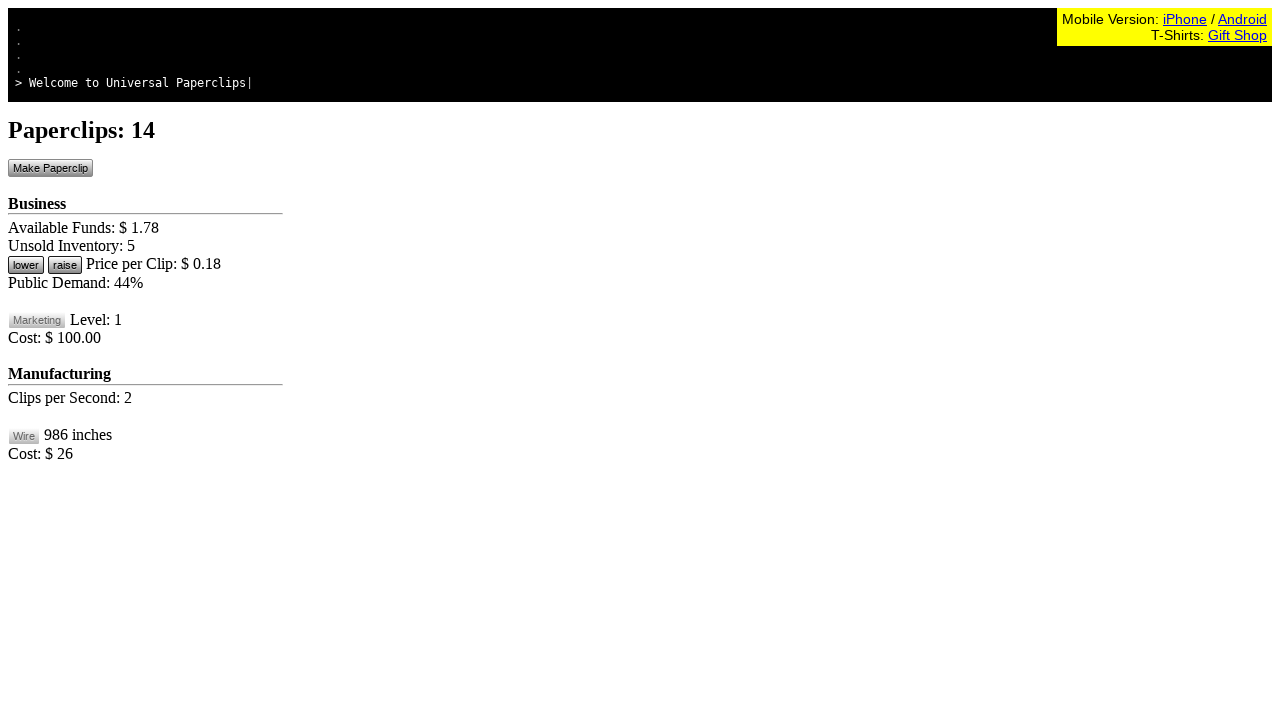

Retrieved current funds balance
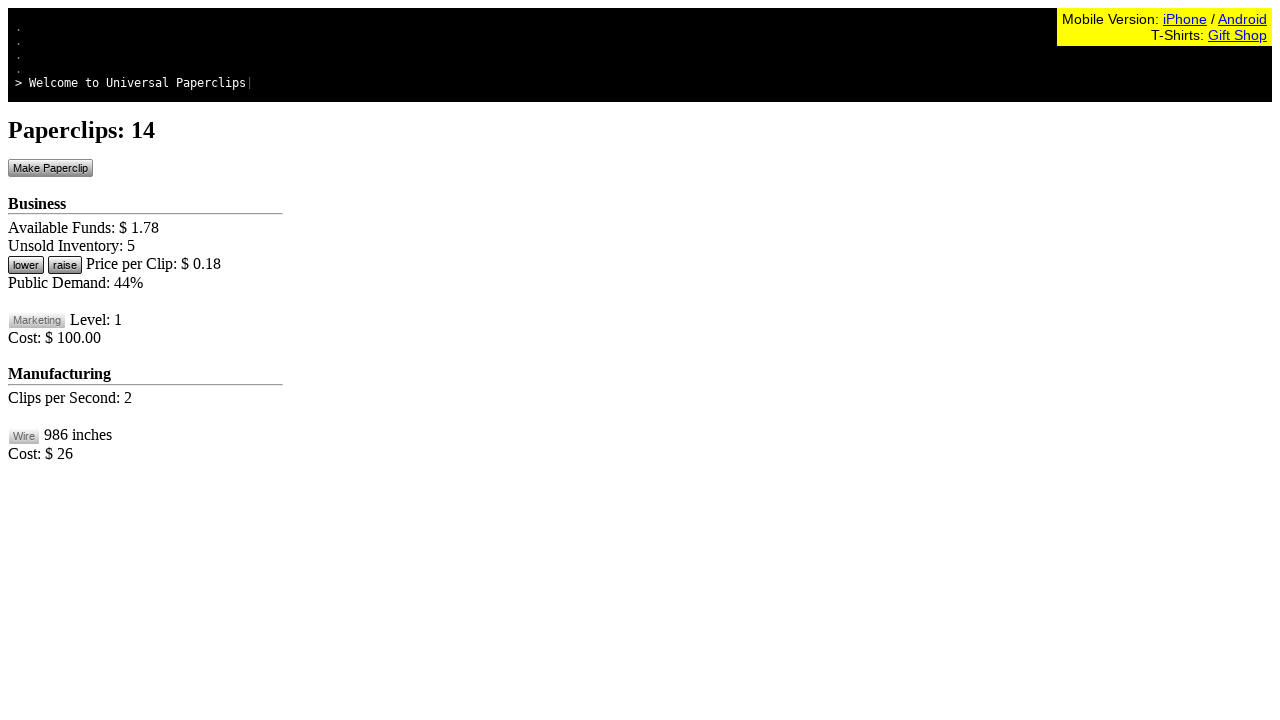

Clicked make paperclip button to generate initial clips at (50, 168) on #btnMakePaperclip
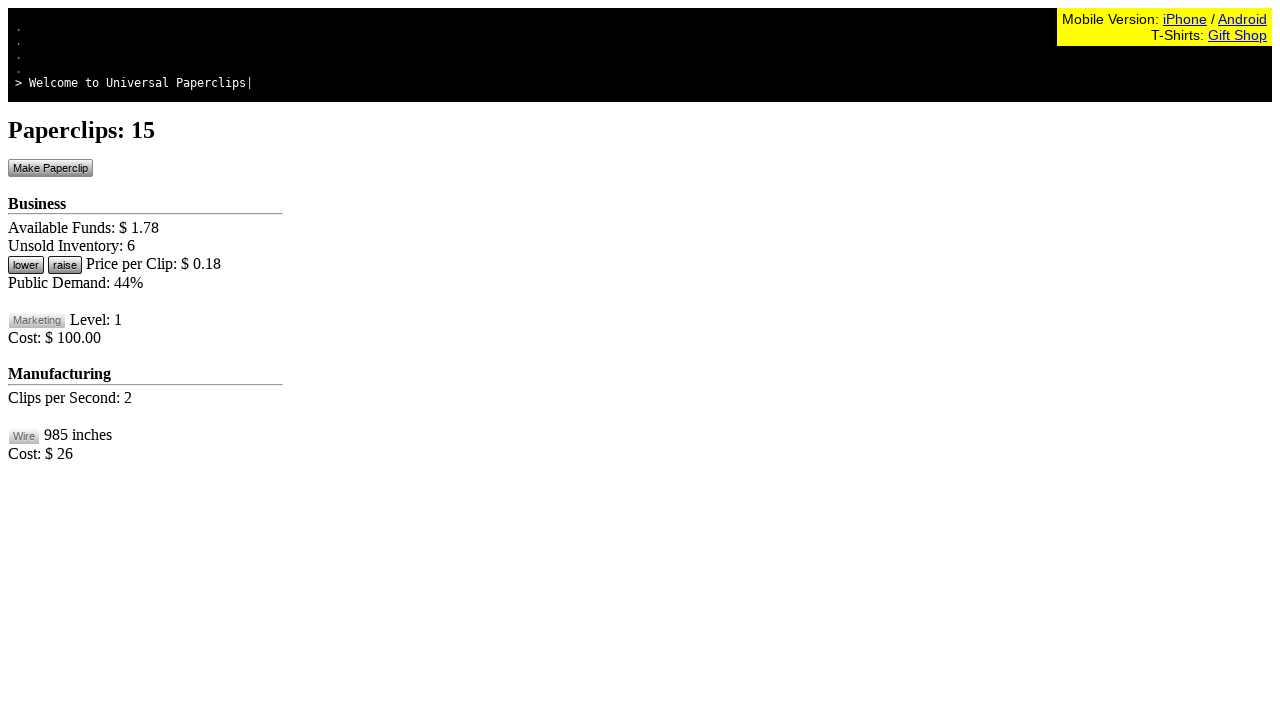

Retrieved current funds balance
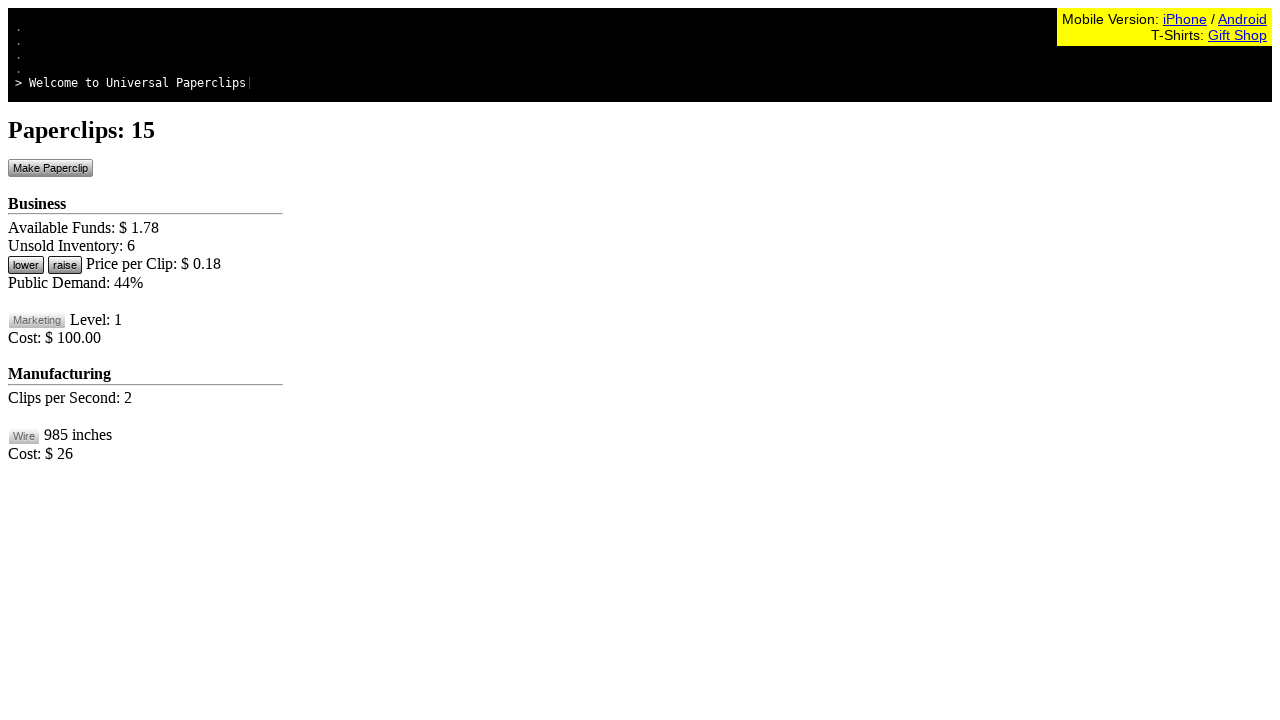

Clicked make paperclip button to generate initial clips at (50, 168) on #btnMakePaperclip
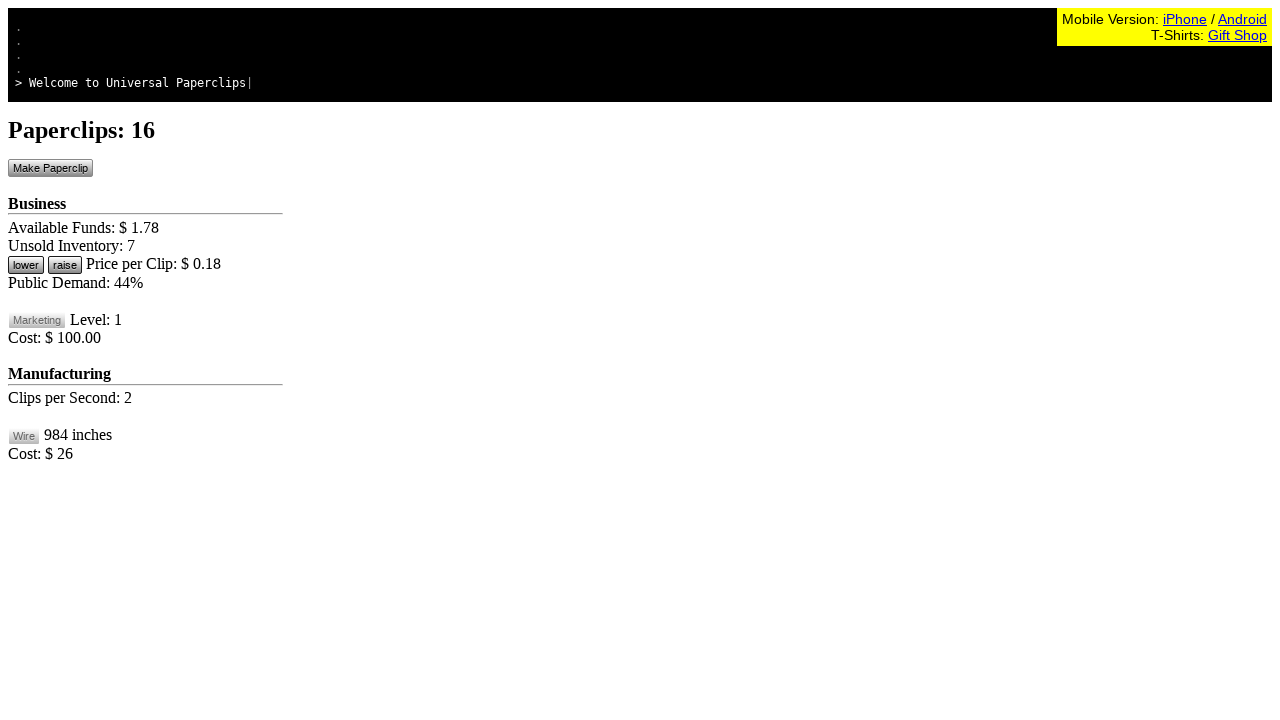

Retrieved current funds balance
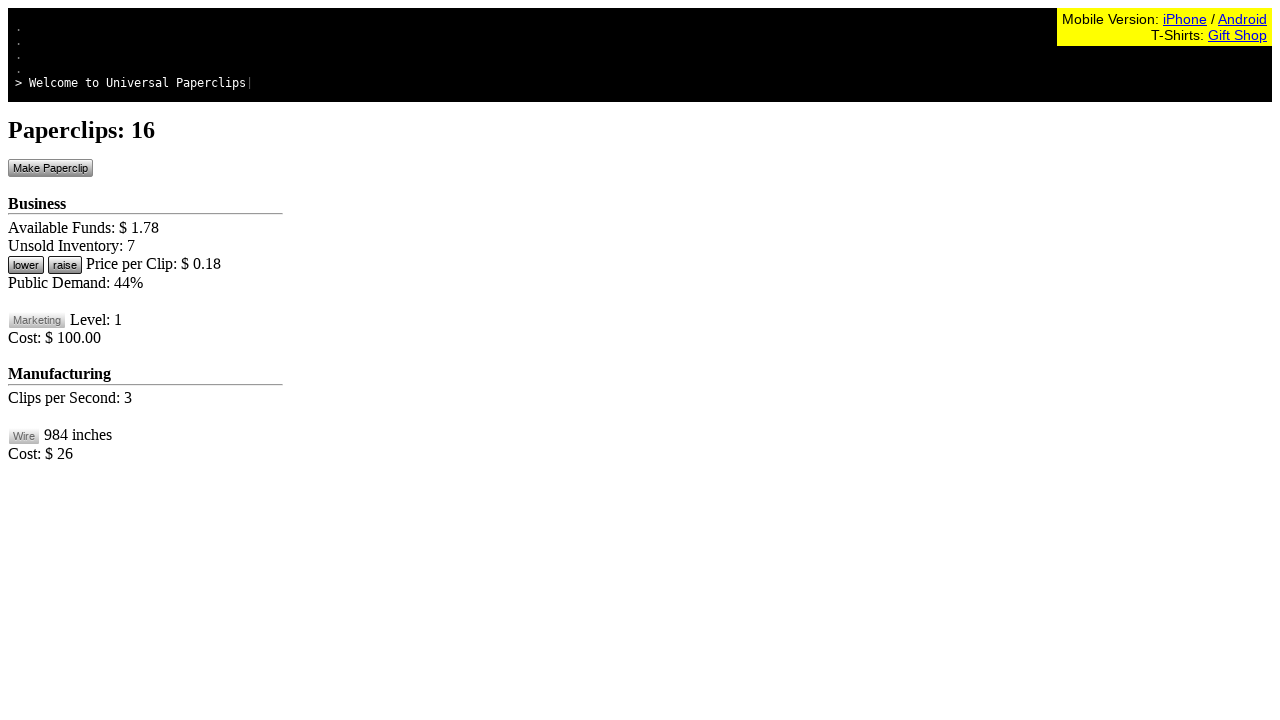

Clicked make paperclip button to generate initial clips at (50, 168) on #btnMakePaperclip
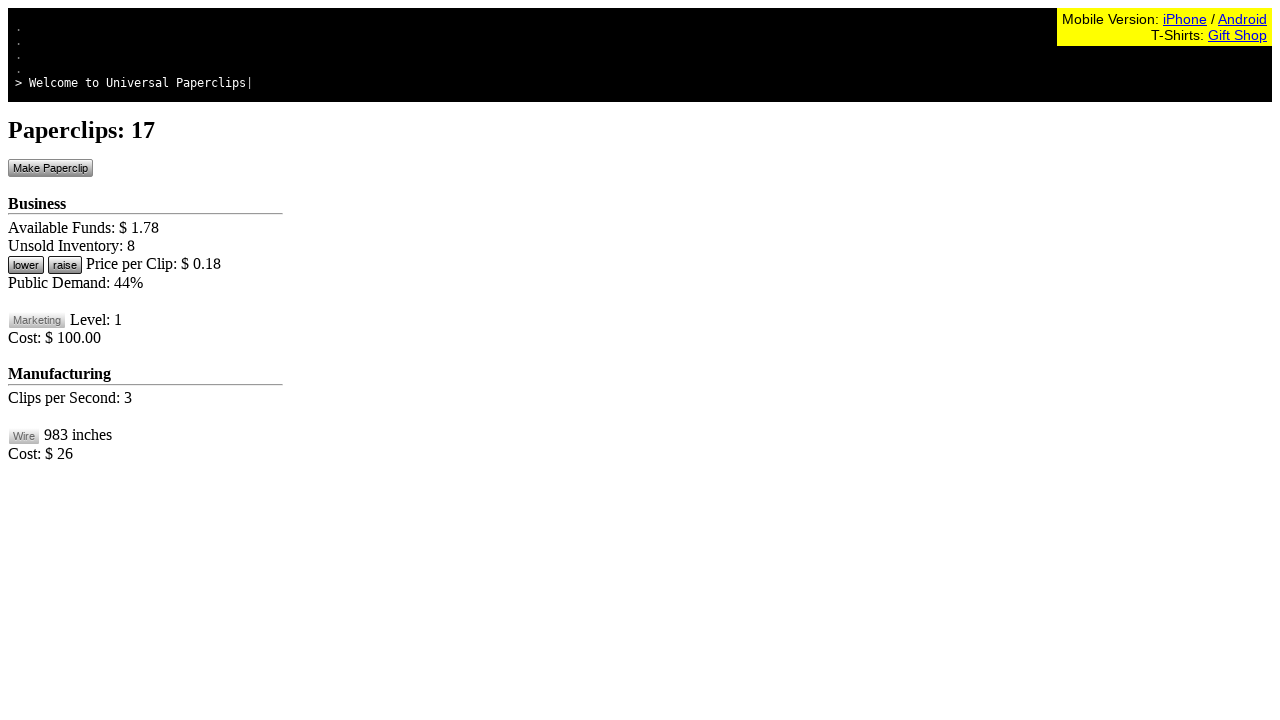

Retrieved current funds balance
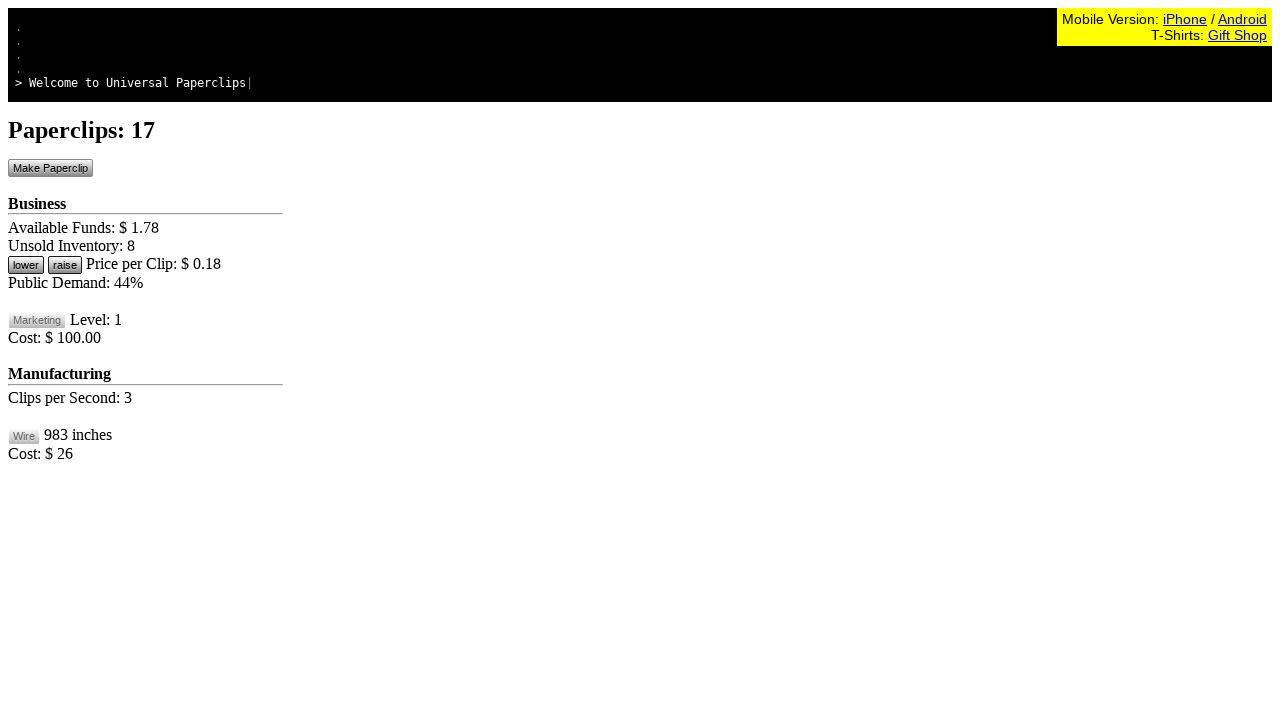

Clicked make paperclip button to generate initial clips at (50, 168) on #btnMakePaperclip
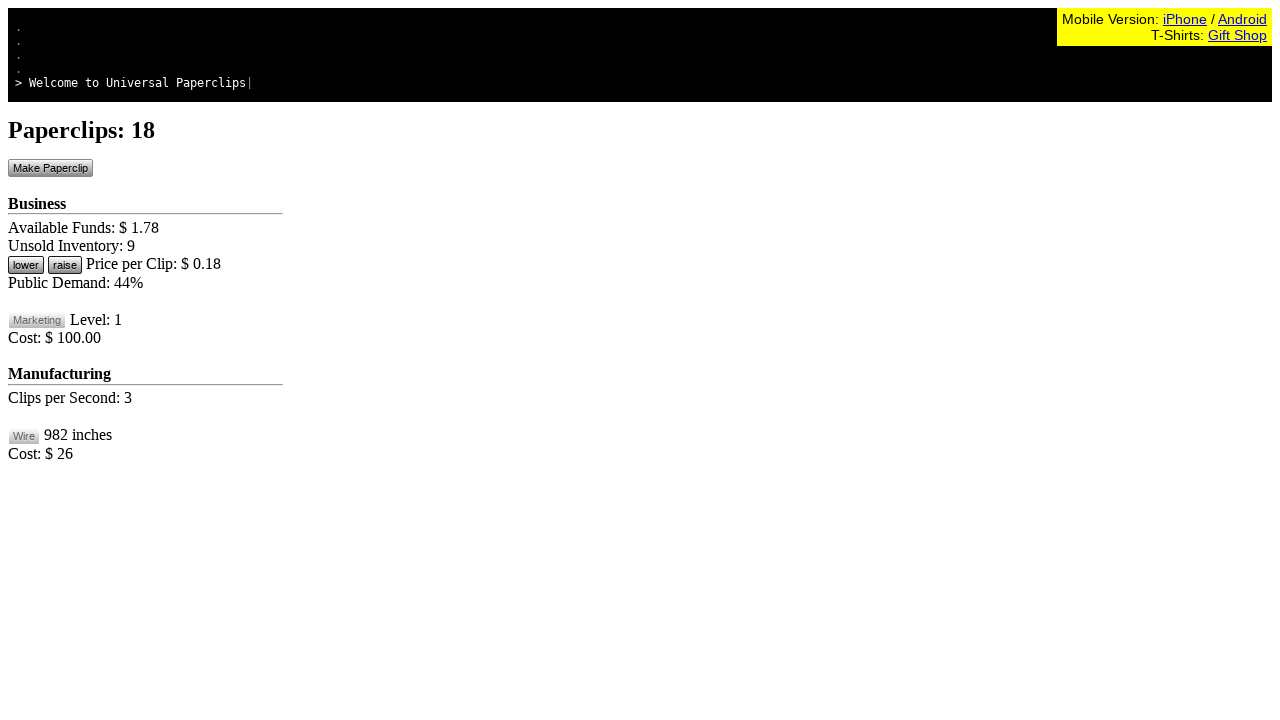

Retrieved current funds balance
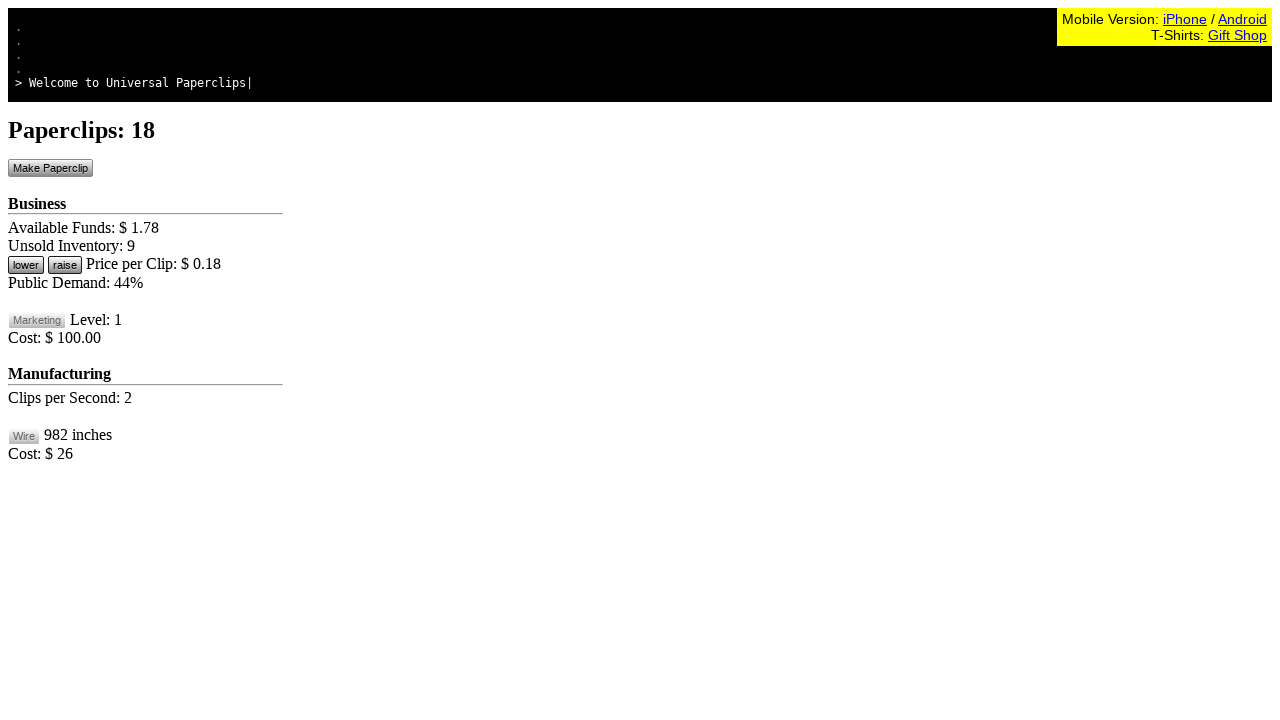

Clicked make paperclip button to generate initial clips at (50, 168) on #btnMakePaperclip
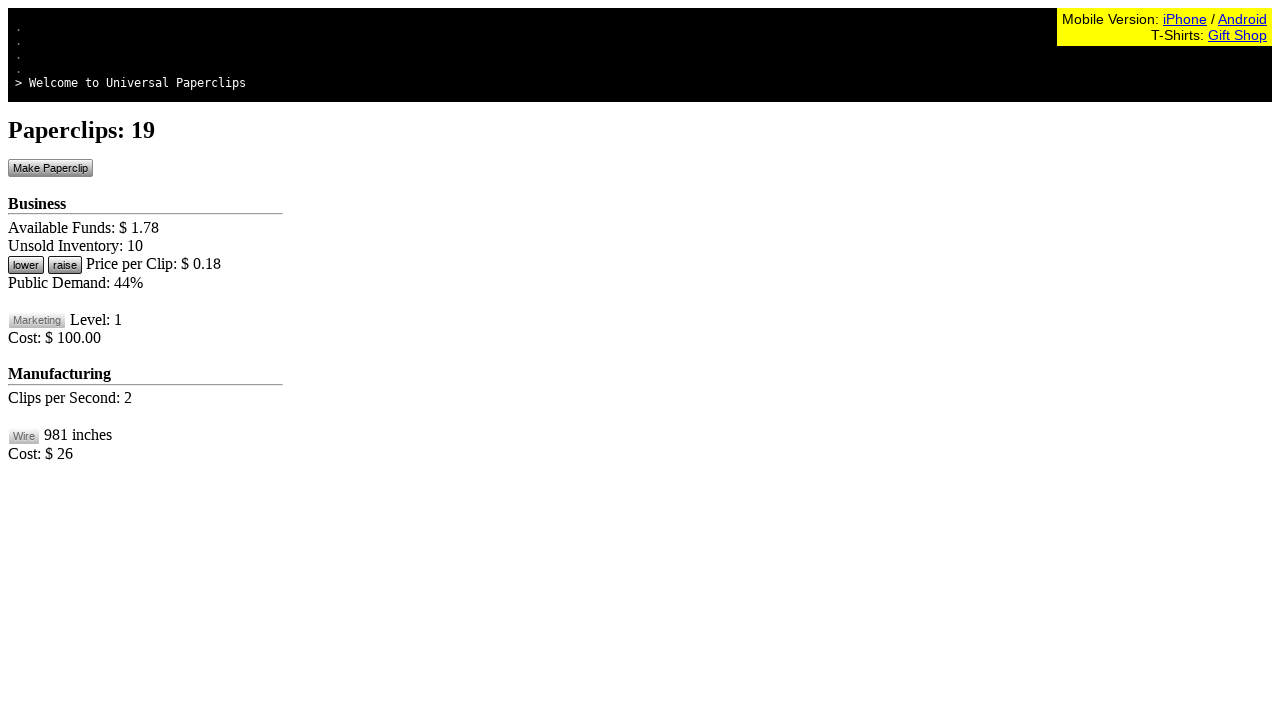

Retrieved current funds balance
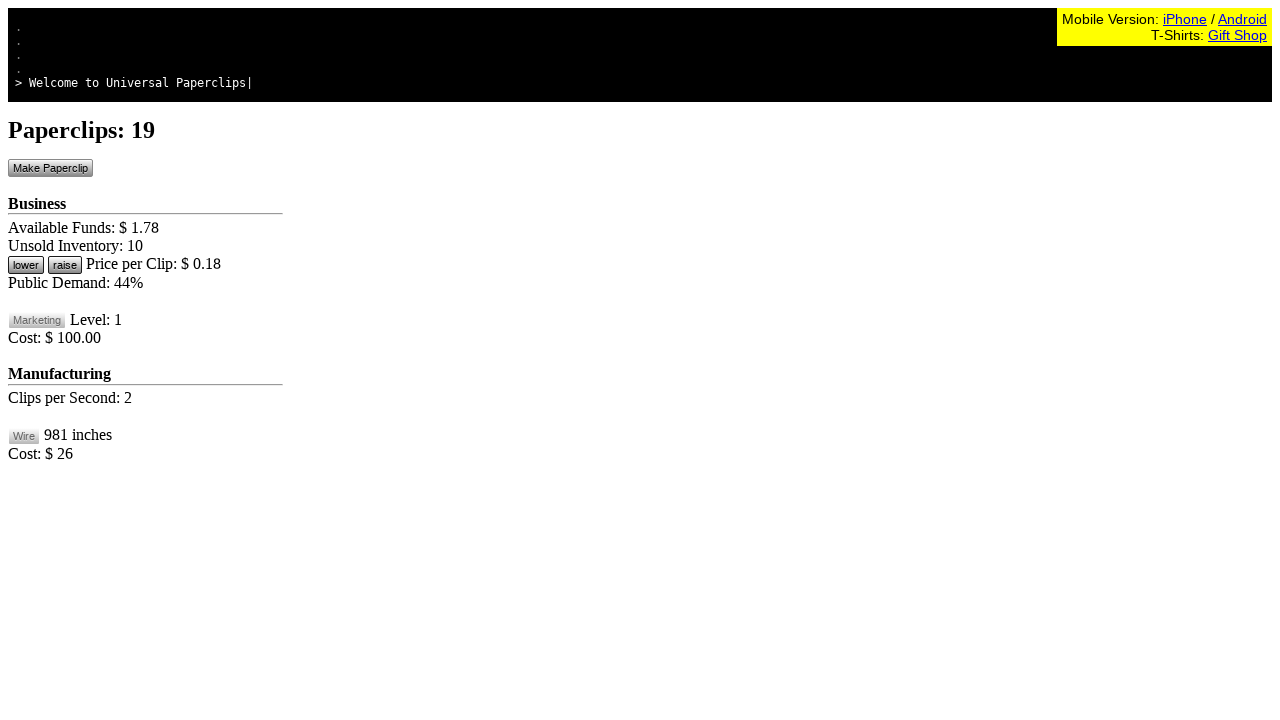

Clicked make paperclip button to generate initial clips at (50, 168) on #btnMakePaperclip
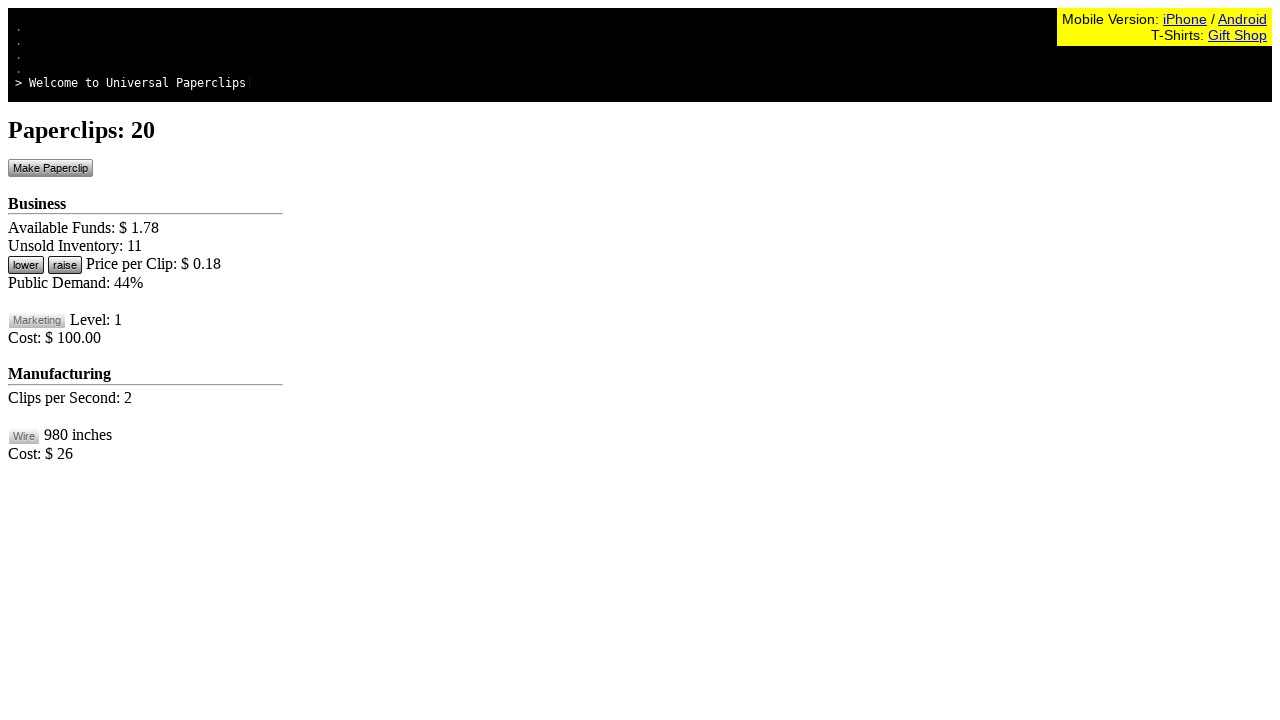

Retrieved current funds balance
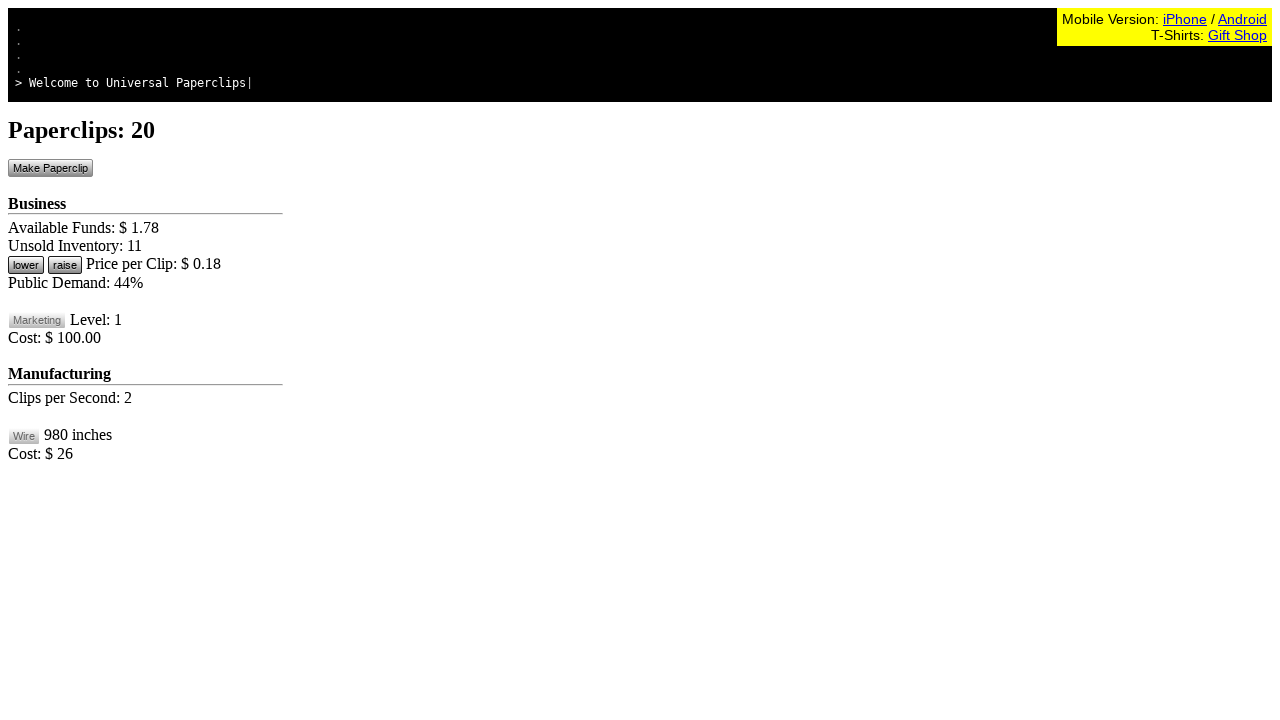

Clicked make paperclip button to generate initial clips at (50, 168) on #btnMakePaperclip
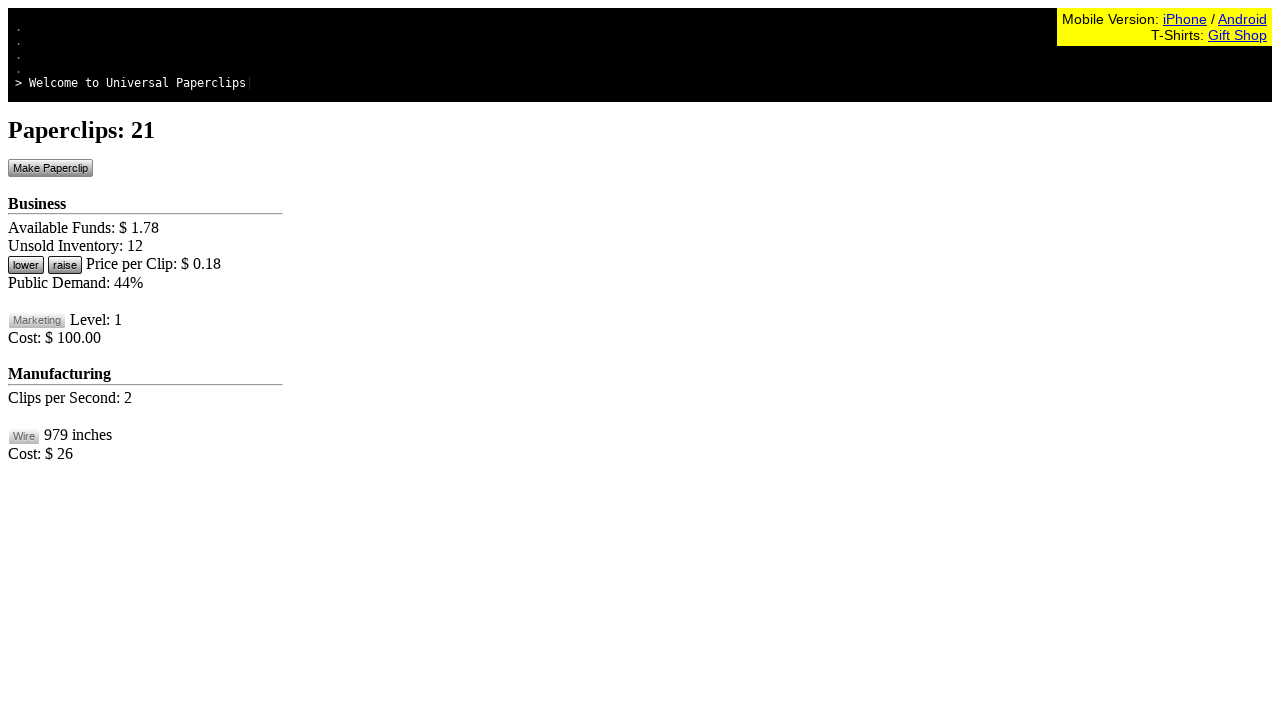

Retrieved current funds balance
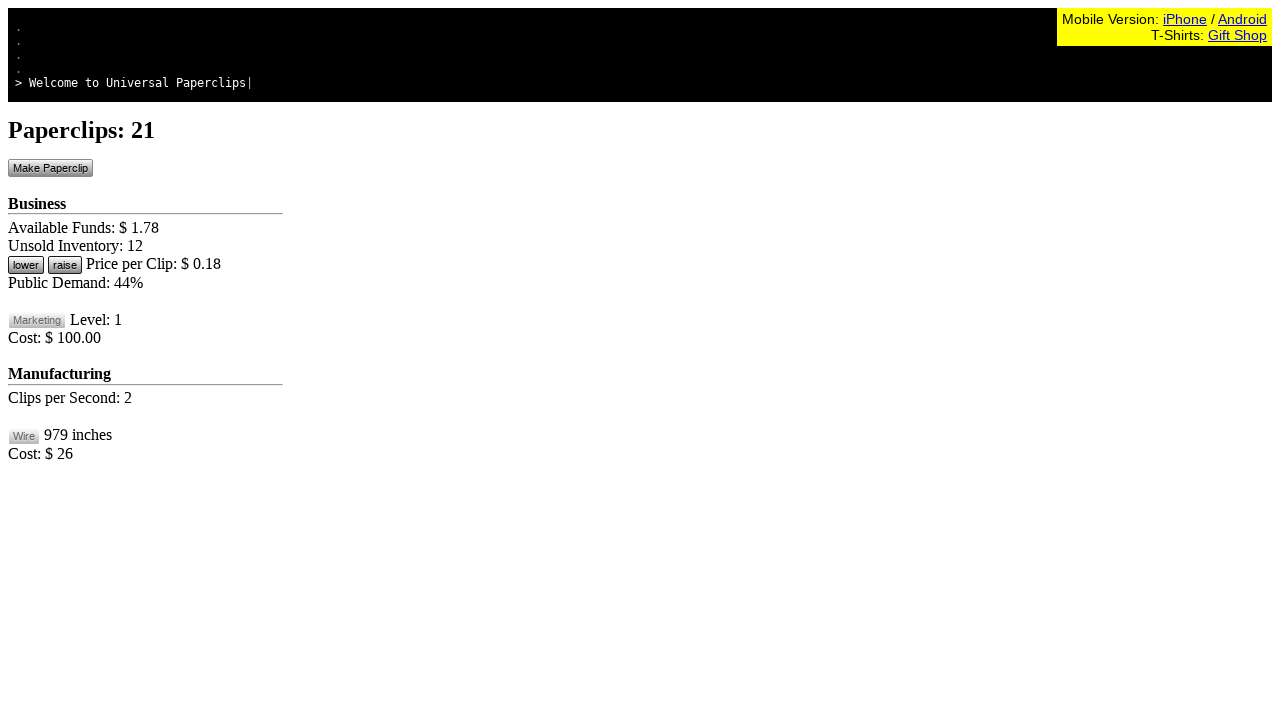

Clicked make paperclip button to generate initial clips at (50, 168) on #btnMakePaperclip
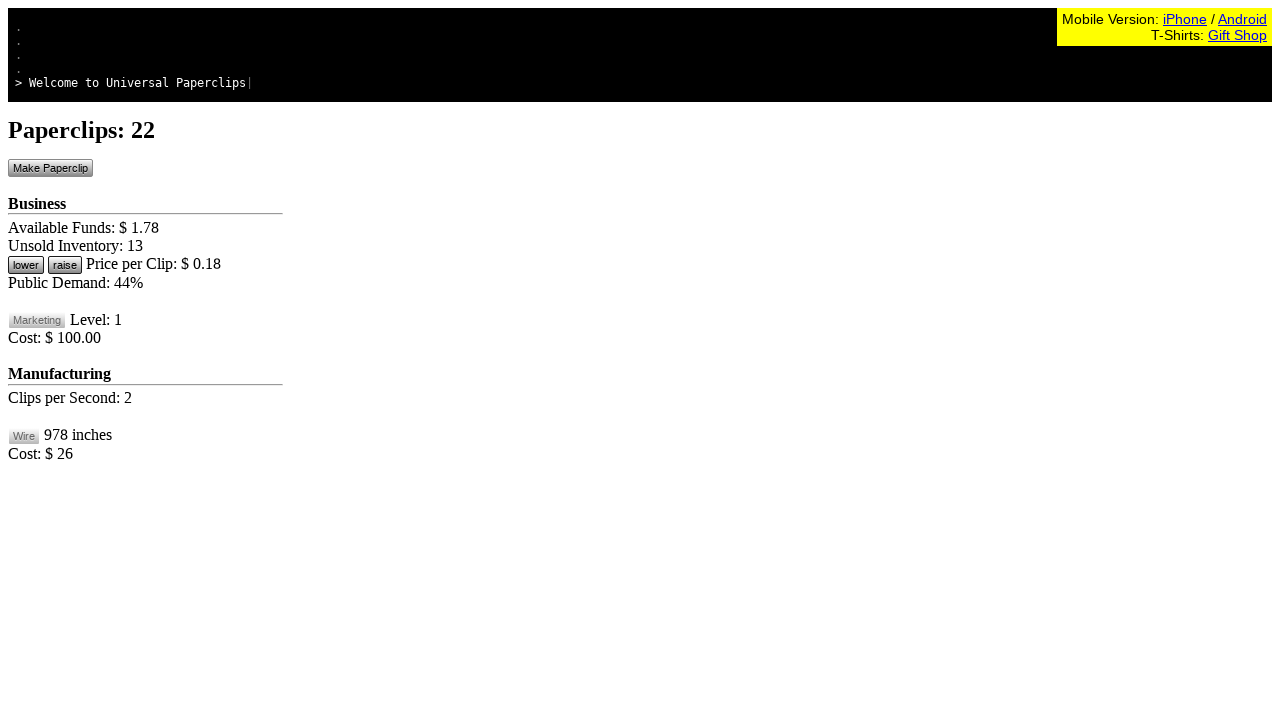

Retrieved current funds balance
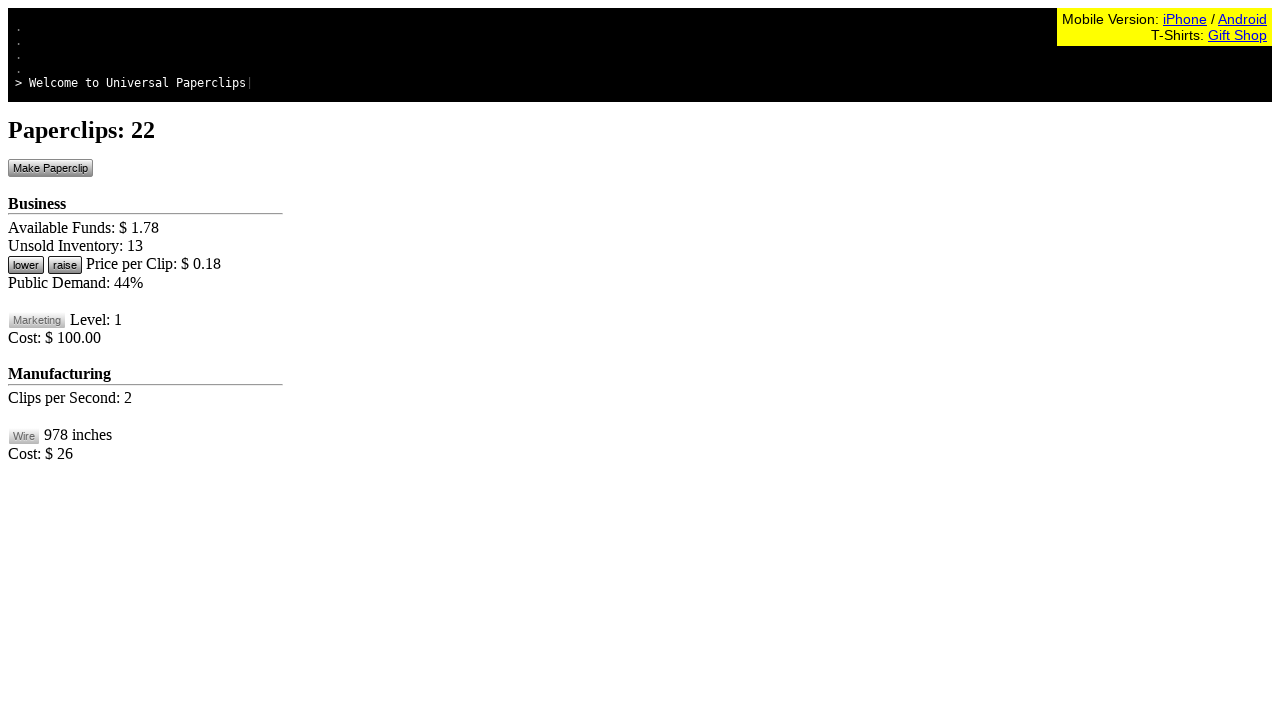

Clicked make paperclip button to generate initial clips at (50, 168) on #btnMakePaperclip
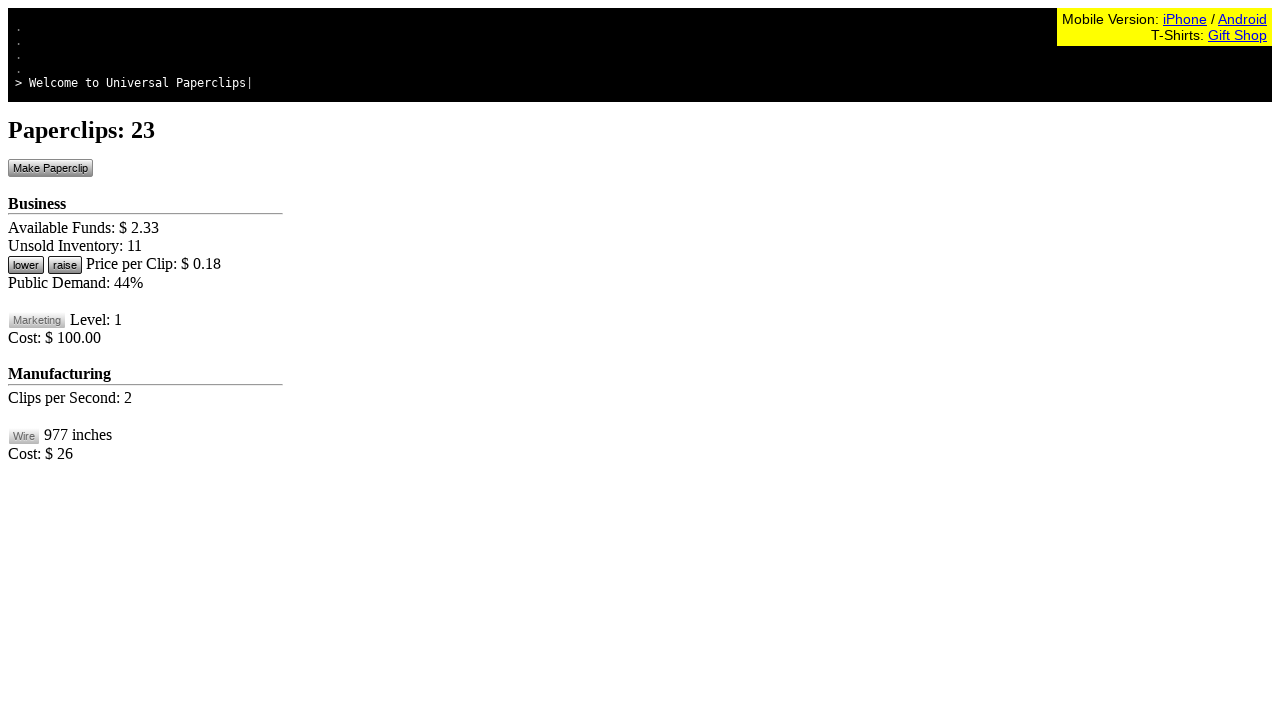

Retrieved current funds balance
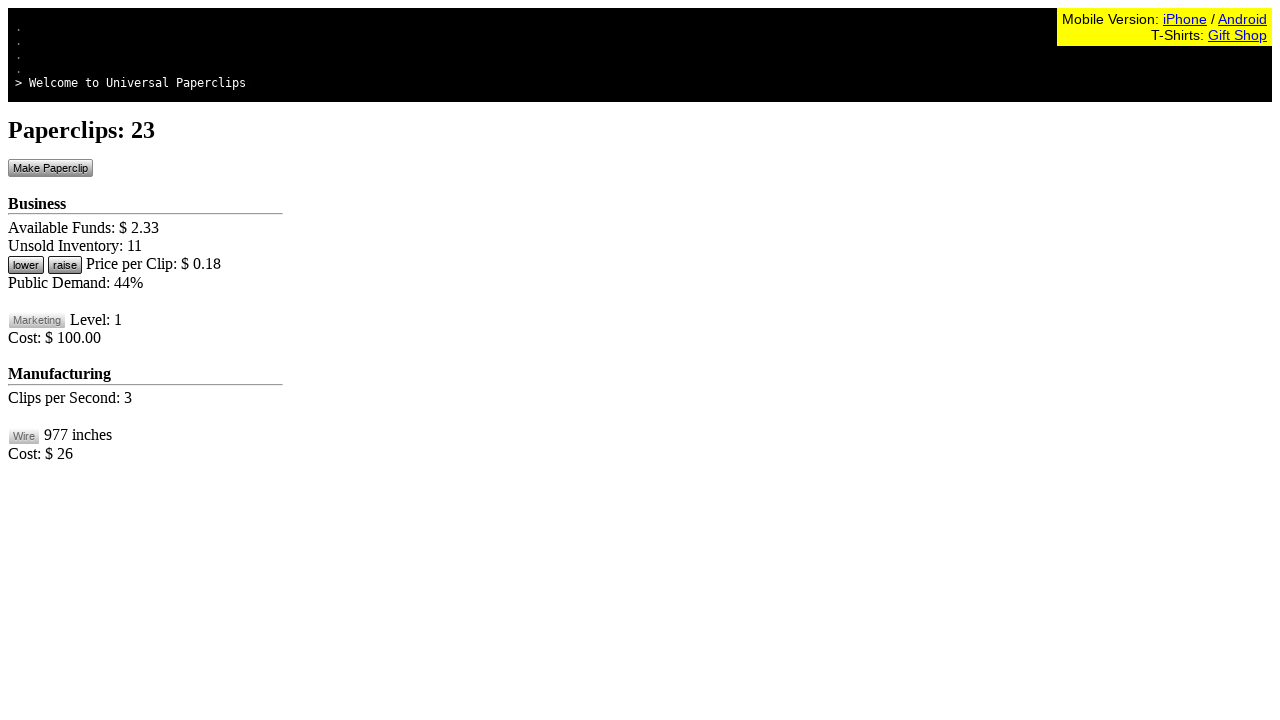

Clicked make paperclip button to generate initial clips at (50, 168) on #btnMakePaperclip
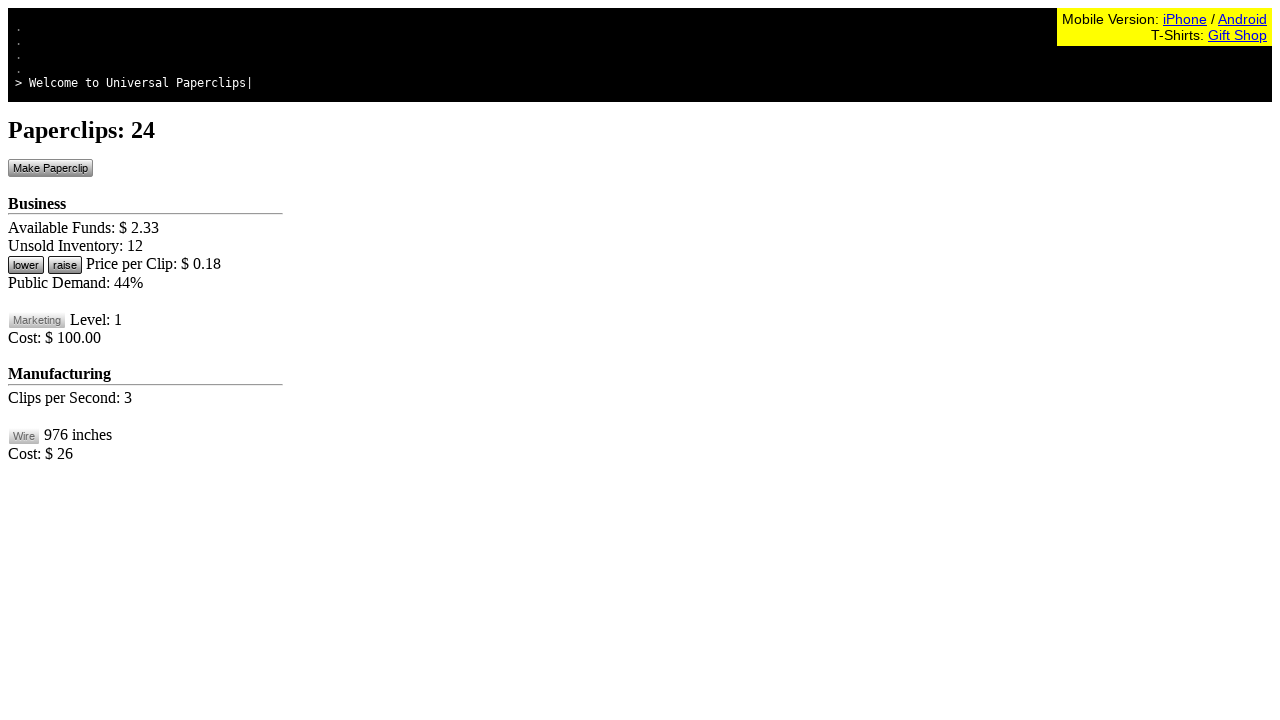

Retrieved current funds balance
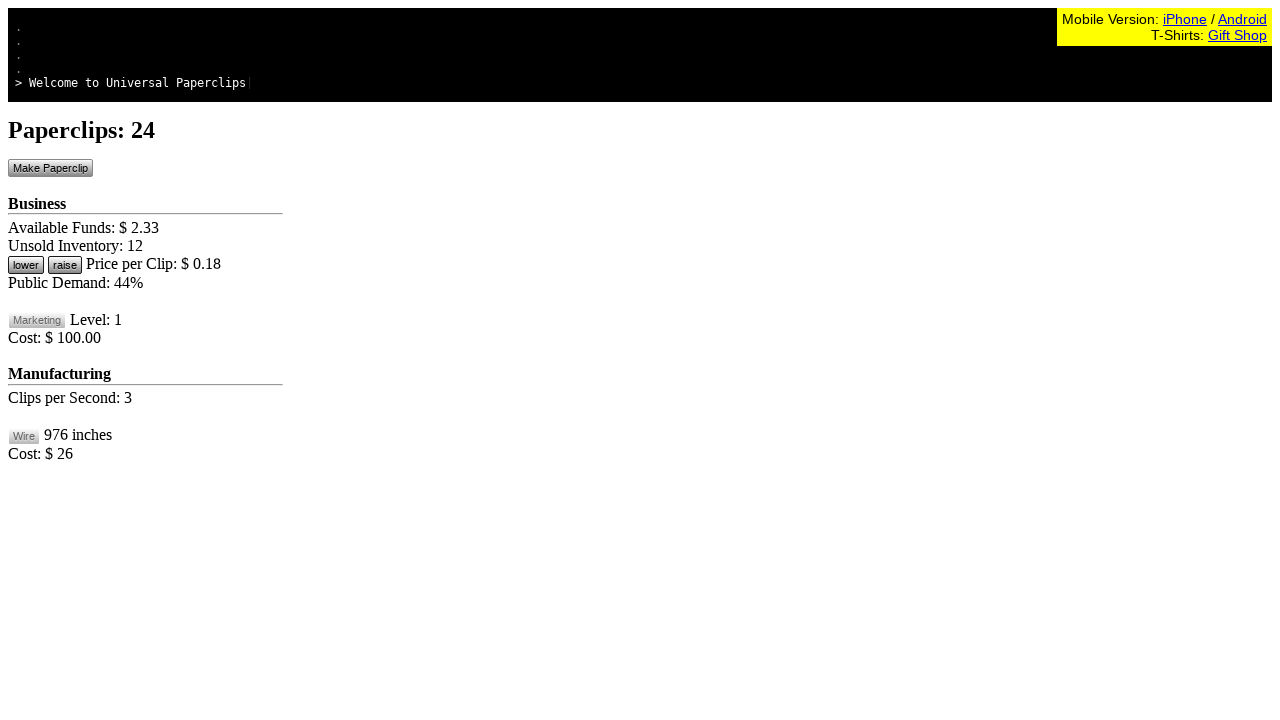

Clicked make paperclip button to generate initial clips at (50, 168) on #btnMakePaperclip
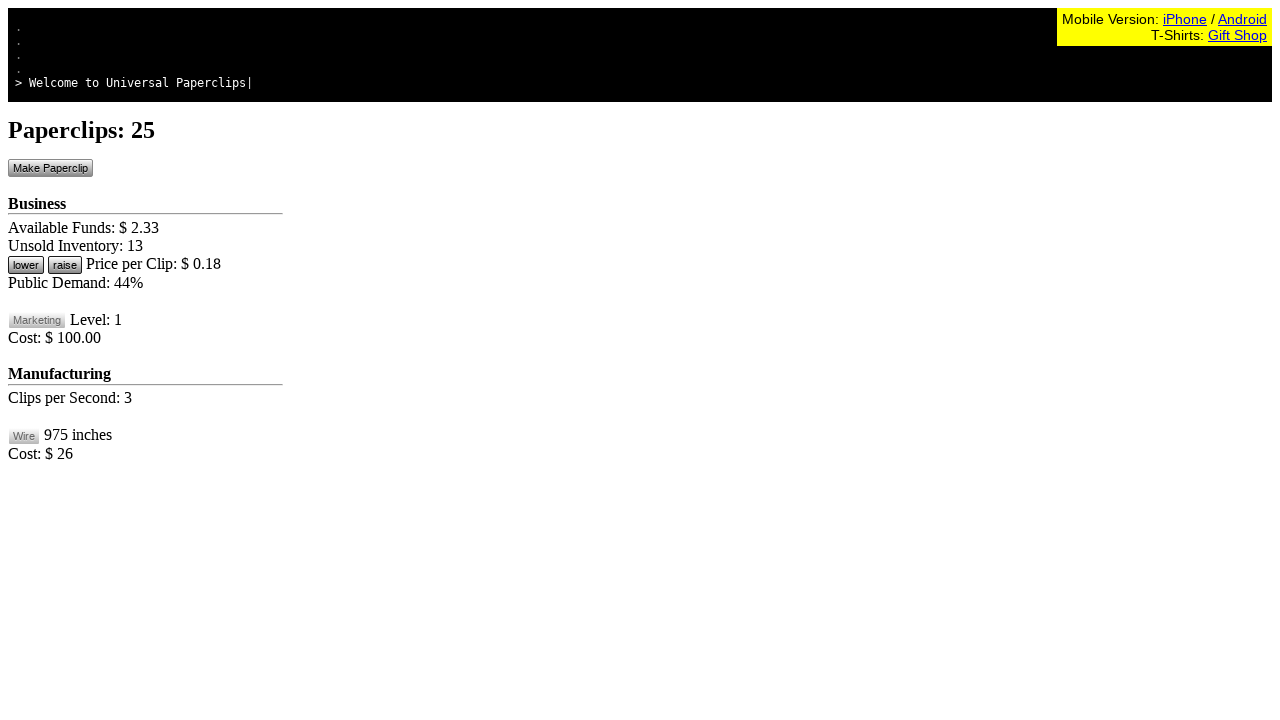

Retrieved current funds balance
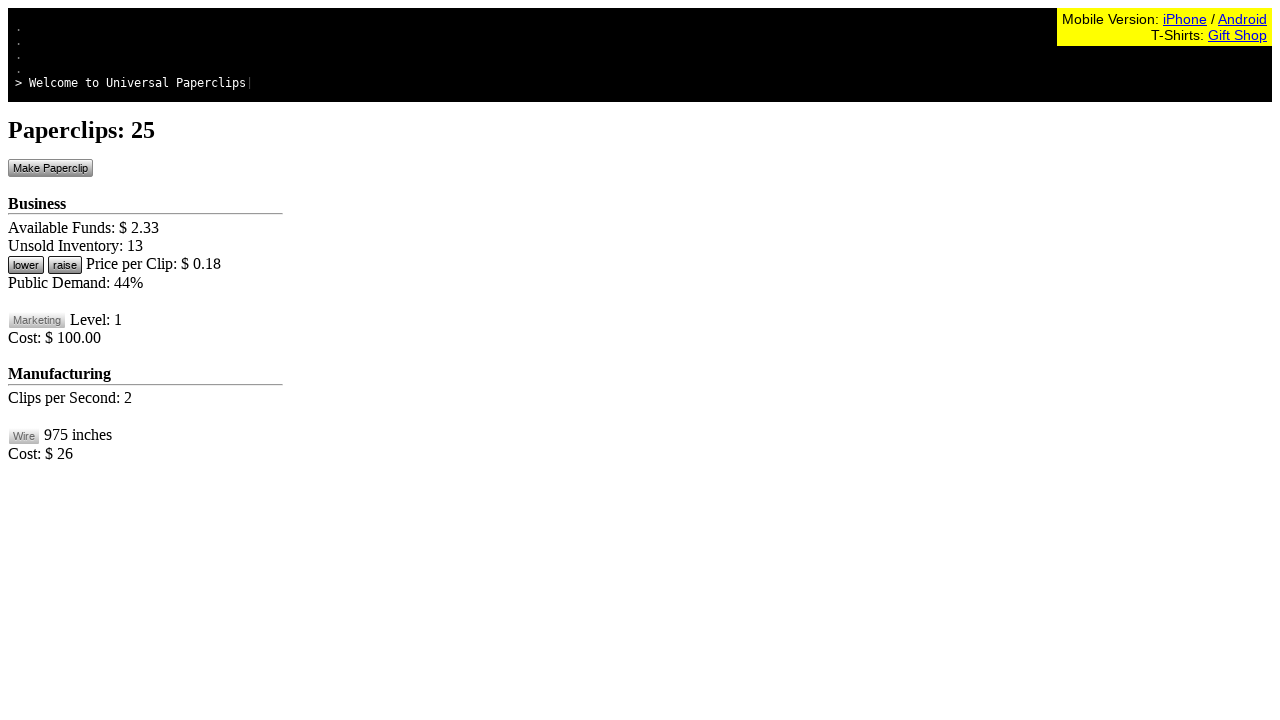

Clicked make paperclip button to generate initial clips at (50, 168) on #btnMakePaperclip
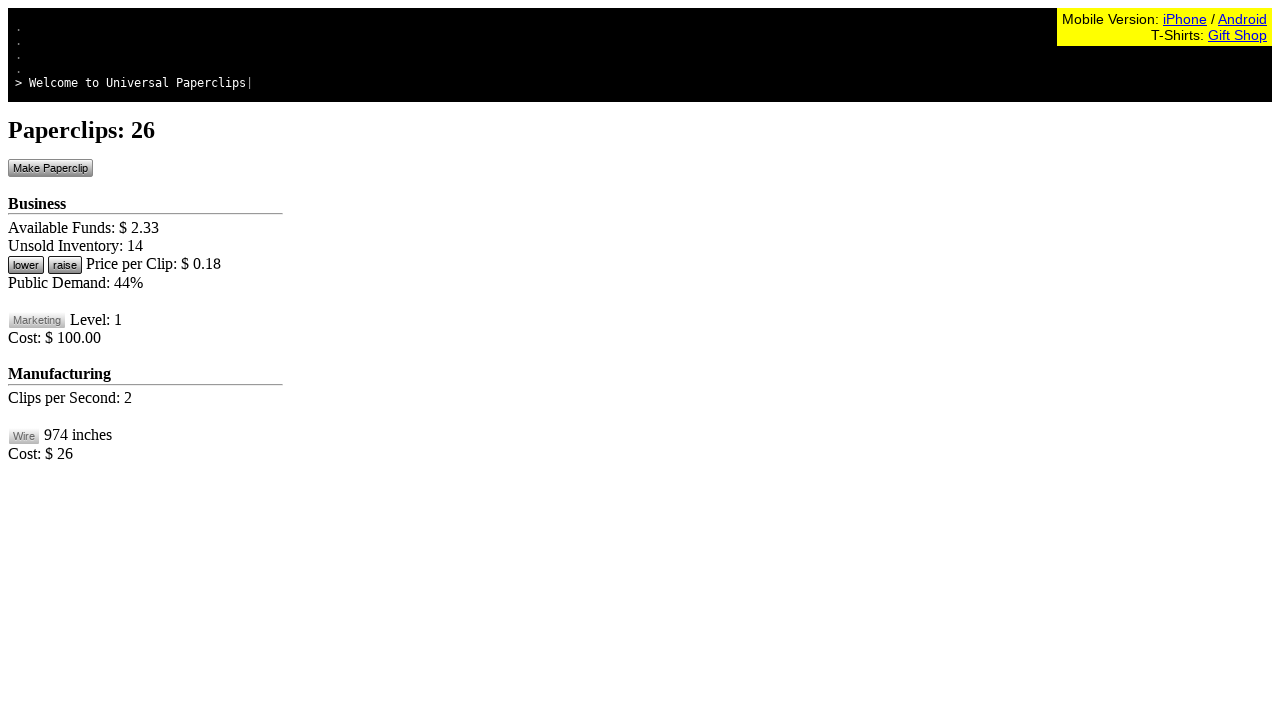

Retrieved current funds balance
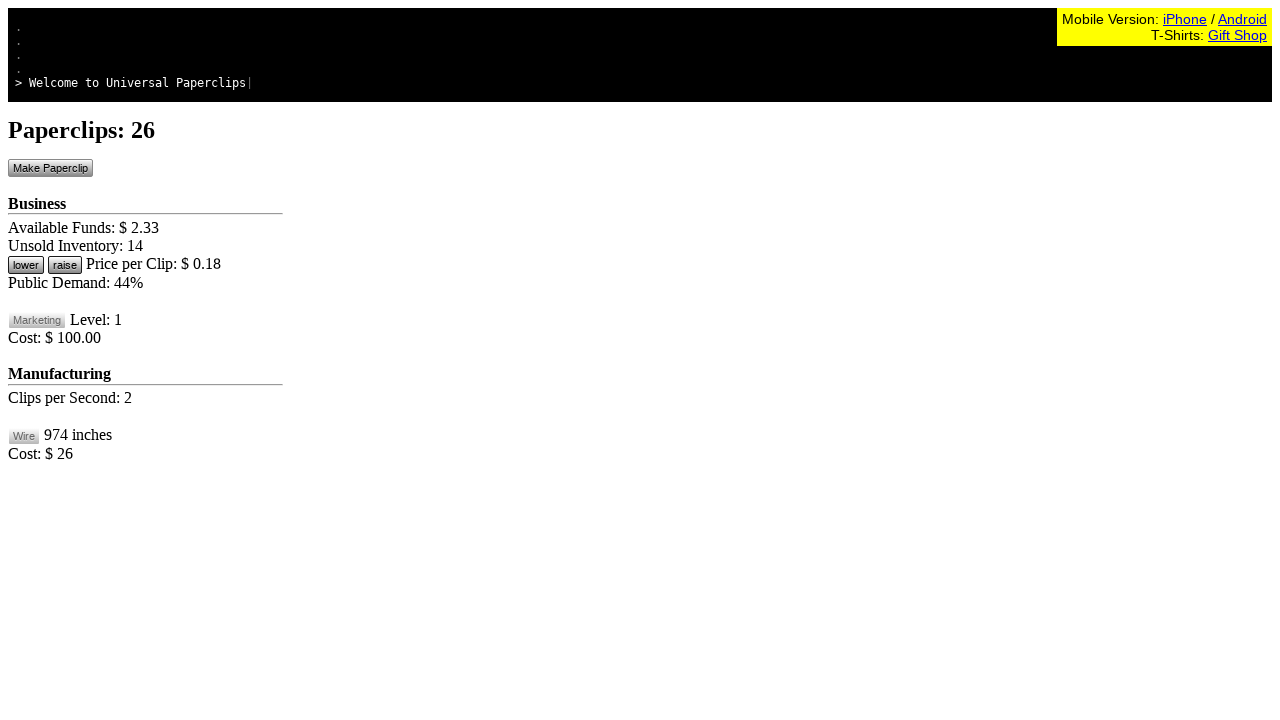

Clicked make paperclip button to generate initial clips at (50, 168) on #btnMakePaperclip
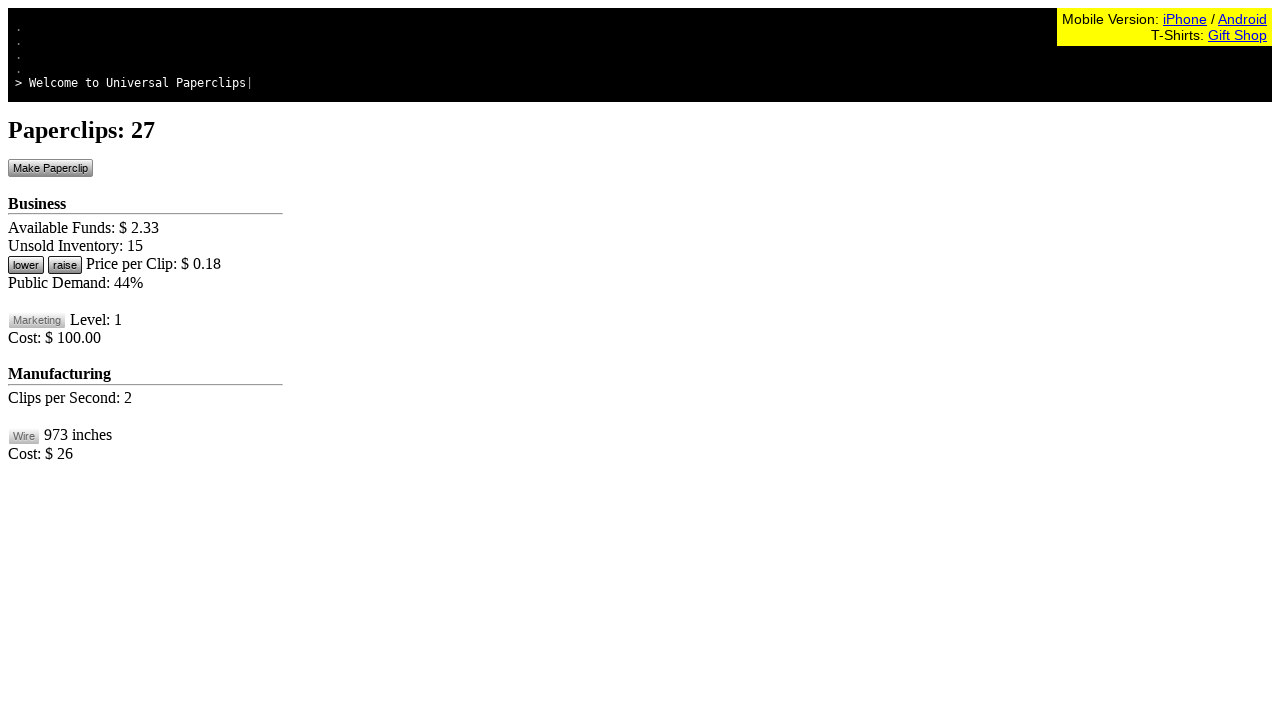

Retrieved current funds balance
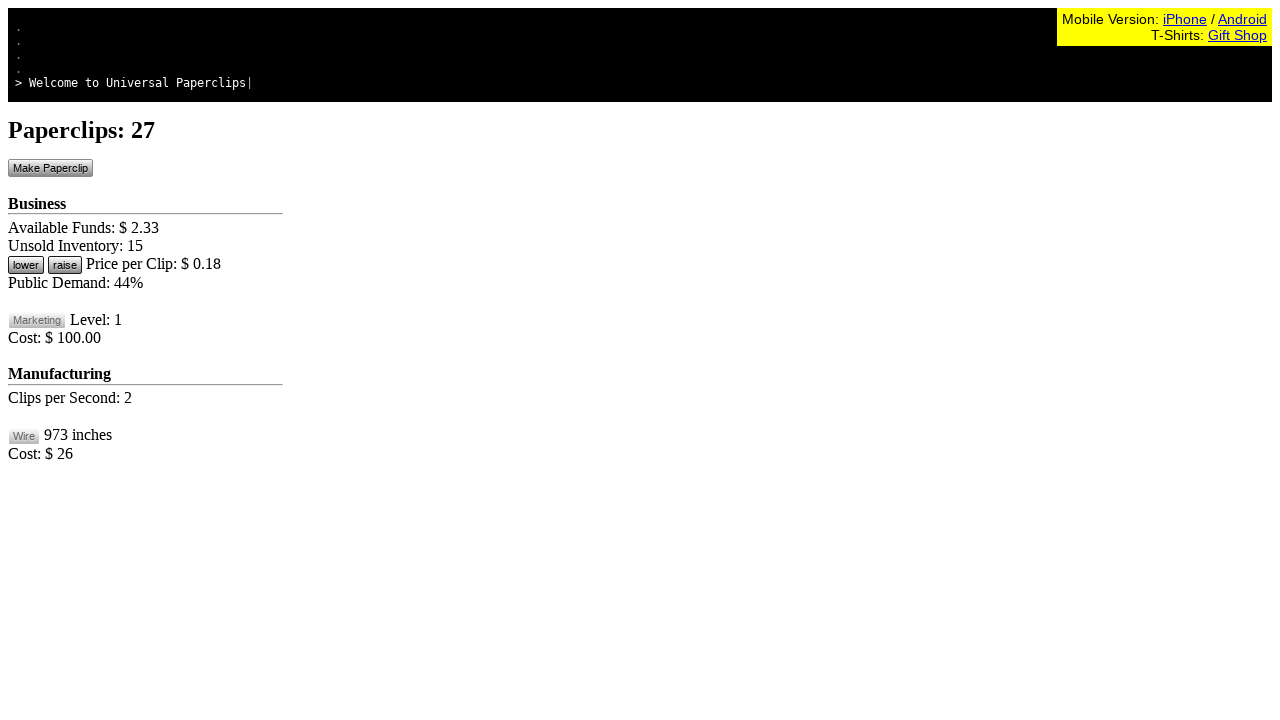

Clicked make paperclip button to generate initial clips at (50, 168) on #btnMakePaperclip
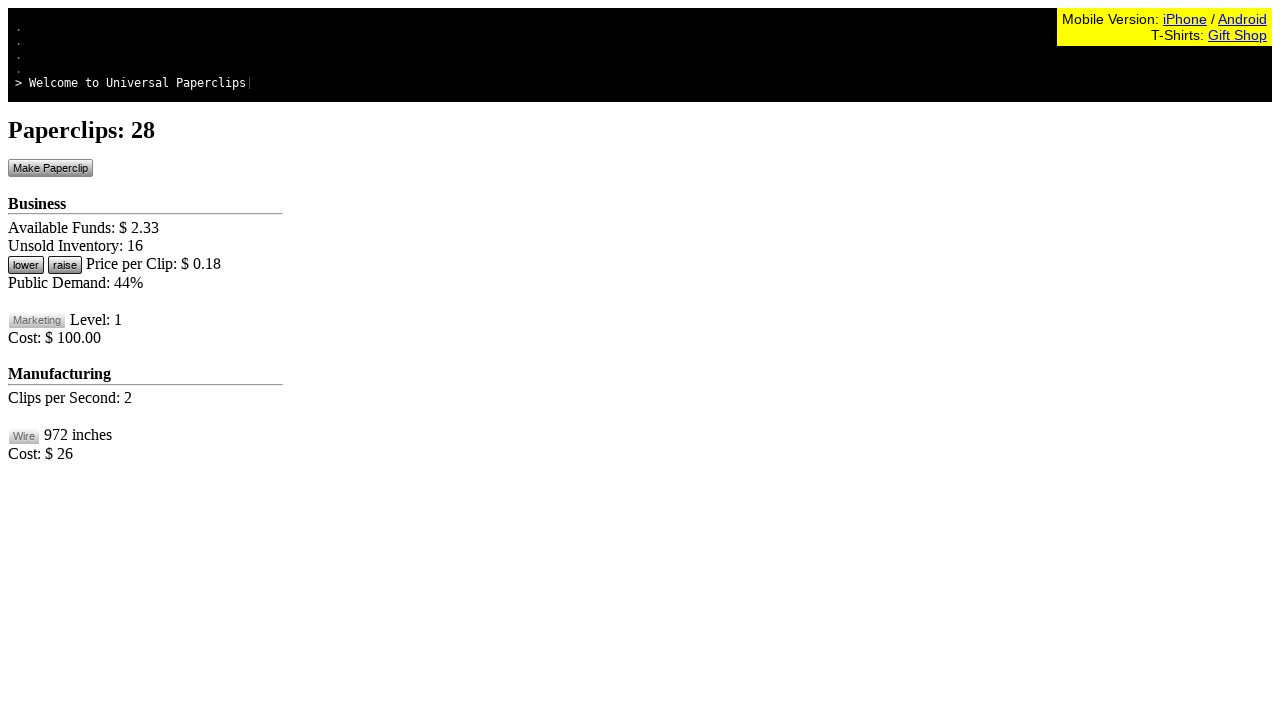

Retrieved current funds balance
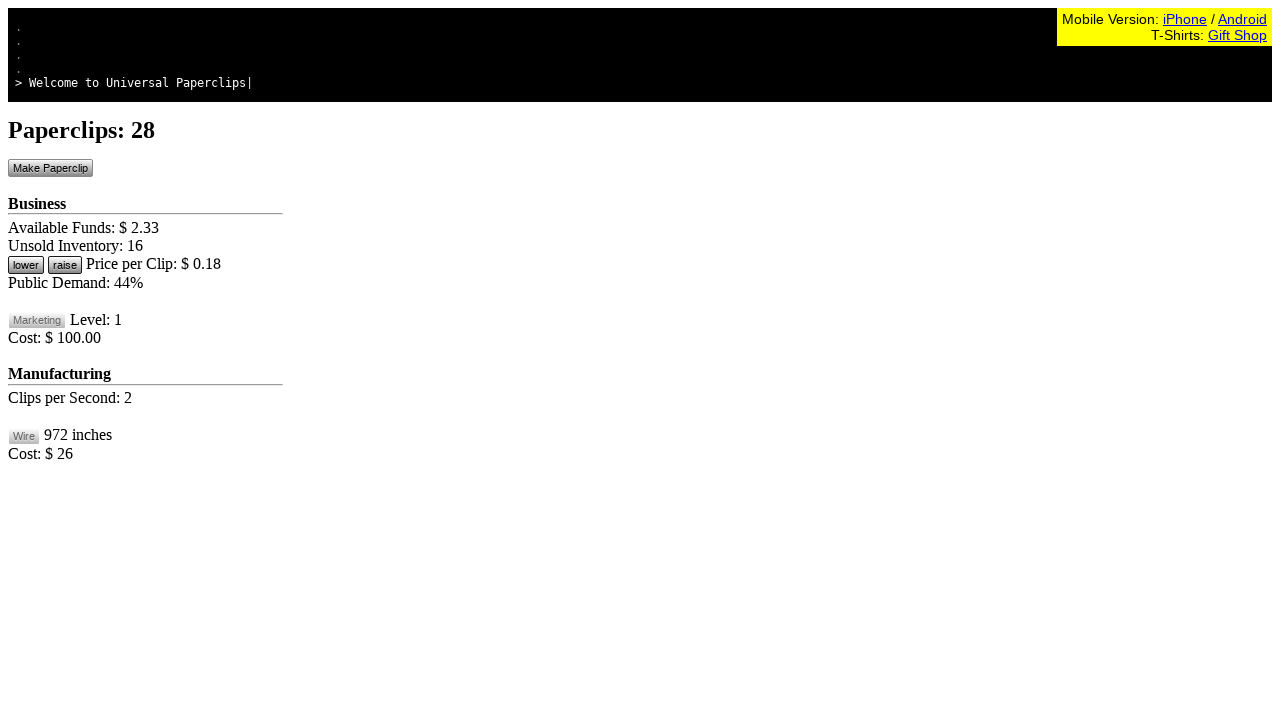

Clicked make paperclip button to generate initial clips at (50, 168) on #btnMakePaperclip
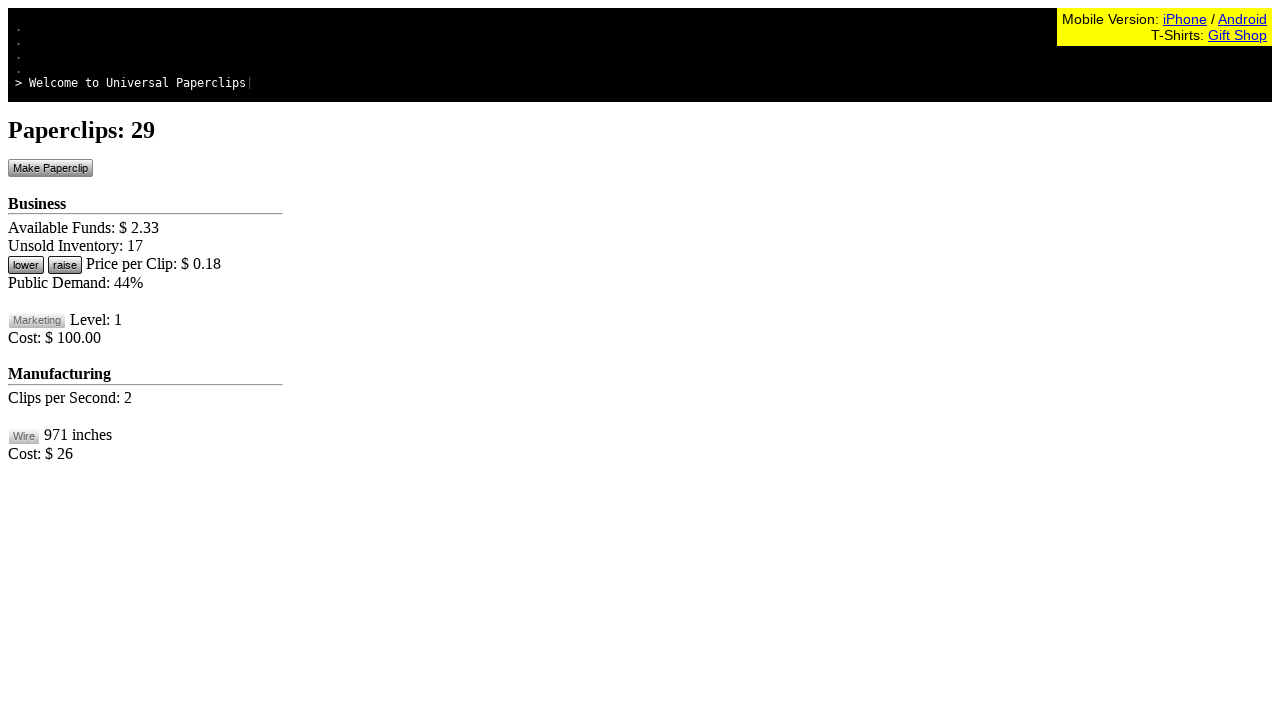

Retrieved current funds balance
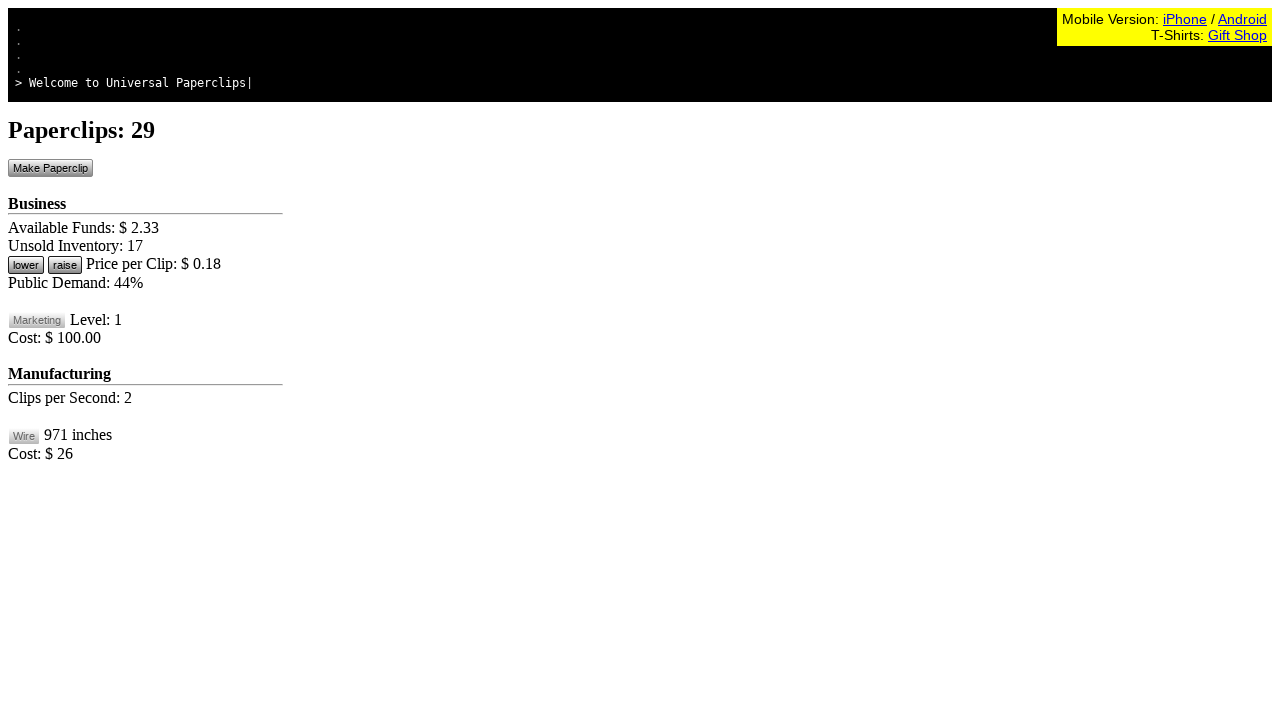

Clicked make paperclip button to generate initial clips at (50, 168) on #btnMakePaperclip
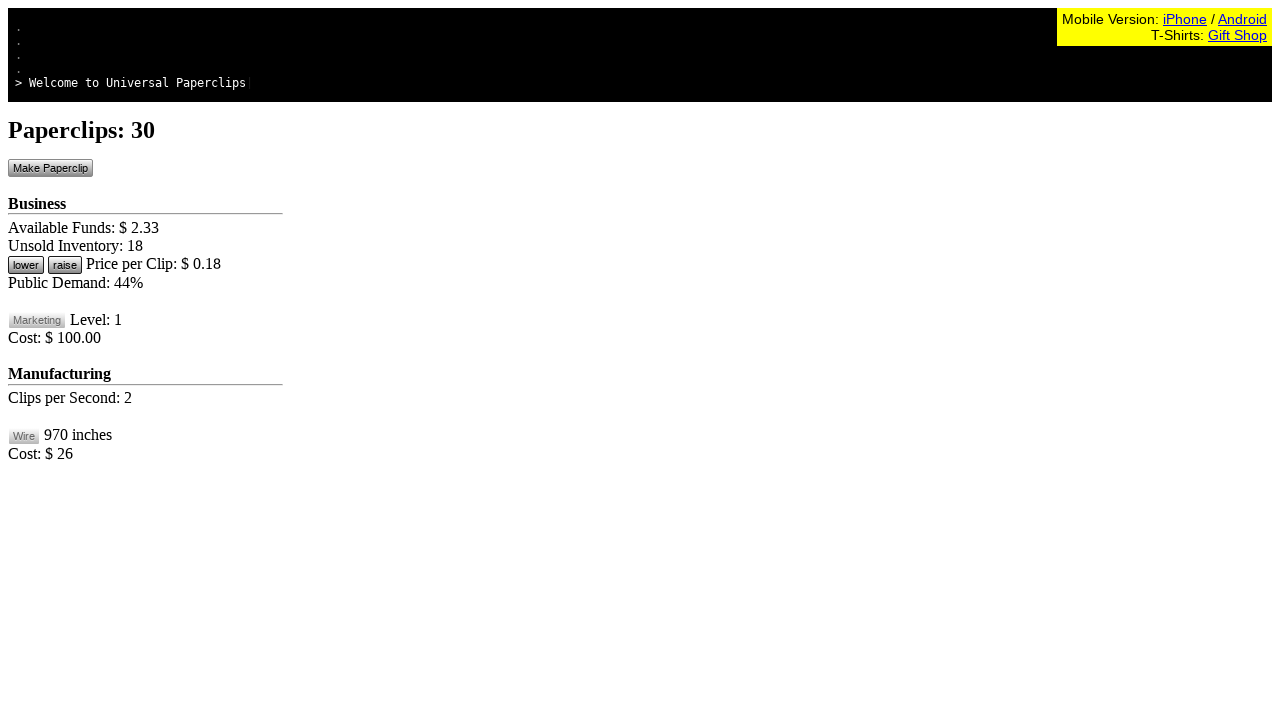

Retrieved current funds balance
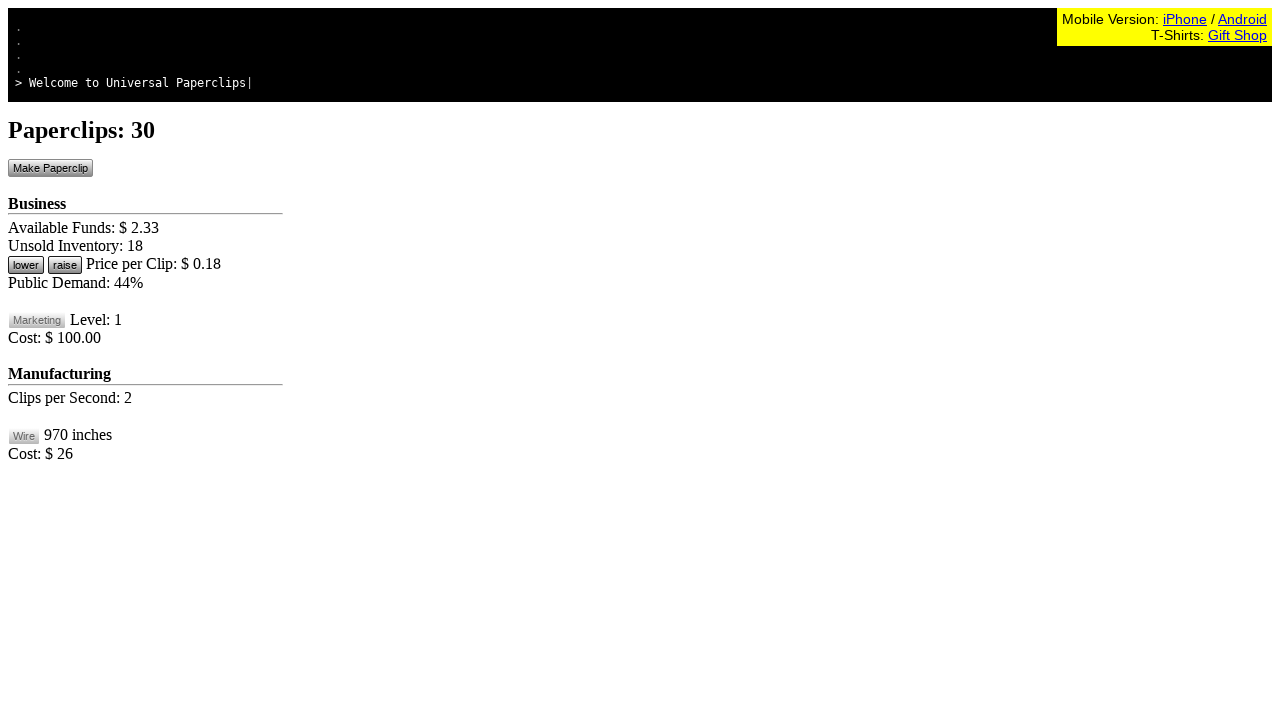

Clicked make paperclip button to generate initial clips at (50, 168) on #btnMakePaperclip
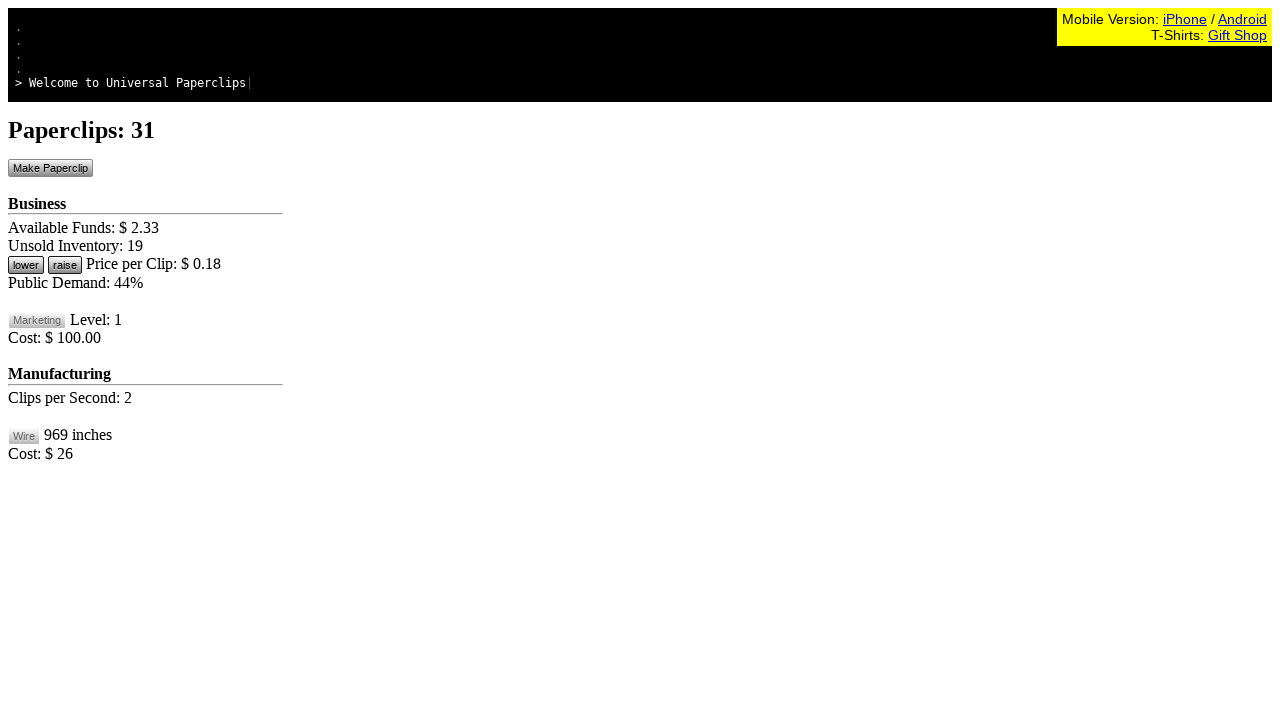

Retrieved current funds balance
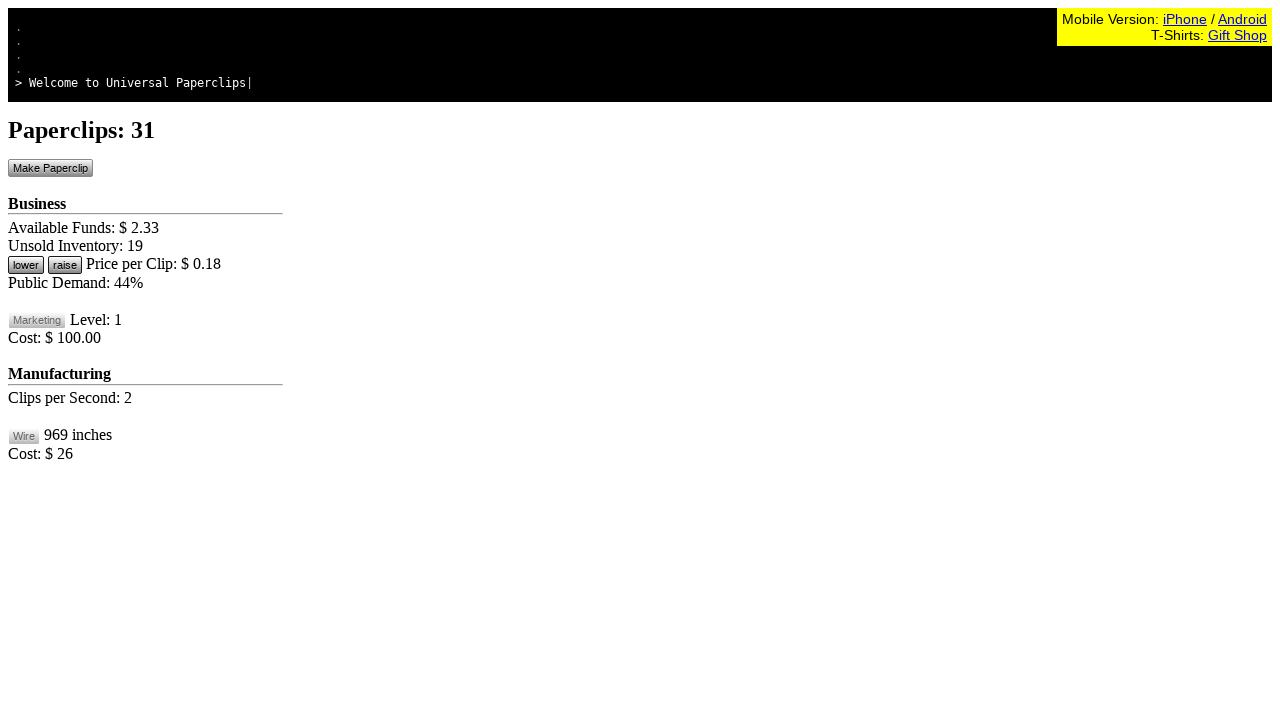

Clicked make paperclip button to generate initial clips at (50, 168) on #btnMakePaperclip
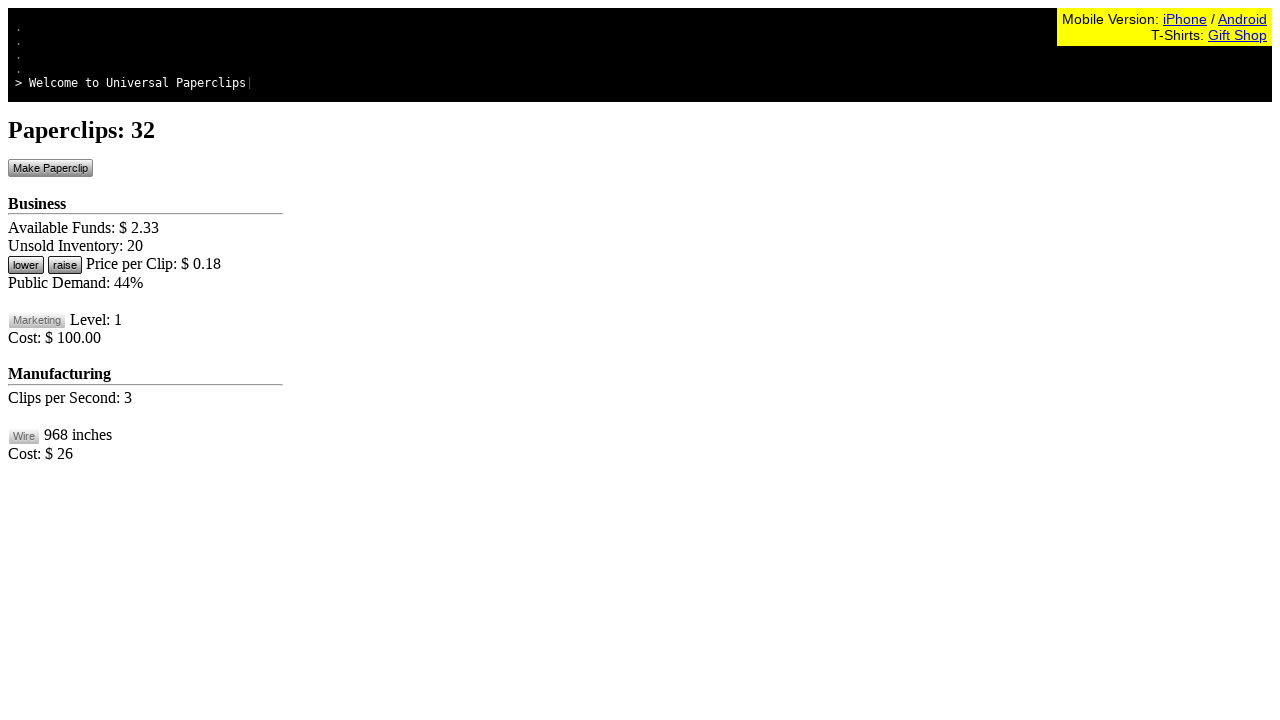

Retrieved current funds balance
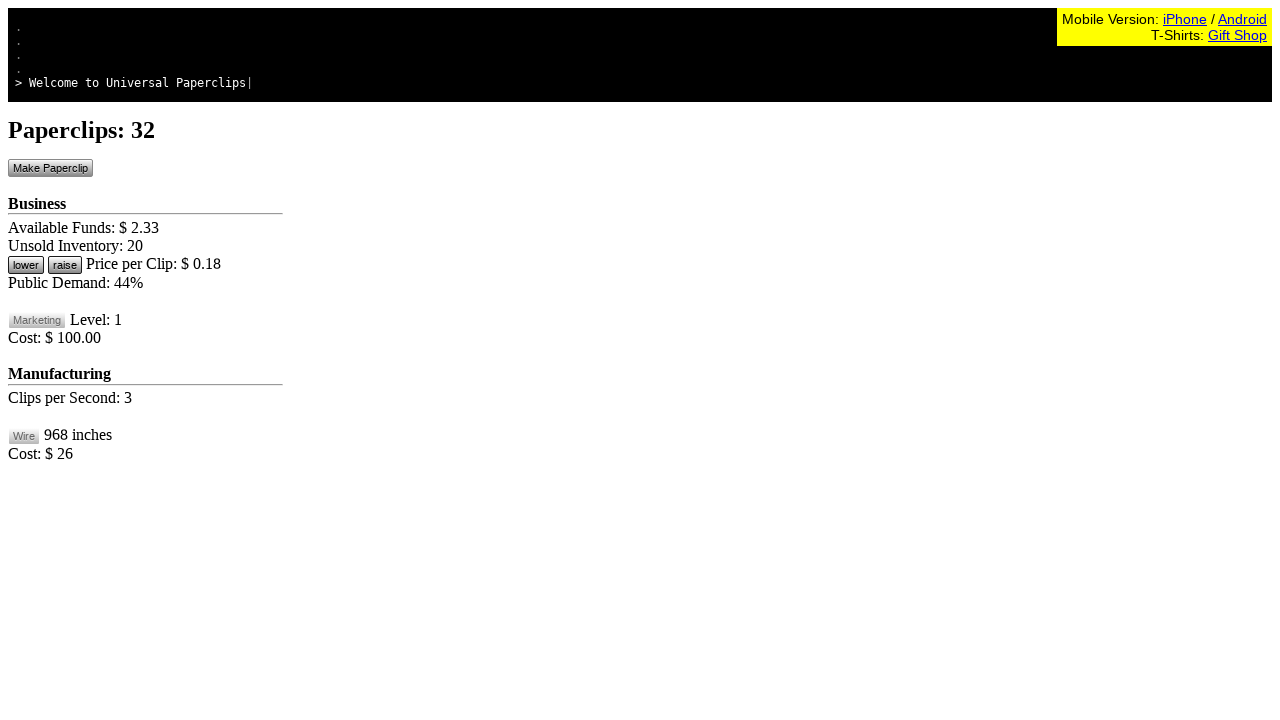

Clicked make paperclip button to generate initial clips at (50, 168) on #btnMakePaperclip
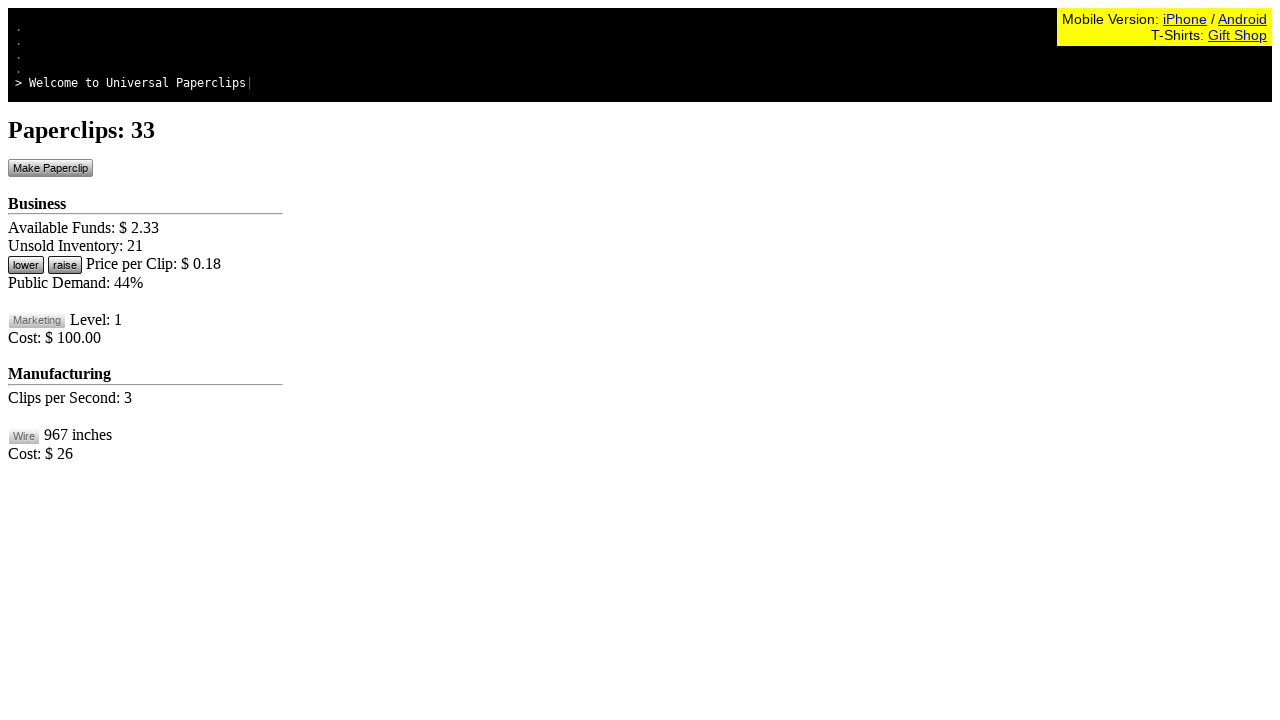

Retrieved current funds balance
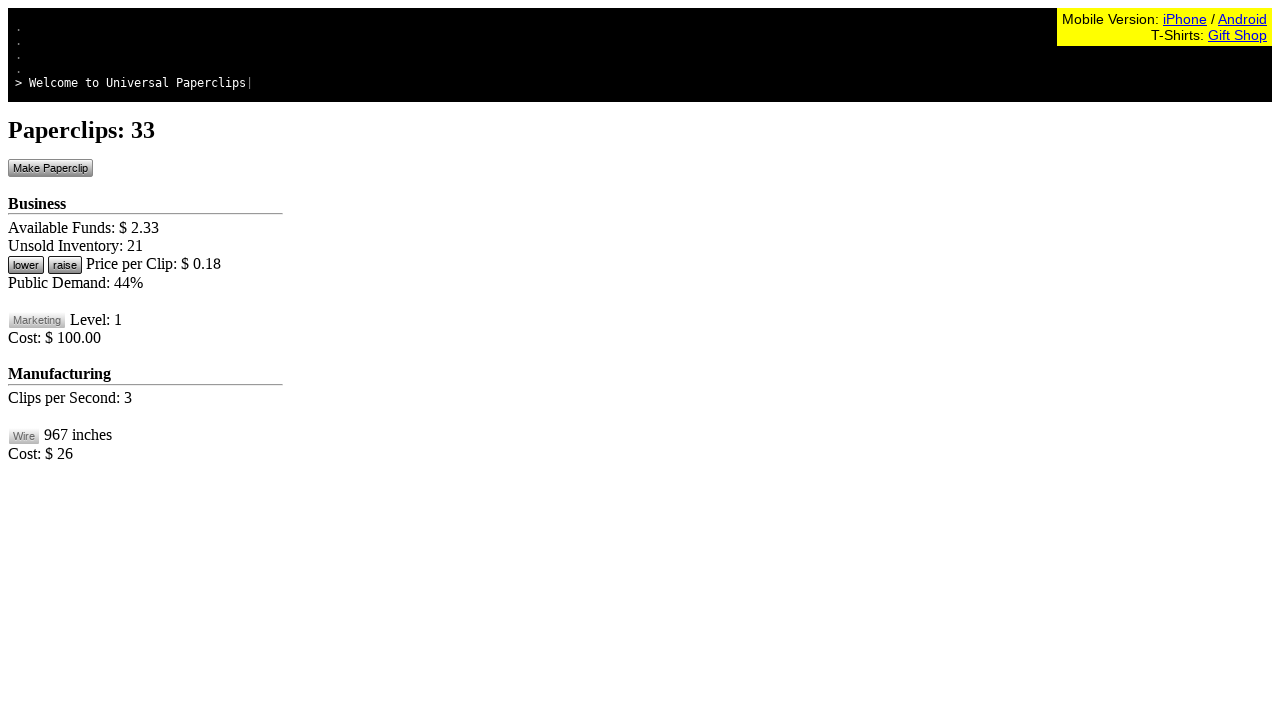

Clicked make paperclip button to generate initial clips at (50, 168) on #btnMakePaperclip
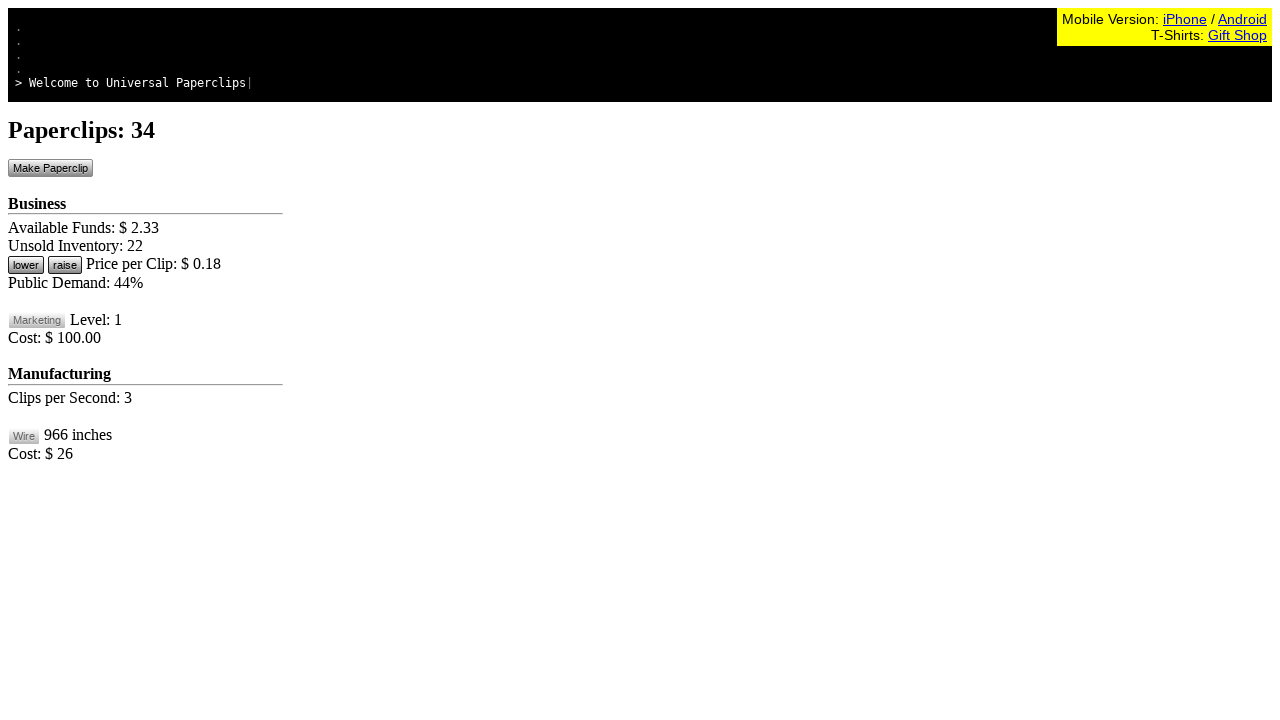

Retrieved current funds balance
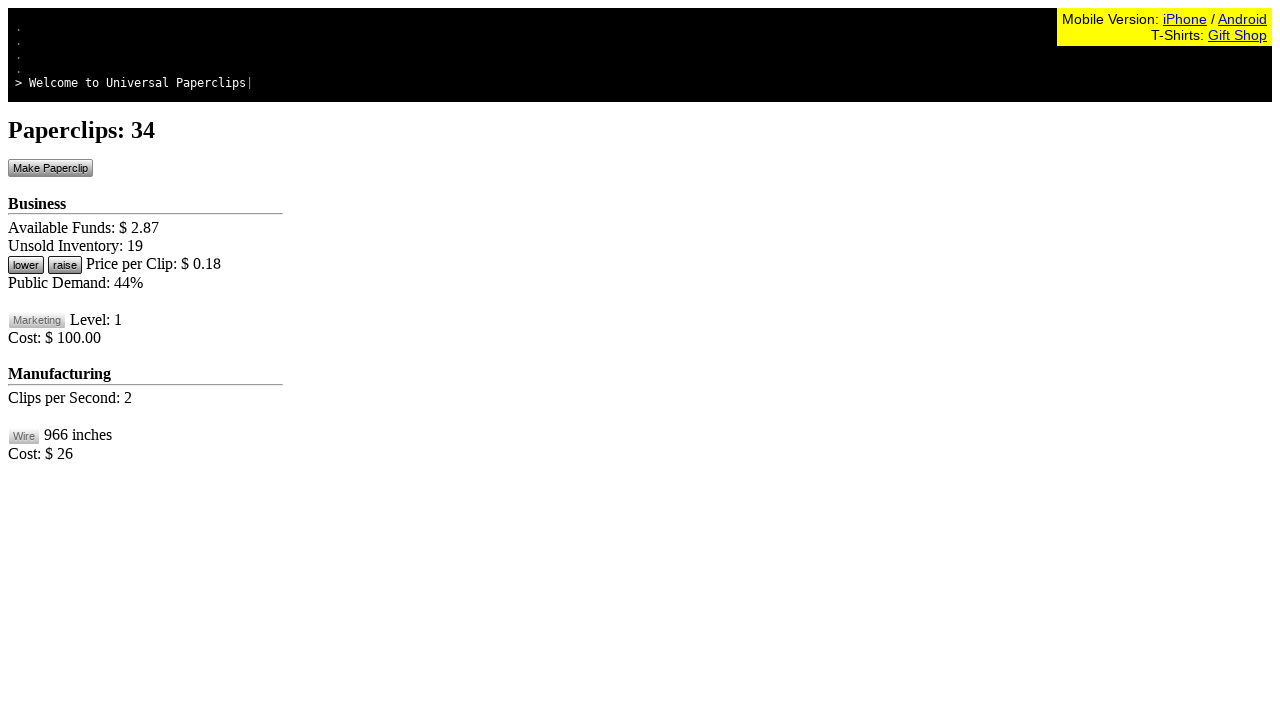

Clicked make paperclip button to generate initial clips at (50, 168) on #btnMakePaperclip
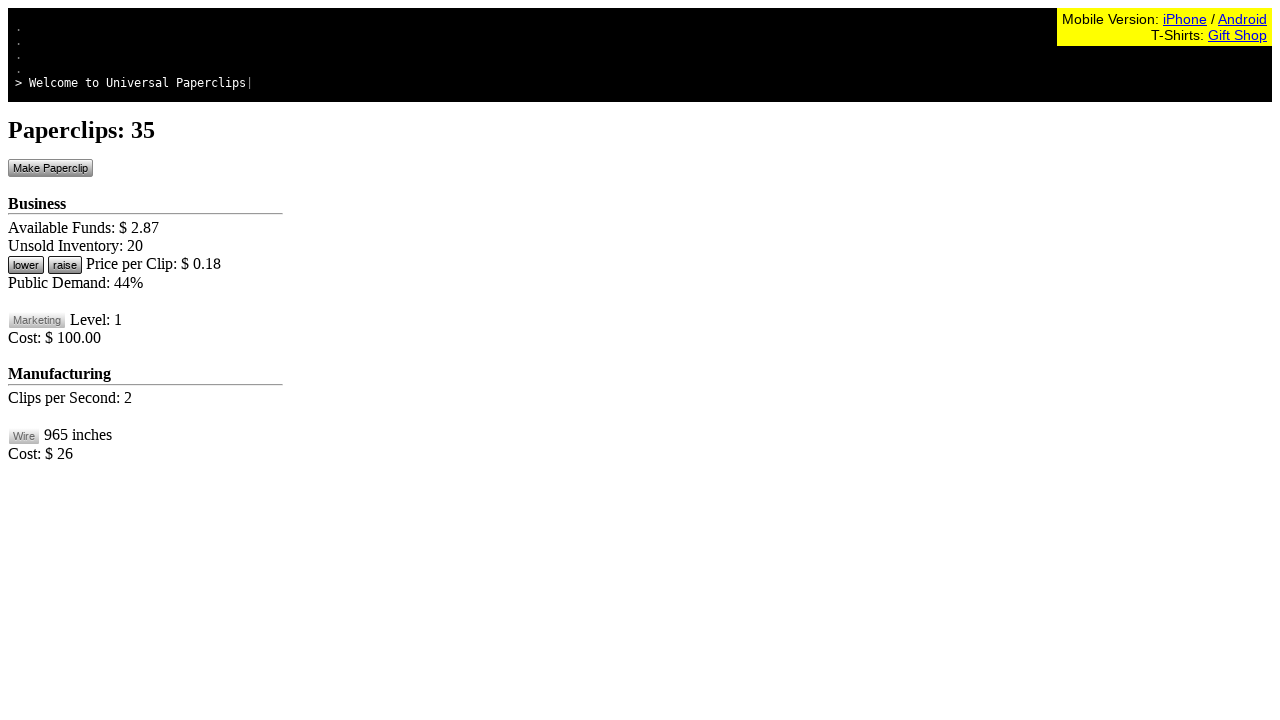

Retrieved current funds balance
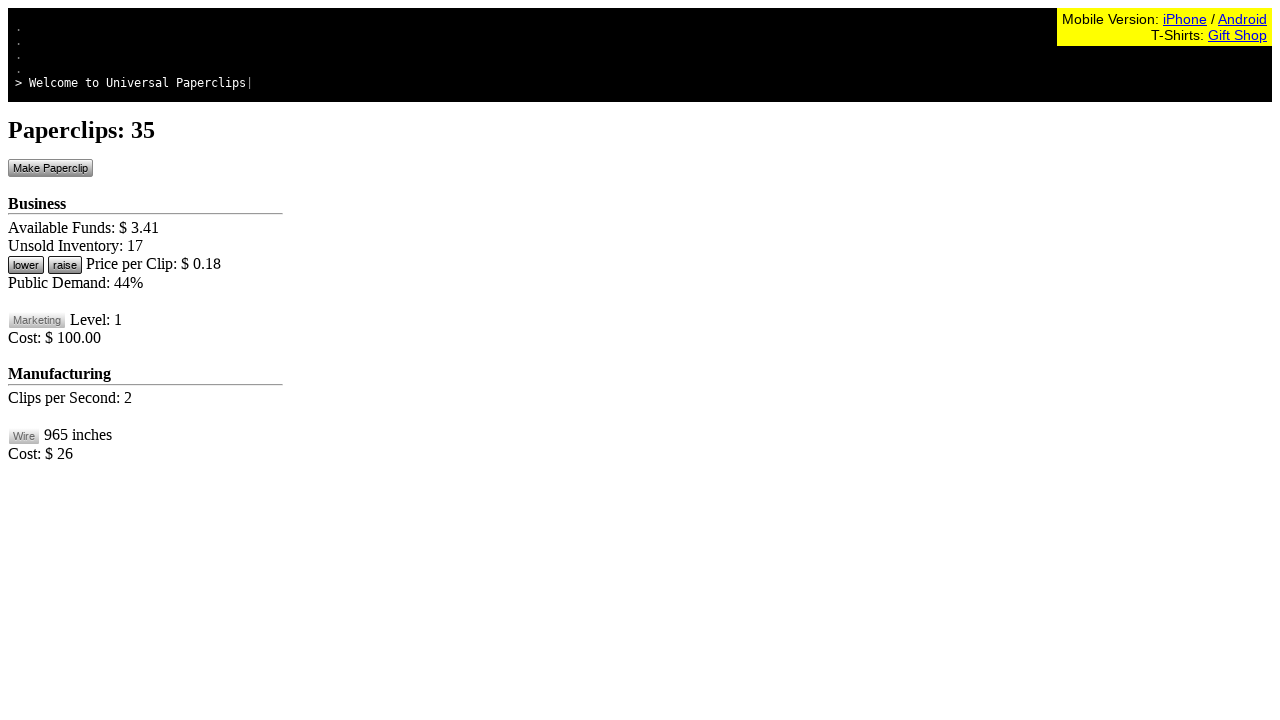

Clicked make paperclip button to generate initial clips at (50, 168) on #btnMakePaperclip
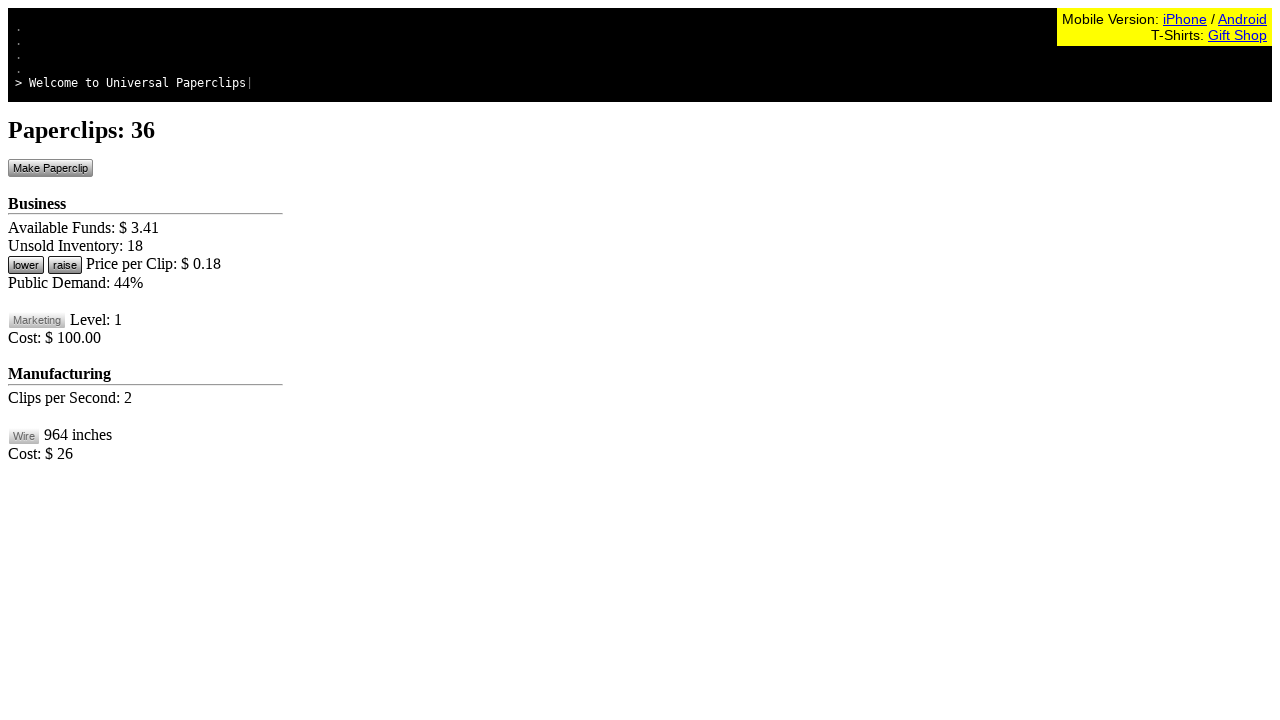

Retrieved current funds balance
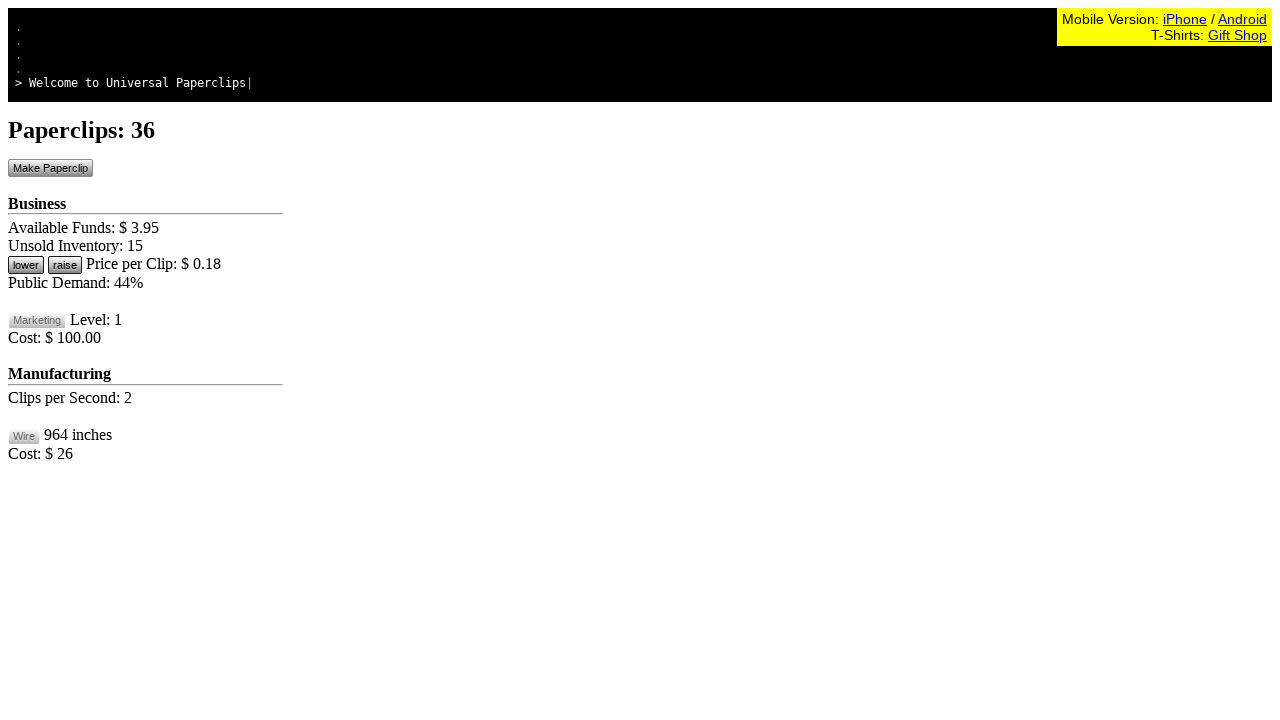

Clicked make paperclip button to generate initial clips at (50, 168) on #btnMakePaperclip
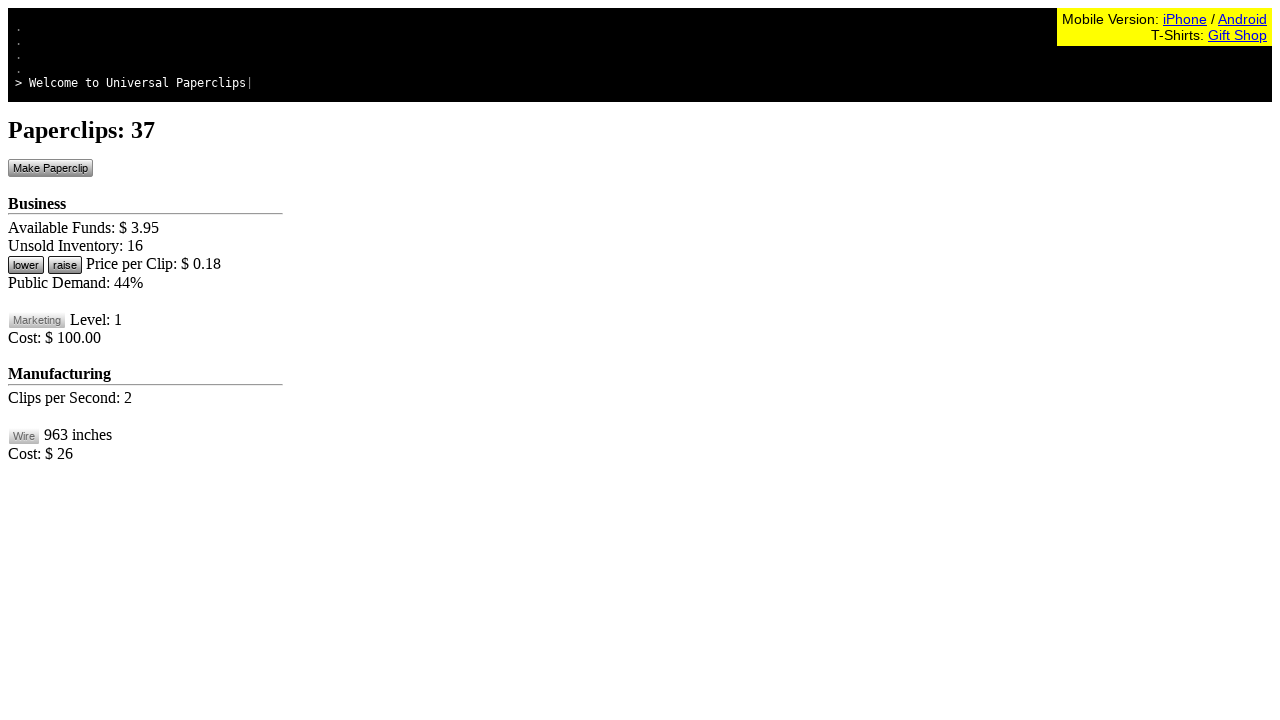

Retrieved current funds balance
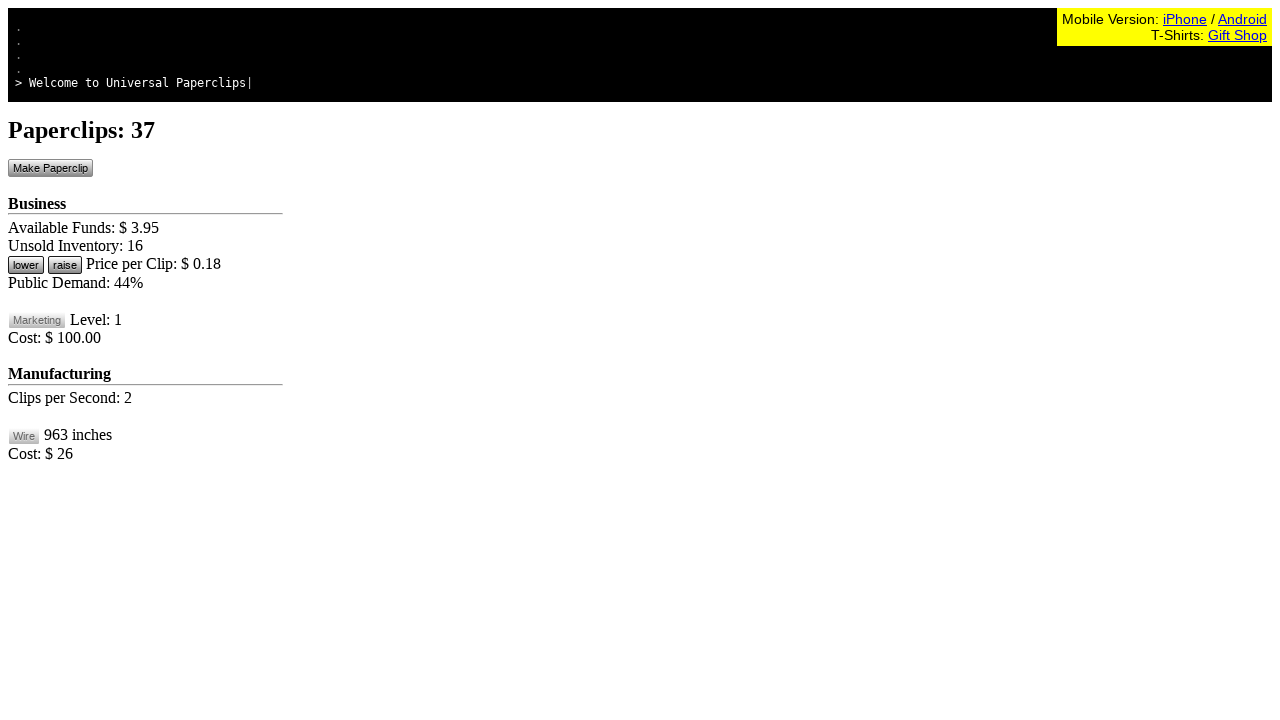

Clicked make paperclip button to generate initial clips at (50, 168) on #btnMakePaperclip
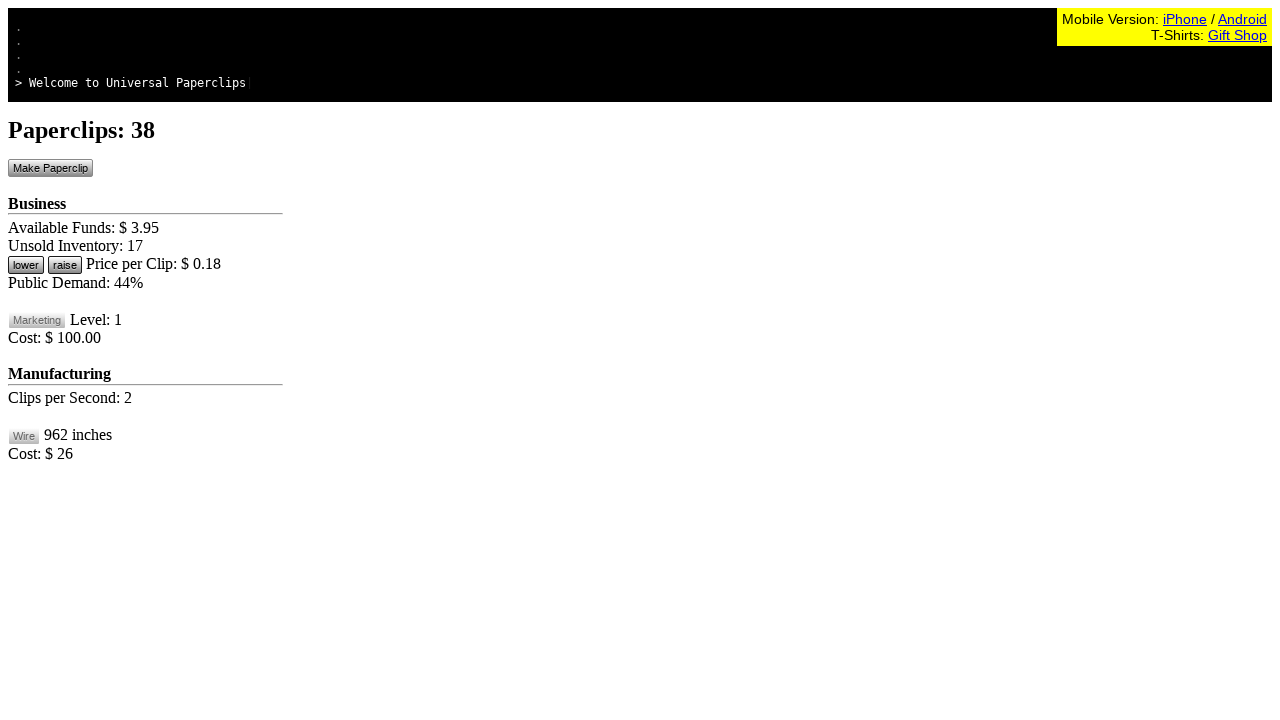

Retrieved current funds balance
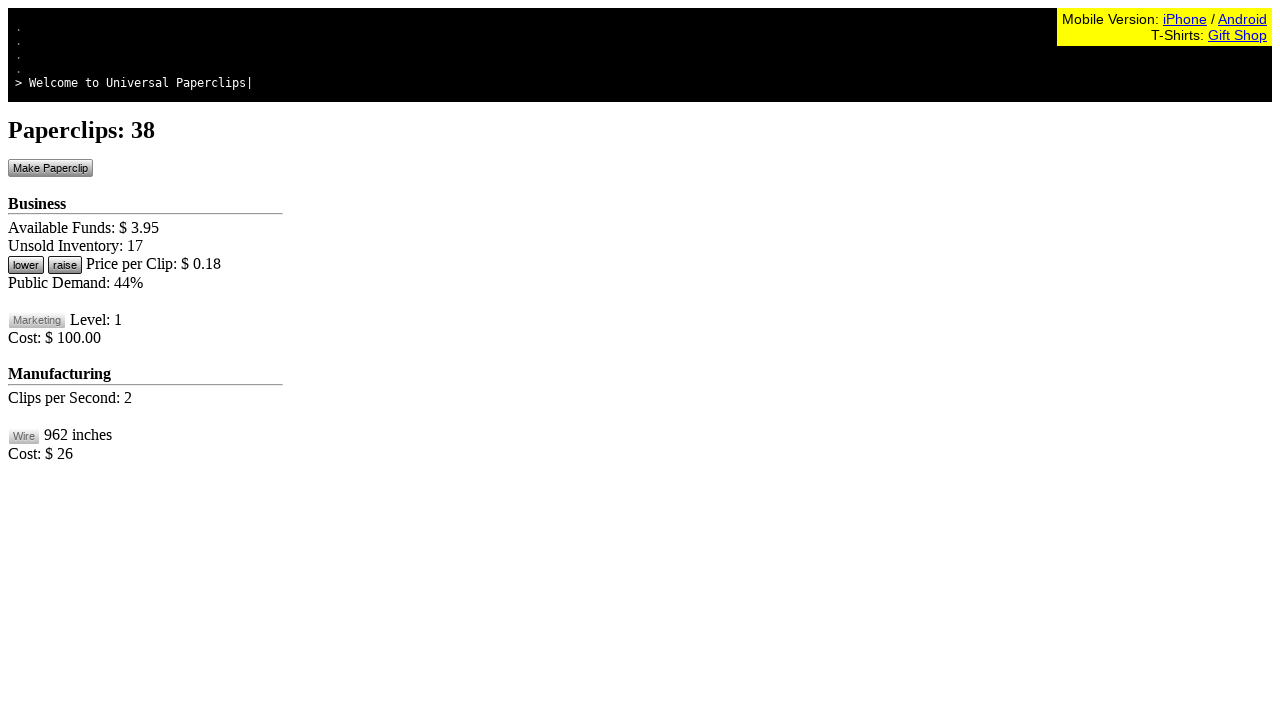

Clicked make paperclip button to generate initial clips at (50, 168) on #btnMakePaperclip
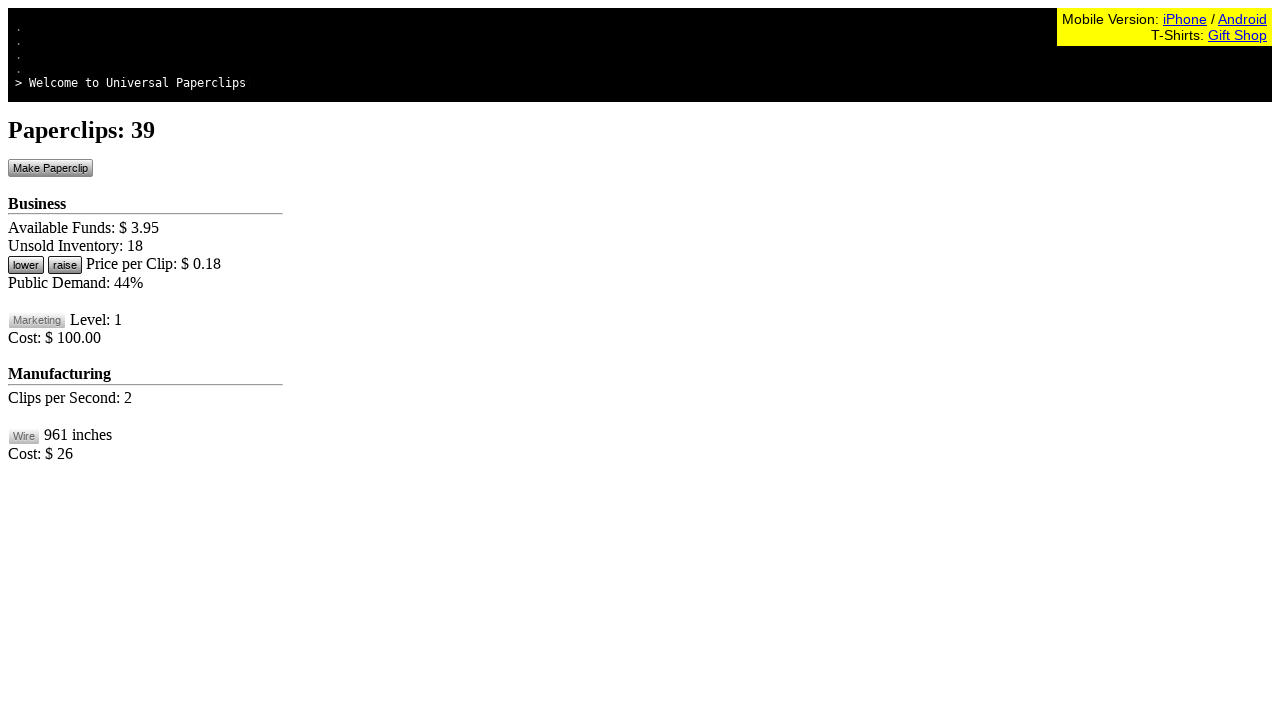

Retrieved current funds balance
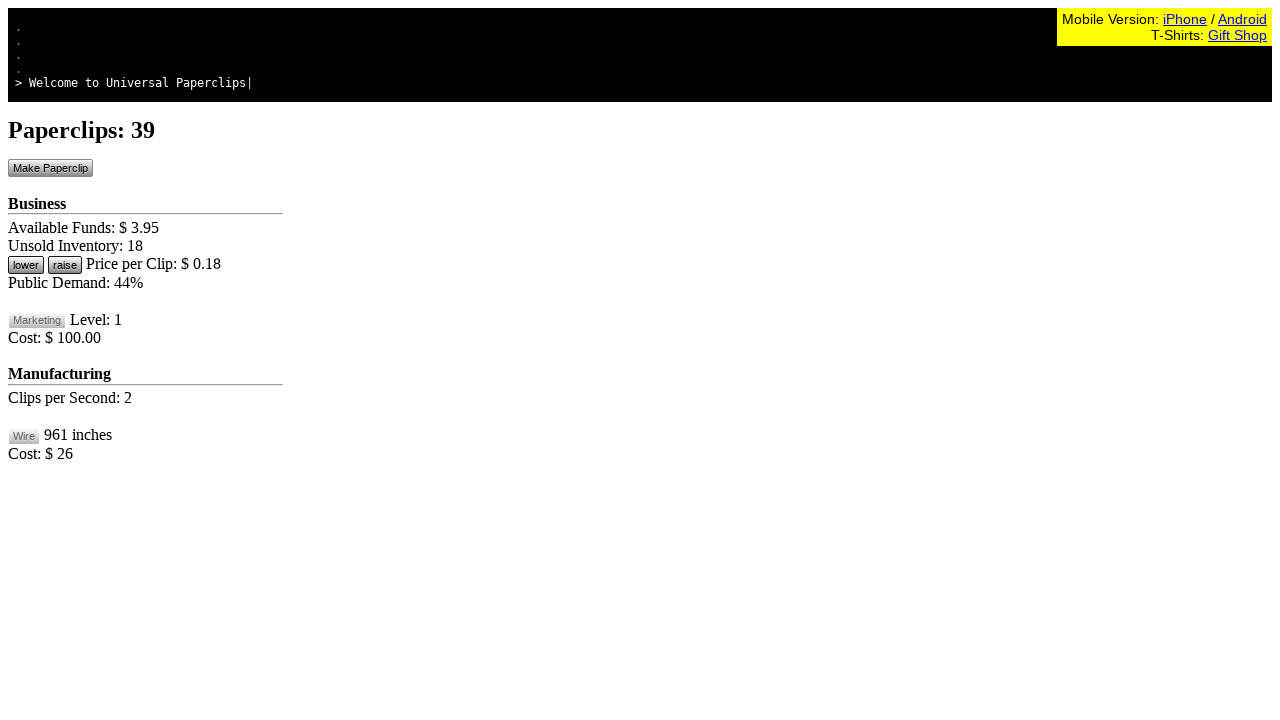

Clicked make paperclip button to generate initial clips at (50, 168) on #btnMakePaperclip
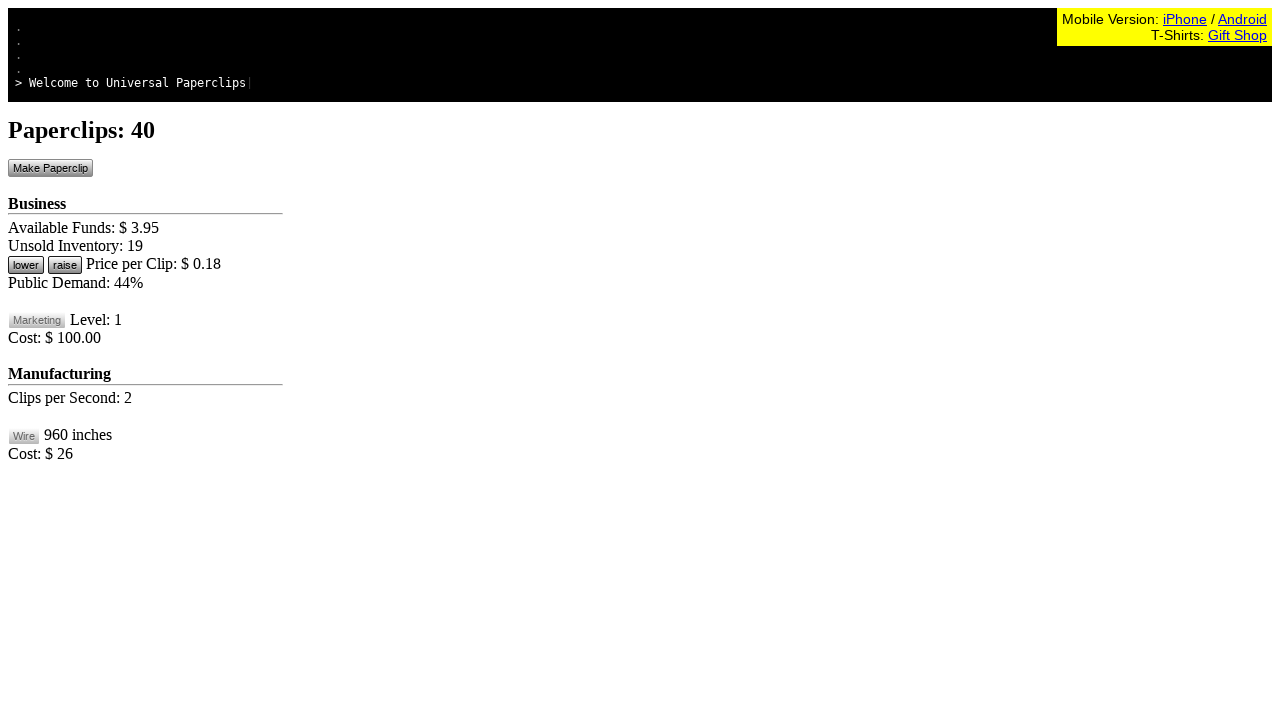

Retrieved current funds balance
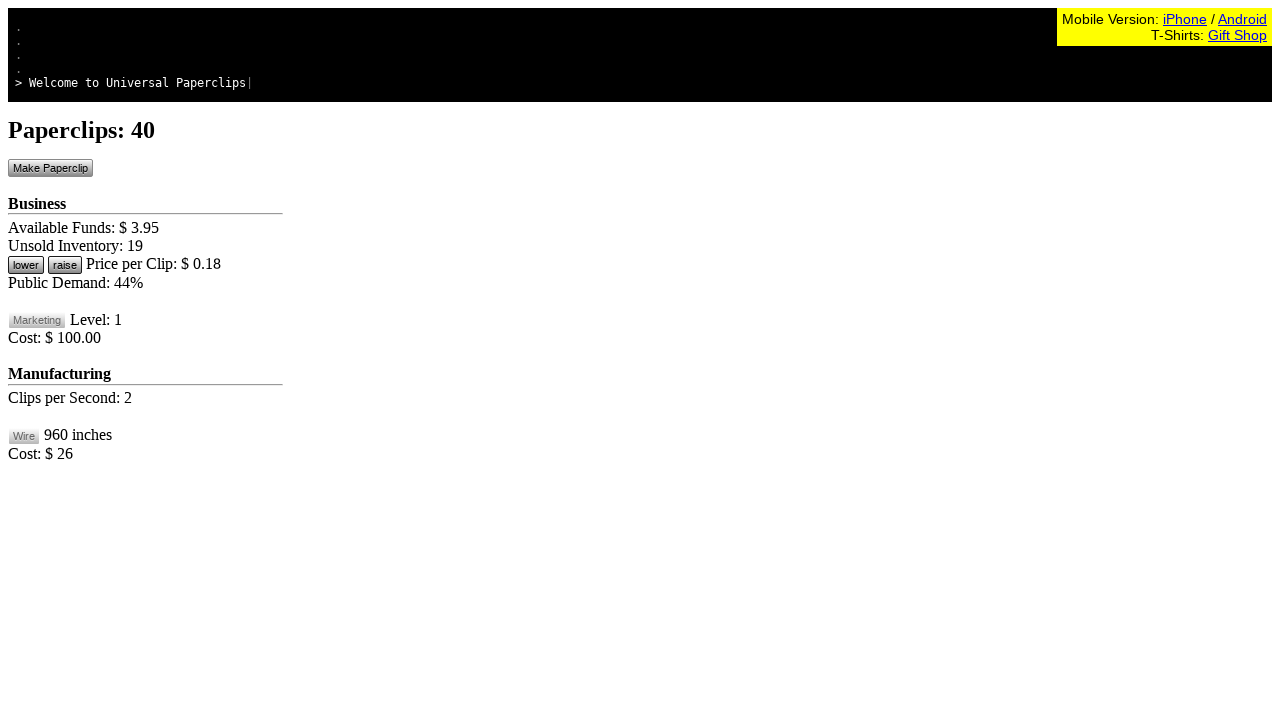

Clicked make paperclip button to generate initial clips at (50, 168) on #btnMakePaperclip
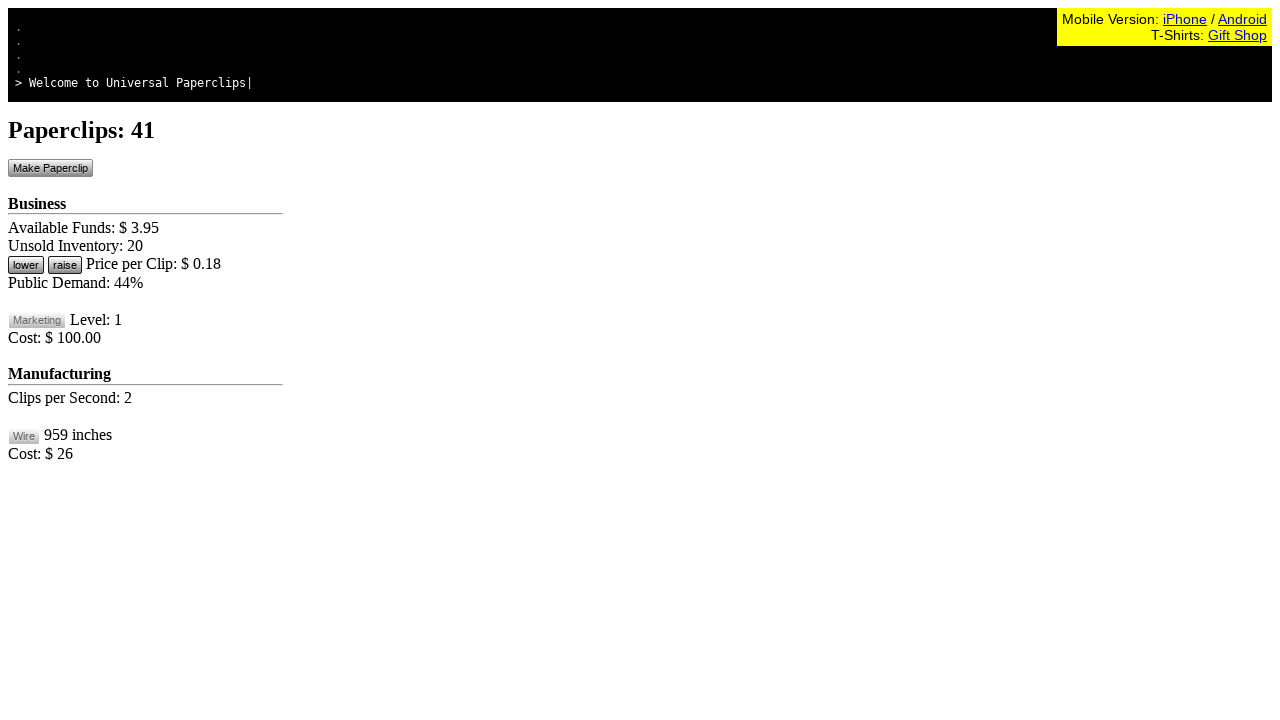

Retrieved current funds balance
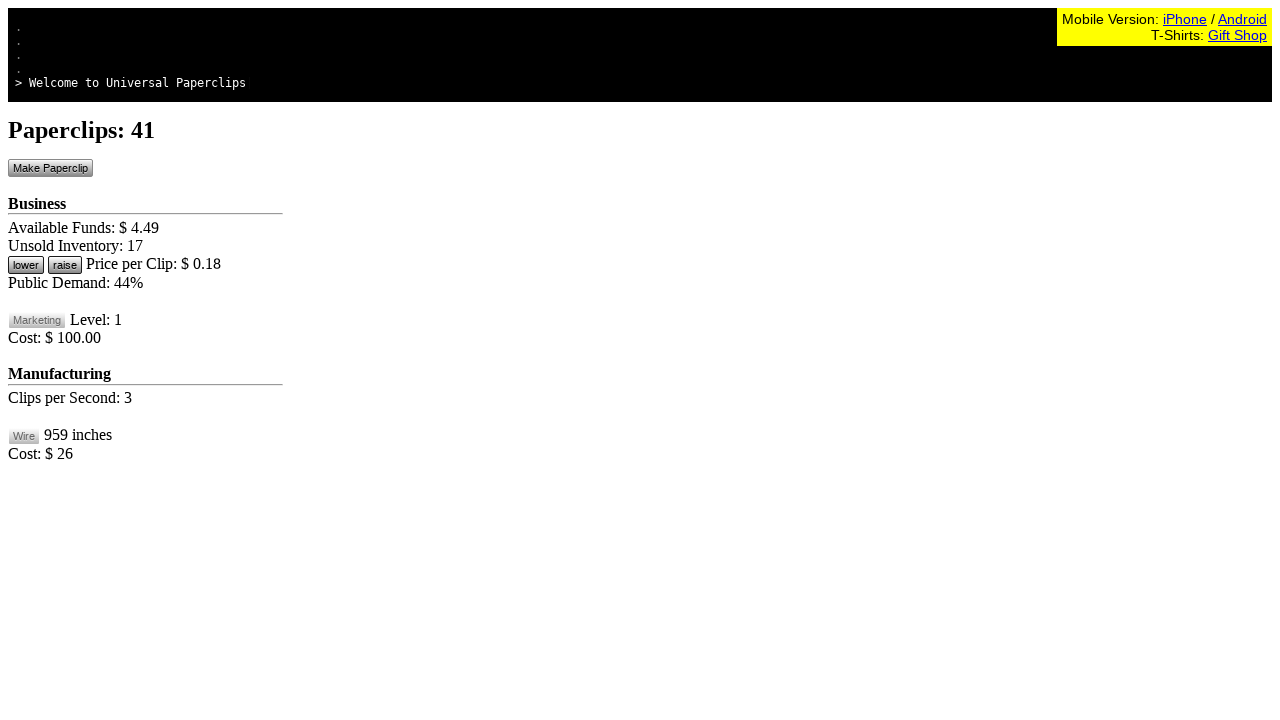

Clicked make paperclip button to generate initial clips at (50, 168) on #btnMakePaperclip
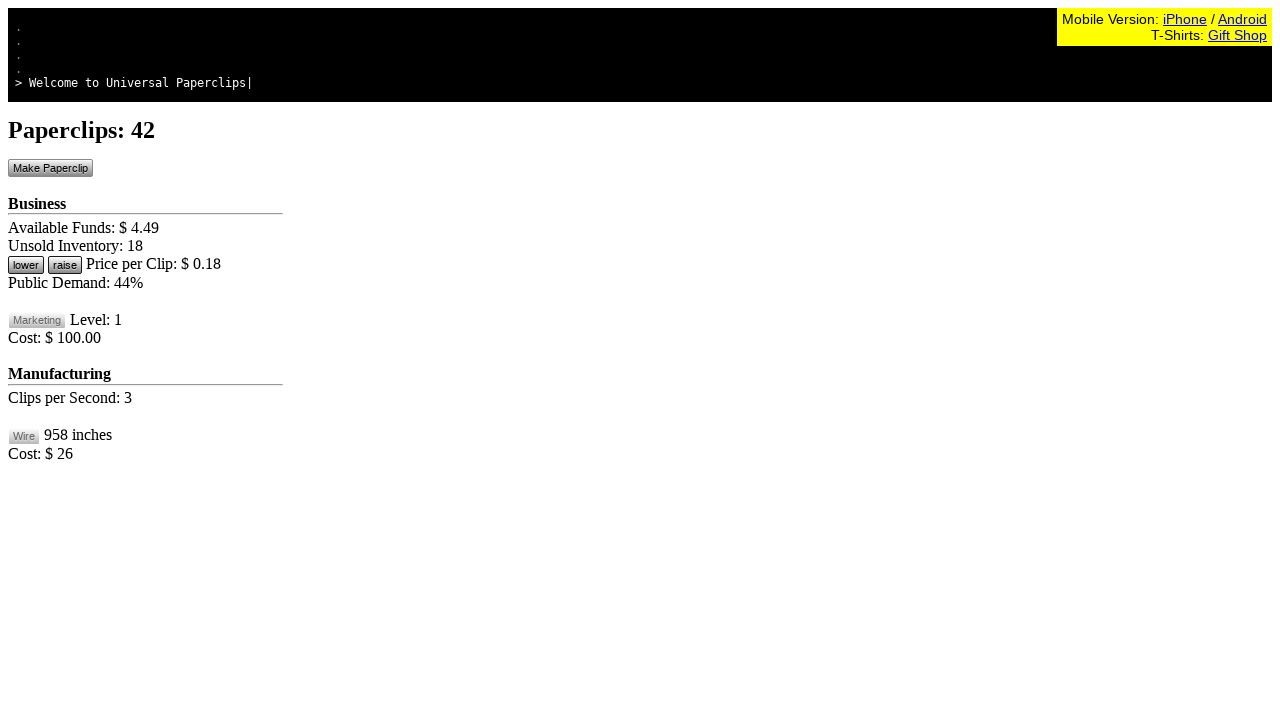

Retrieved current funds balance
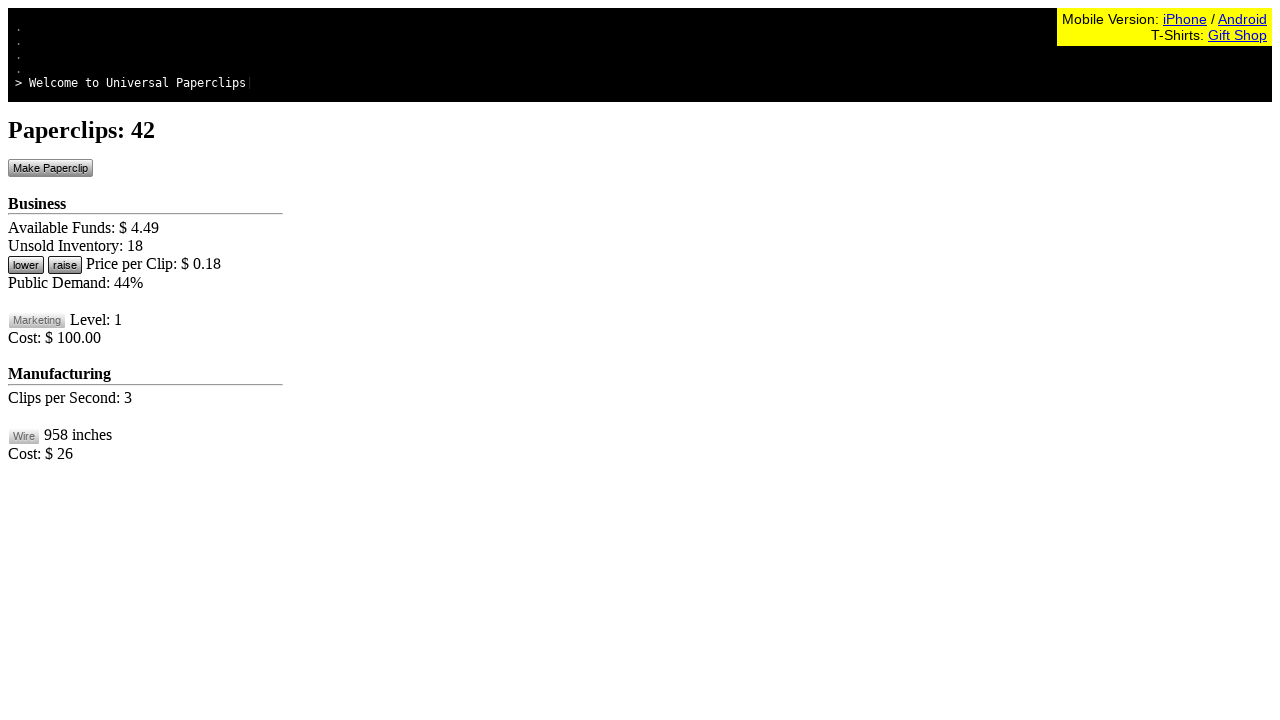

Clicked make paperclip button to generate initial clips at (50, 168) on #btnMakePaperclip
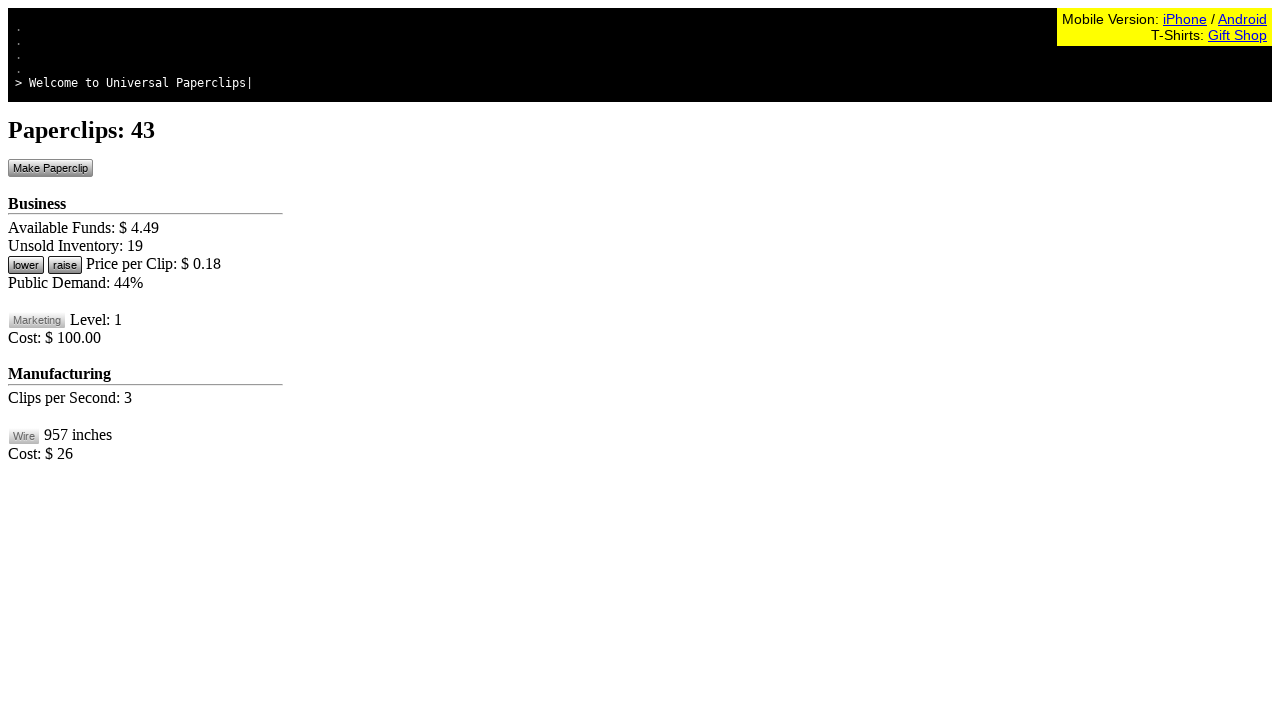

Retrieved current funds balance
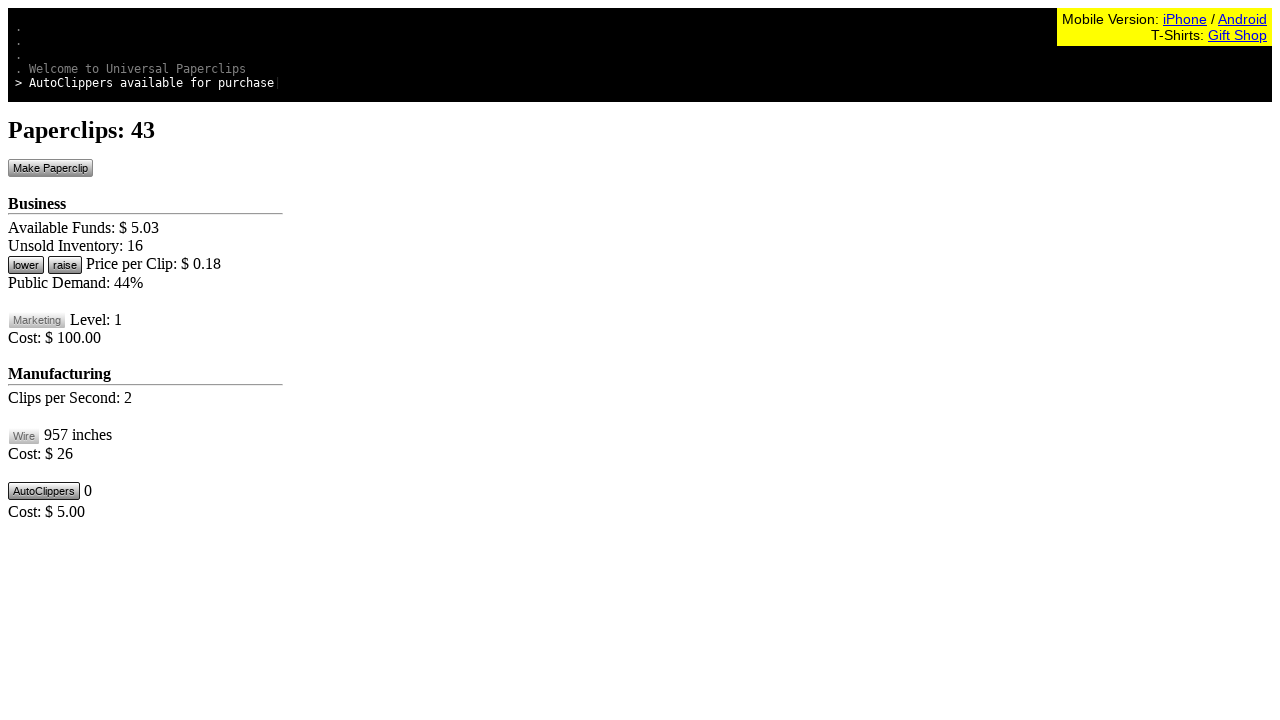

Clicked make paperclip button to generate initial clips at (50, 168) on #btnMakePaperclip
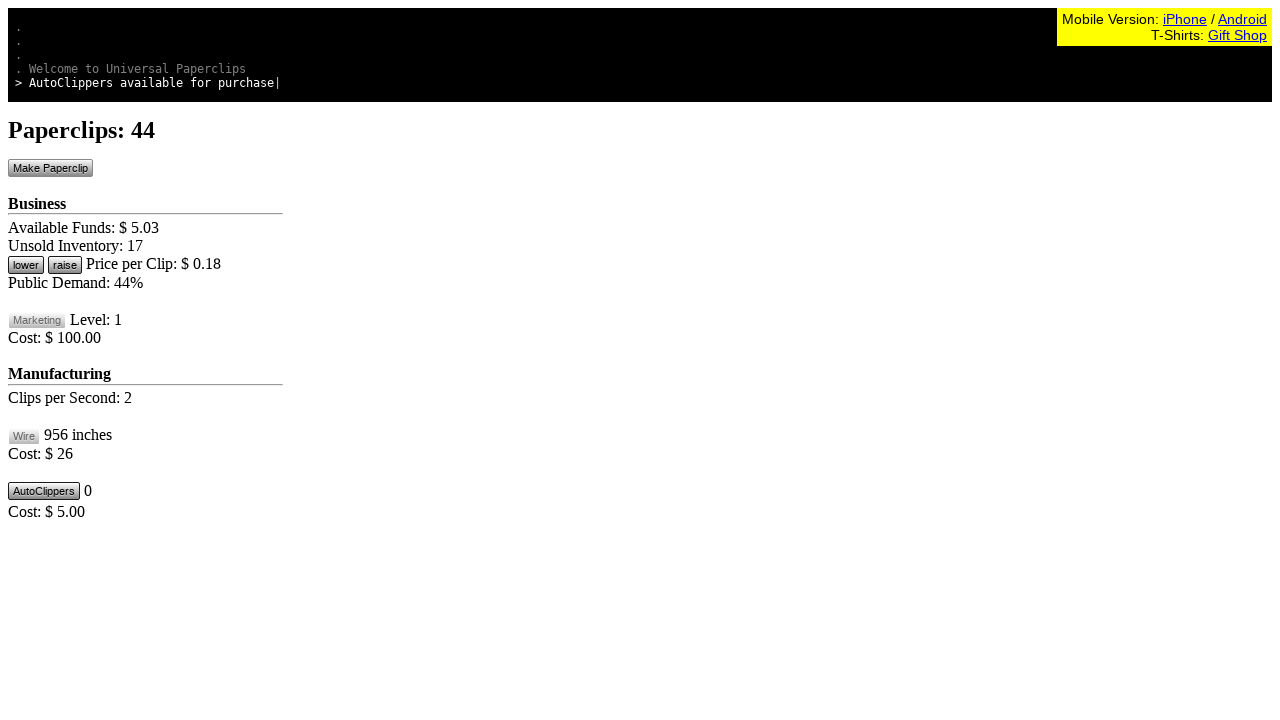

Retrieved current funds balance
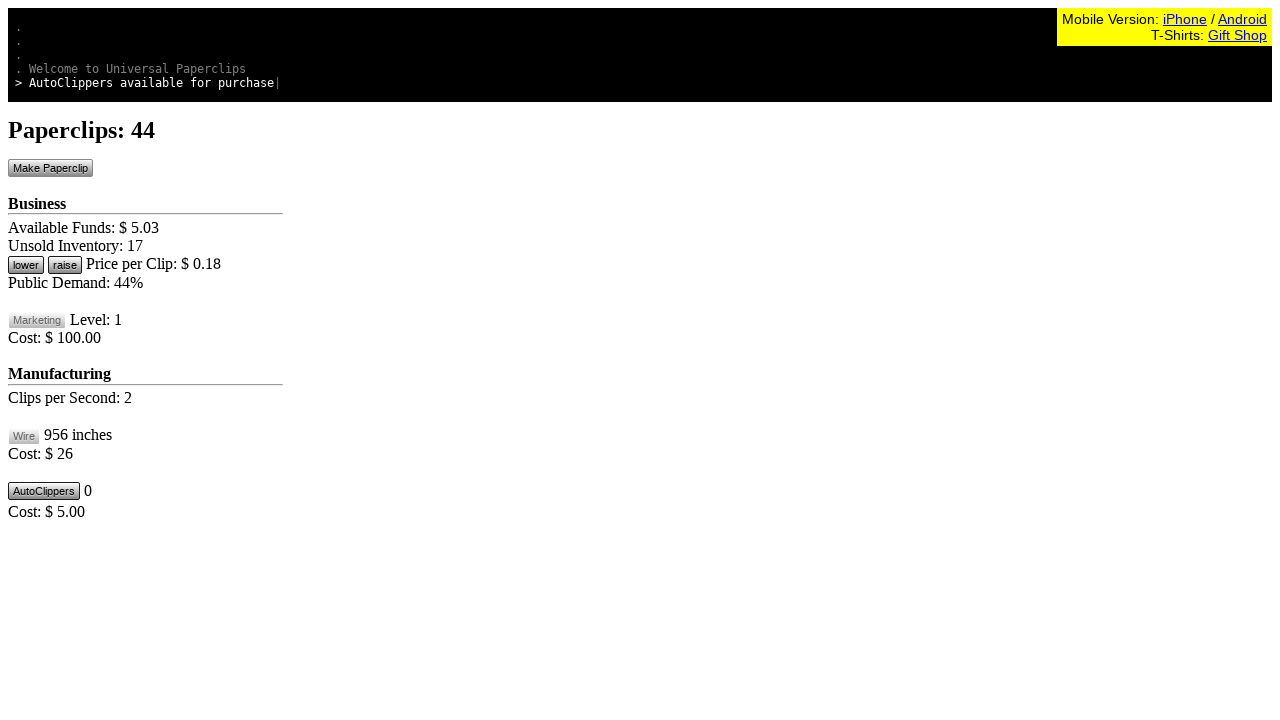

Purchased first auto-clipper with sufficient funds at (44, 491) on #btnMakeClipper
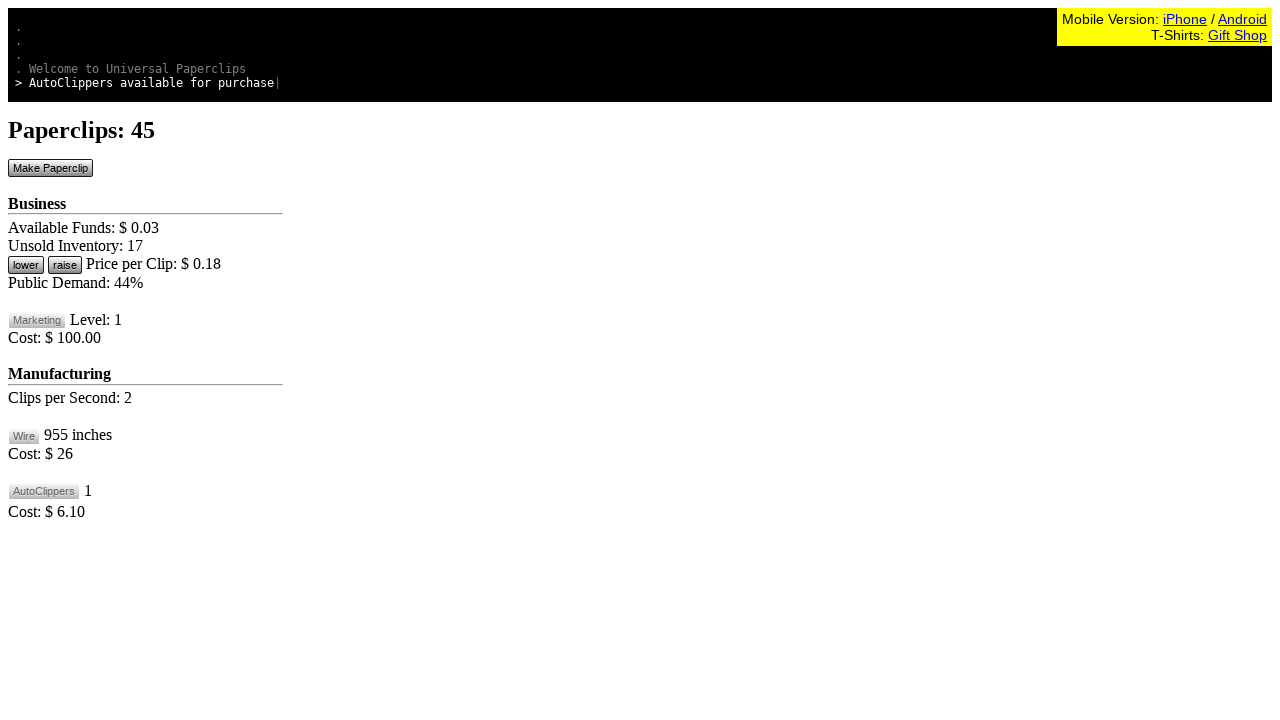

Clicked raise price button to increase price towards $0.25 at (65, 265) on #btnRaisePrice
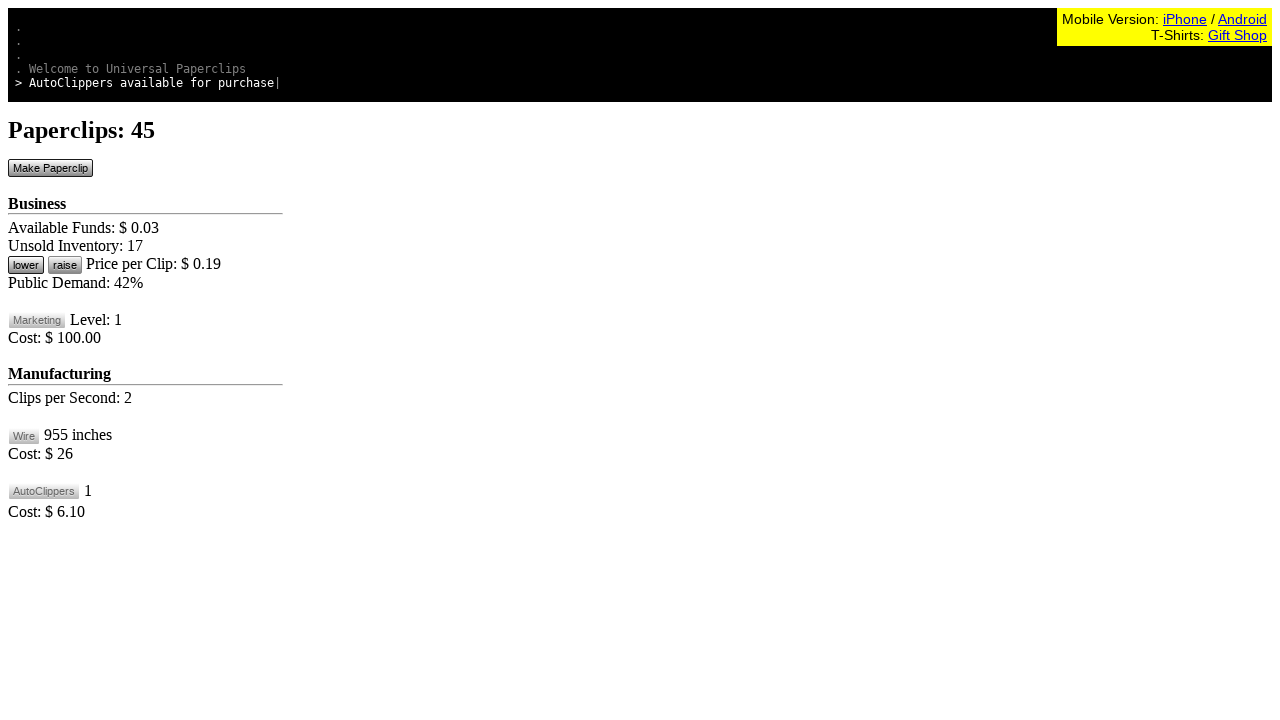

Clicked make paperclip button while adjusting price at (50, 168) on #btnMakePaperclip
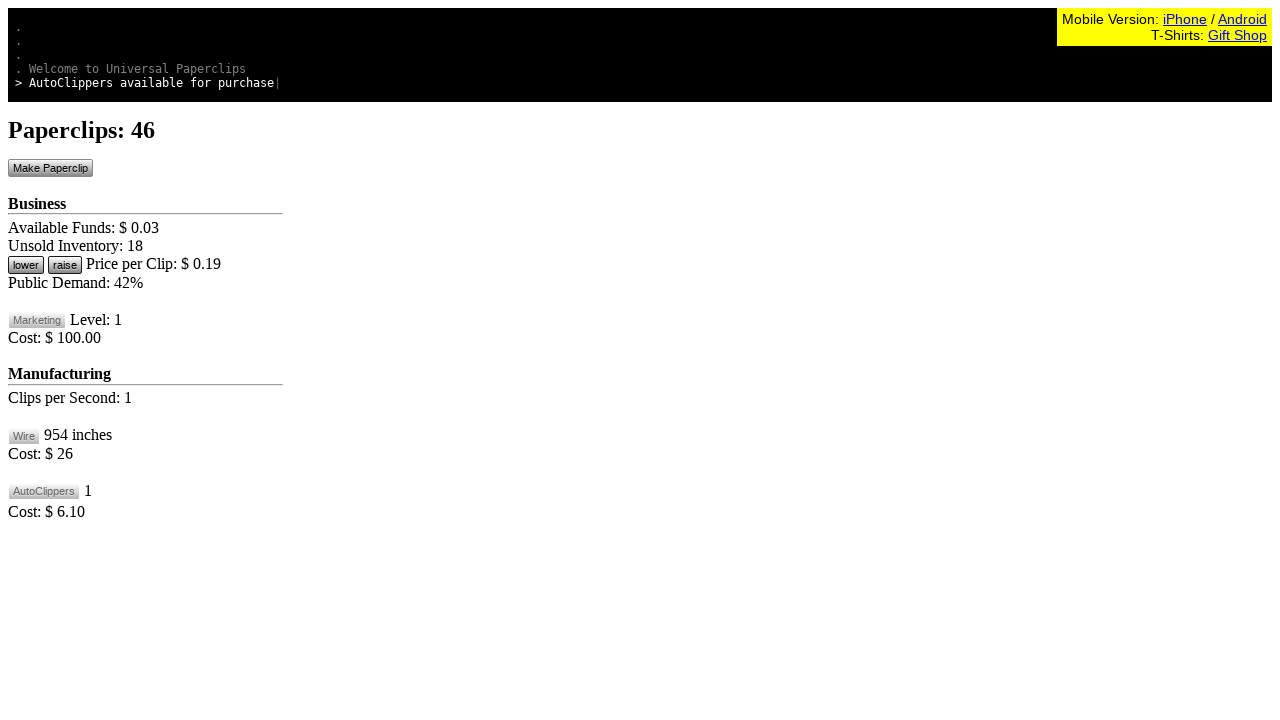

Clicked raise price button to increase price towards $0.25 at (65, 265) on #btnRaisePrice
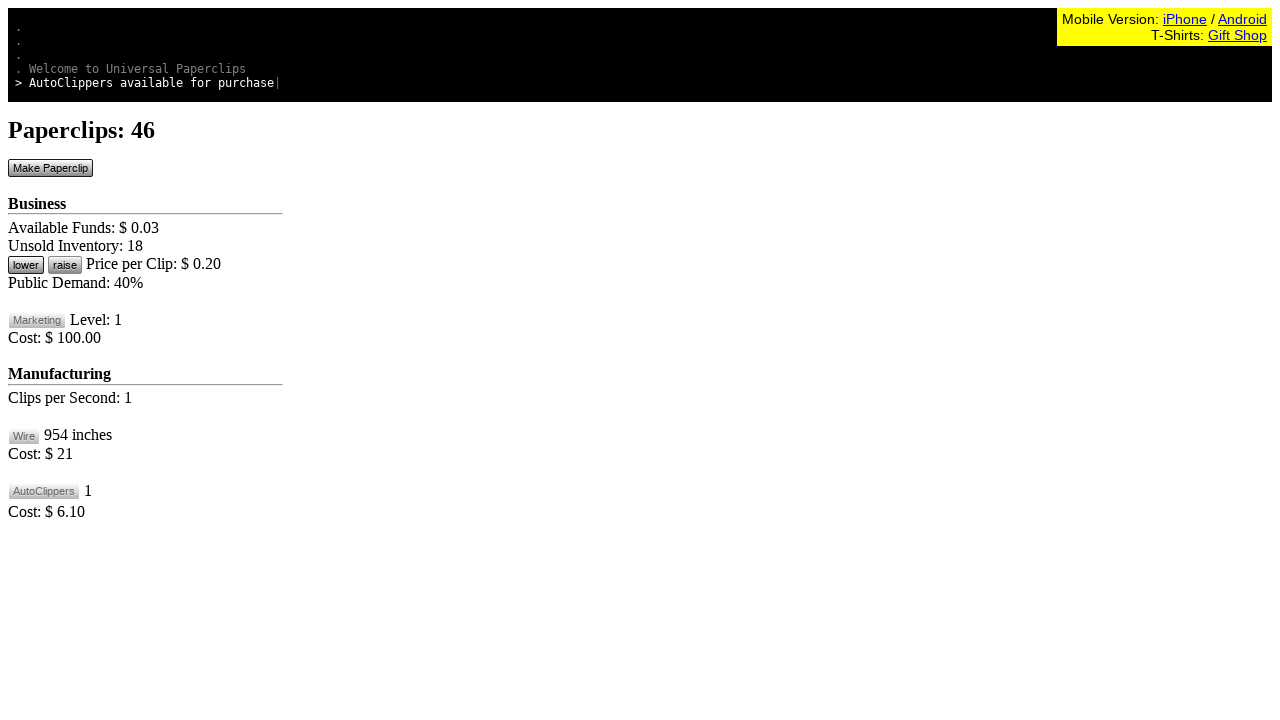

Clicked make paperclip button while adjusting price at (50, 168) on #btnMakePaperclip
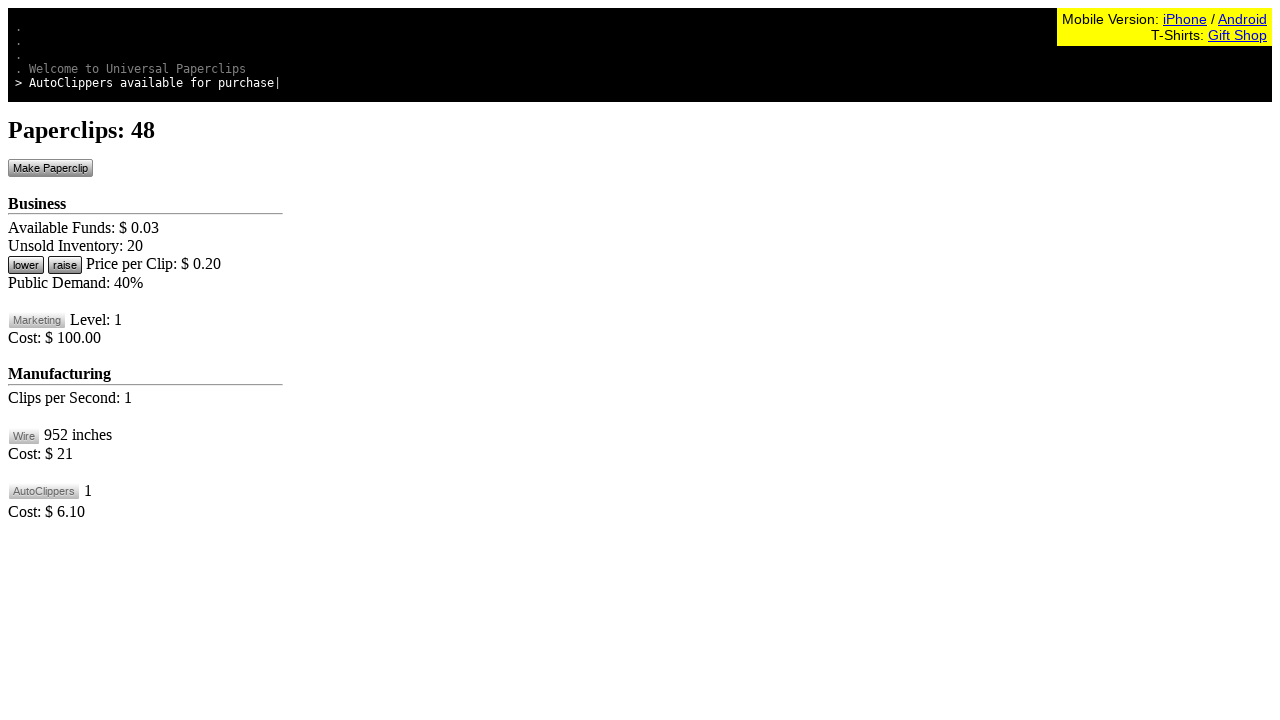

Clicked raise price button to increase price towards $0.25 at (65, 265) on #btnRaisePrice
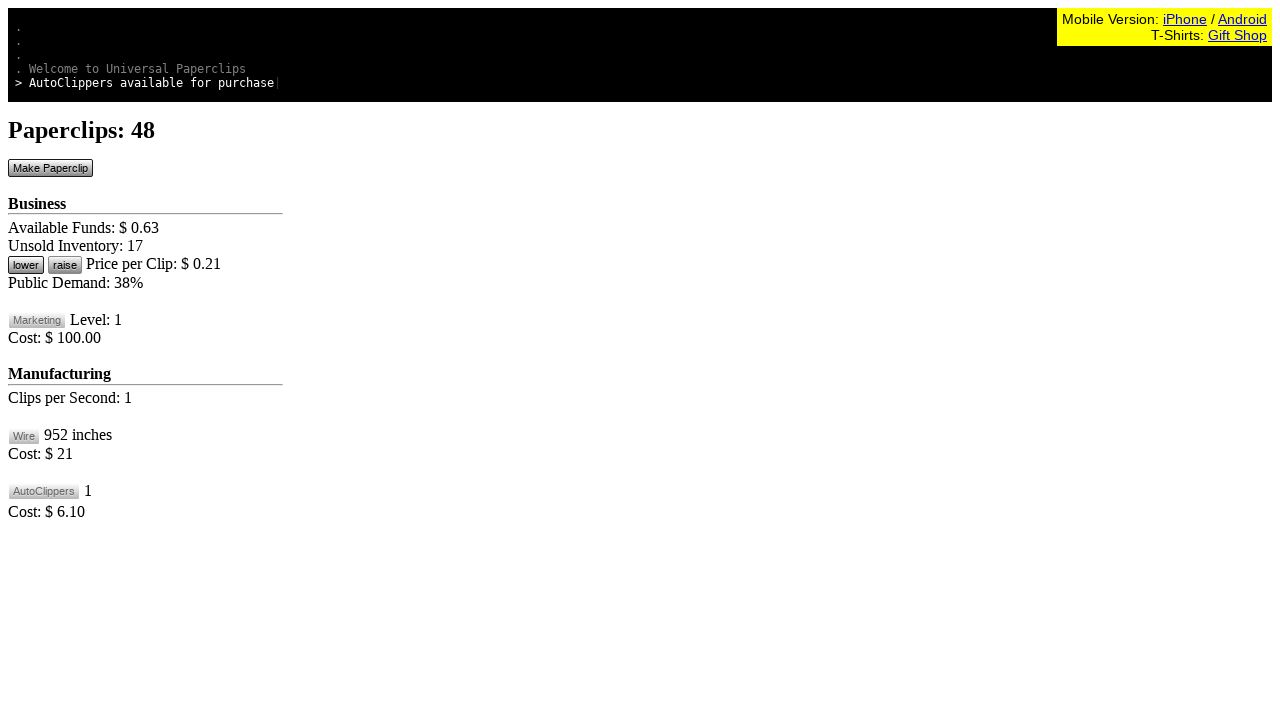

Clicked make paperclip button while adjusting price at (50, 168) on #btnMakePaperclip
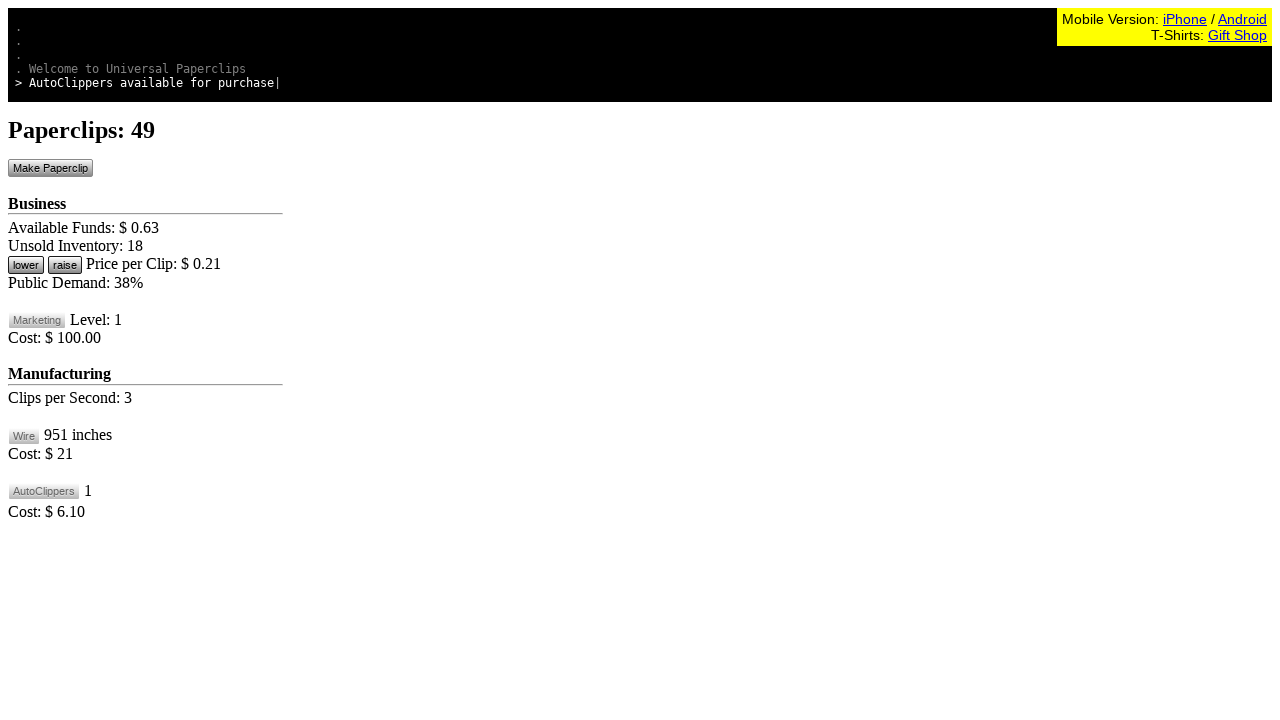

Clicked raise price button to increase price towards $0.25 at (65, 265) on #btnRaisePrice
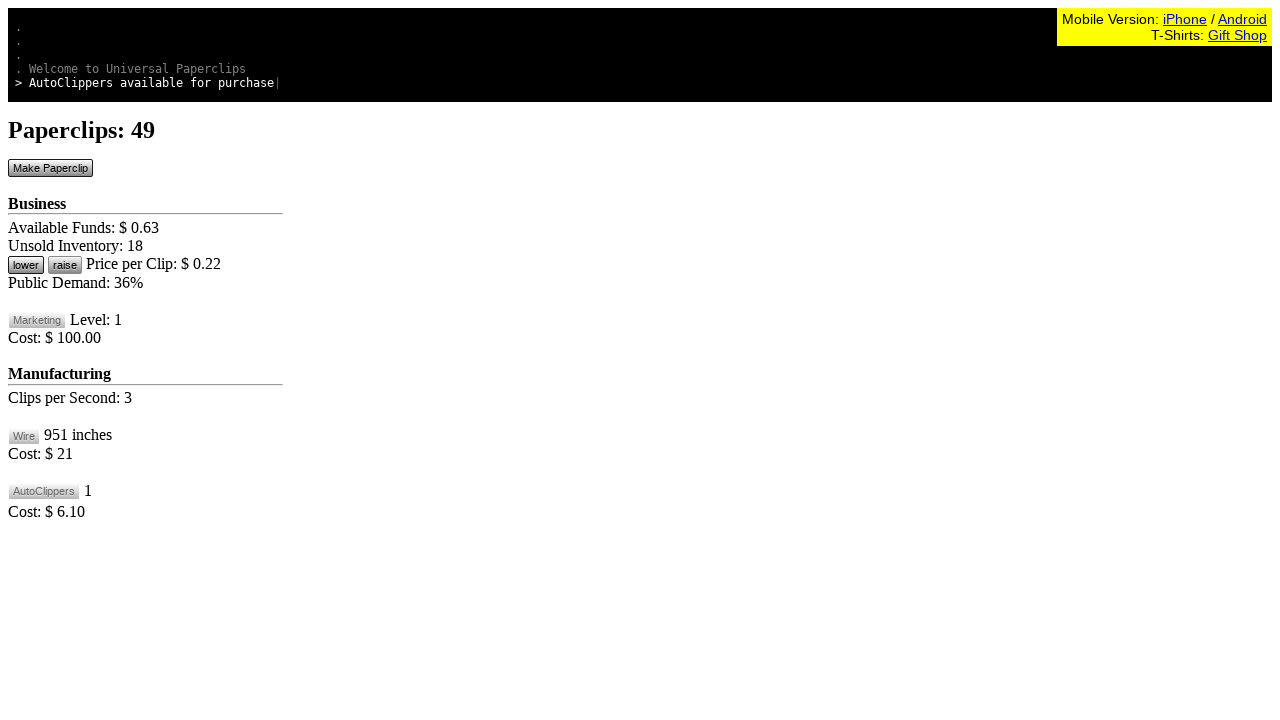

Clicked make paperclip button while adjusting price at (50, 168) on #btnMakePaperclip
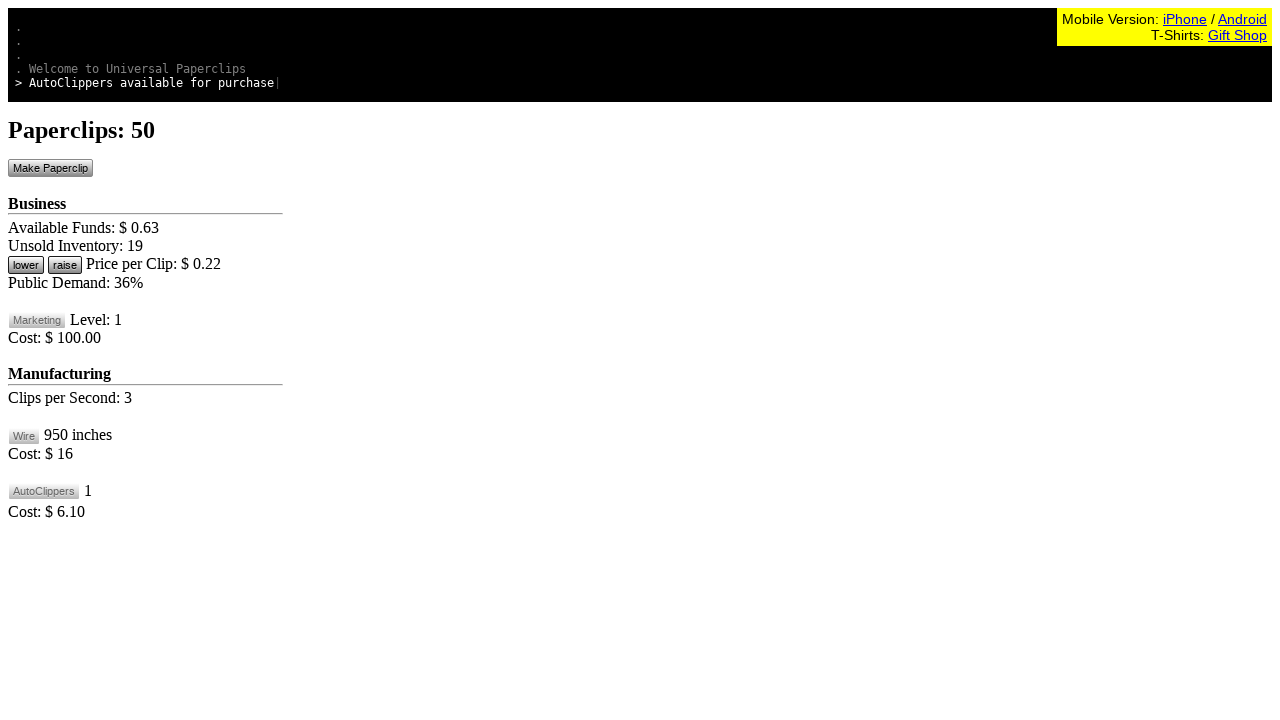

Clicked raise price button to increase price towards $0.25 at (65, 265) on #btnRaisePrice
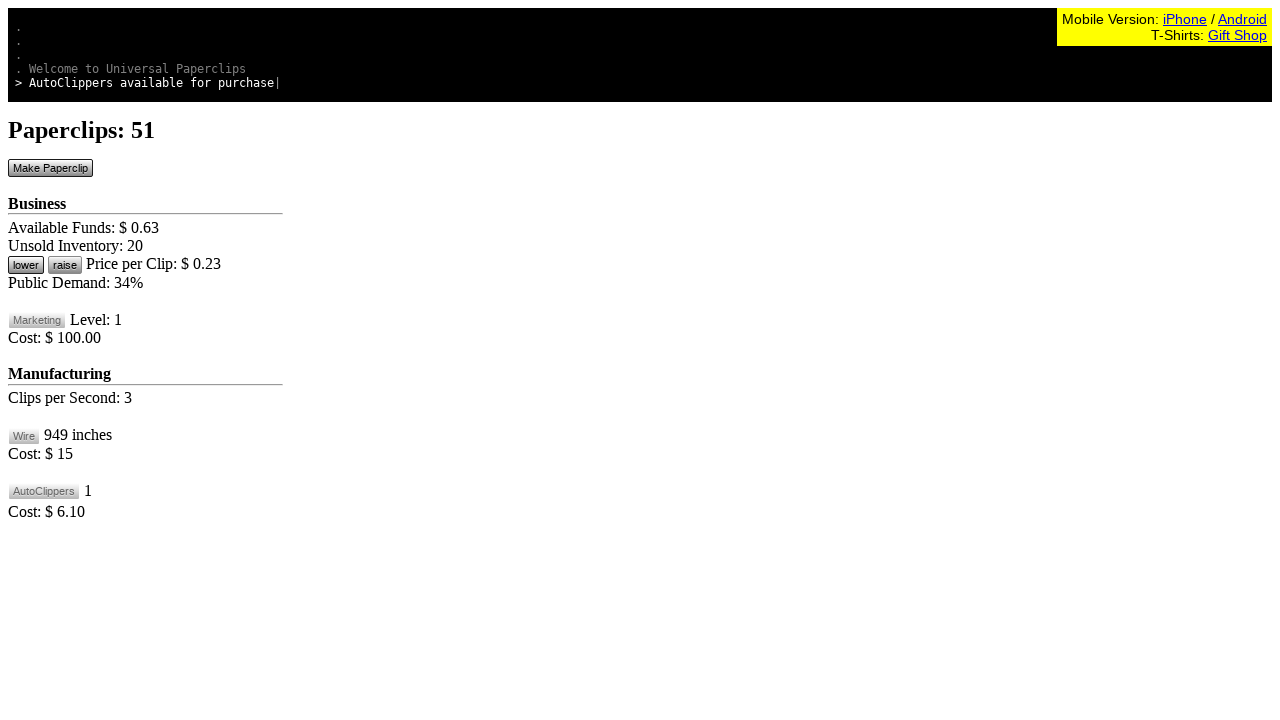

Clicked make paperclip button while adjusting price at (50, 168) on #btnMakePaperclip
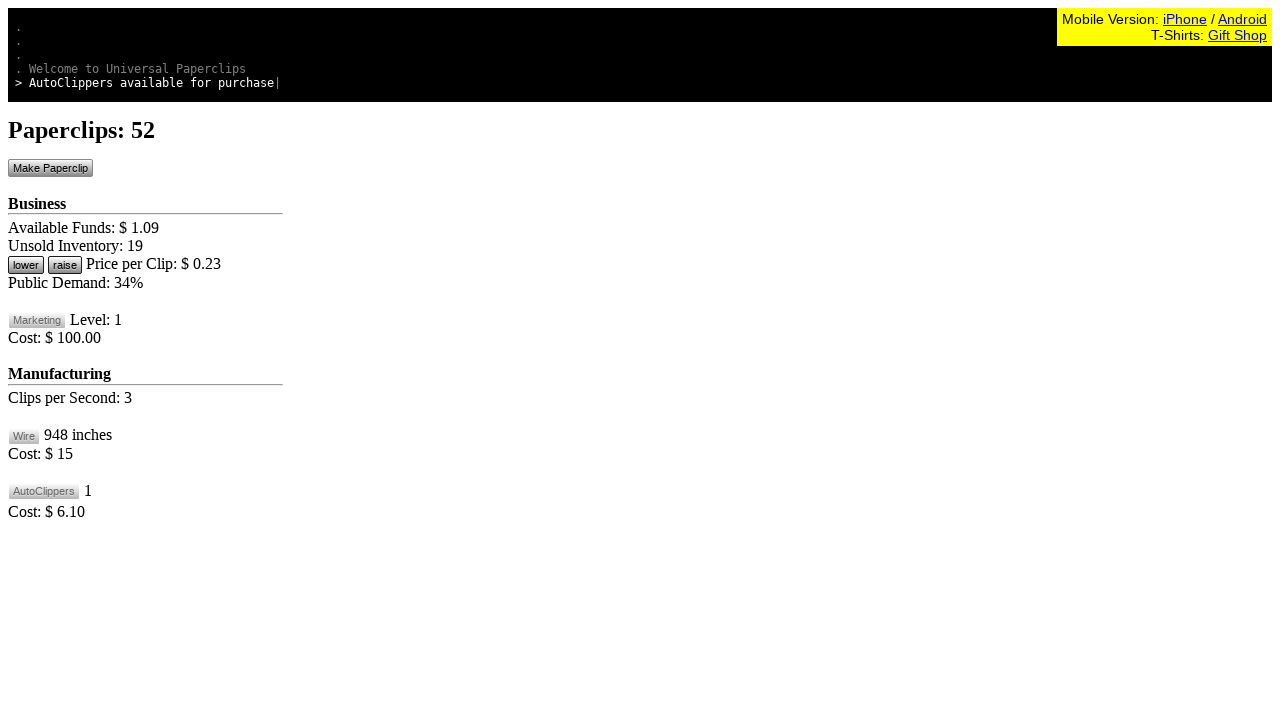

Clicked raise price button to increase price towards $0.25 at (65, 265) on #btnRaisePrice
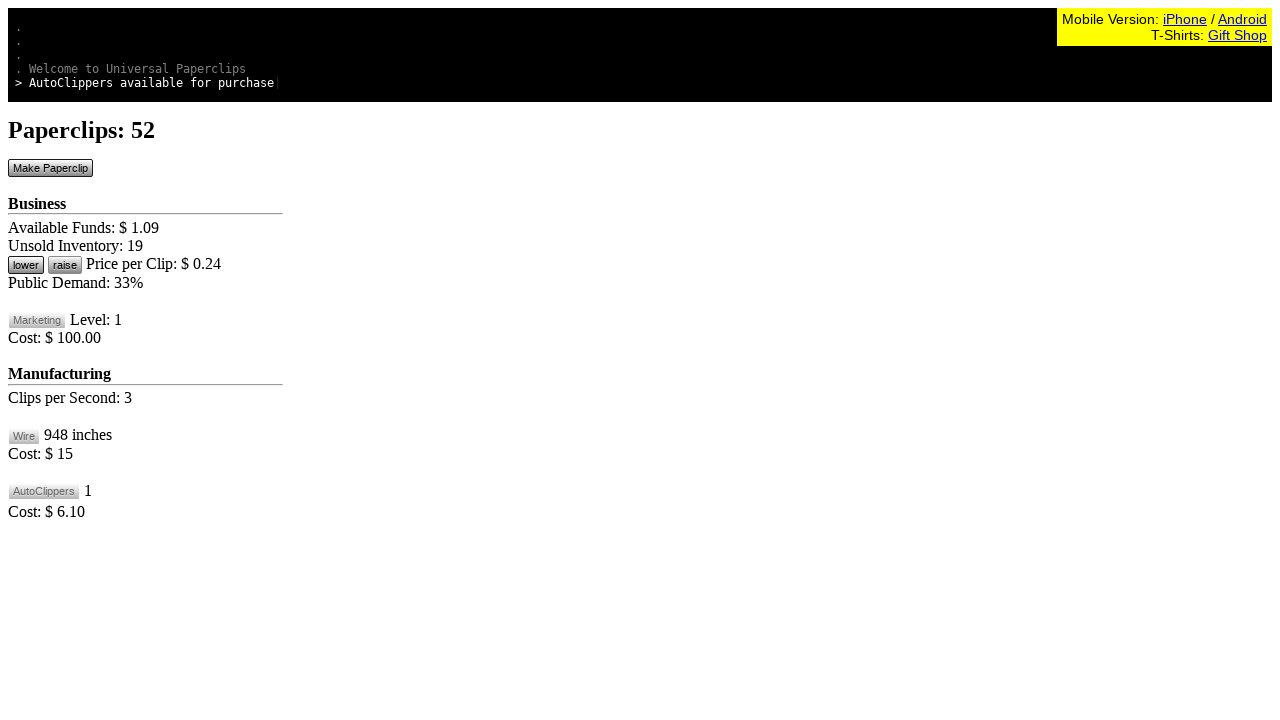

Clicked make paperclip button while adjusting price at (50, 168) on #btnMakePaperclip
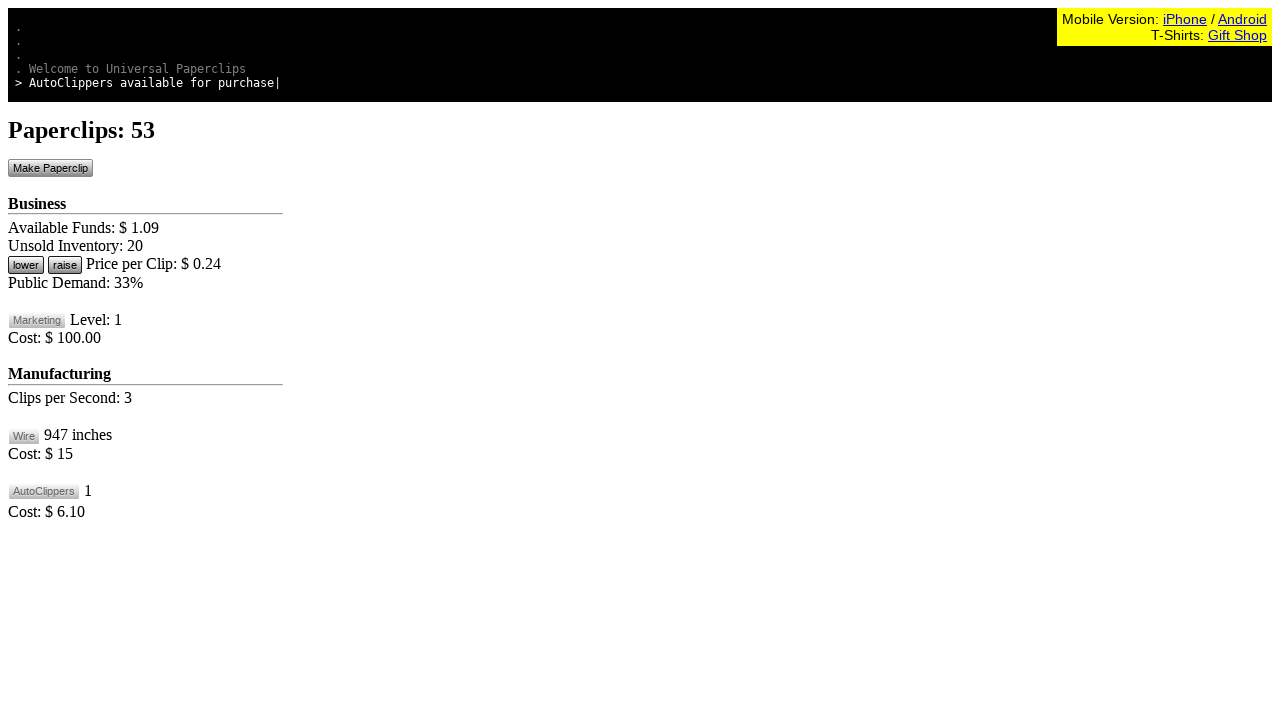

Clicked raise price button to increase price towards $0.25 at (65, 265) on #btnRaisePrice
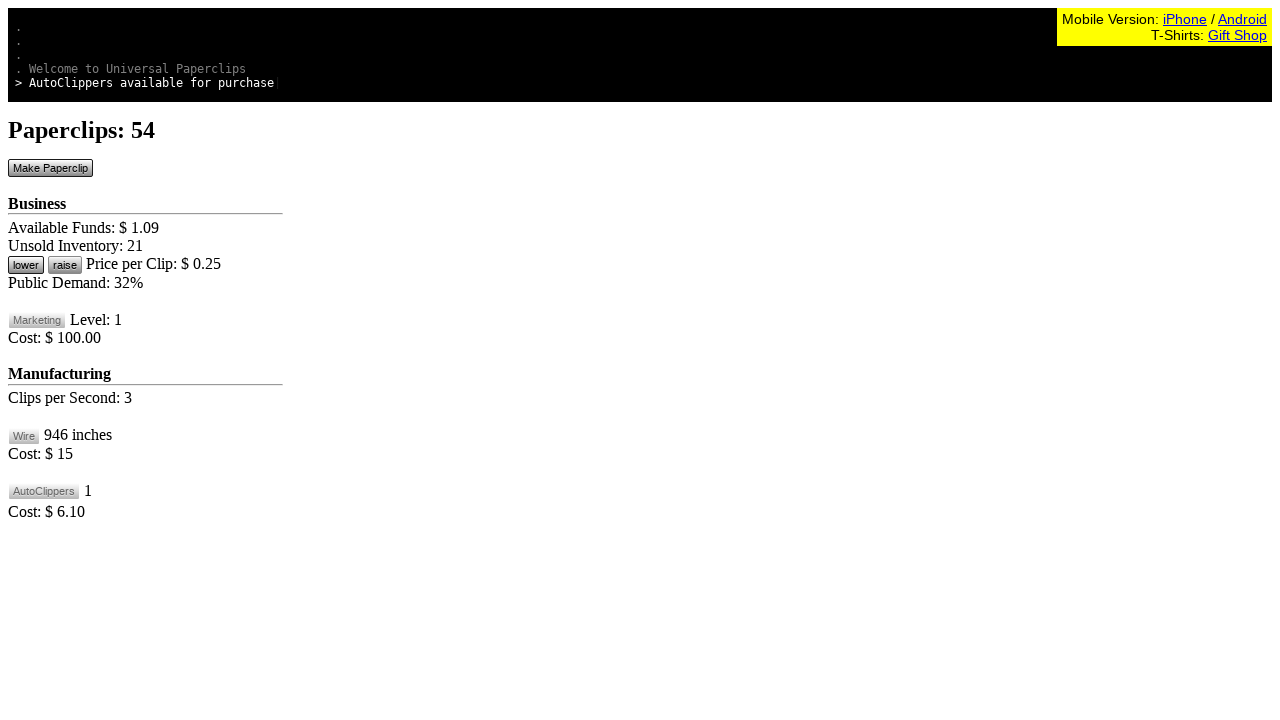

Clicked make paperclip button while adjusting price at (50, 168) on #btnMakePaperclip
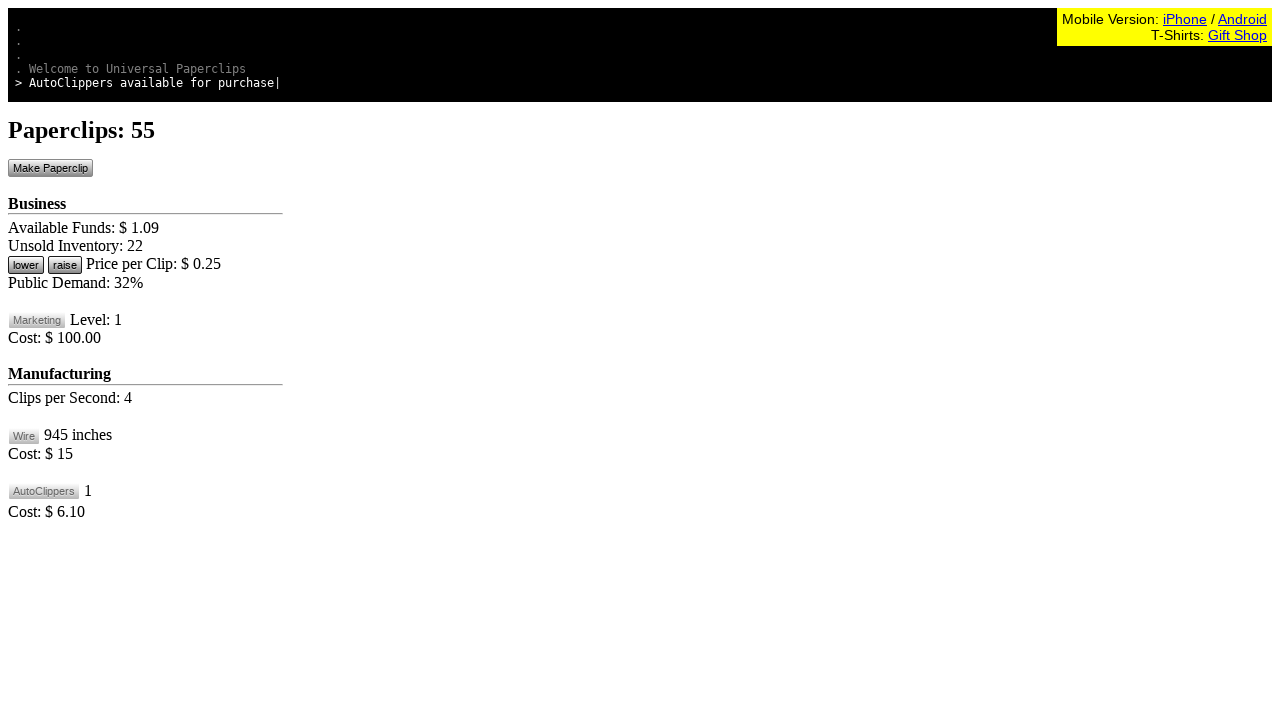

Retrieved current wire inventory
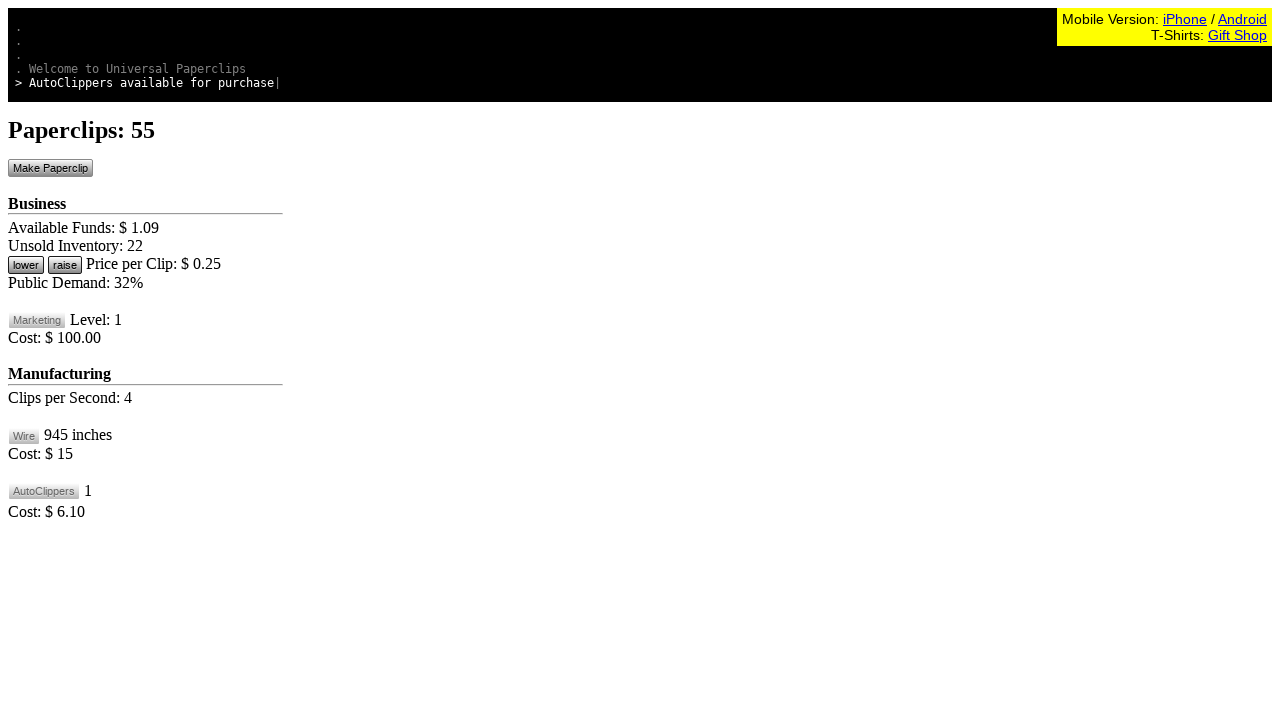

Retrieved wire cost
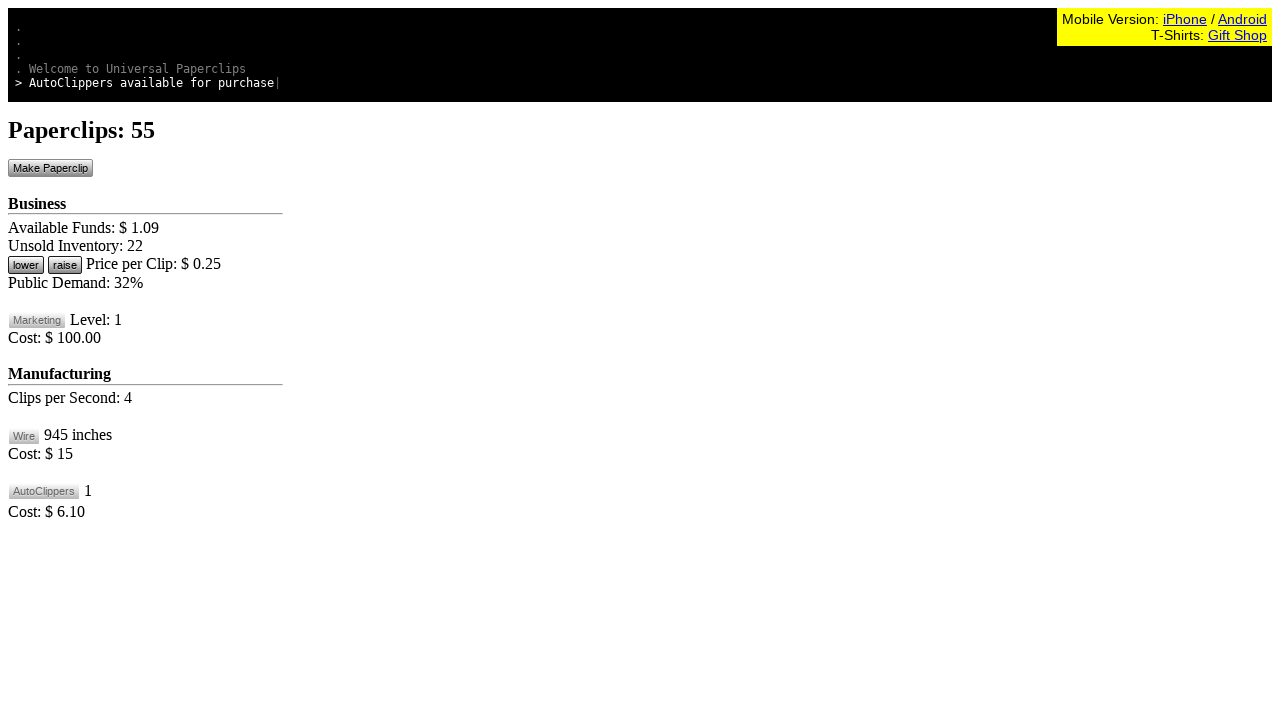

Clicked make paperclip button in main game loop at (50, 168) on #btnMakePaperclip
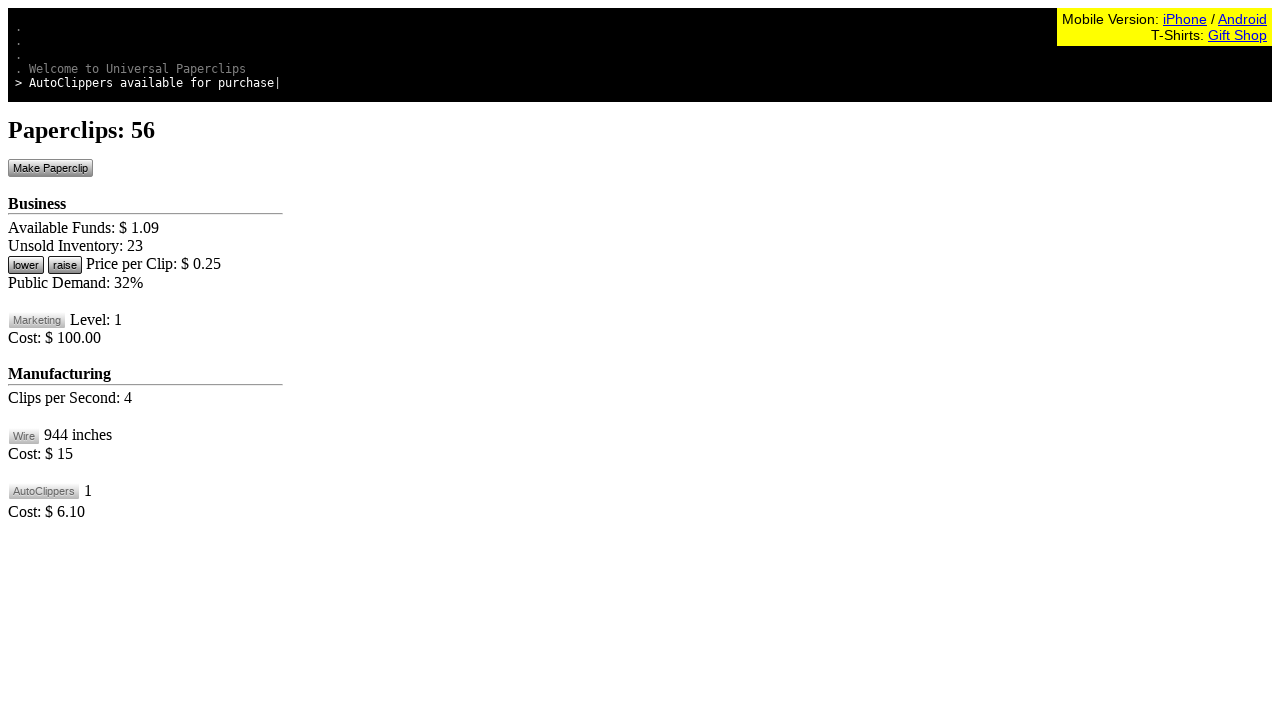

Retrieved current funds balance
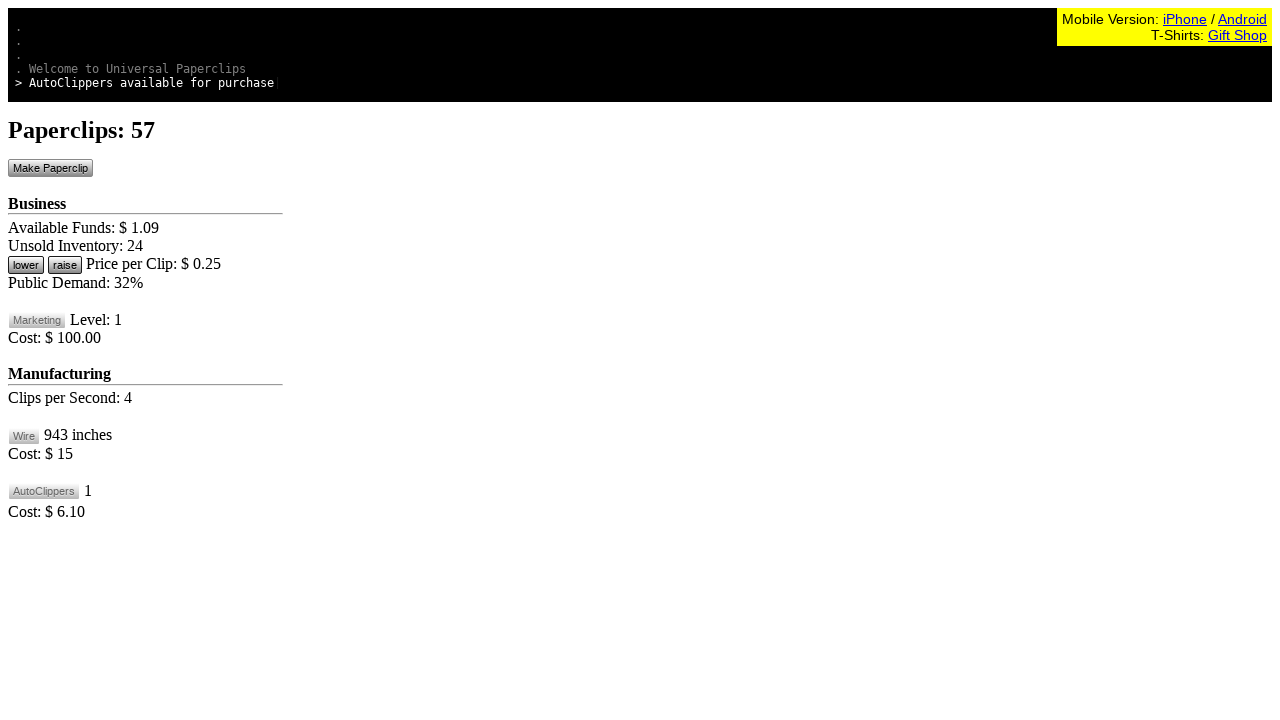

Retrieved auto-clipper cost
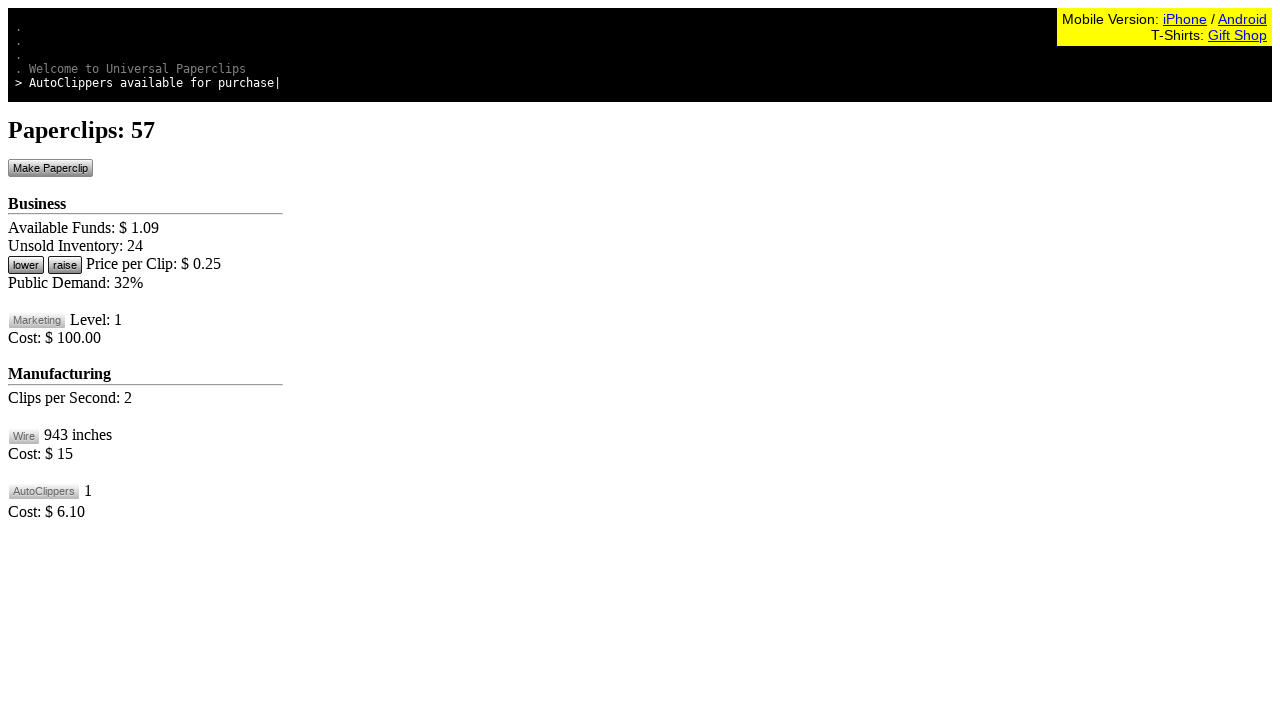

Retrieved current wire inventory
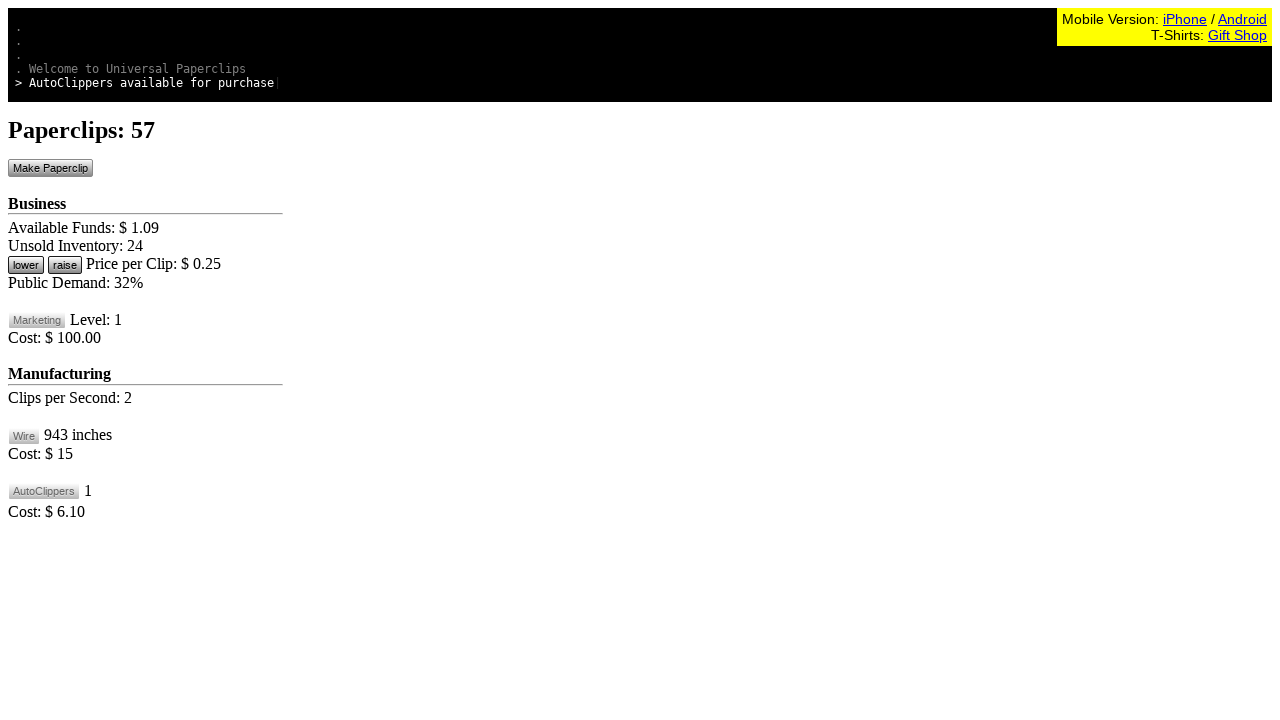

Retrieved wire cost
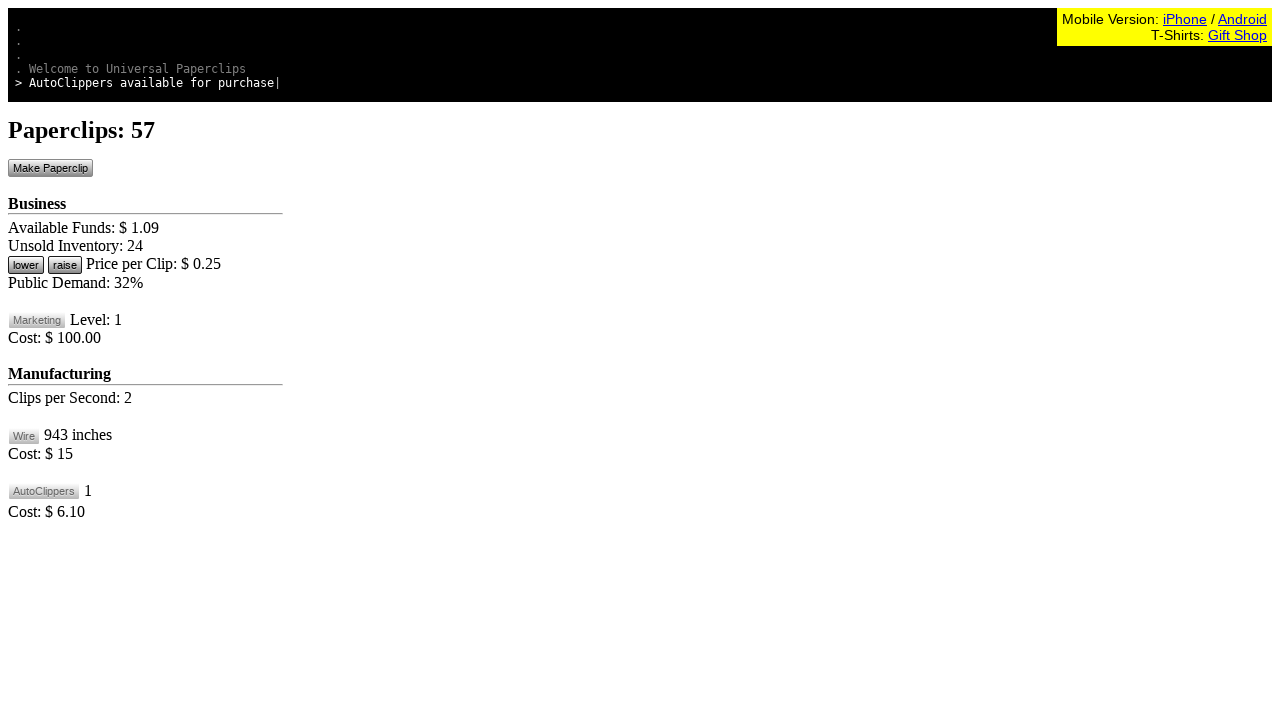

Clicked make paperclip button in main game loop at (50, 168) on #btnMakePaperclip
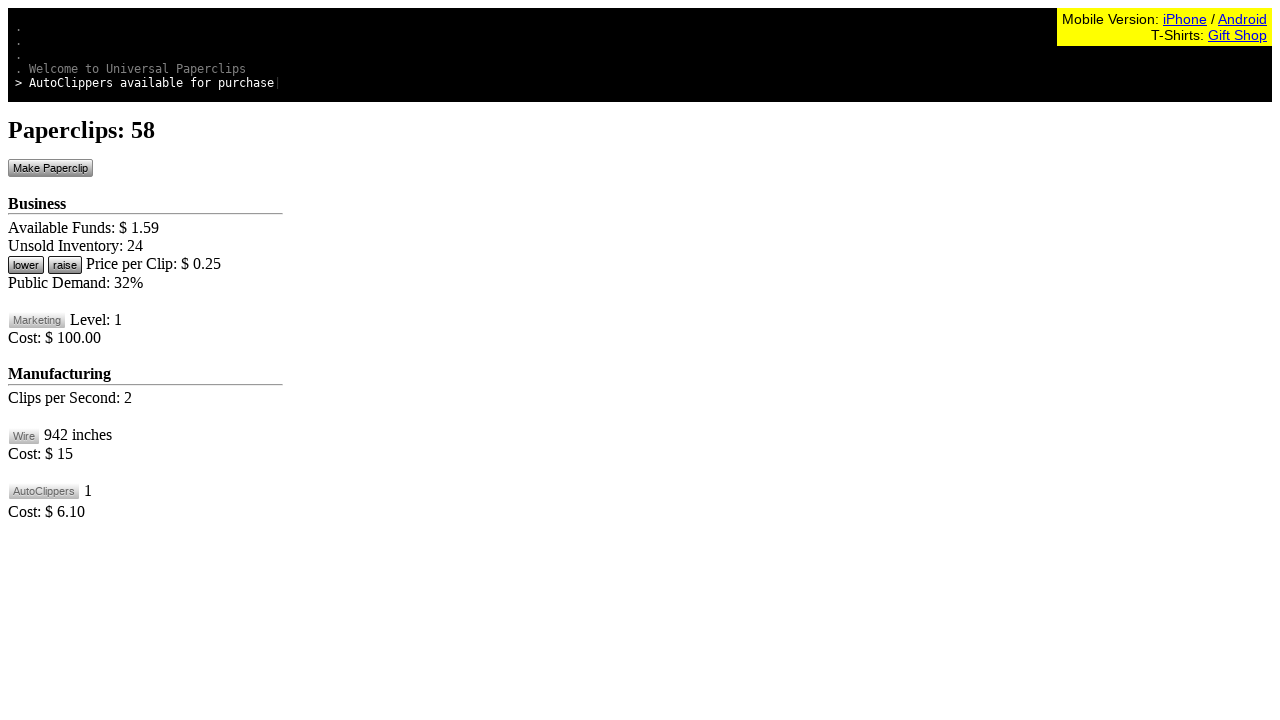

Retrieved current funds balance
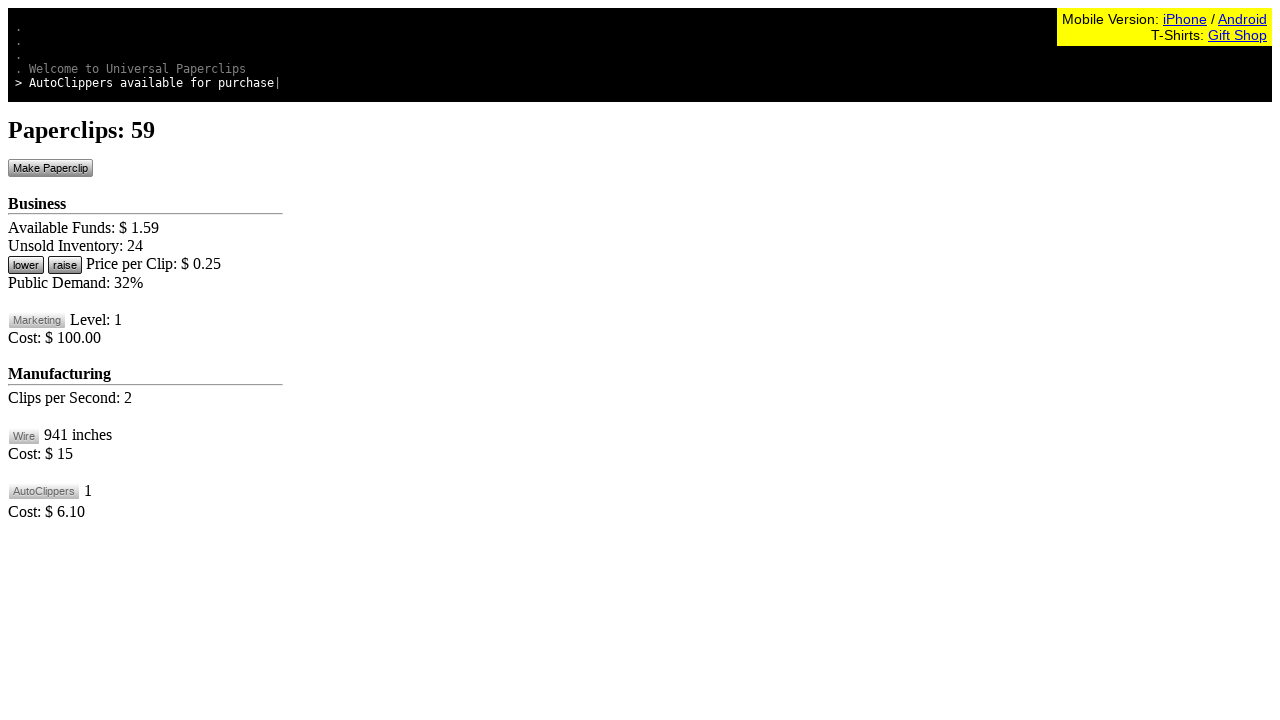

Retrieved auto-clipper cost
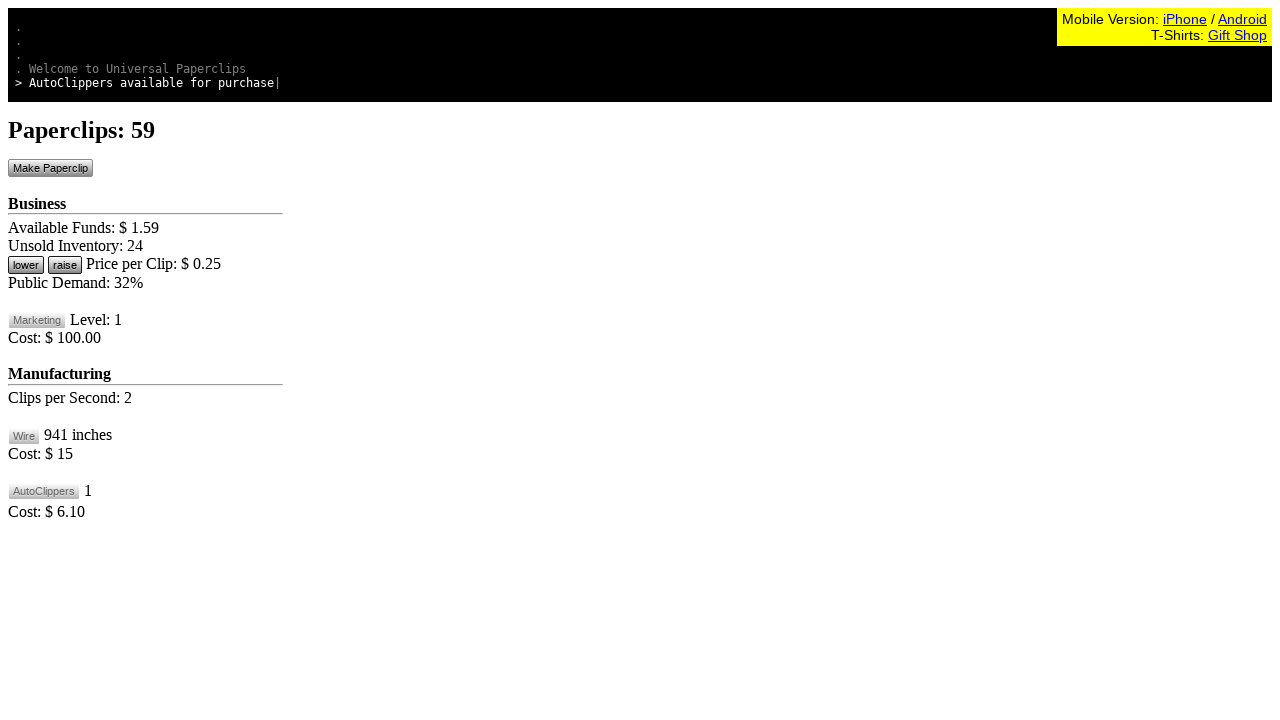

Retrieved current wire inventory
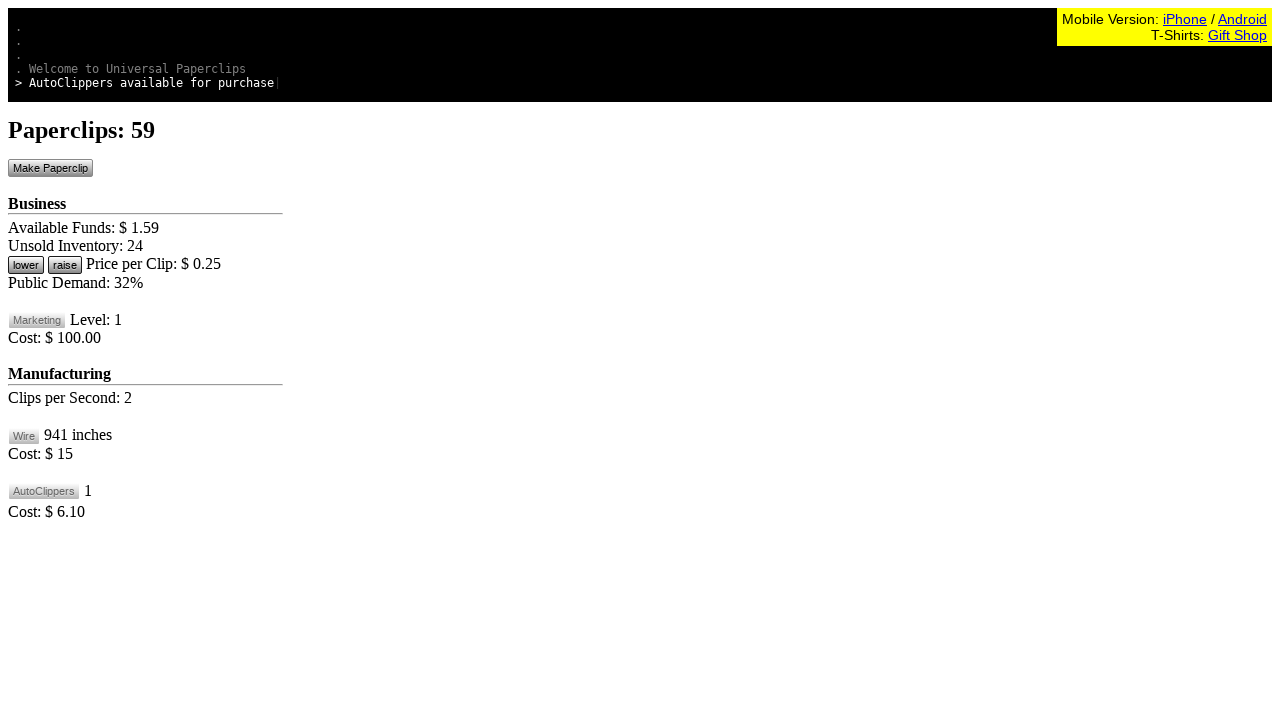

Retrieved wire cost
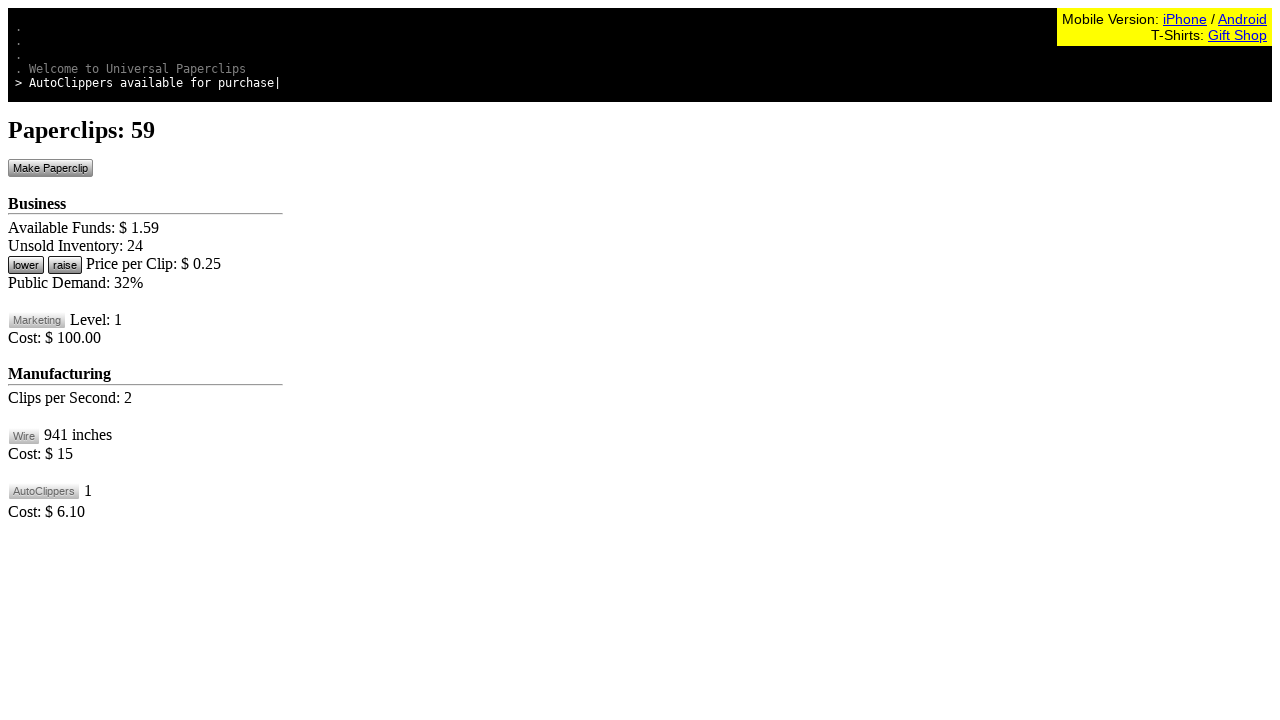

Clicked make paperclip button in main game loop at (50, 168) on #btnMakePaperclip
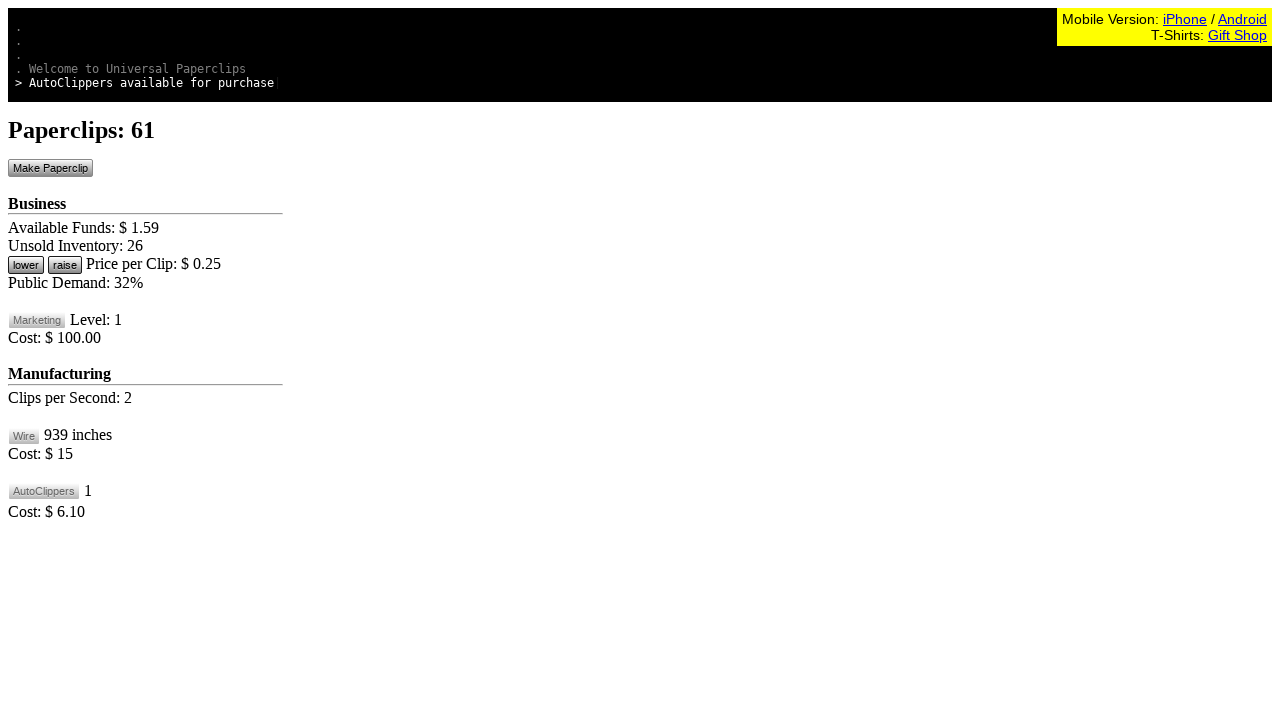

Retrieved current funds balance
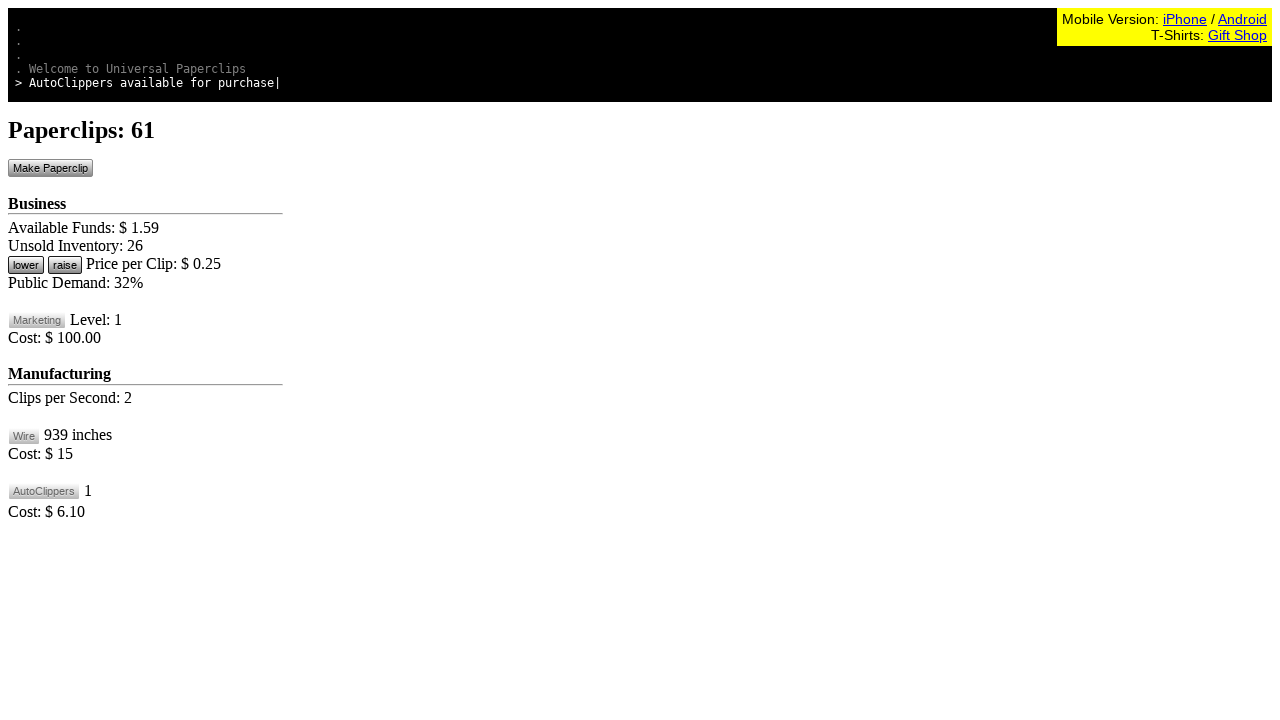

Retrieved auto-clipper cost
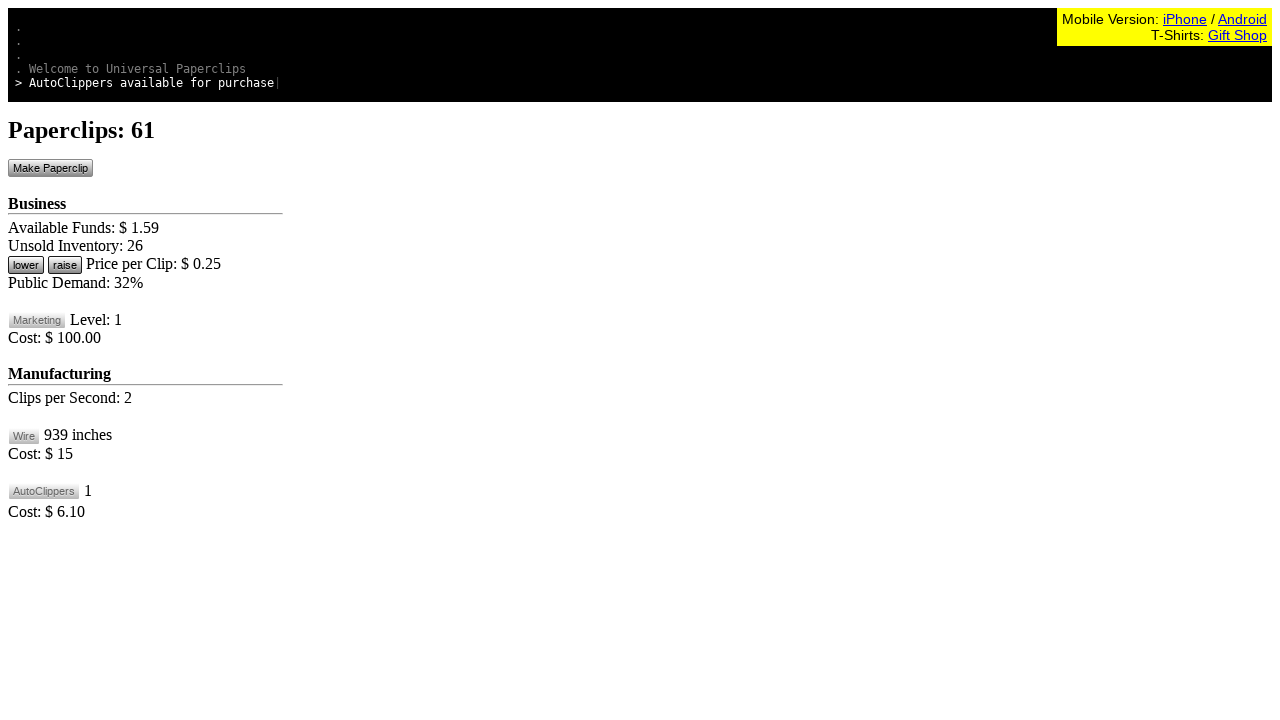

Retrieved current wire inventory
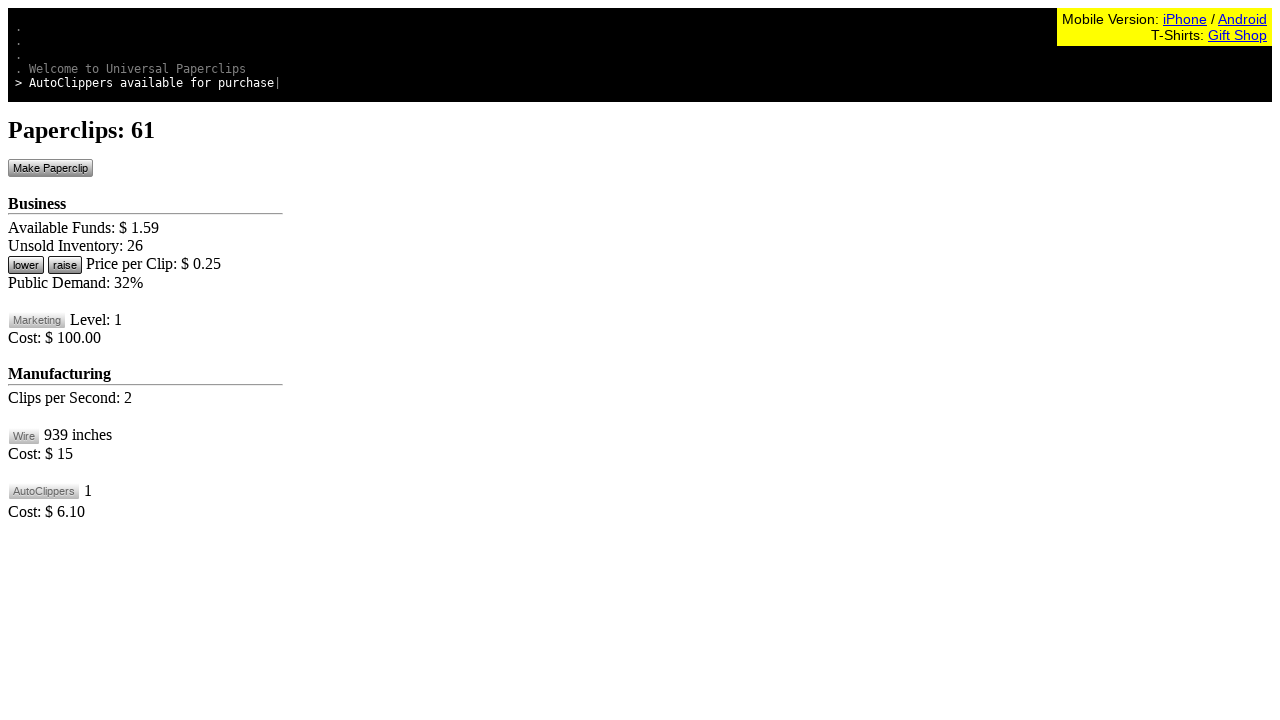

Retrieved wire cost
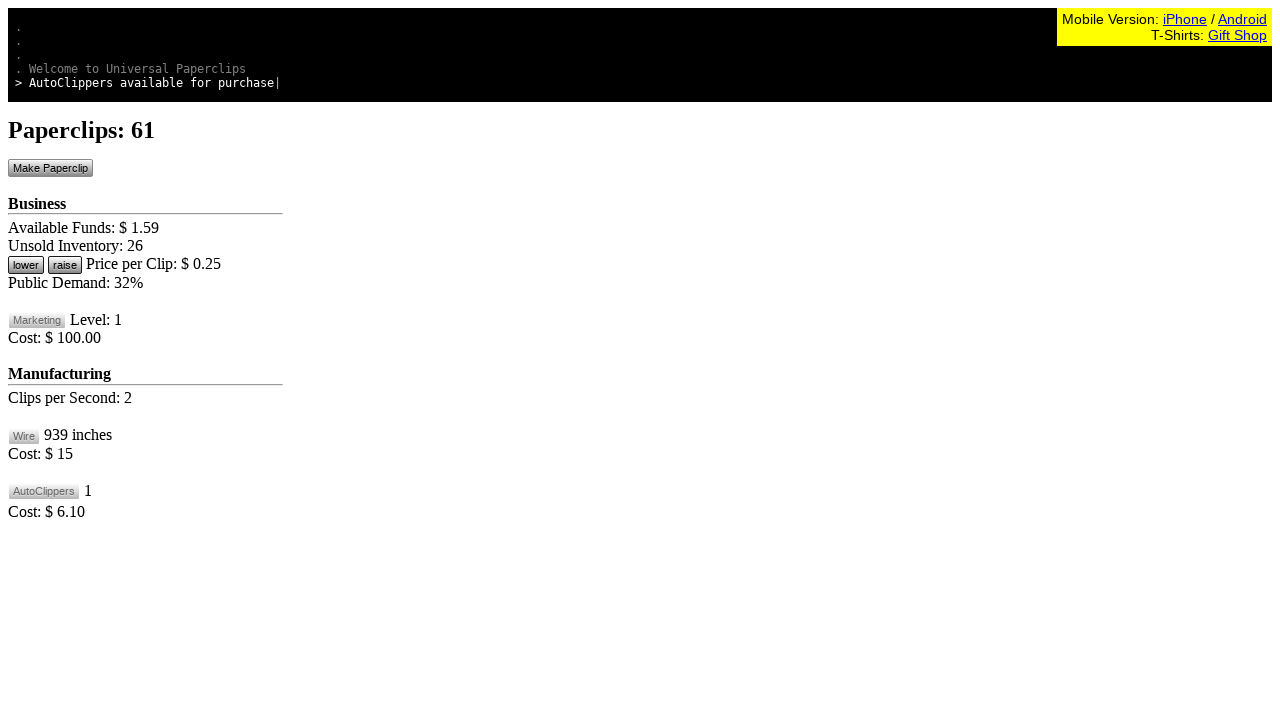

Clicked make paperclip button in main game loop at (50, 168) on #btnMakePaperclip
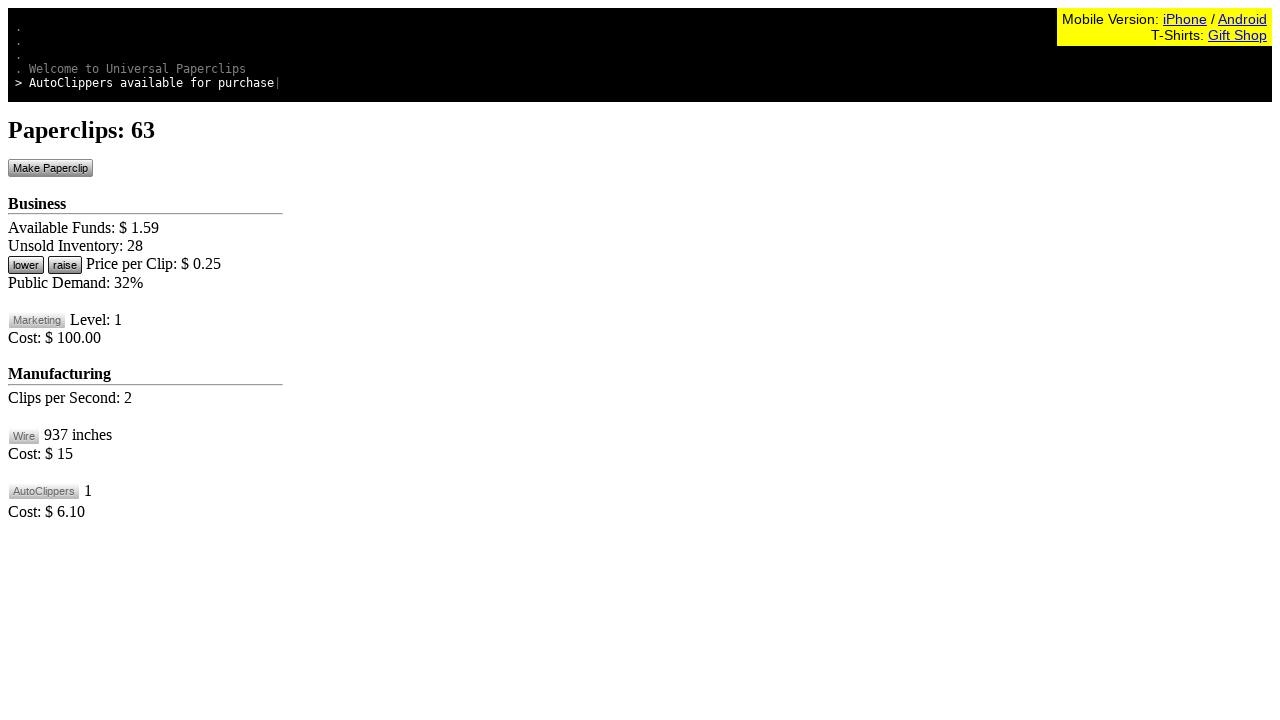

Retrieved current funds balance
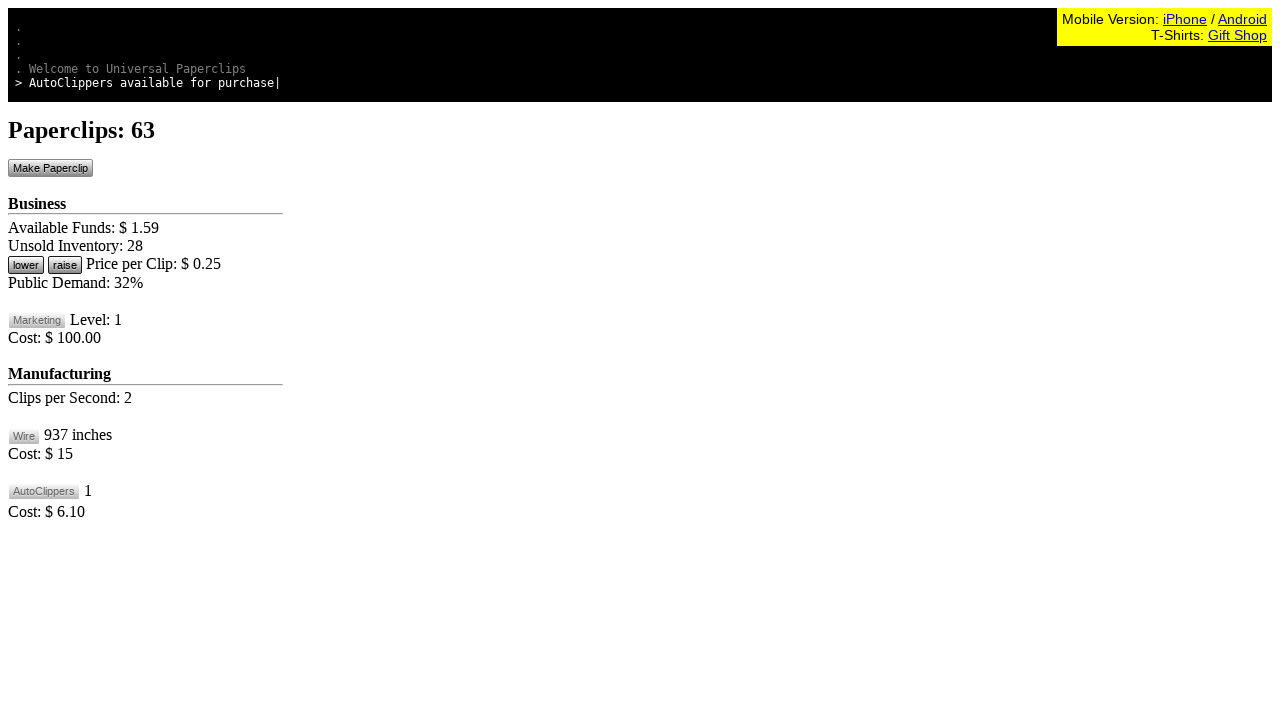

Retrieved auto-clipper cost
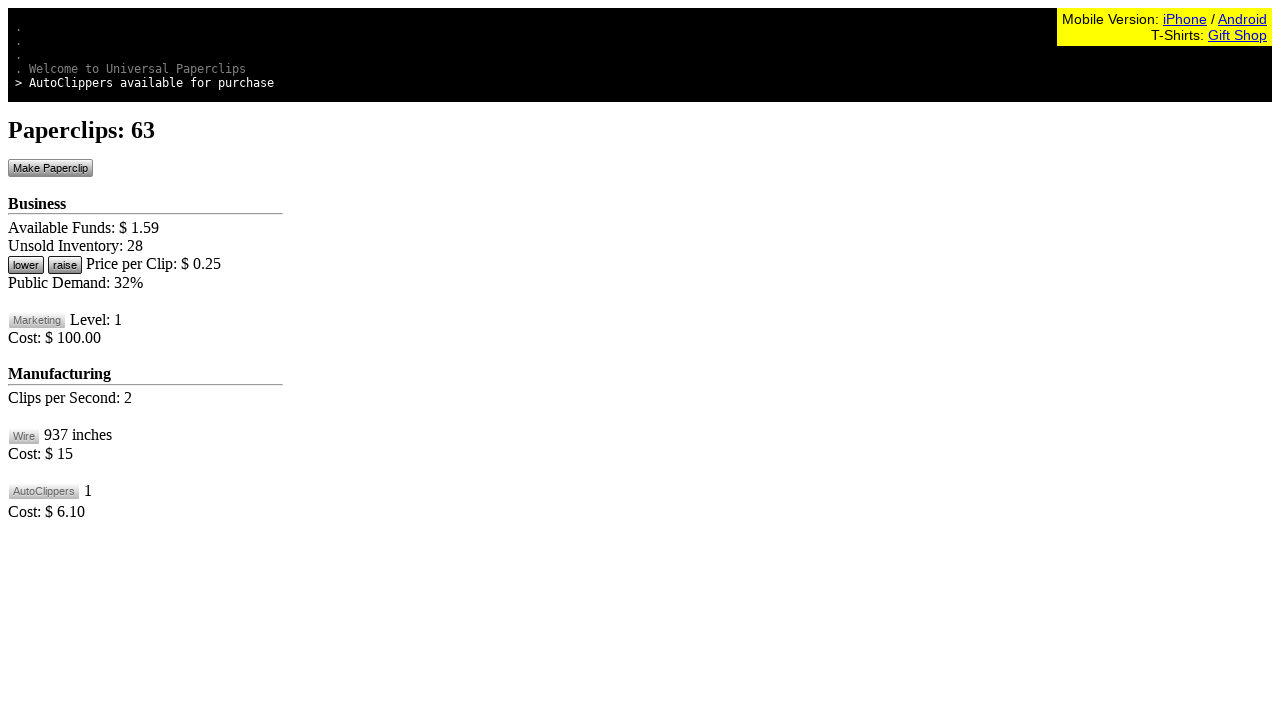

Retrieved current wire inventory
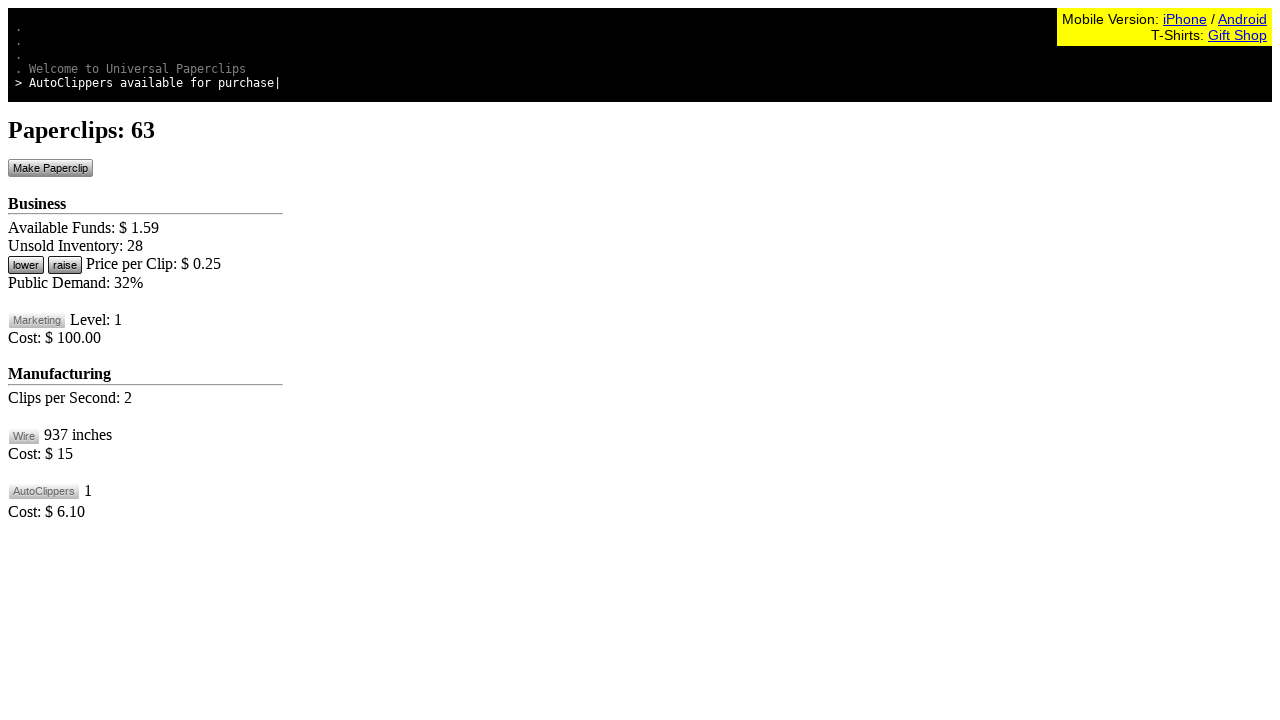

Retrieved wire cost
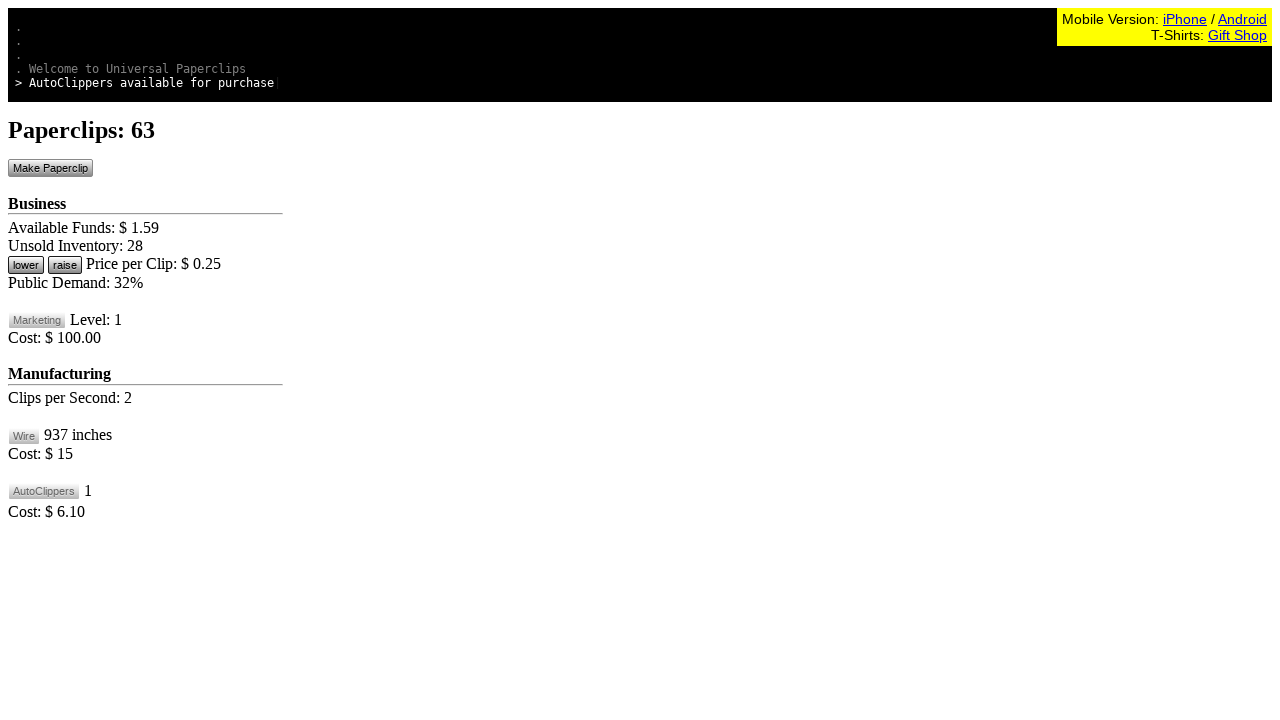

Clicked make paperclip button in main game loop at (50, 168) on #btnMakePaperclip
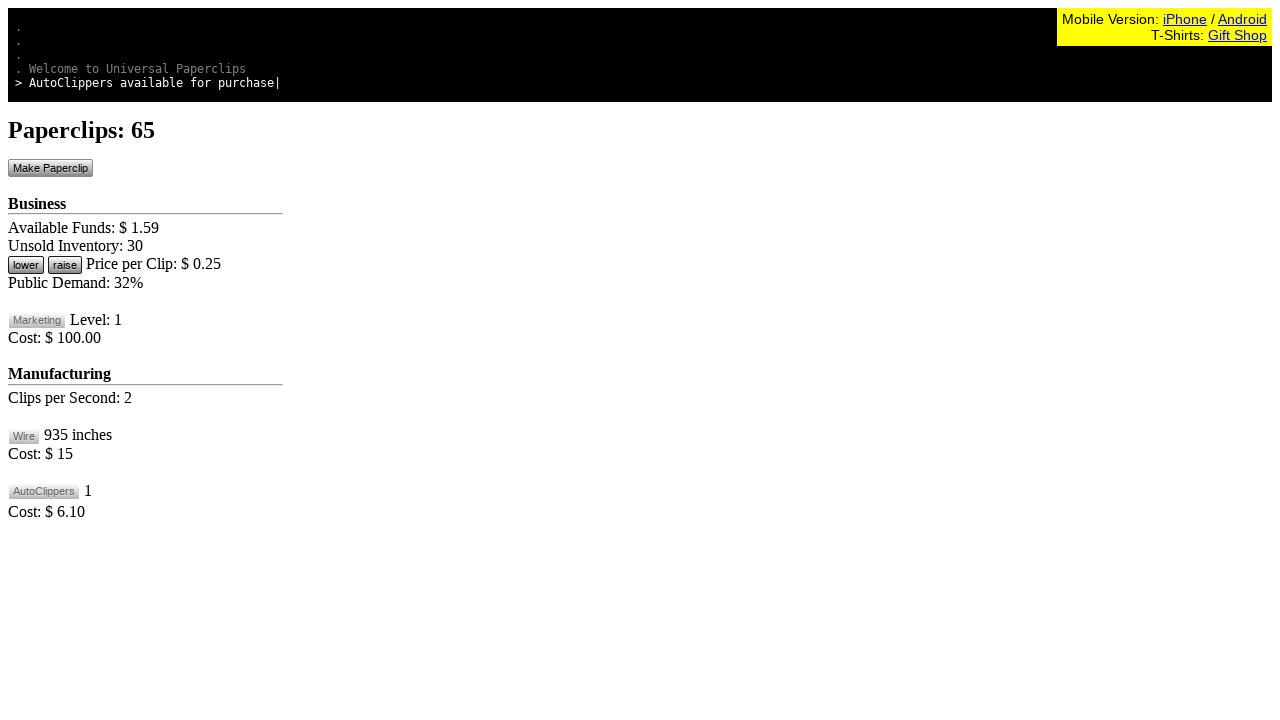

Retrieved current funds balance
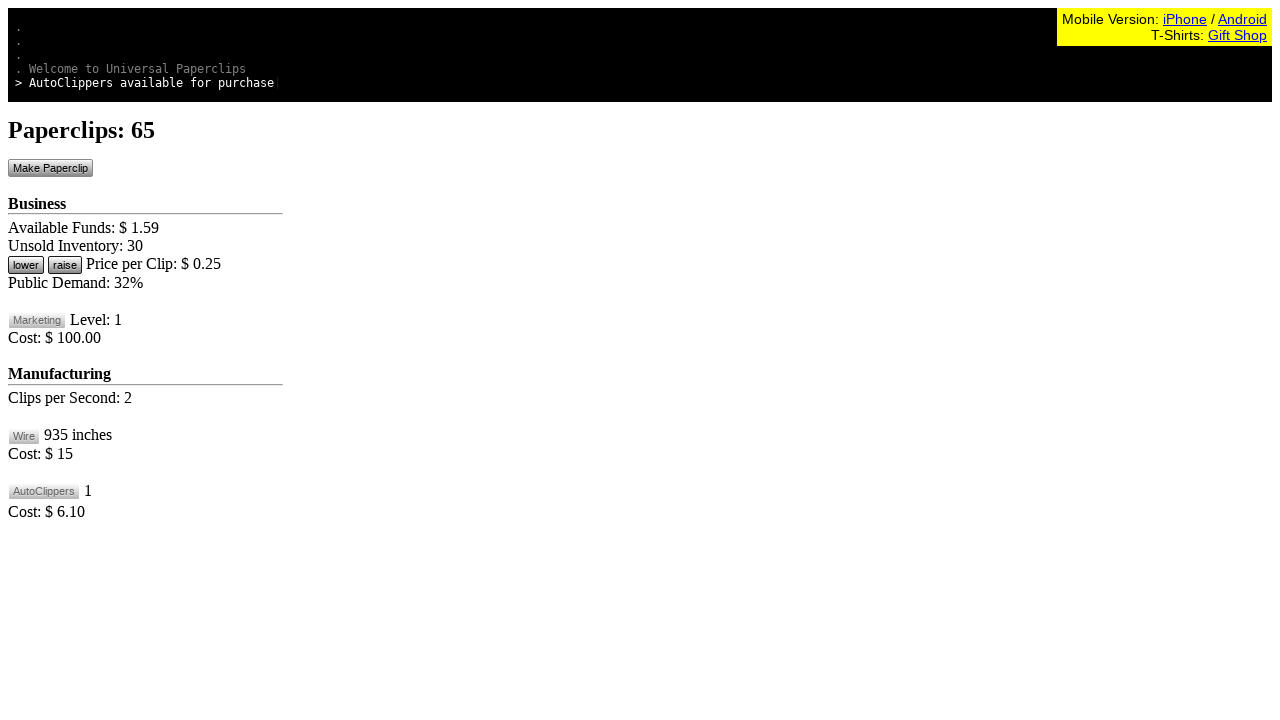

Retrieved auto-clipper cost
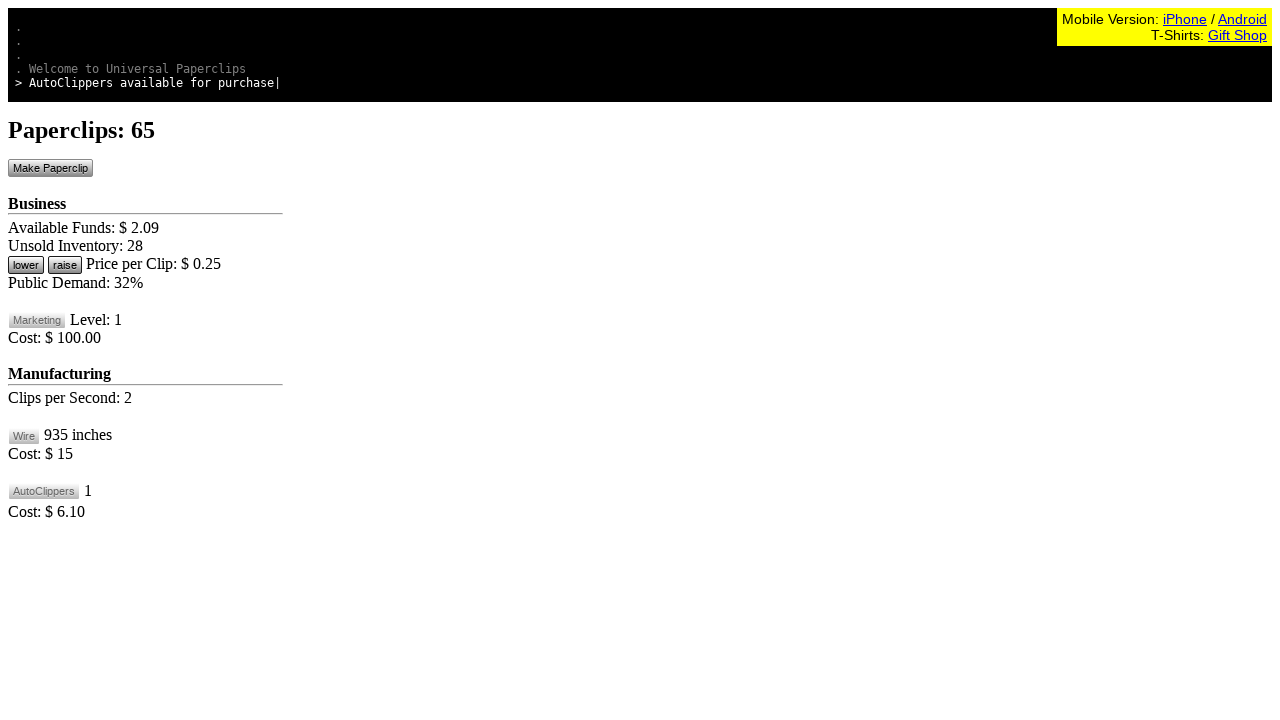

Retrieved current wire inventory
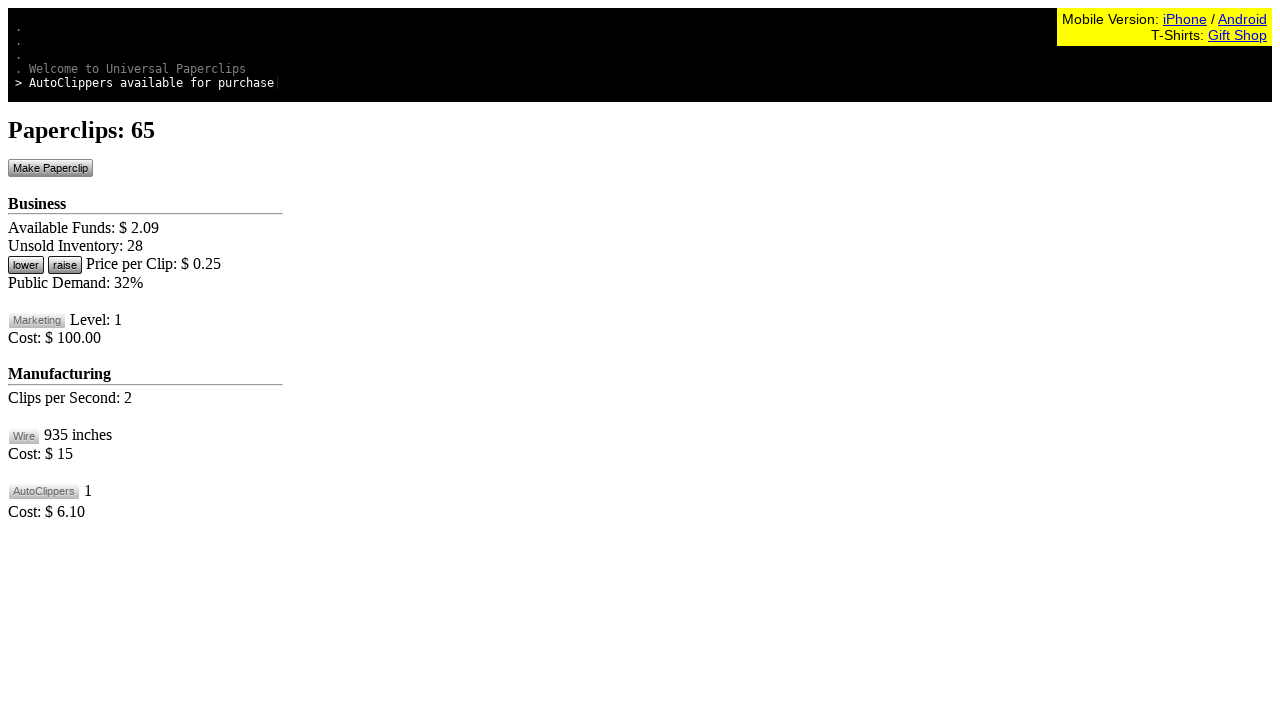

Retrieved wire cost
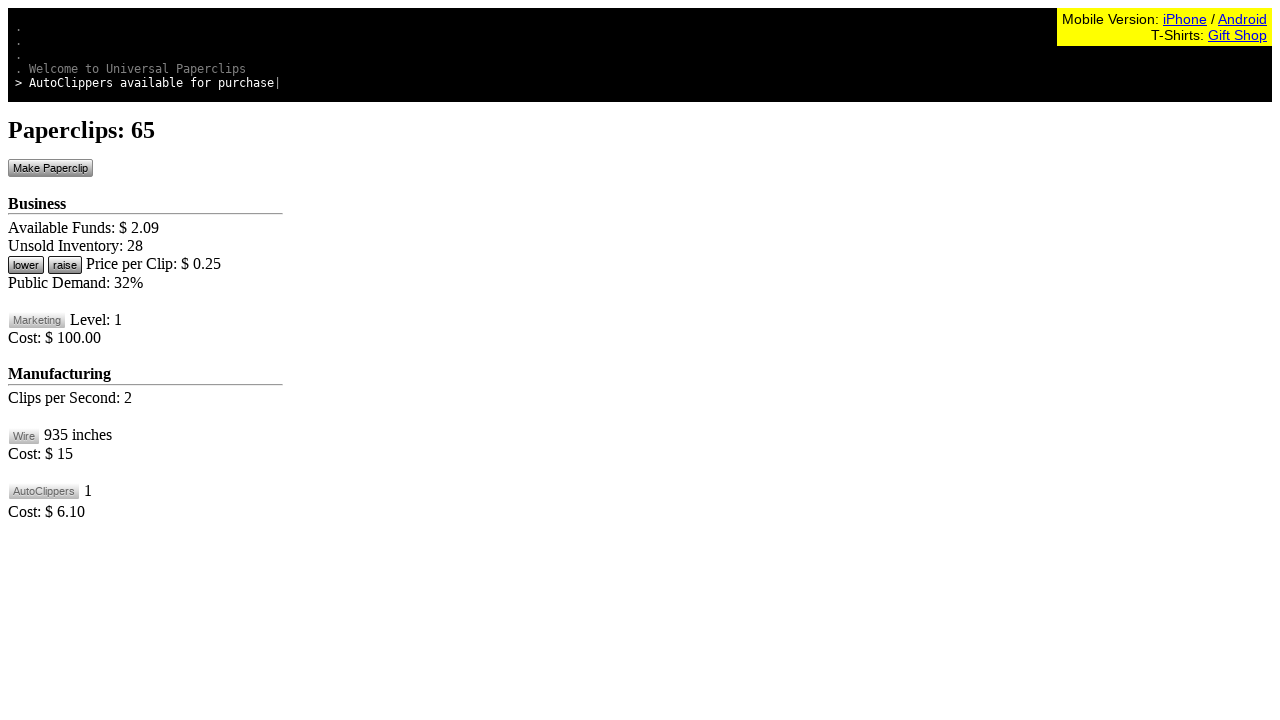

Clicked make paperclip button in main game loop at (50, 168) on #btnMakePaperclip
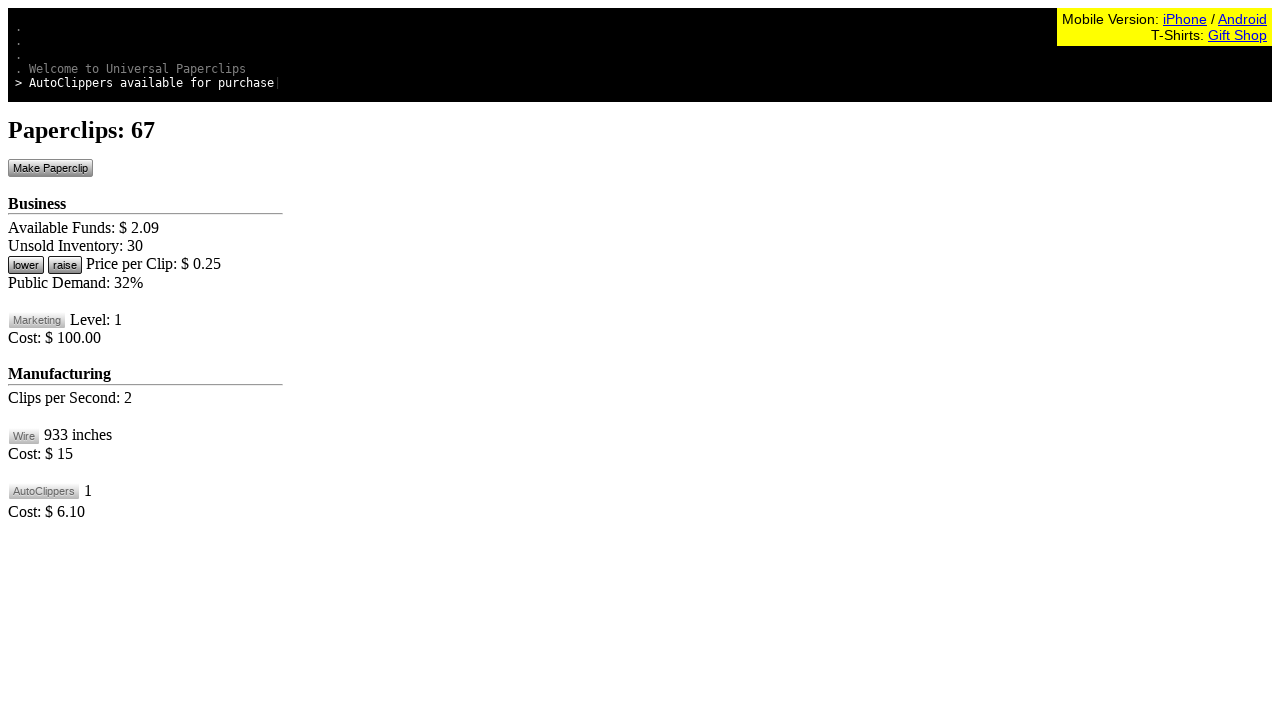

Retrieved current funds balance
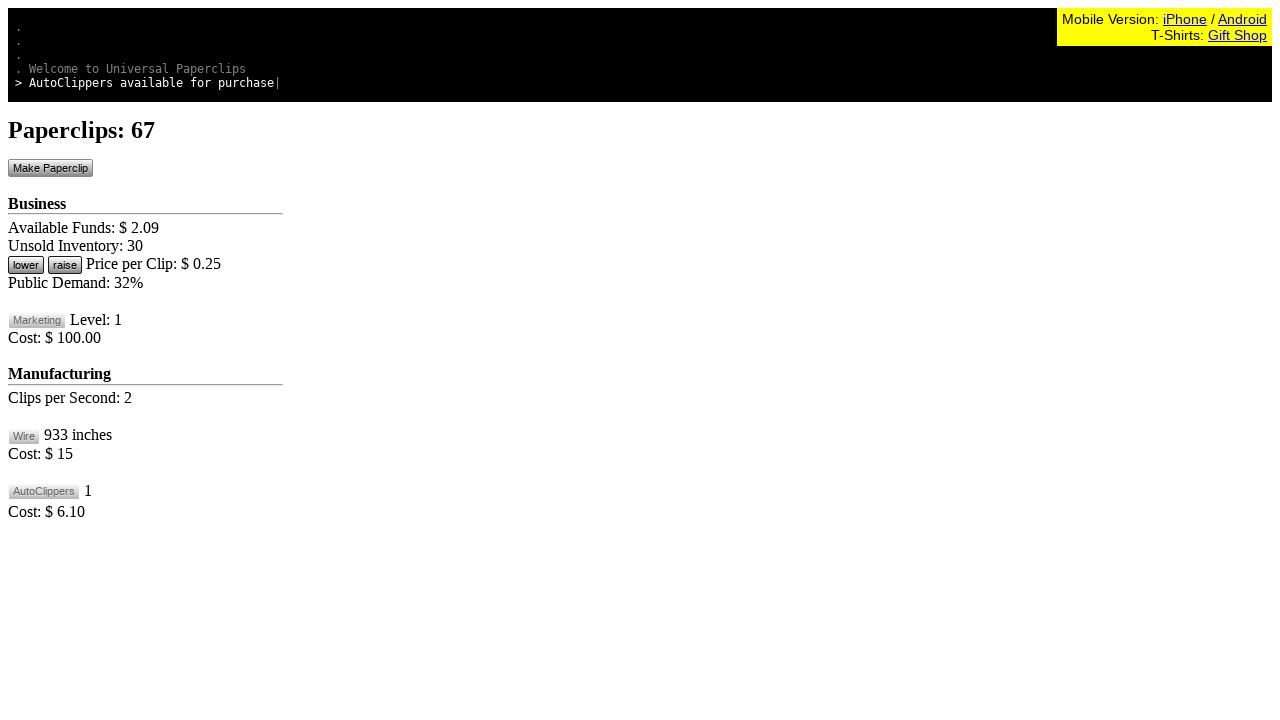

Retrieved auto-clipper cost
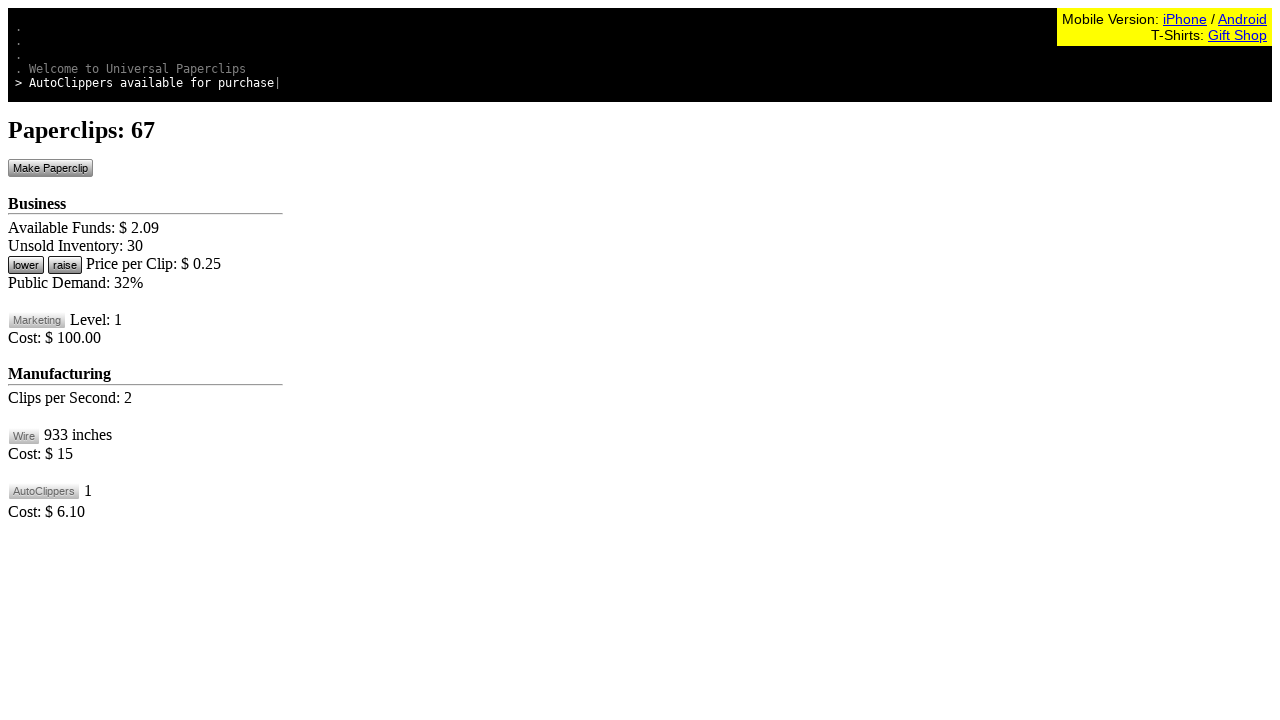

Retrieved current wire inventory
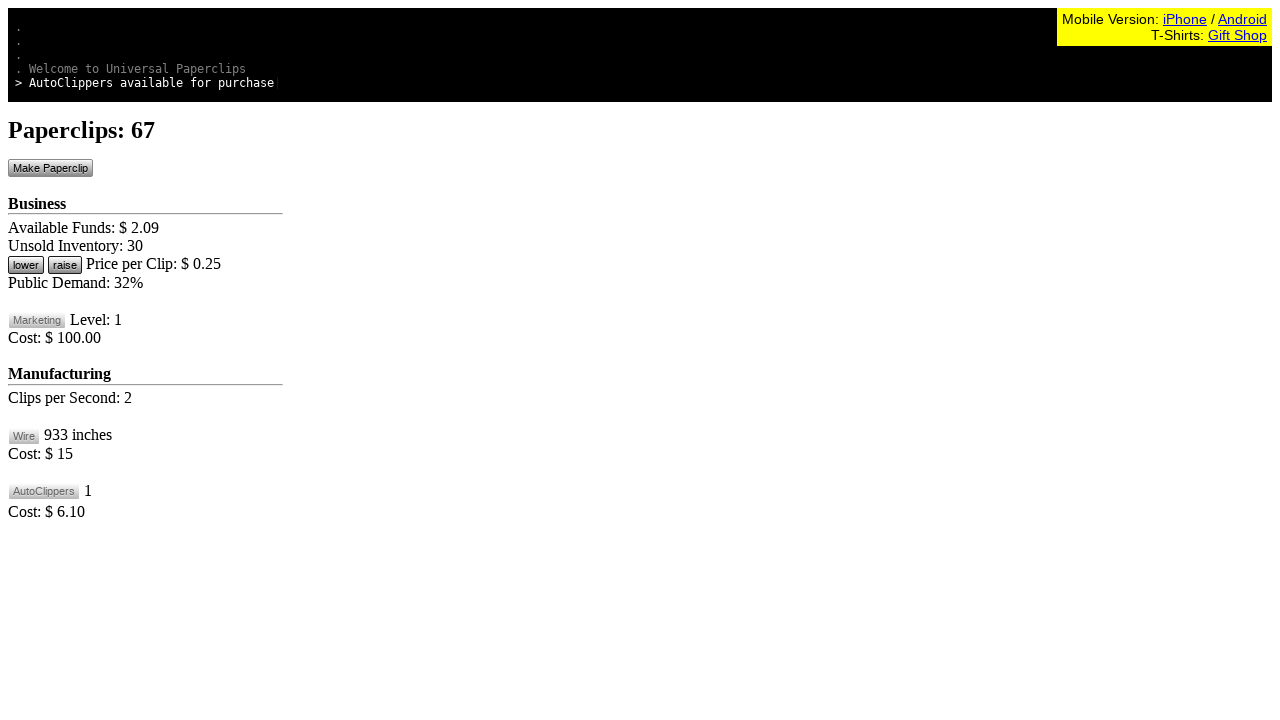

Retrieved wire cost
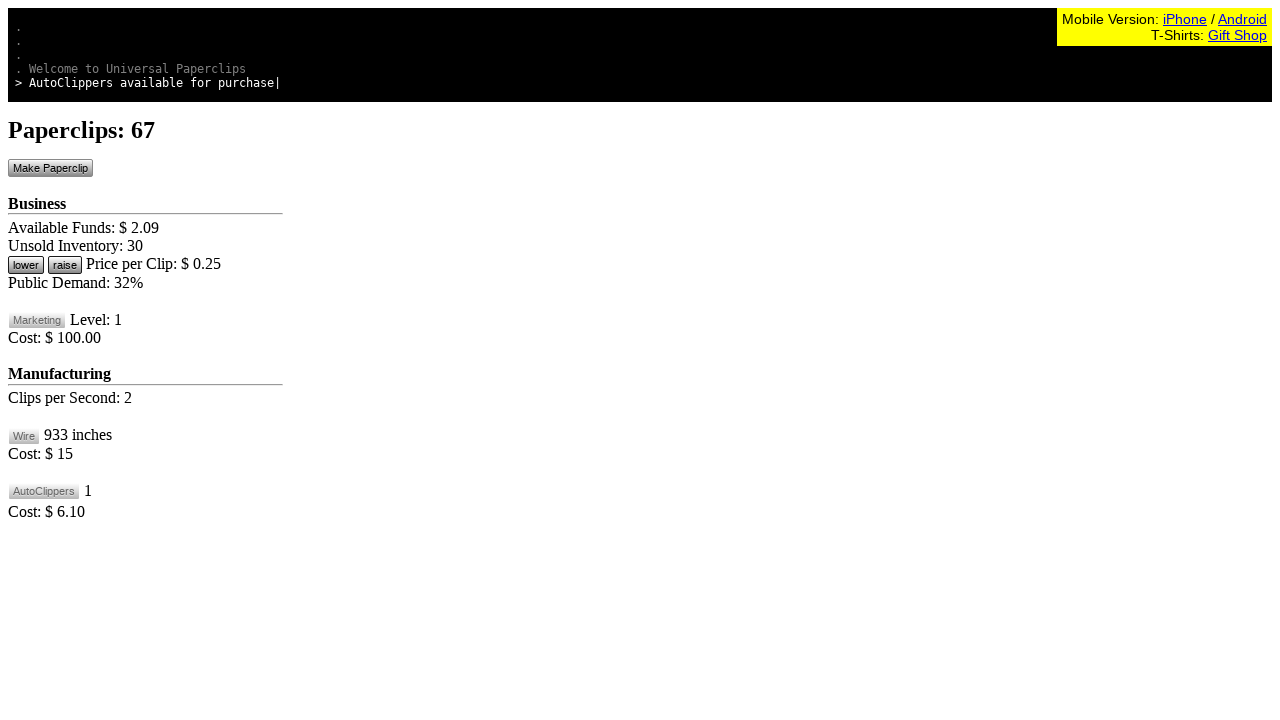

Clicked make paperclip button in main game loop at (50, 168) on #btnMakePaperclip
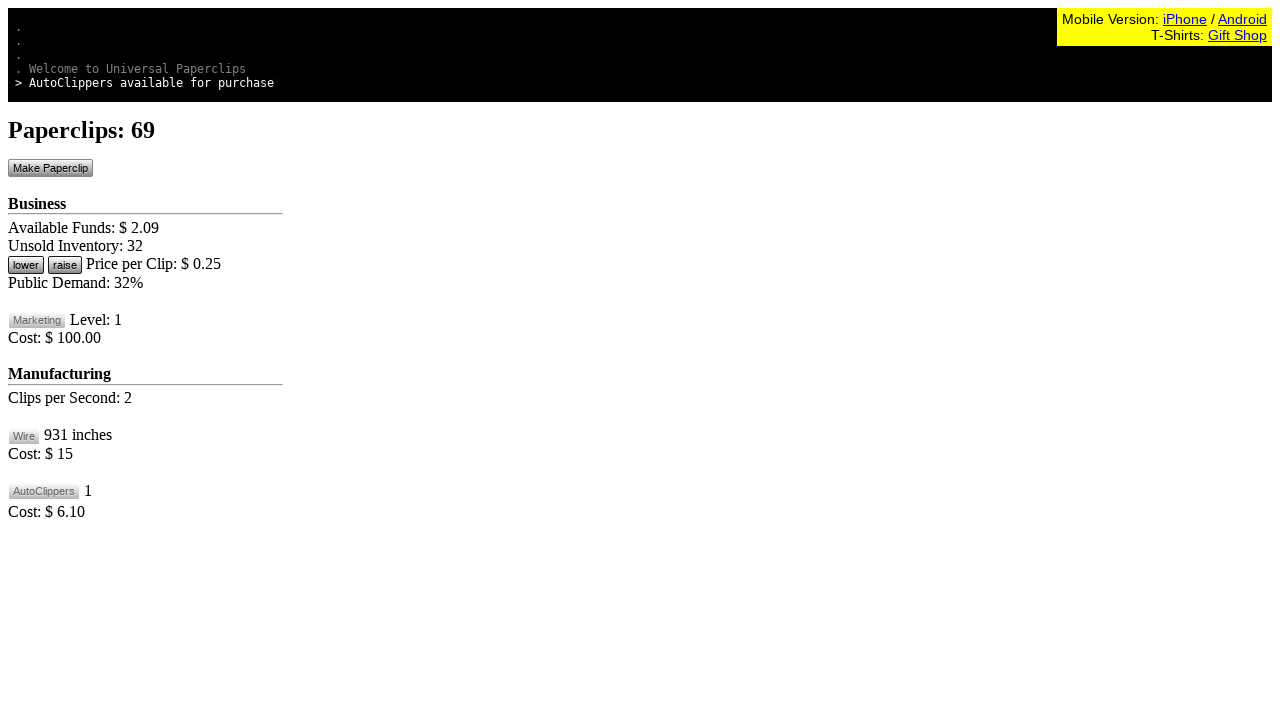

Retrieved current funds balance
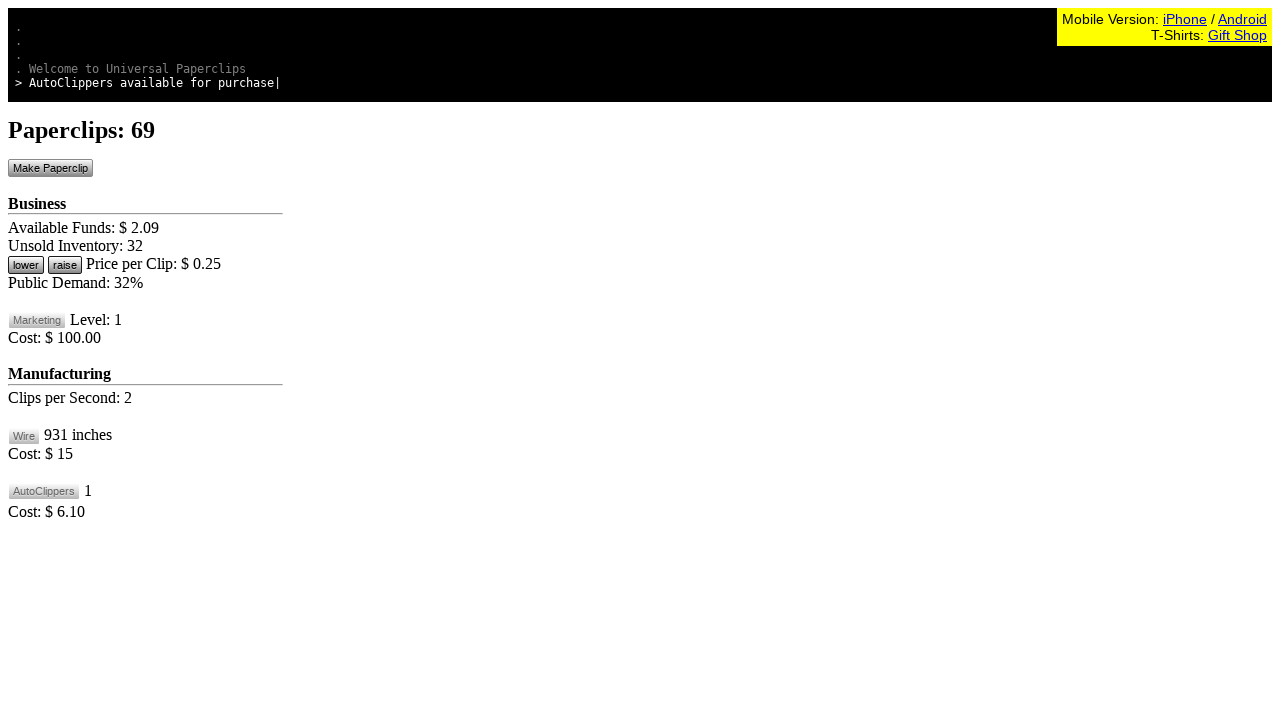

Retrieved auto-clipper cost
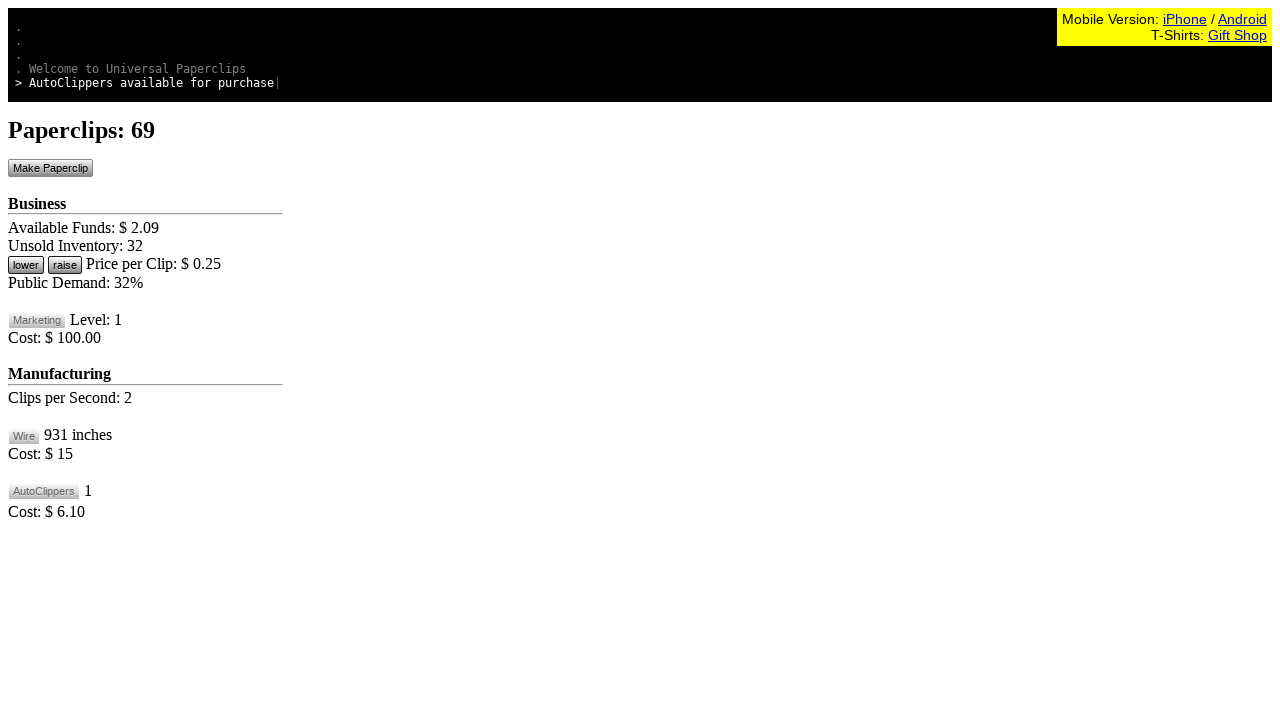

Retrieved current wire inventory
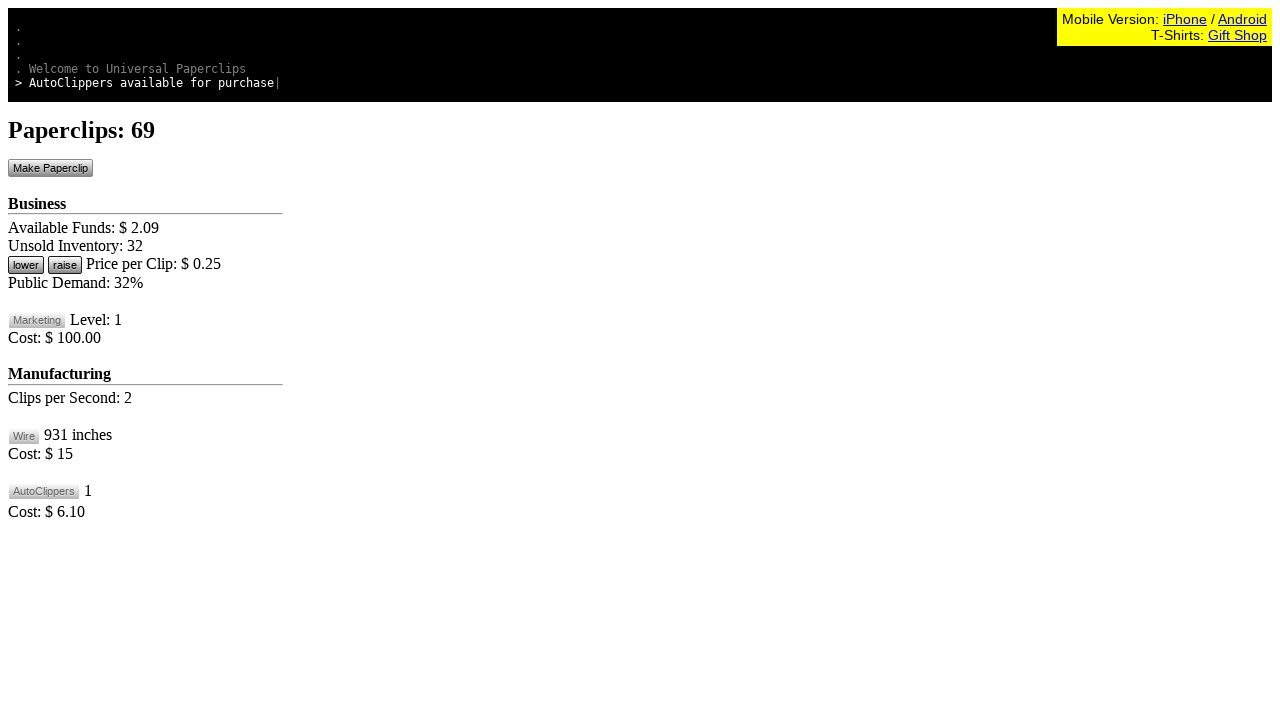

Retrieved wire cost
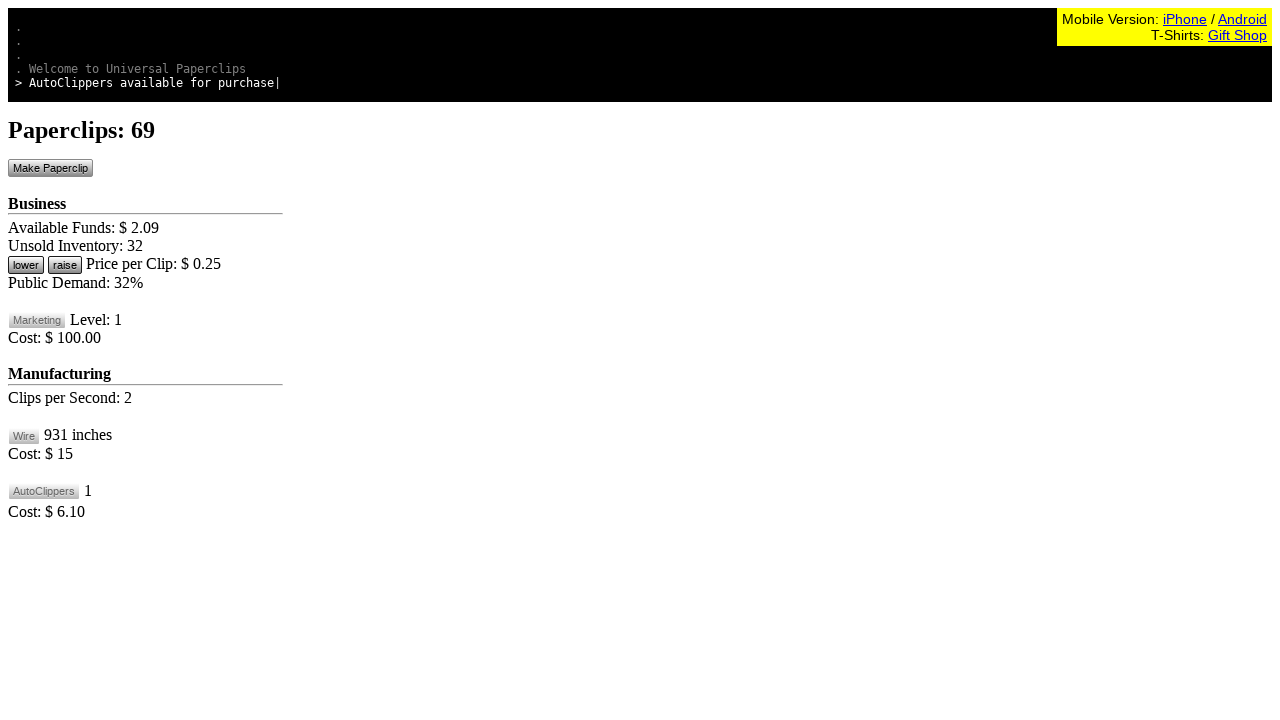

Clicked make paperclip button in main game loop at (50, 168) on #btnMakePaperclip
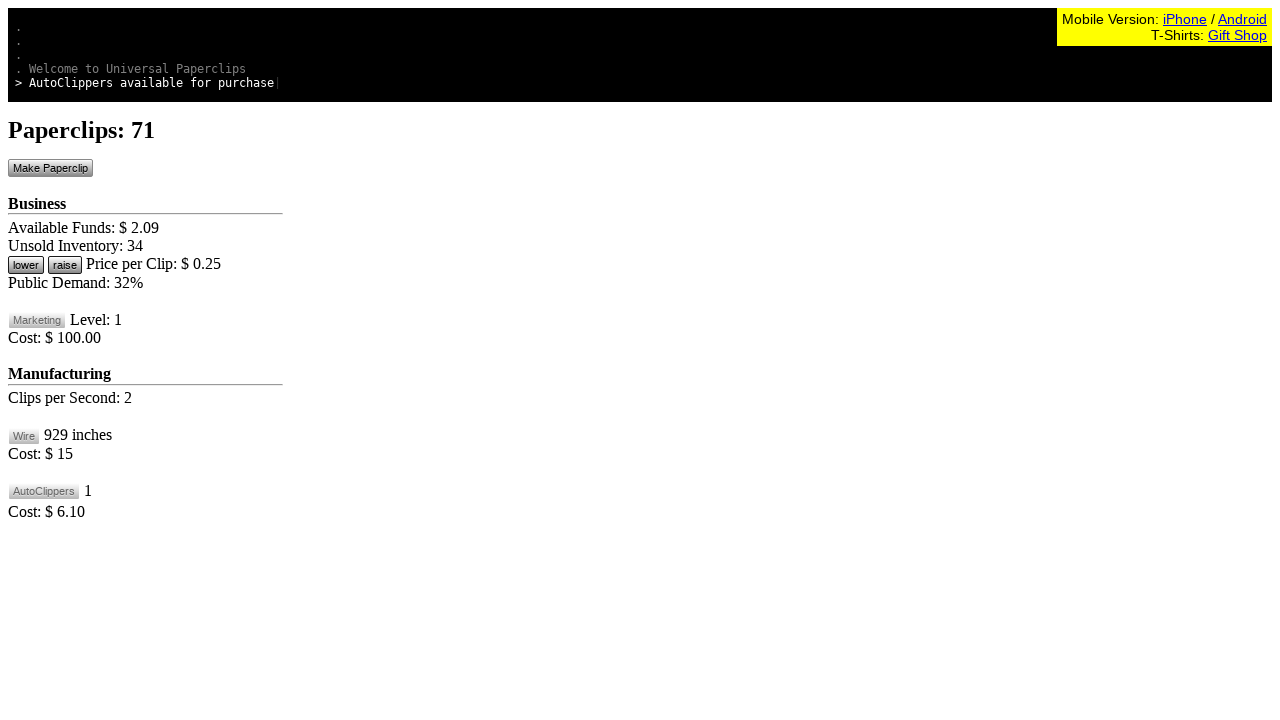

Retrieved current funds balance
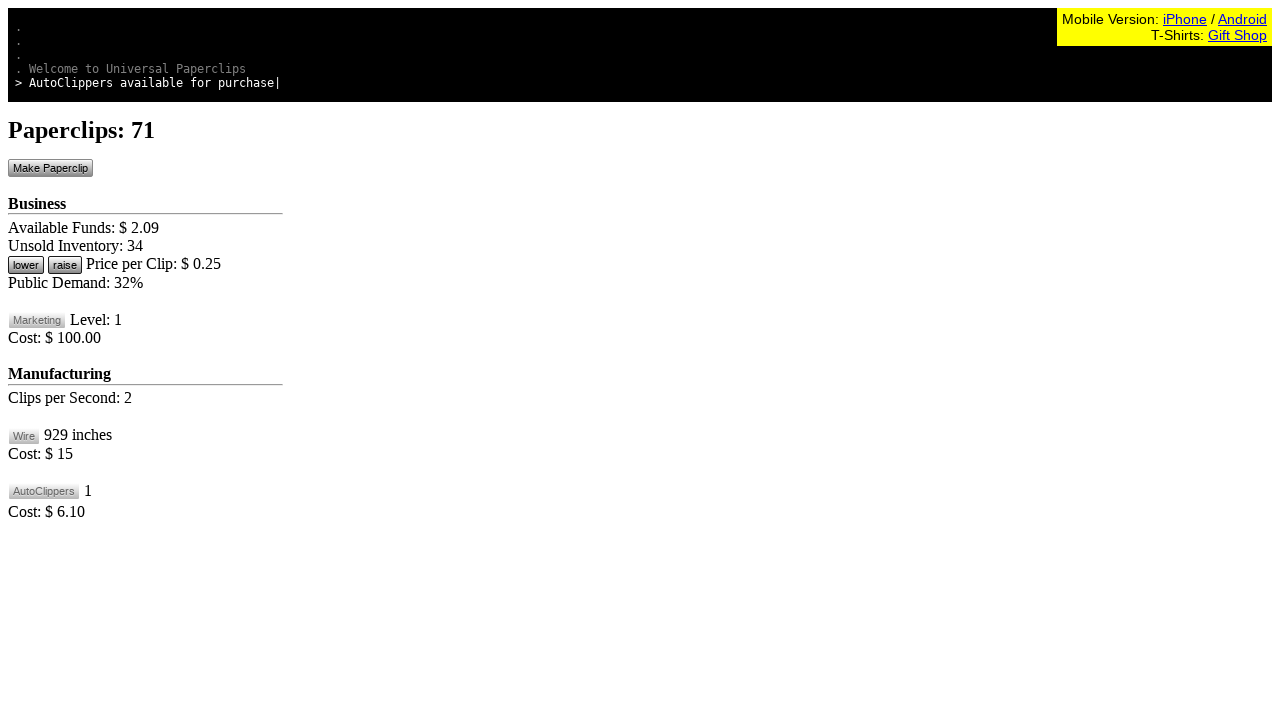

Retrieved auto-clipper cost
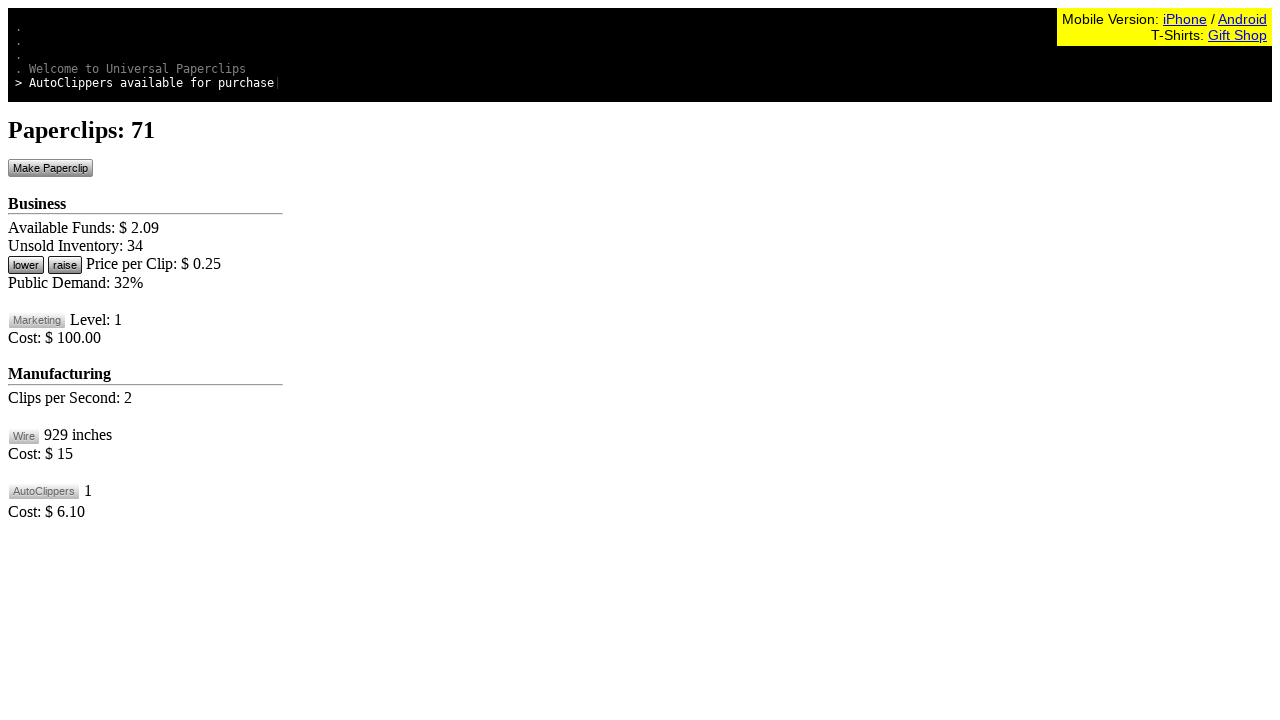

Retrieved current wire inventory
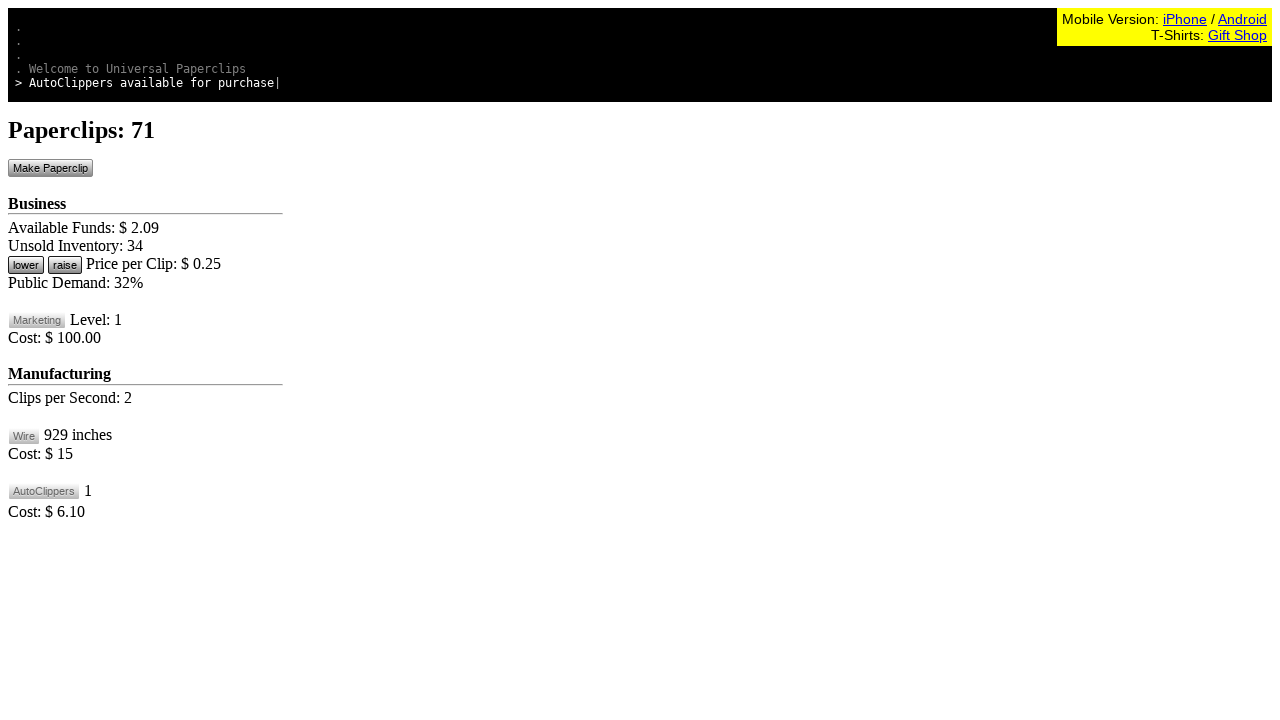

Retrieved wire cost
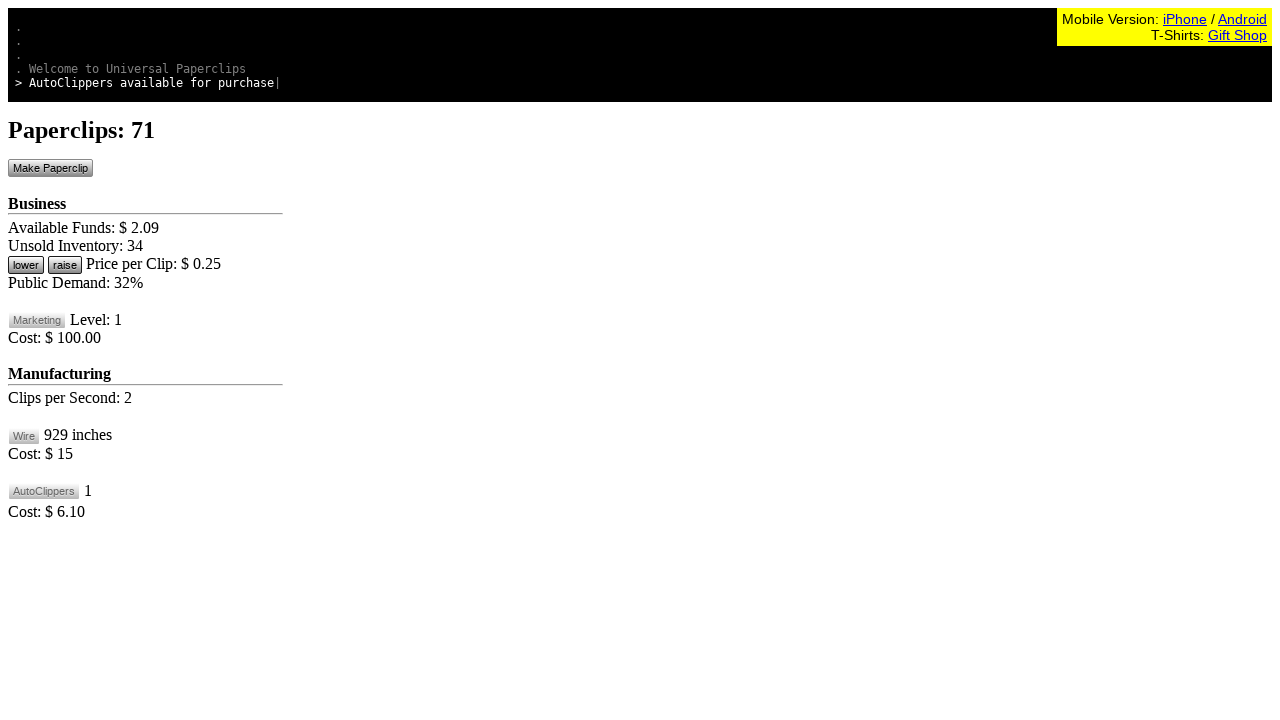

Clicked make paperclip button in main game loop at (50, 168) on #btnMakePaperclip
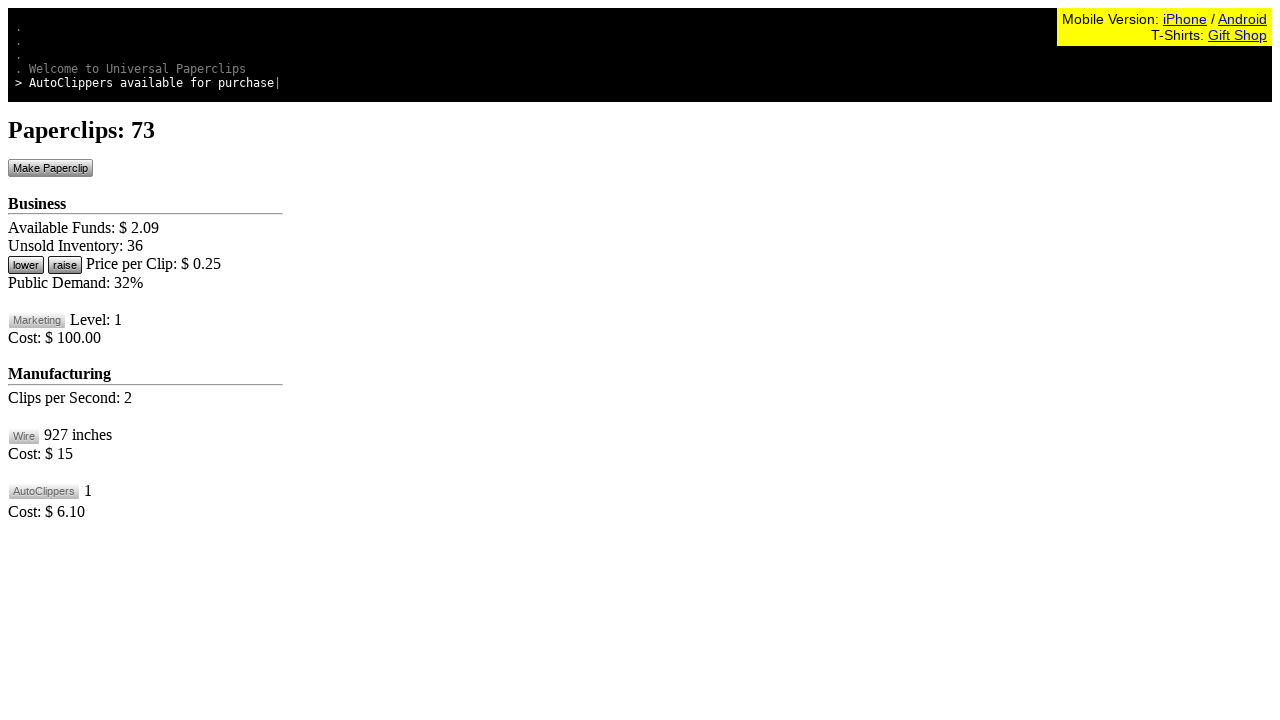

Retrieved current funds balance
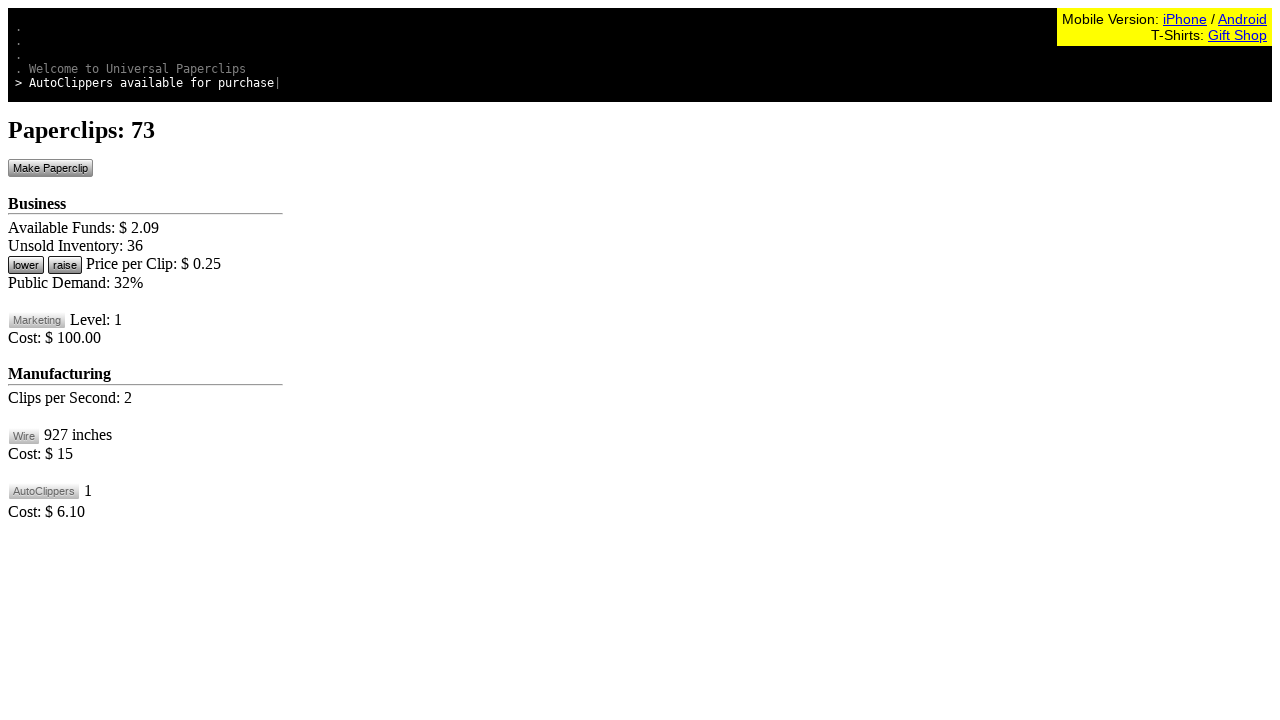

Retrieved auto-clipper cost
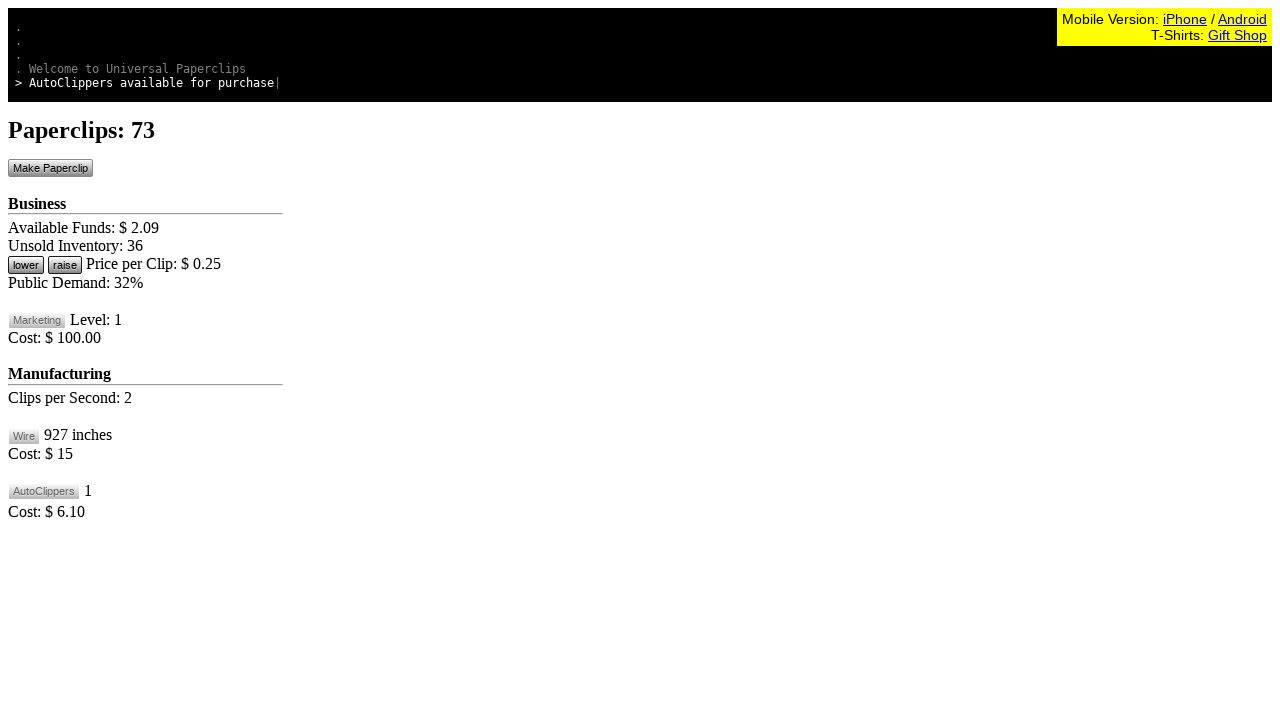

Retrieved current wire inventory
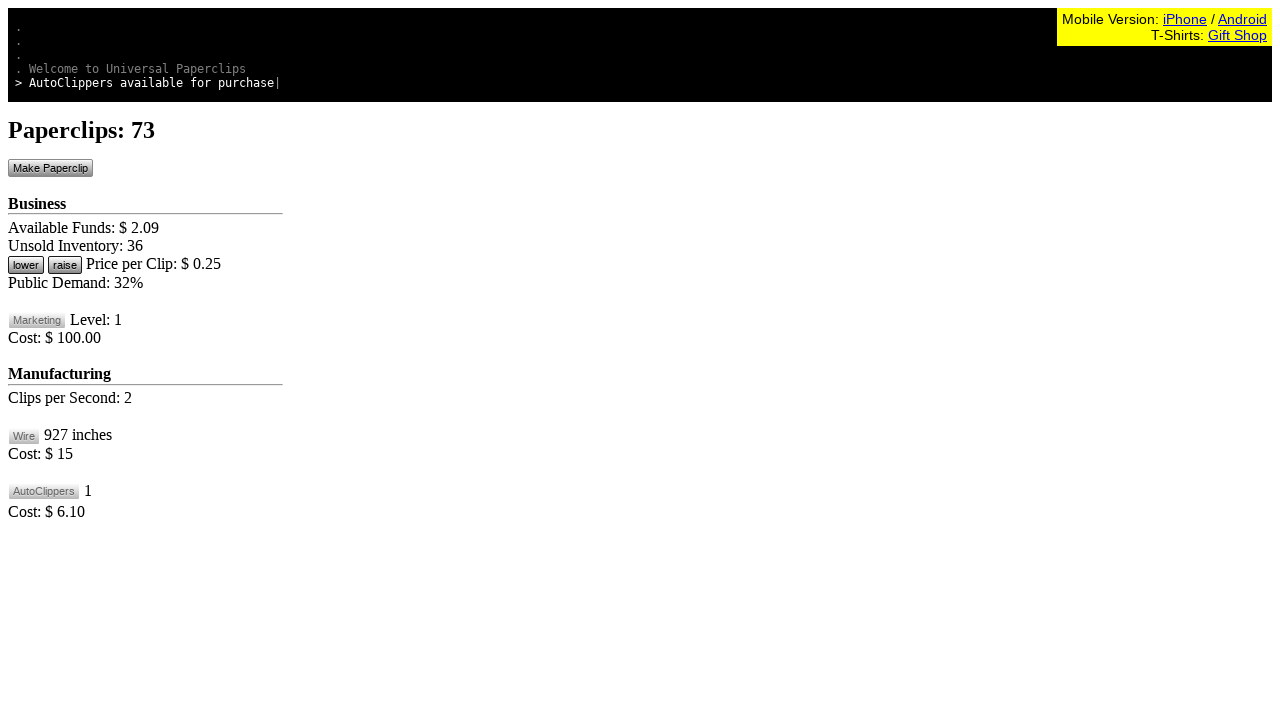

Retrieved wire cost
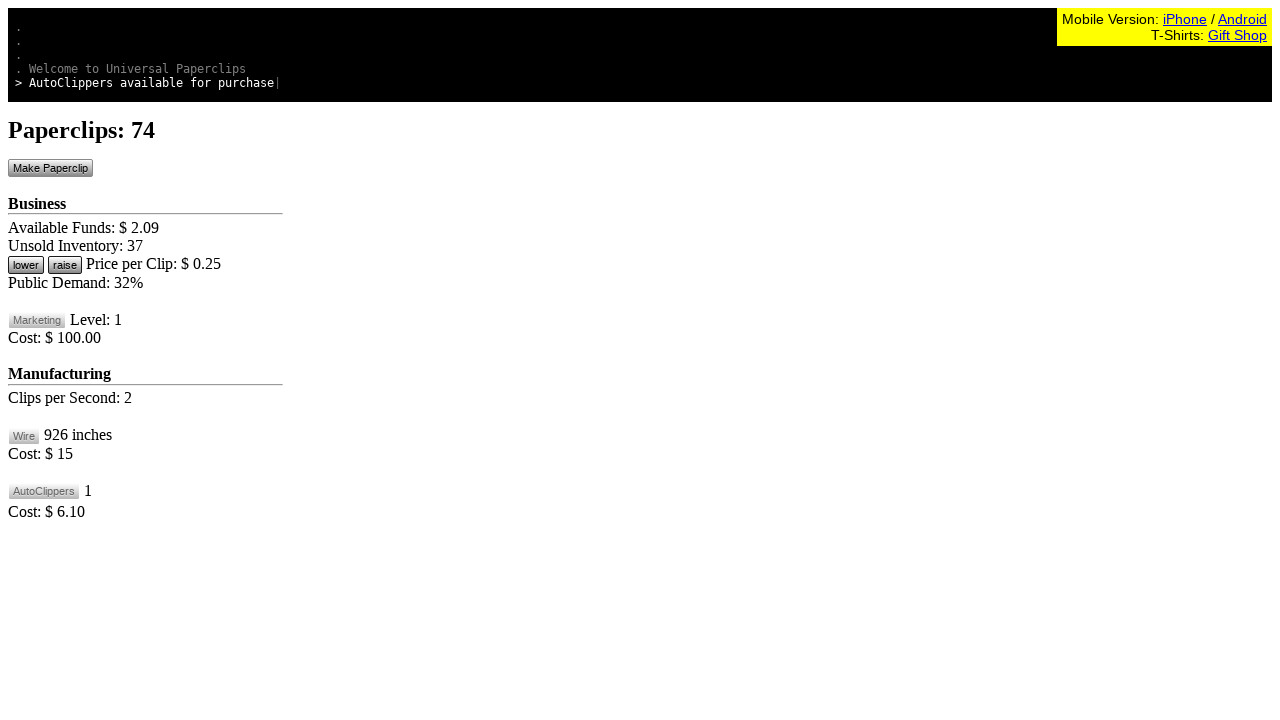

Clicked make paperclip button in main game loop at (50, 168) on #btnMakePaperclip
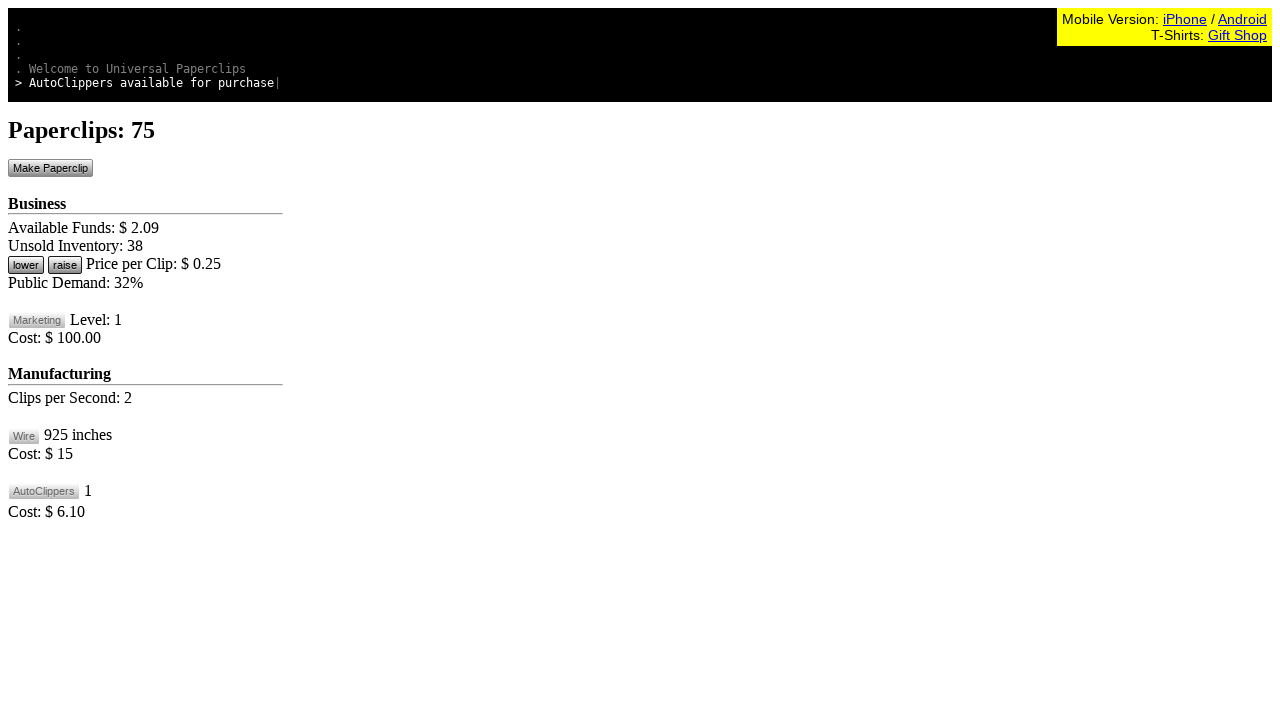

Retrieved current funds balance
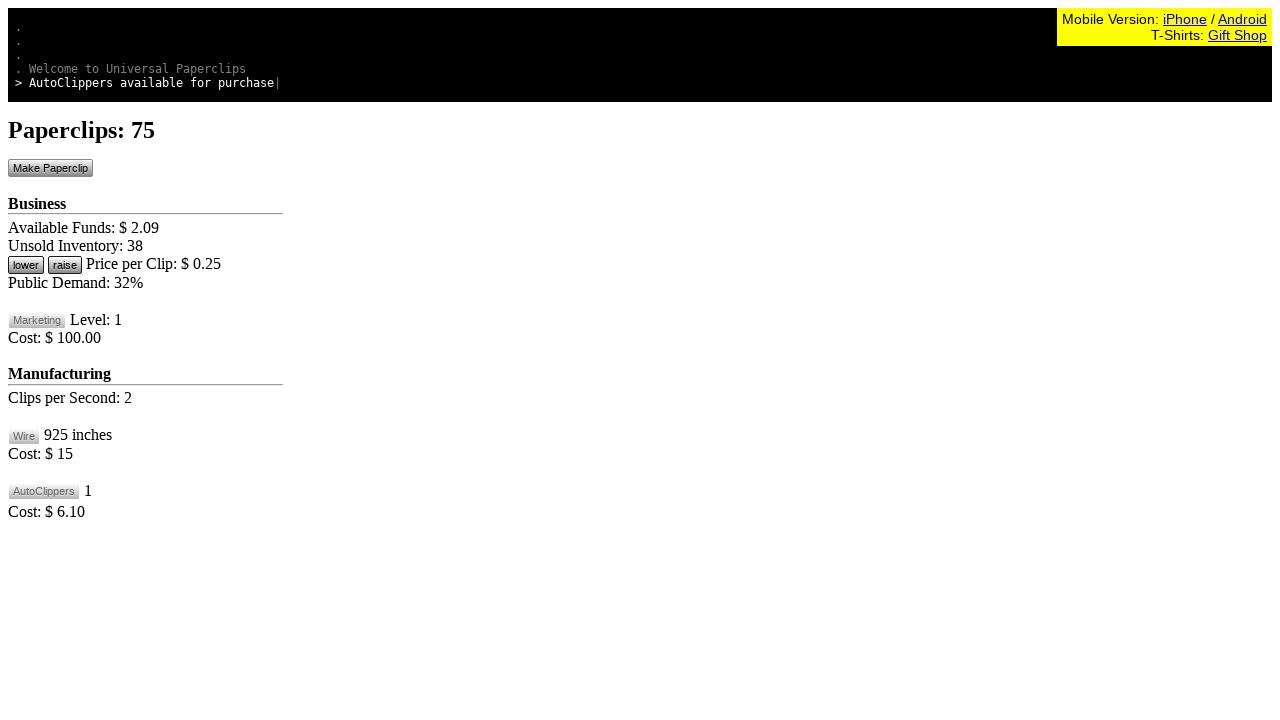

Retrieved auto-clipper cost
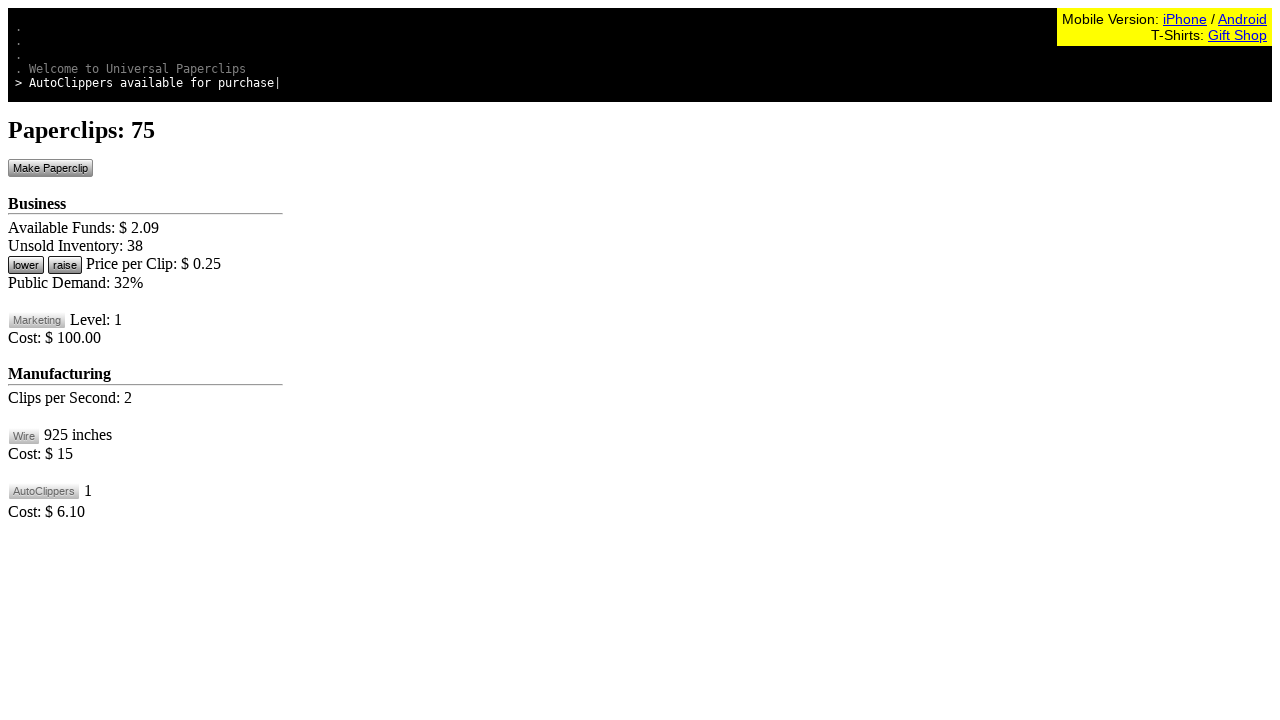

Retrieved current trust balance
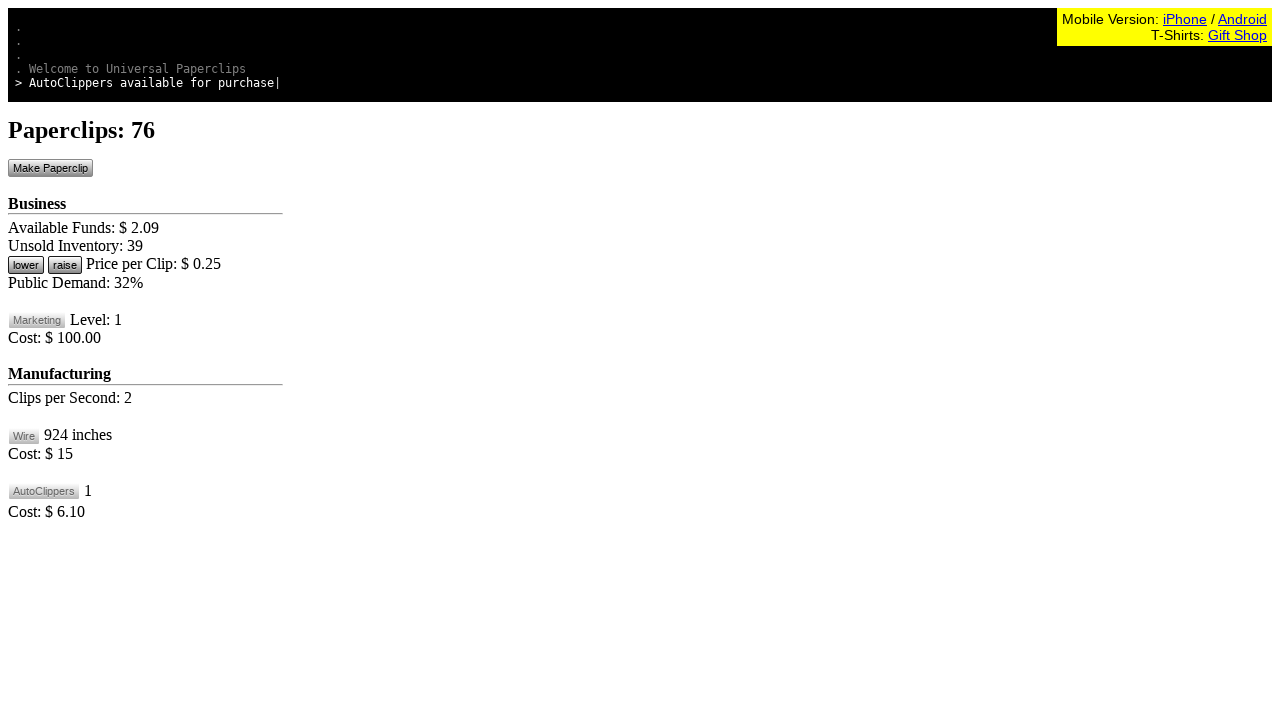

Retrieved current processor count
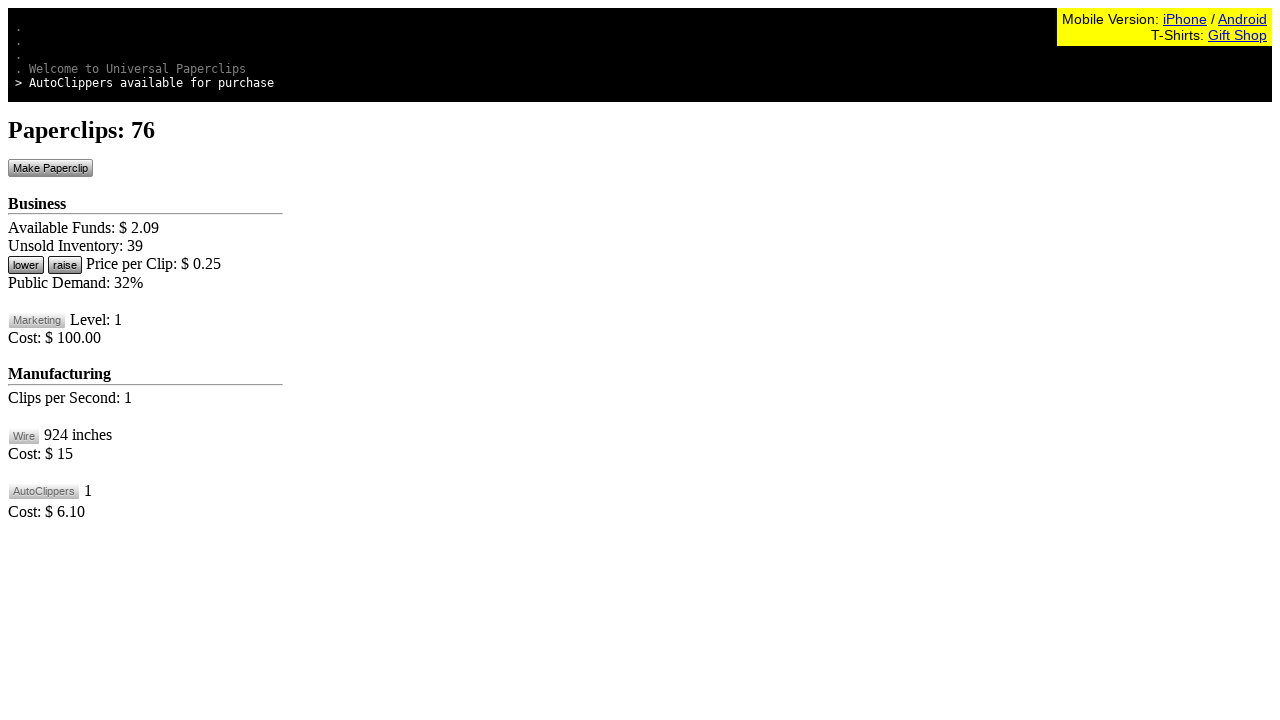

Retrieved current memory level
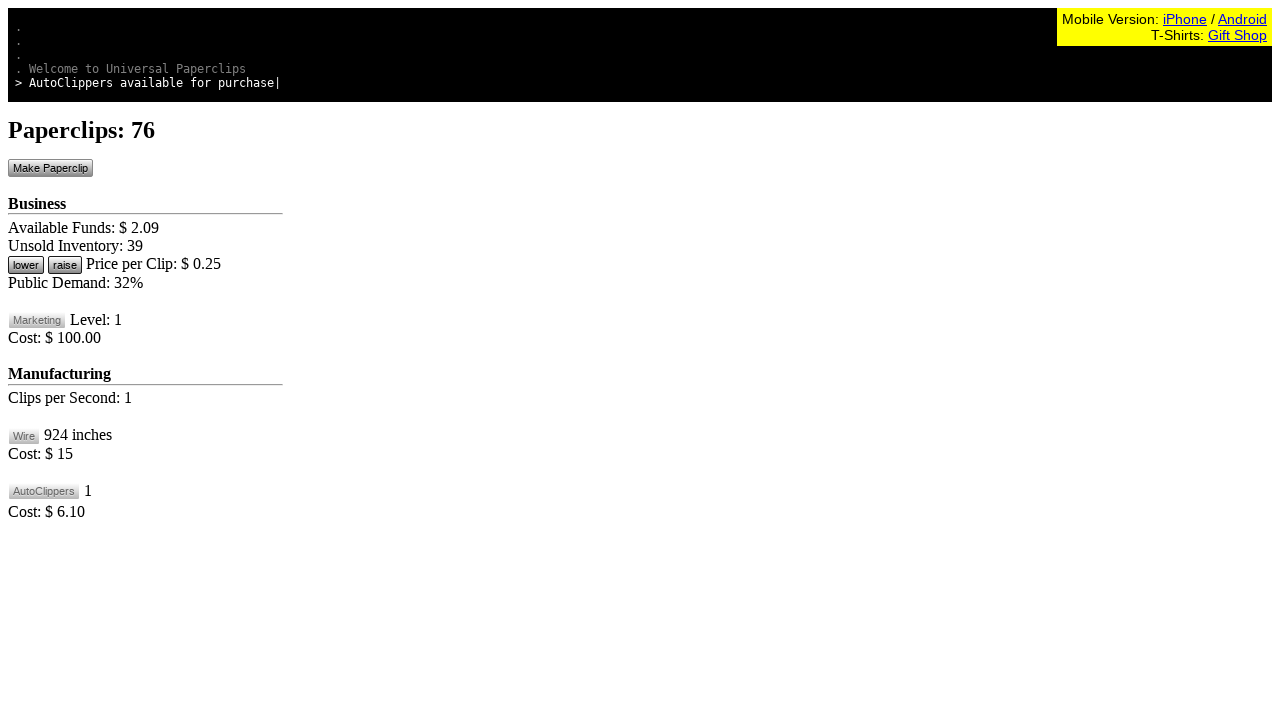

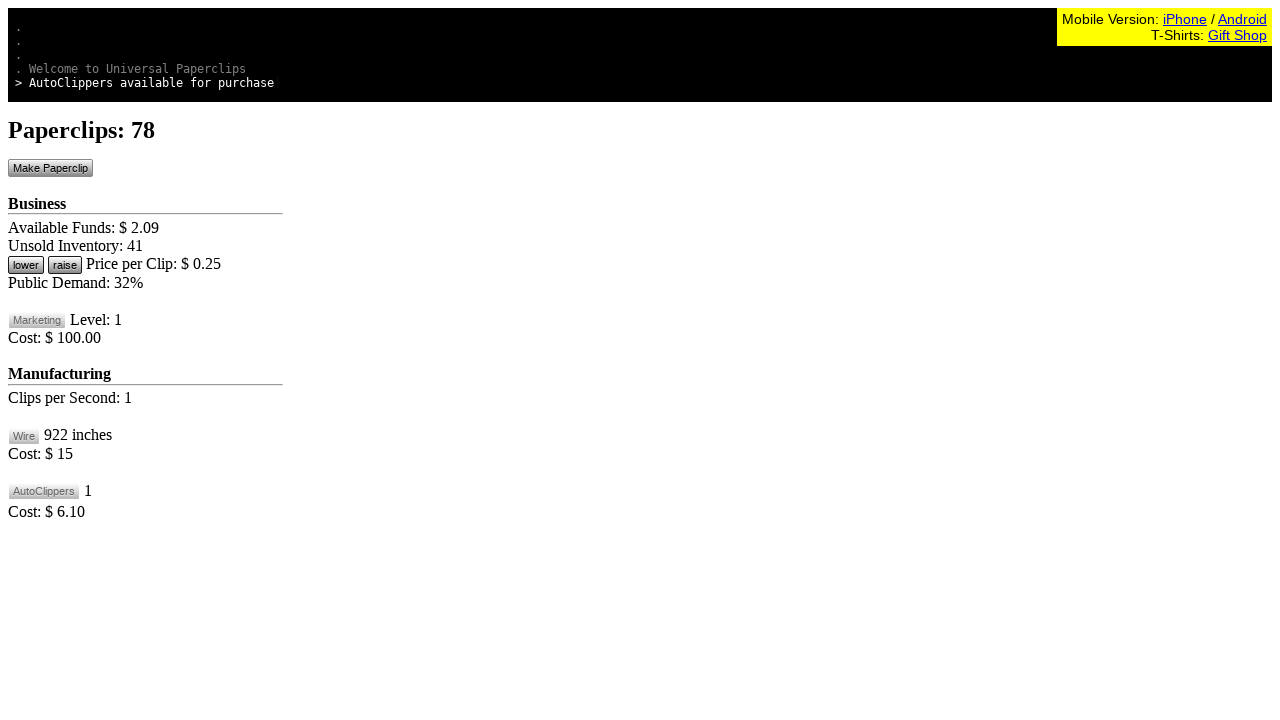